Tests adding 100 todo items to a todo list page by repeatedly filling an input field and clicking the add button

Starting URL: https://material.playwrightvn.com/

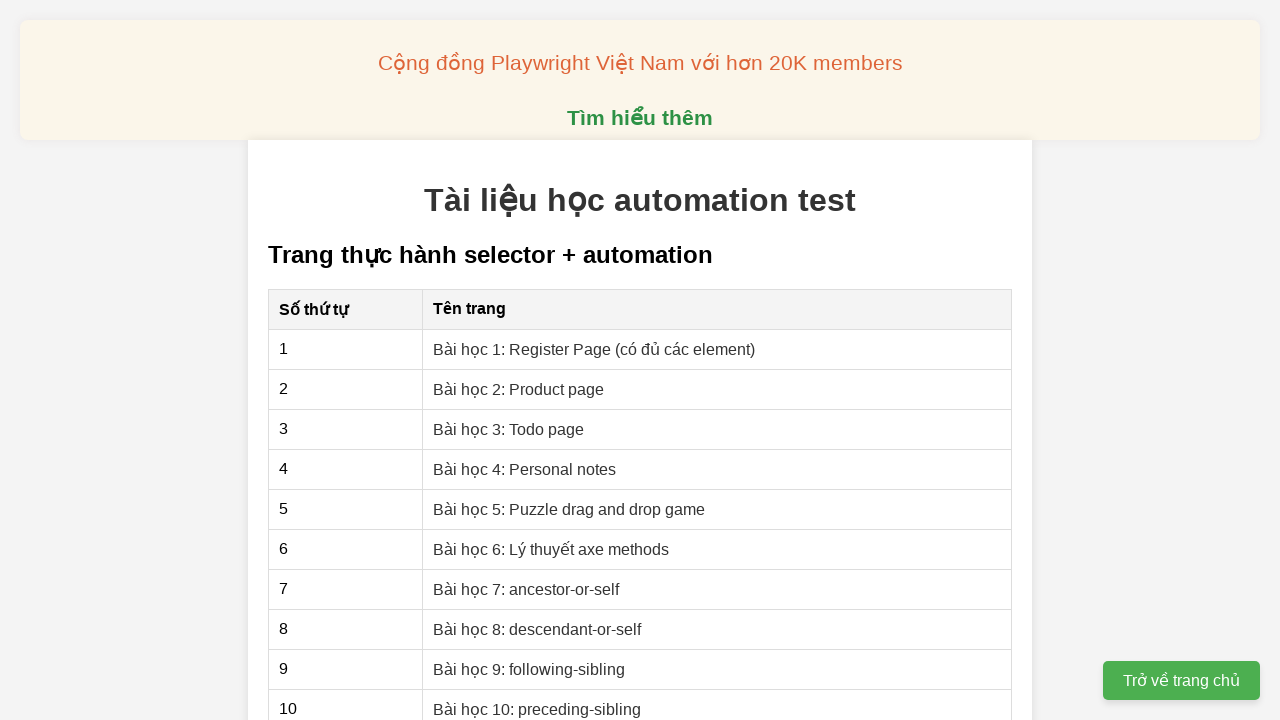

Clicked on Todo page lesson link at (509, 429) on xpath=//a[contains(text(),'Bài học 3: Todo page')]
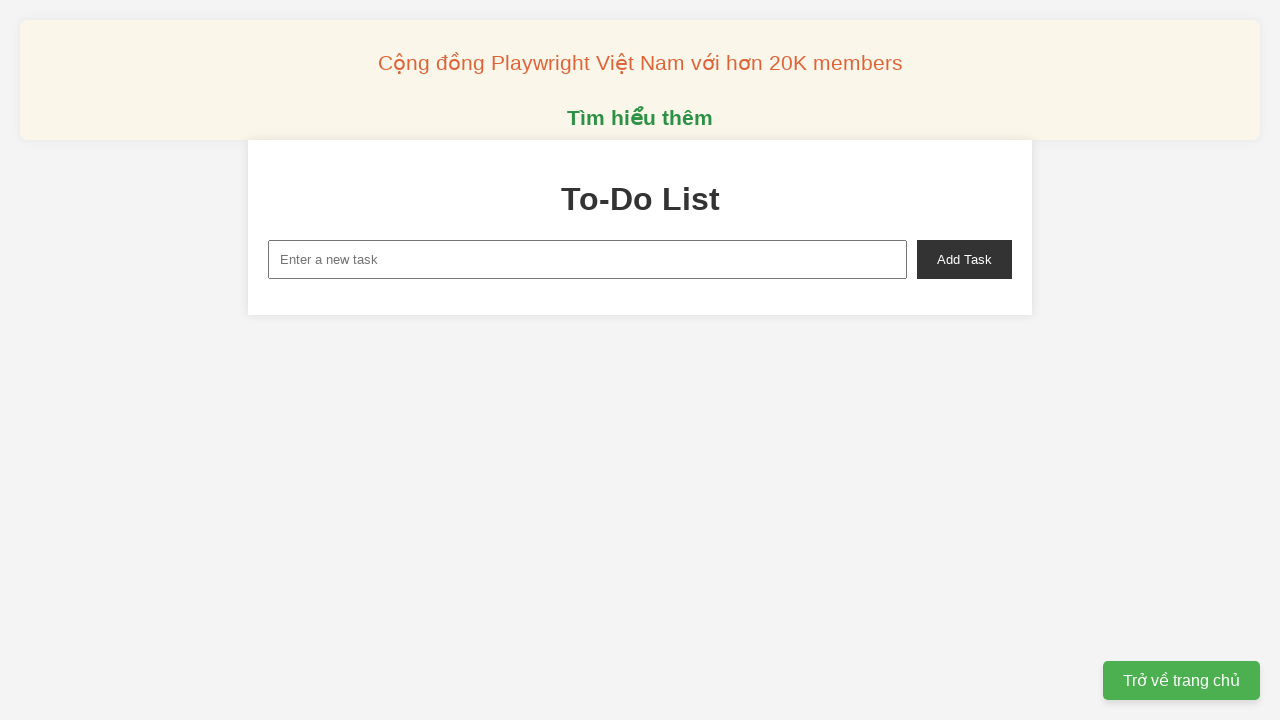

Filled input field with 'Todo 1' on xpath=//input[@id='new-task']
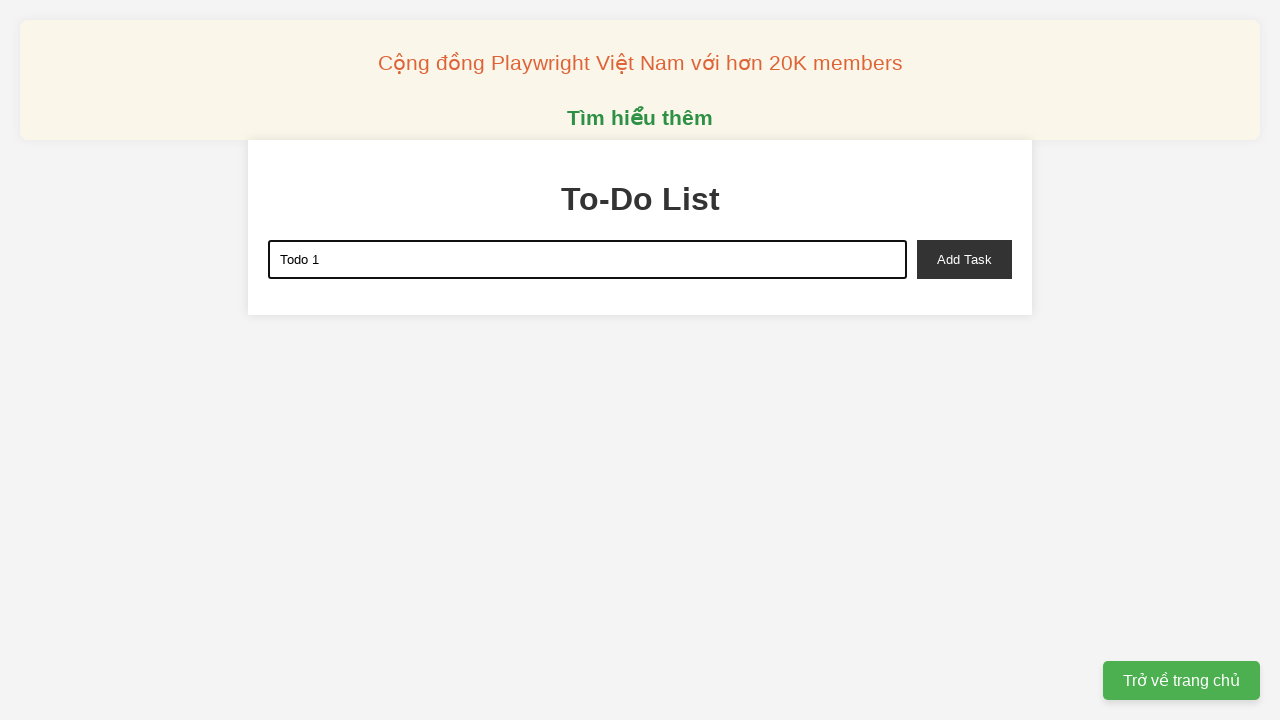

Clicked add button to add 'Todo 1' to the list at (964, 259) on xpath=//button[@id='add-task']
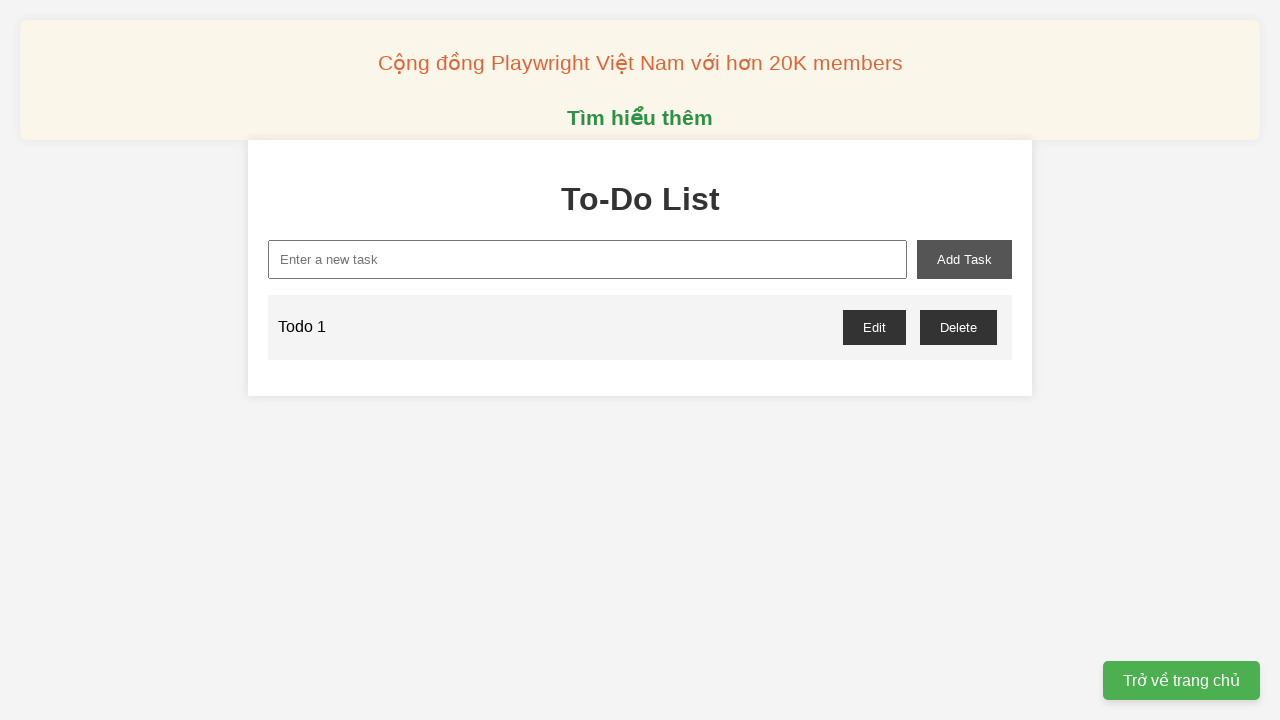

Filled input field with 'Todo 2' on xpath=//input[@id='new-task']
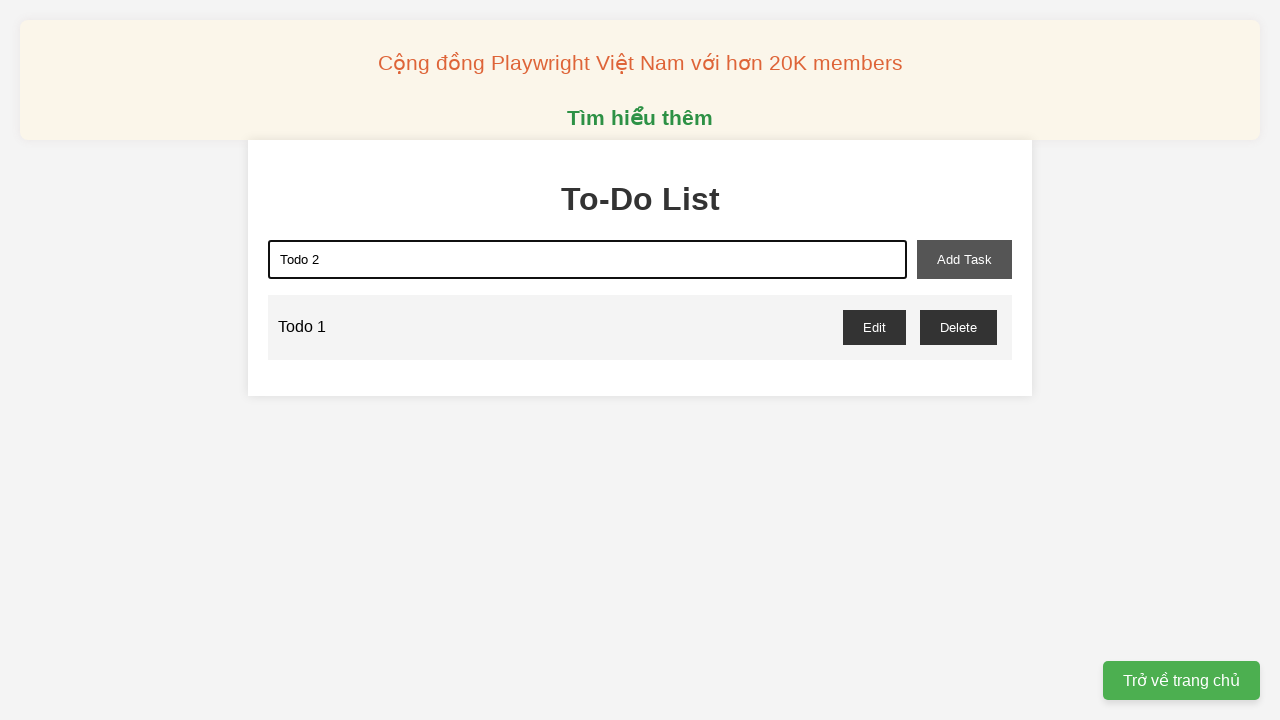

Clicked add button to add 'Todo 2' to the list at (964, 259) on xpath=//button[@id='add-task']
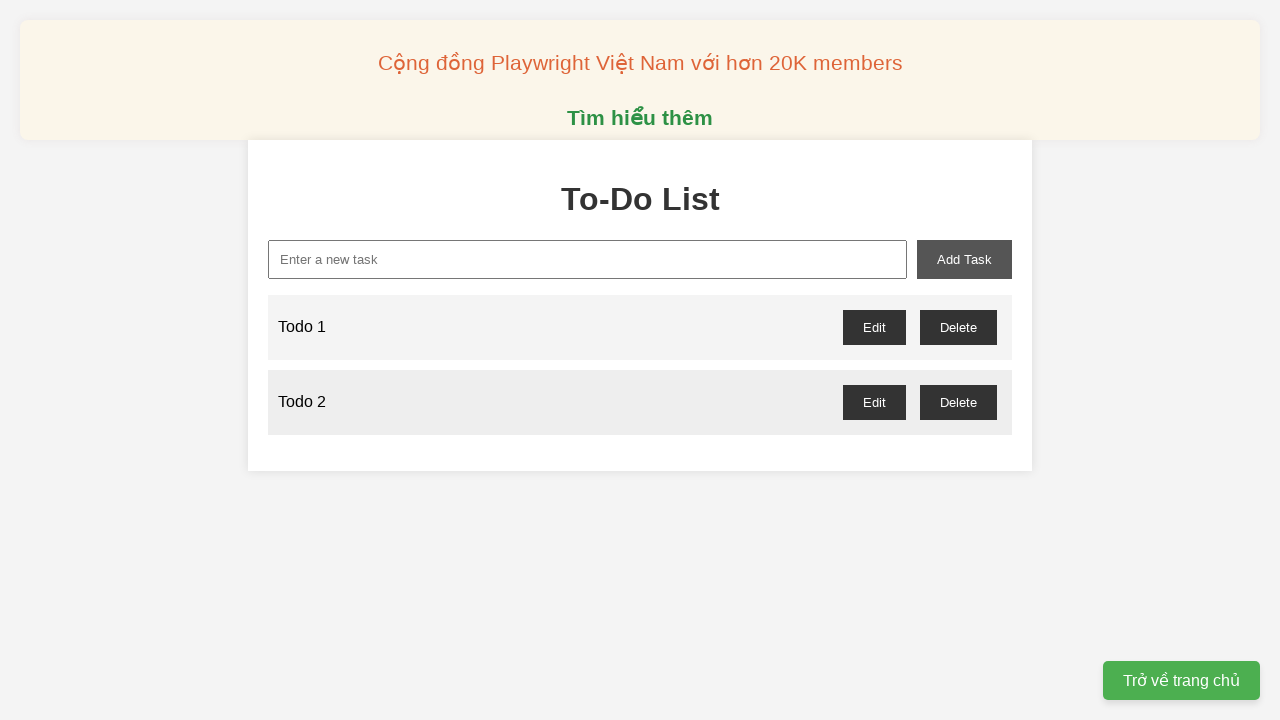

Filled input field with 'Todo 3' on xpath=//input[@id='new-task']
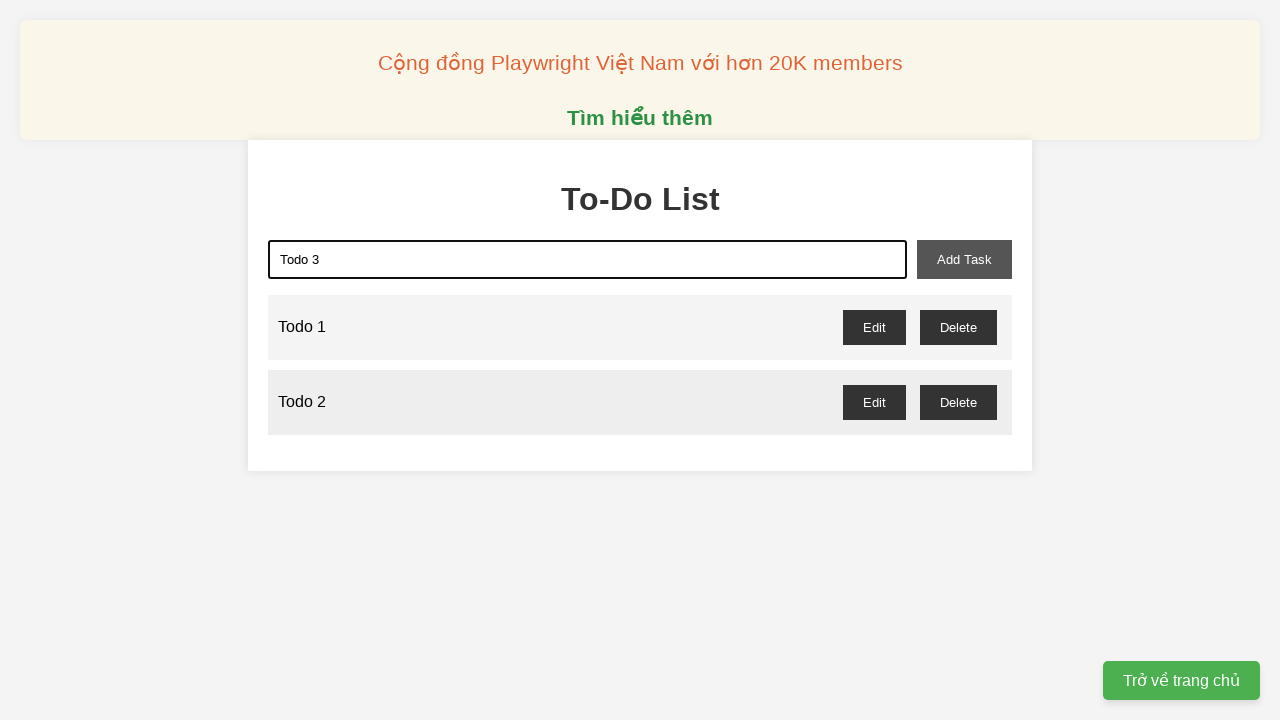

Clicked add button to add 'Todo 3' to the list at (964, 259) on xpath=//button[@id='add-task']
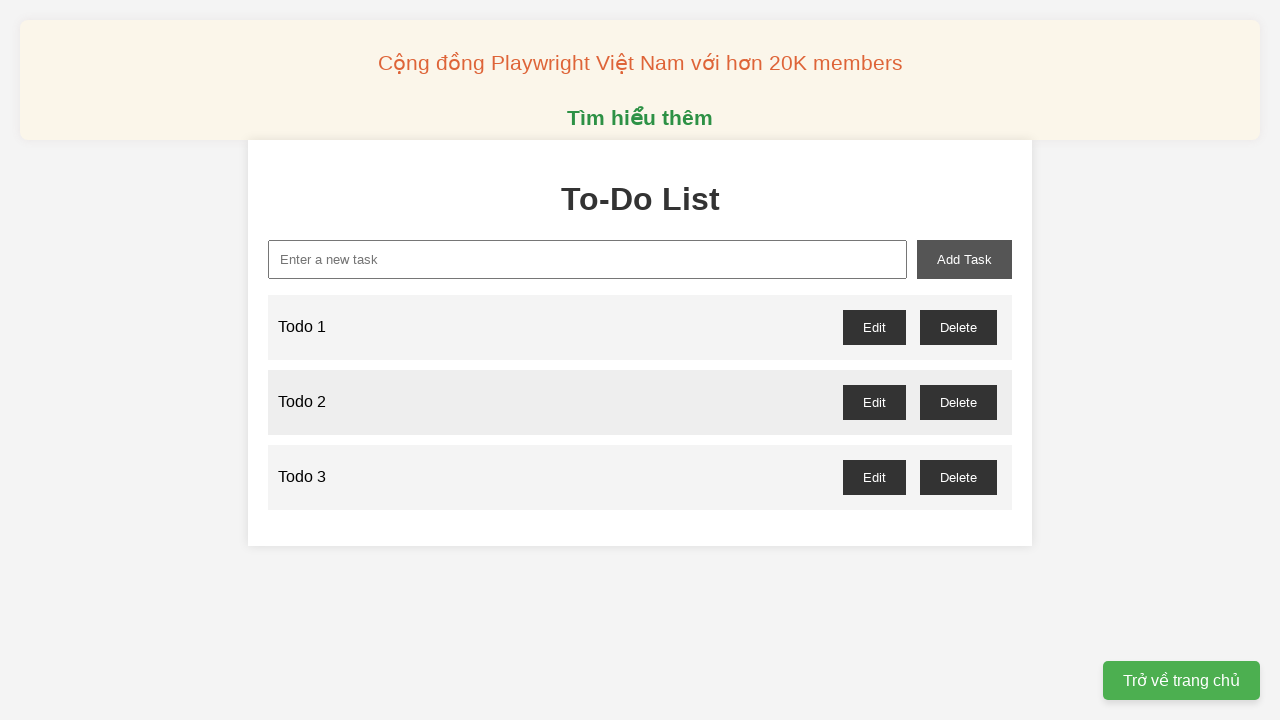

Filled input field with 'Todo 4' on xpath=//input[@id='new-task']
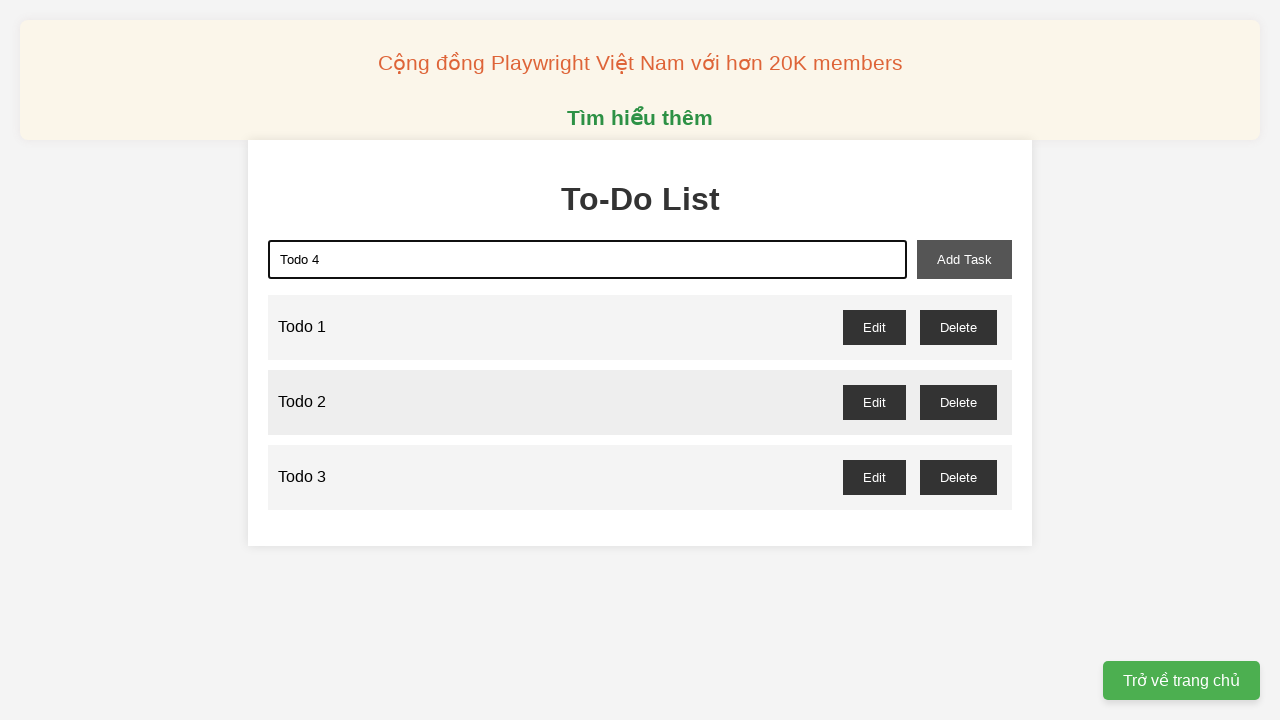

Clicked add button to add 'Todo 4' to the list at (964, 259) on xpath=//button[@id='add-task']
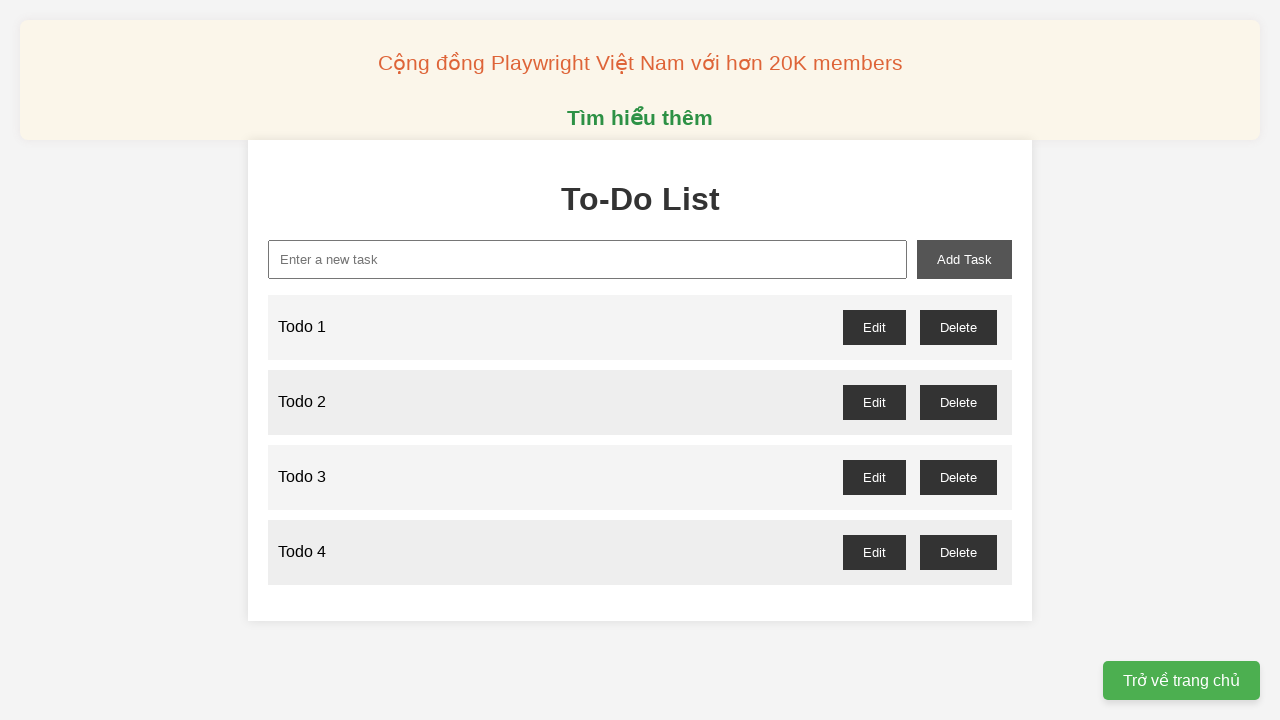

Filled input field with 'Todo 5' on xpath=//input[@id='new-task']
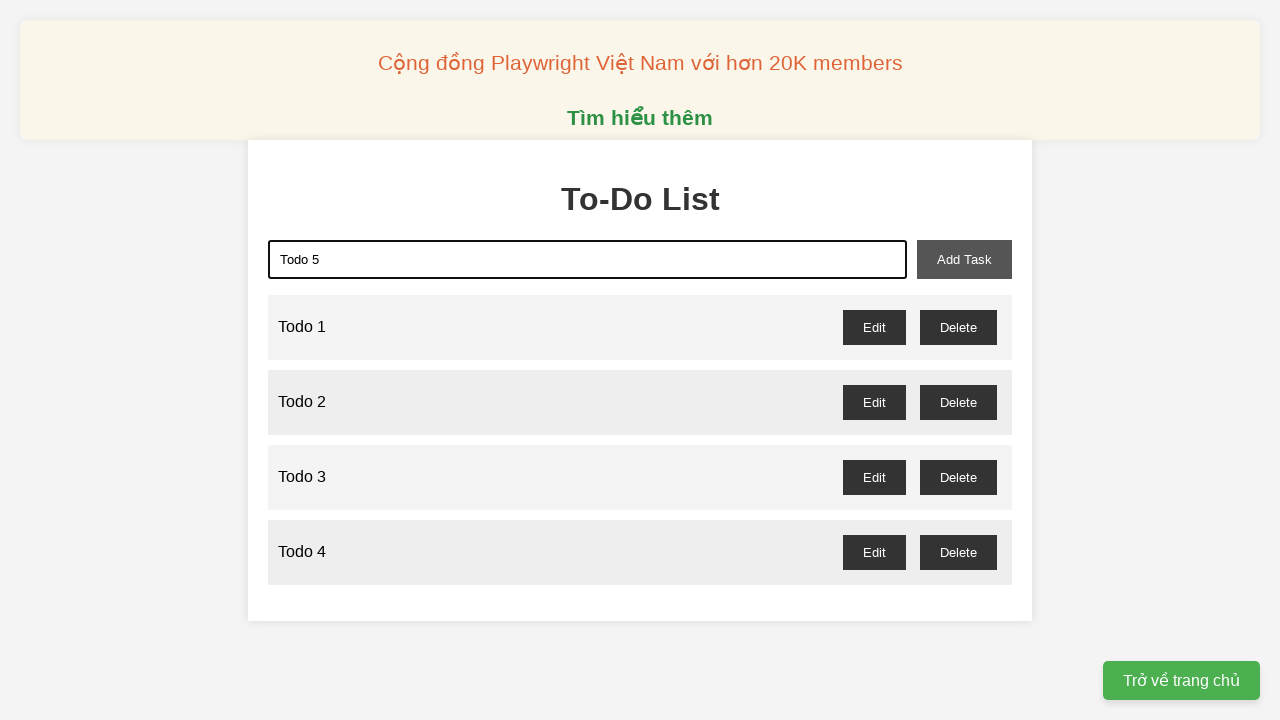

Clicked add button to add 'Todo 5' to the list at (964, 259) on xpath=//button[@id='add-task']
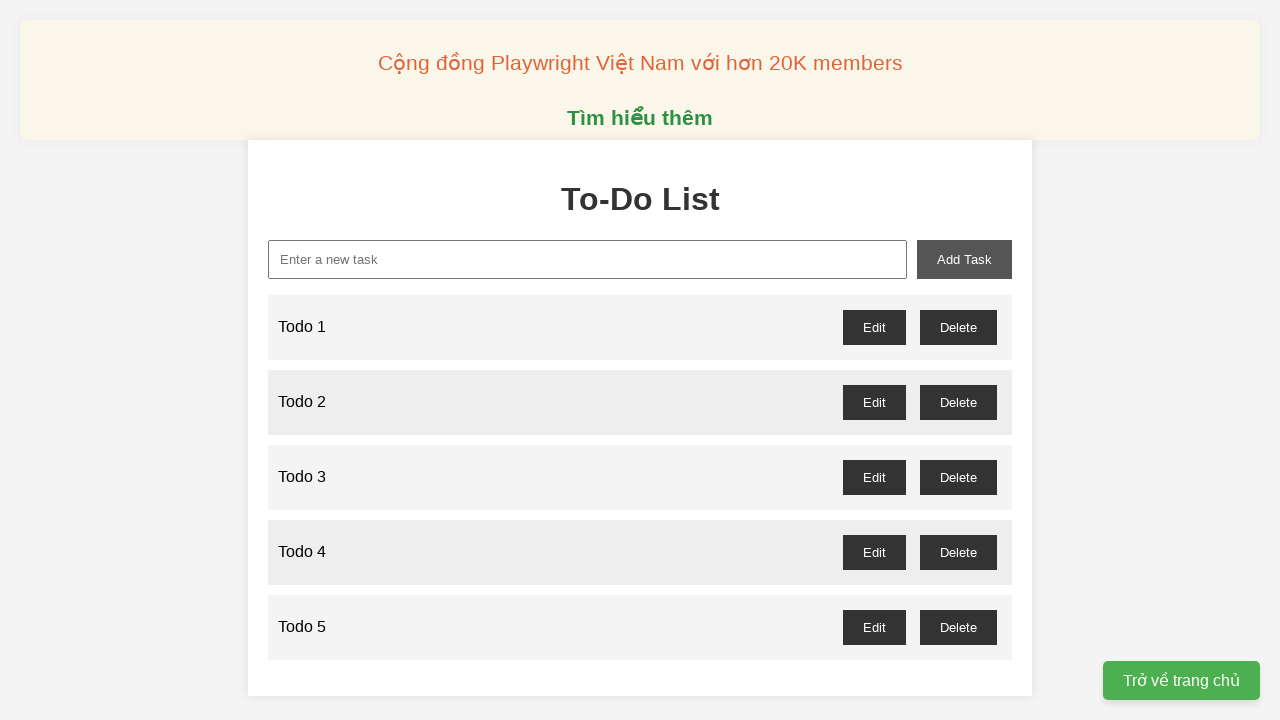

Filled input field with 'Todo 6' on xpath=//input[@id='new-task']
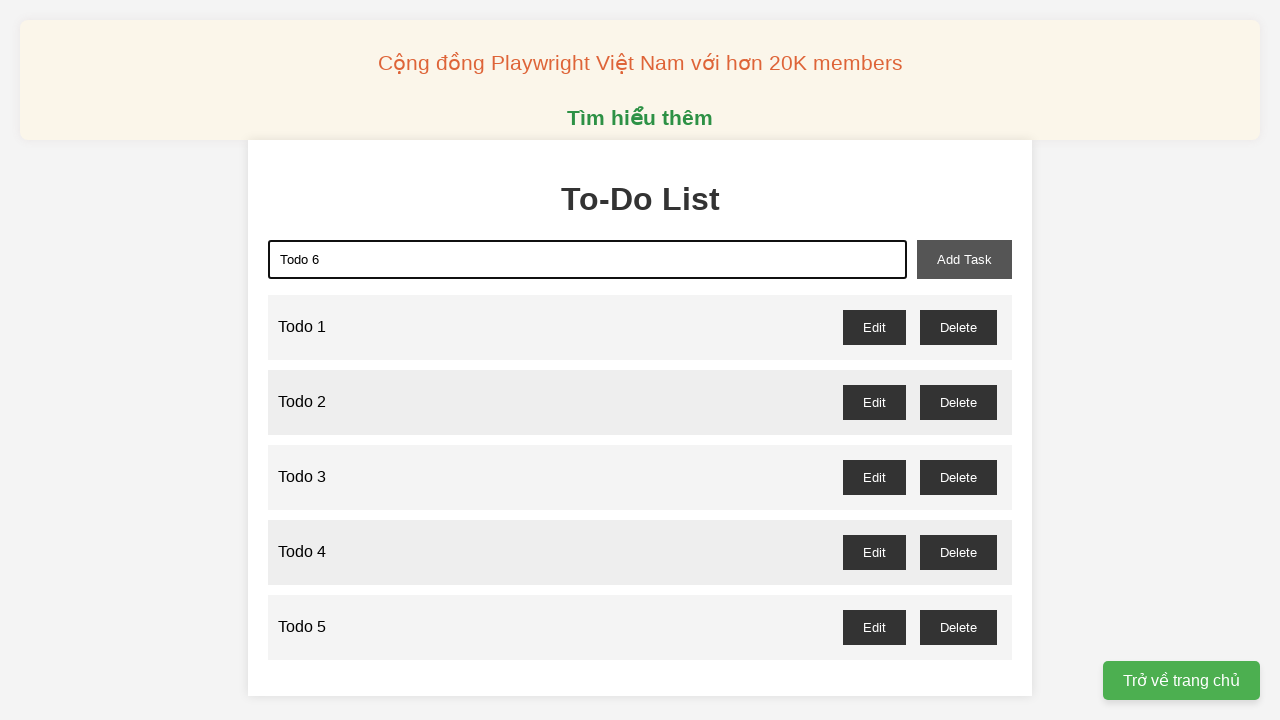

Clicked add button to add 'Todo 6' to the list at (964, 259) on xpath=//button[@id='add-task']
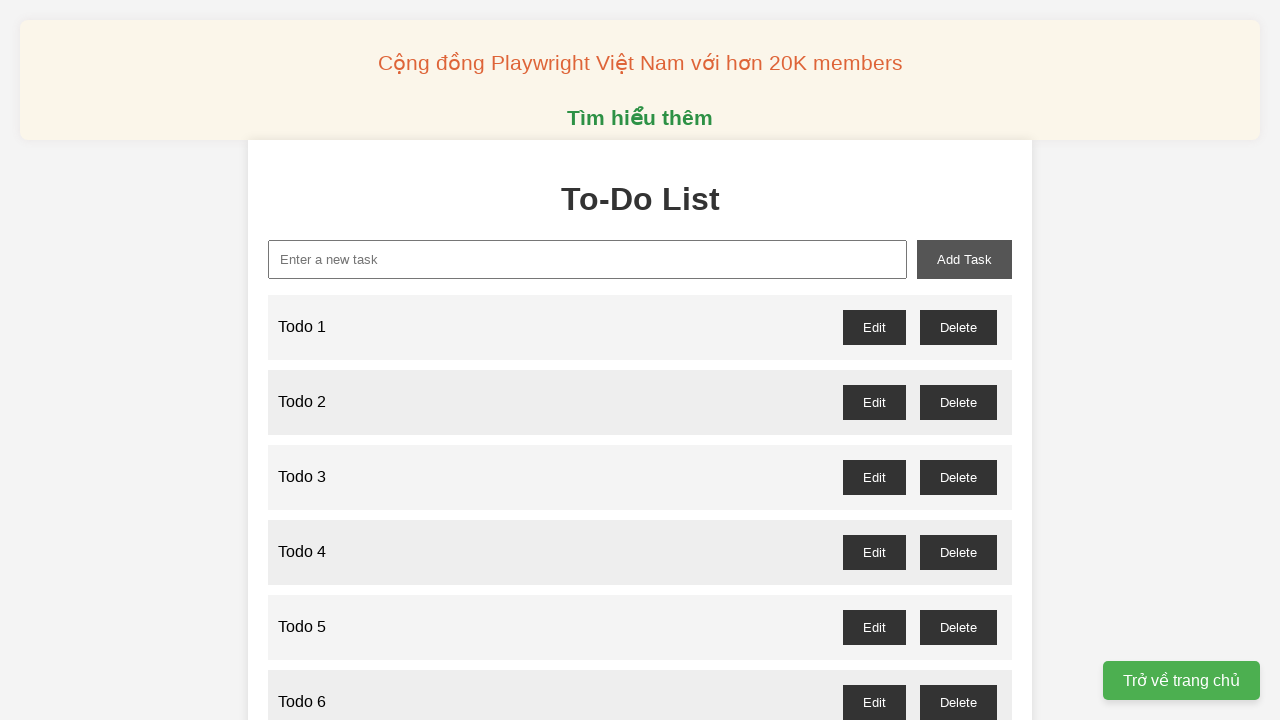

Filled input field with 'Todo 7' on xpath=//input[@id='new-task']
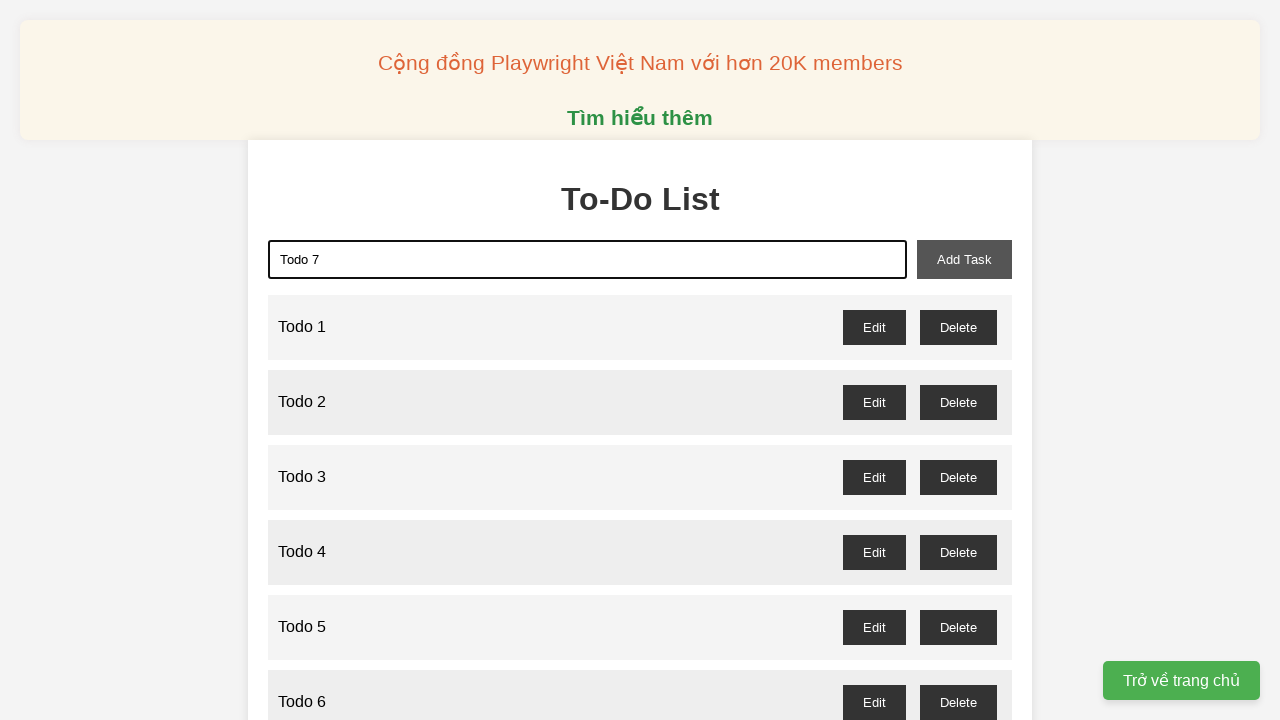

Clicked add button to add 'Todo 7' to the list at (964, 259) on xpath=//button[@id='add-task']
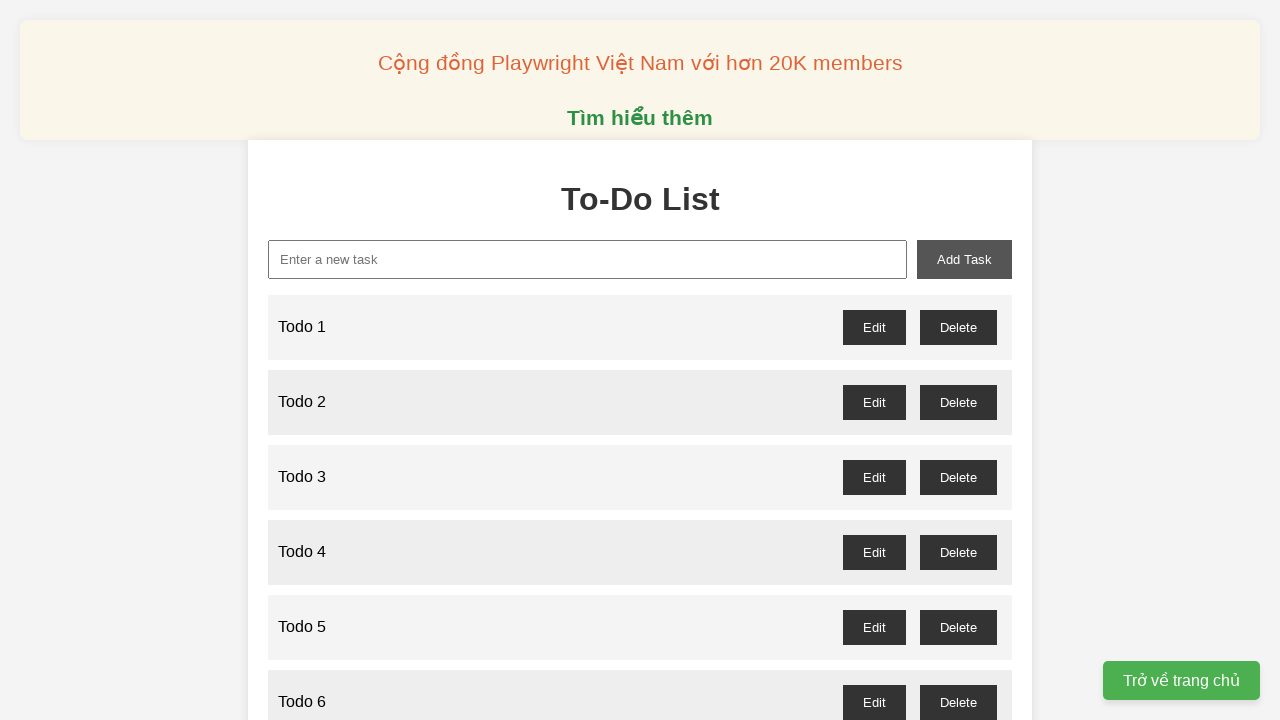

Filled input field with 'Todo 8' on xpath=//input[@id='new-task']
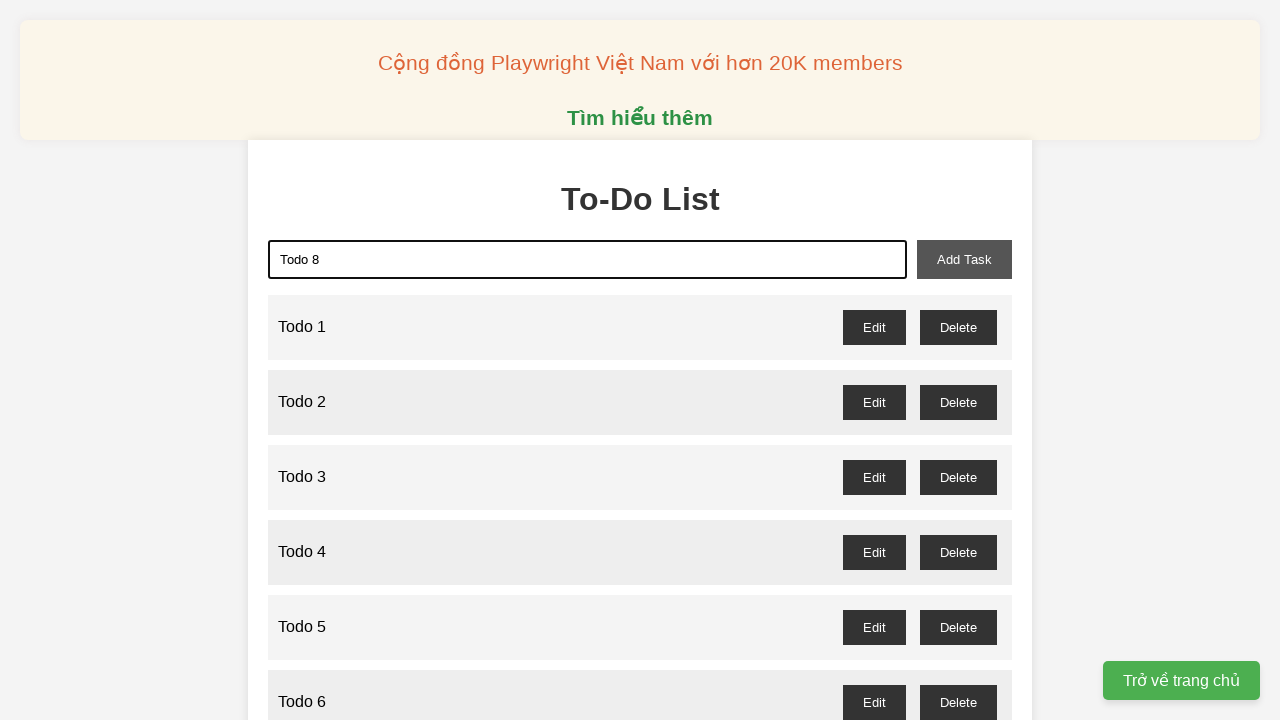

Clicked add button to add 'Todo 8' to the list at (964, 259) on xpath=//button[@id='add-task']
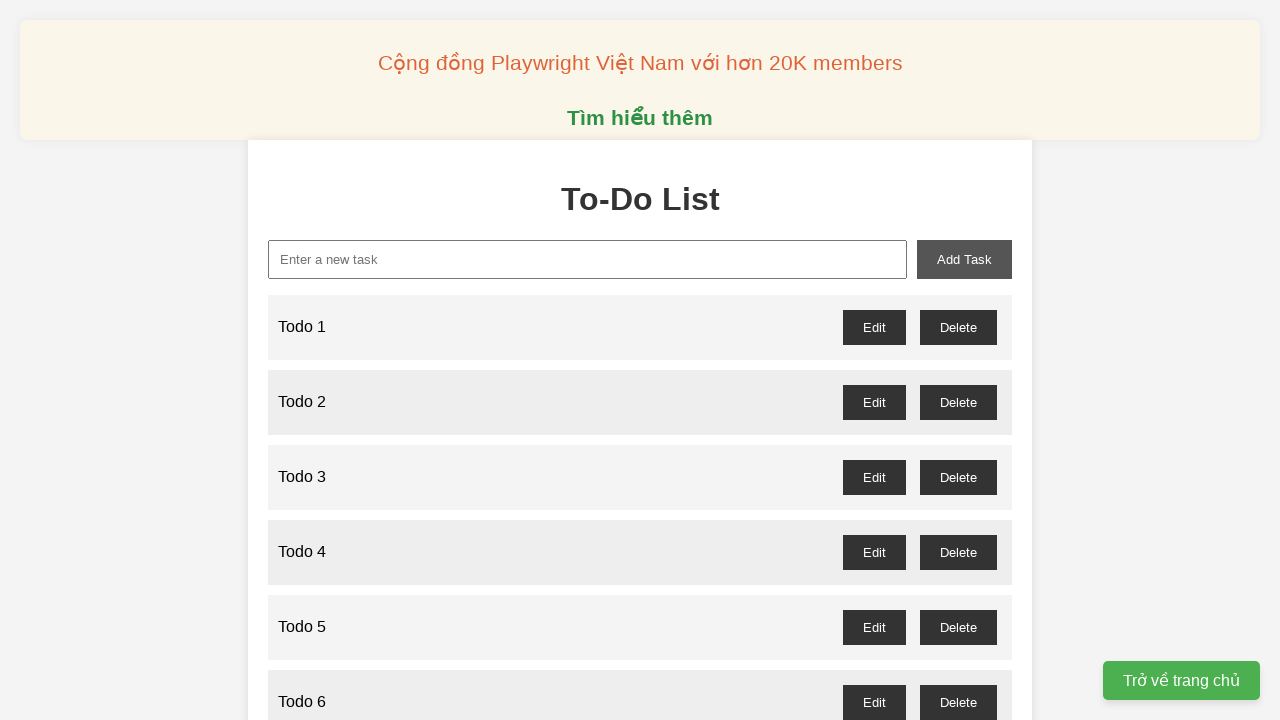

Filled input field with 'Todo 9' on xpath=//input[@id='new-task']
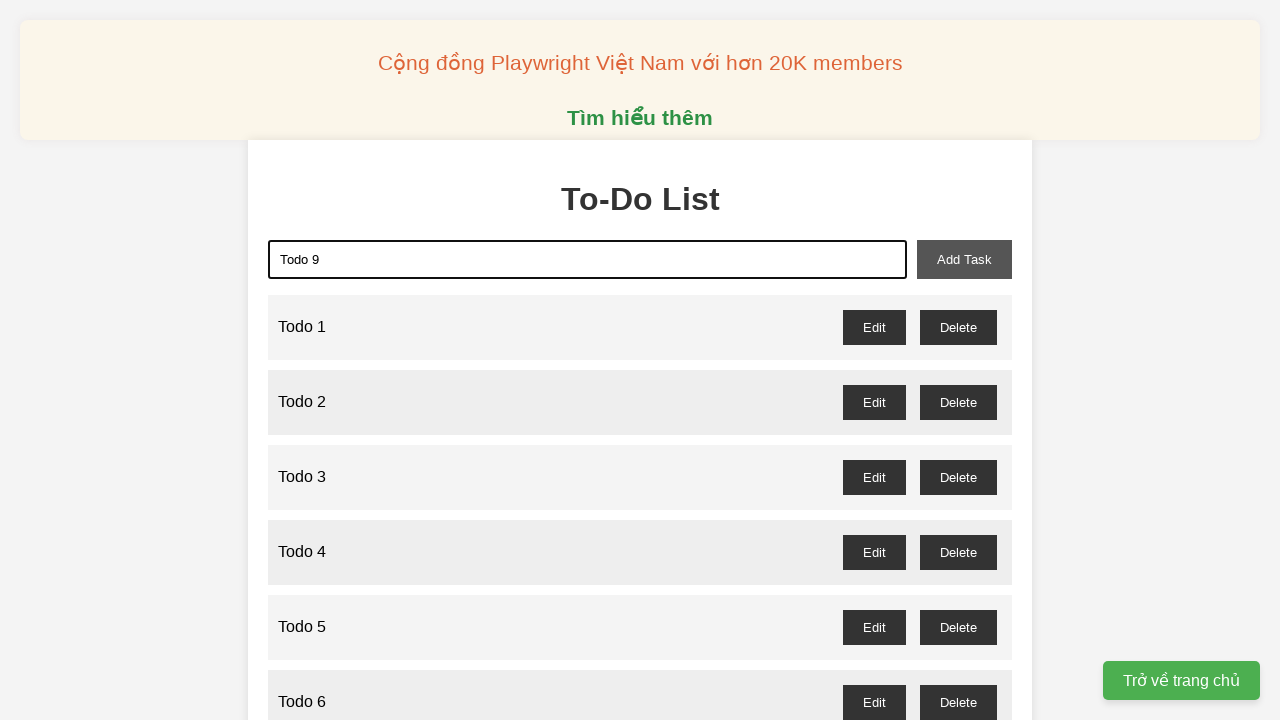

Clicked add button to add 'Todo 9' to the list at (964, 259) on xpath=//button[@id='add-task']
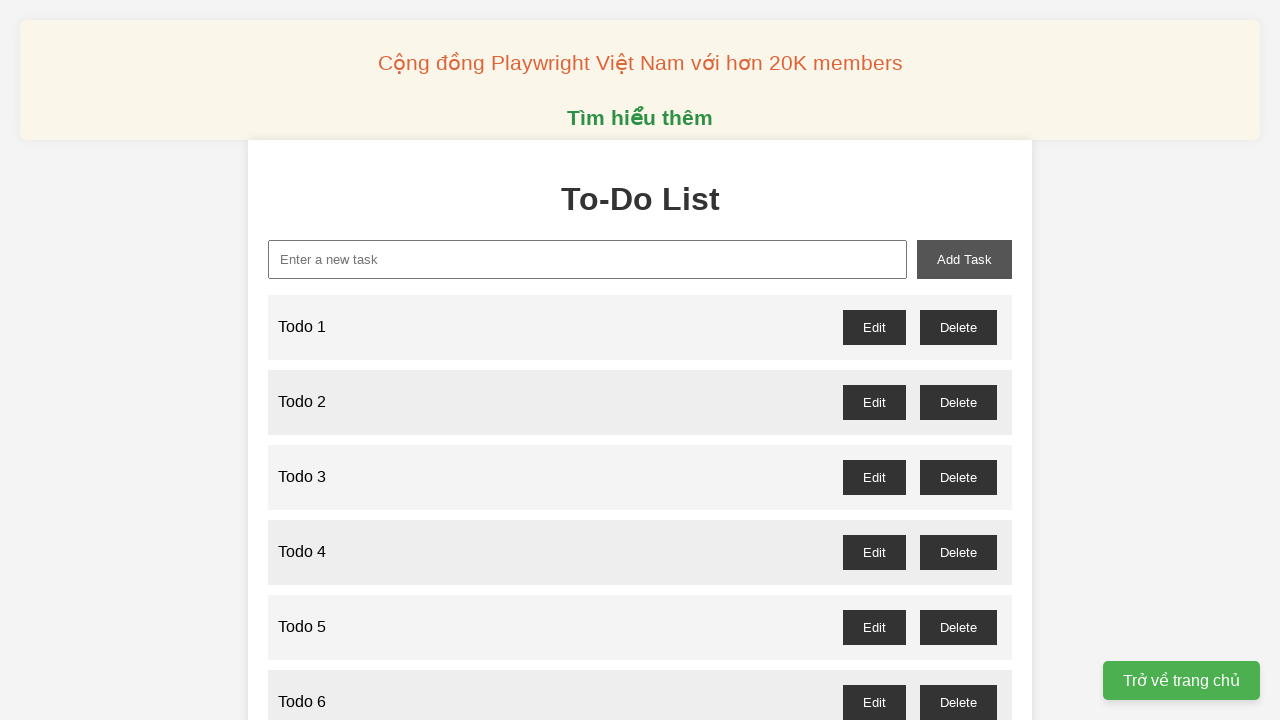

Filled input field with 'Todo 10' on xpath=//input[@id='new-task']
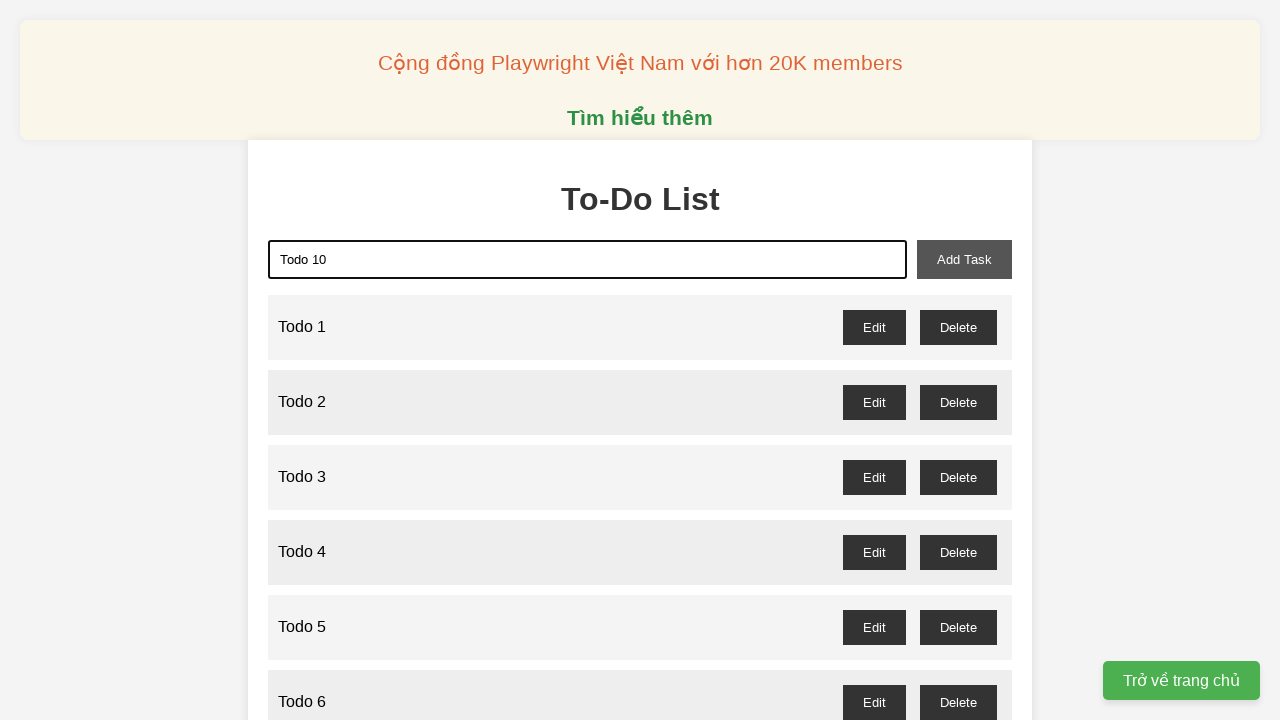

Clicked add button to add 'Todo 10' to the list at (964, 259) on xpath=//button[@id='add-task']
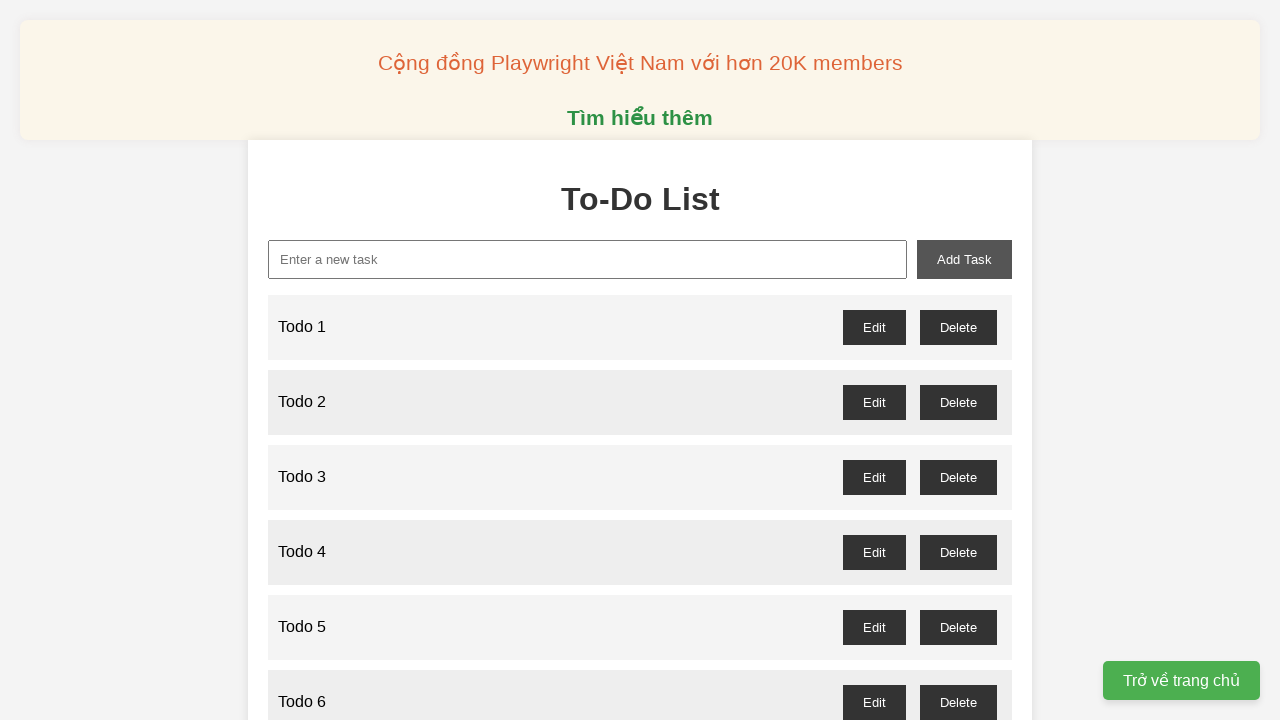

Filled input field with 'Todo 11' on xpath=//input[@id='new-task']
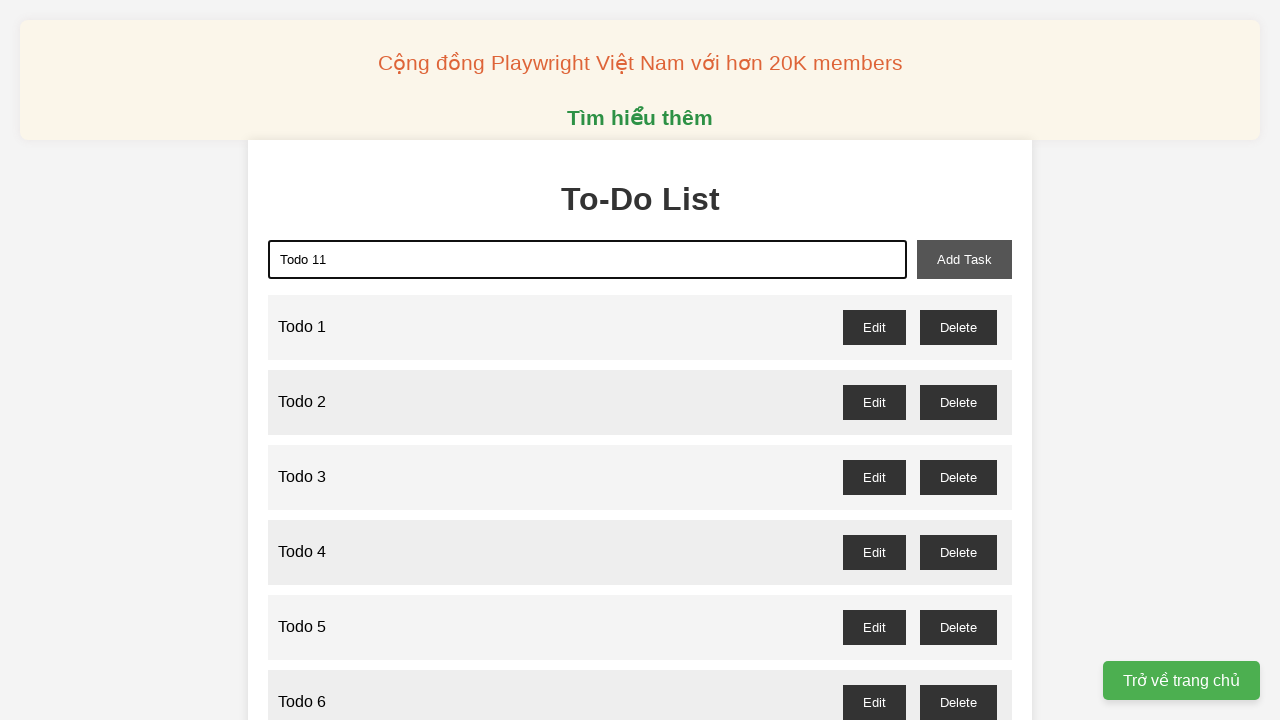

Clicked add button to add 'Todo 11' to the list at (964, 259) on xpath=//button[@id='add-task']
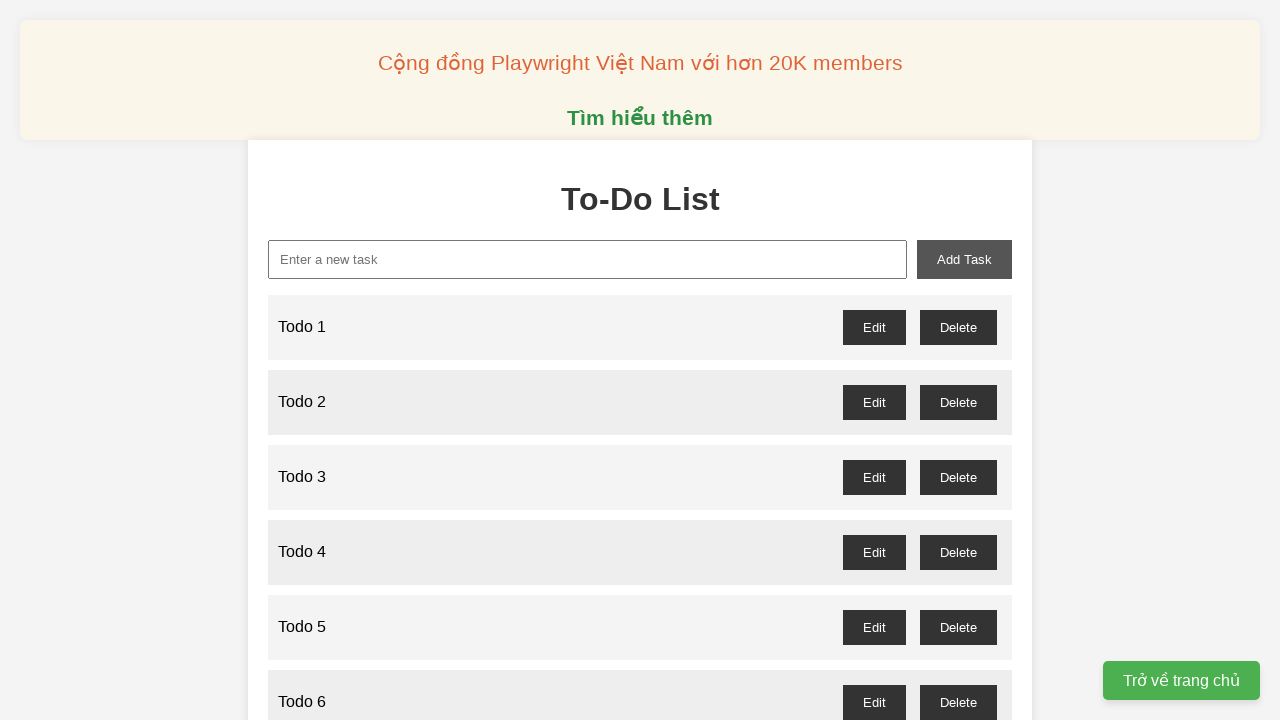

Filled input field with 'Todo 12' on xpath=//input[@id='new-task']
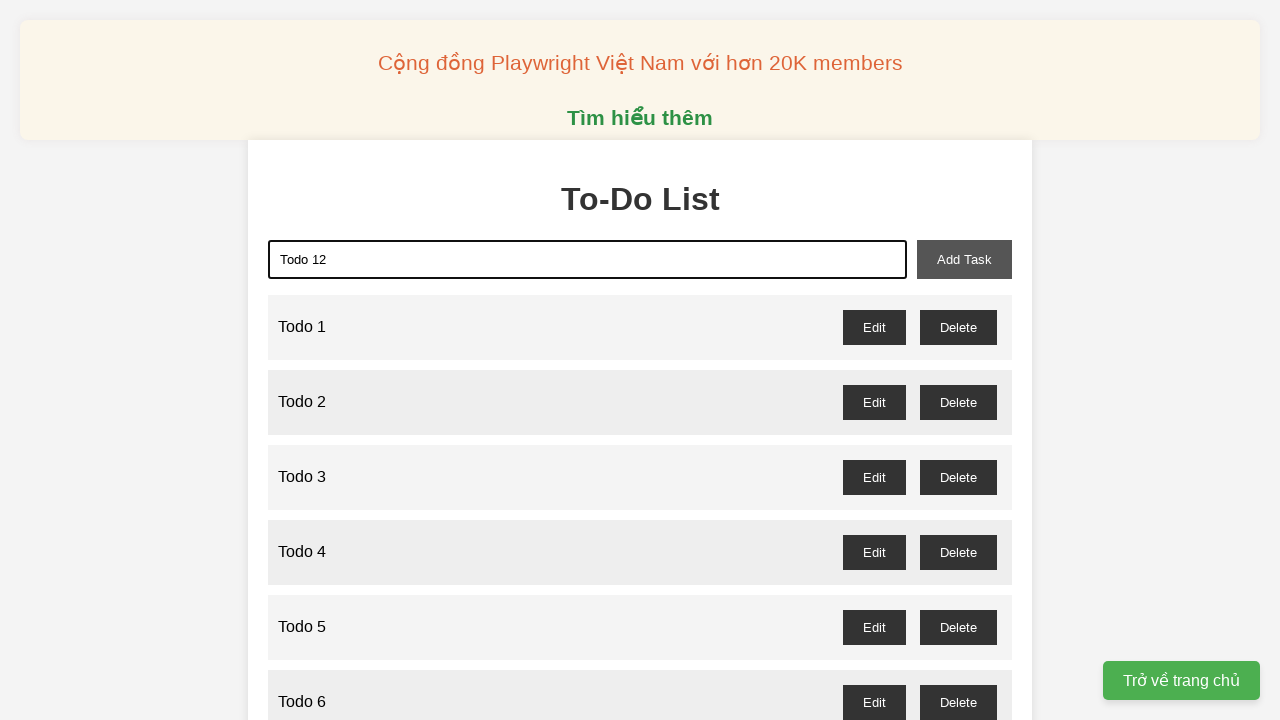

Clicked add button to add 'Todo 12' to the list at (964, 259) on xpath=//button[@id='add-task']
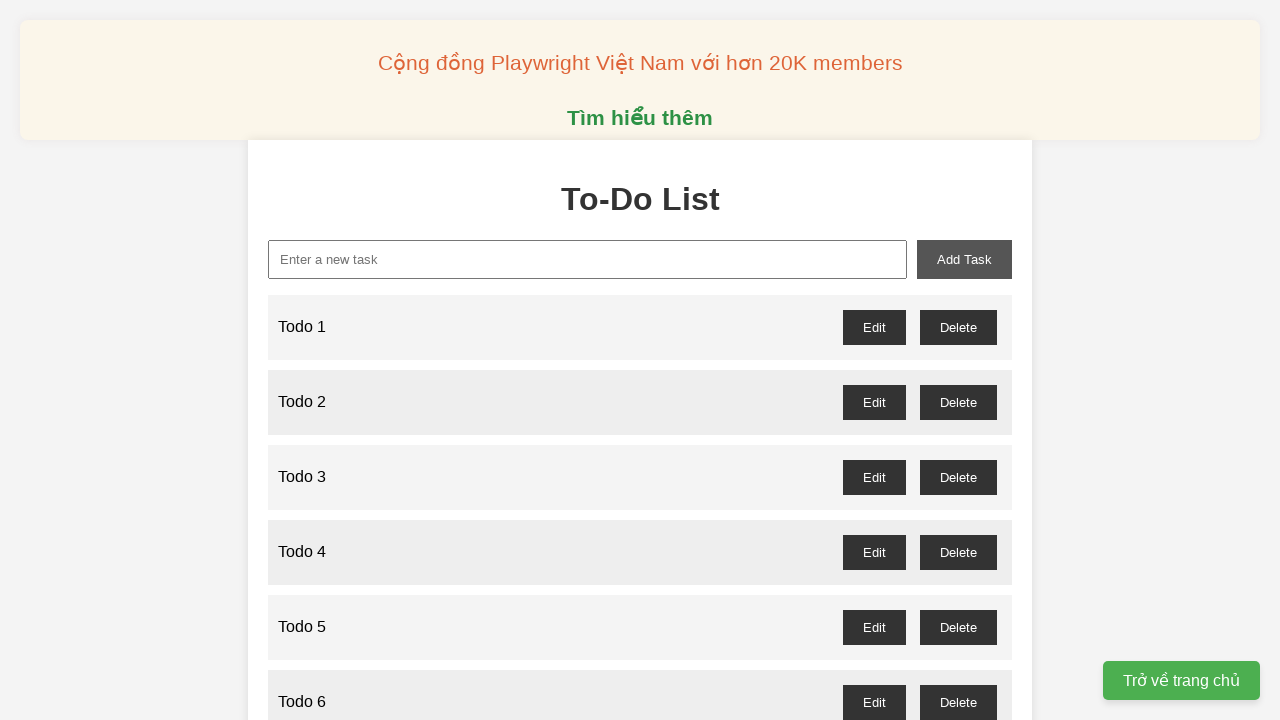

Filled input field with 'Todo 13' on xpath=//input[@id='new-task']
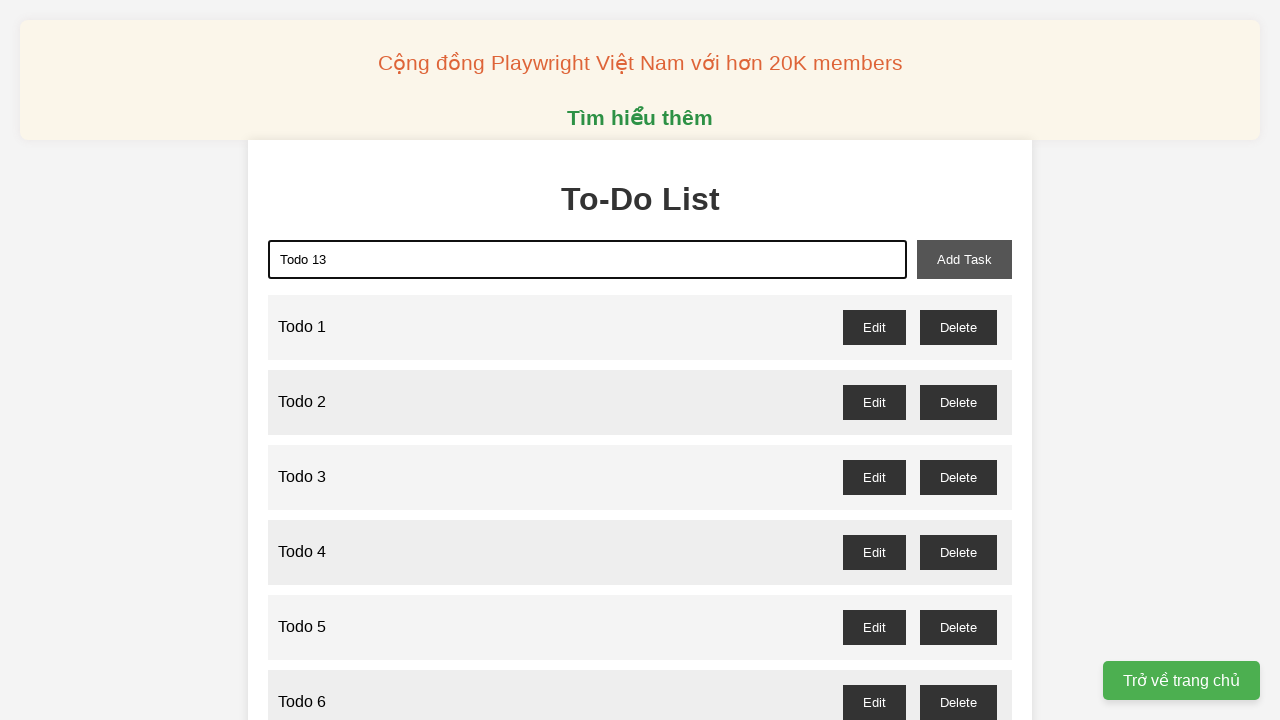

Clicked add button to add 'Todo 13' to the list at (964, 259) on xpath=//button[@id='add-task']
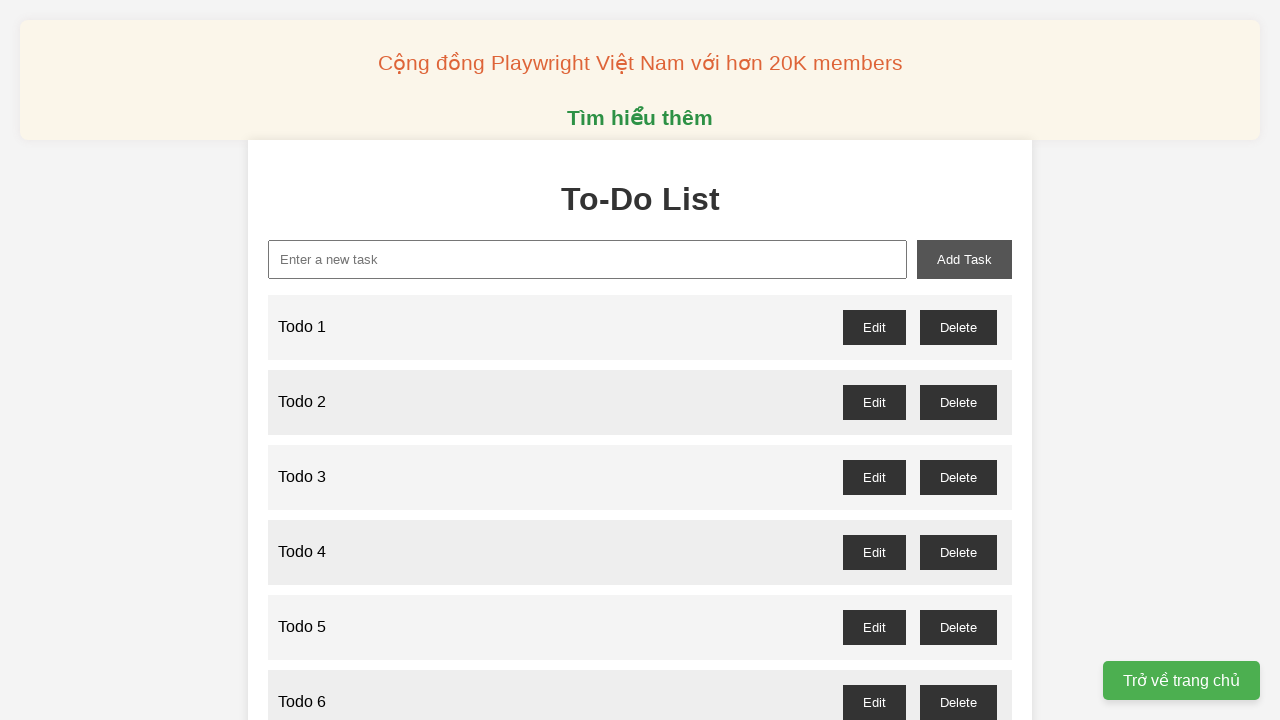

Filled input field with 'Todo 14' on xpath=//input[@id='new-task']
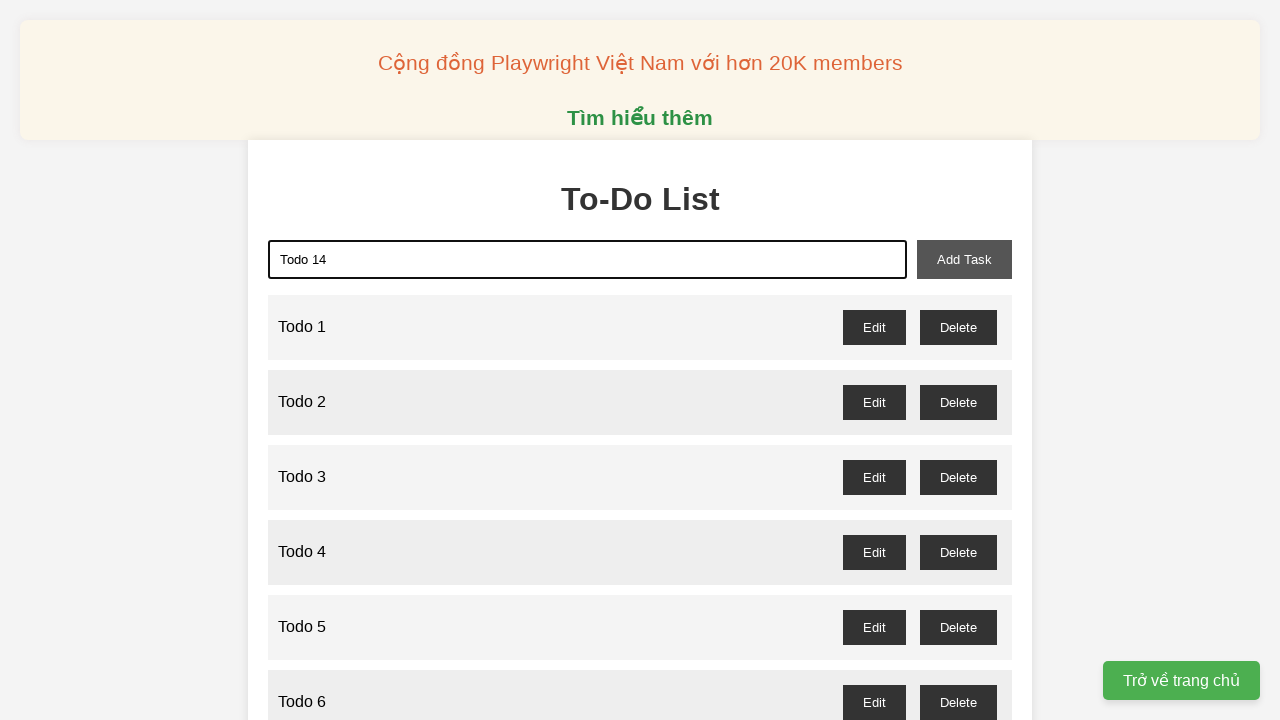

Clicked add button to add 'Todo 14' to the list at (964, 259) on xpath=//button[@id='add-task']
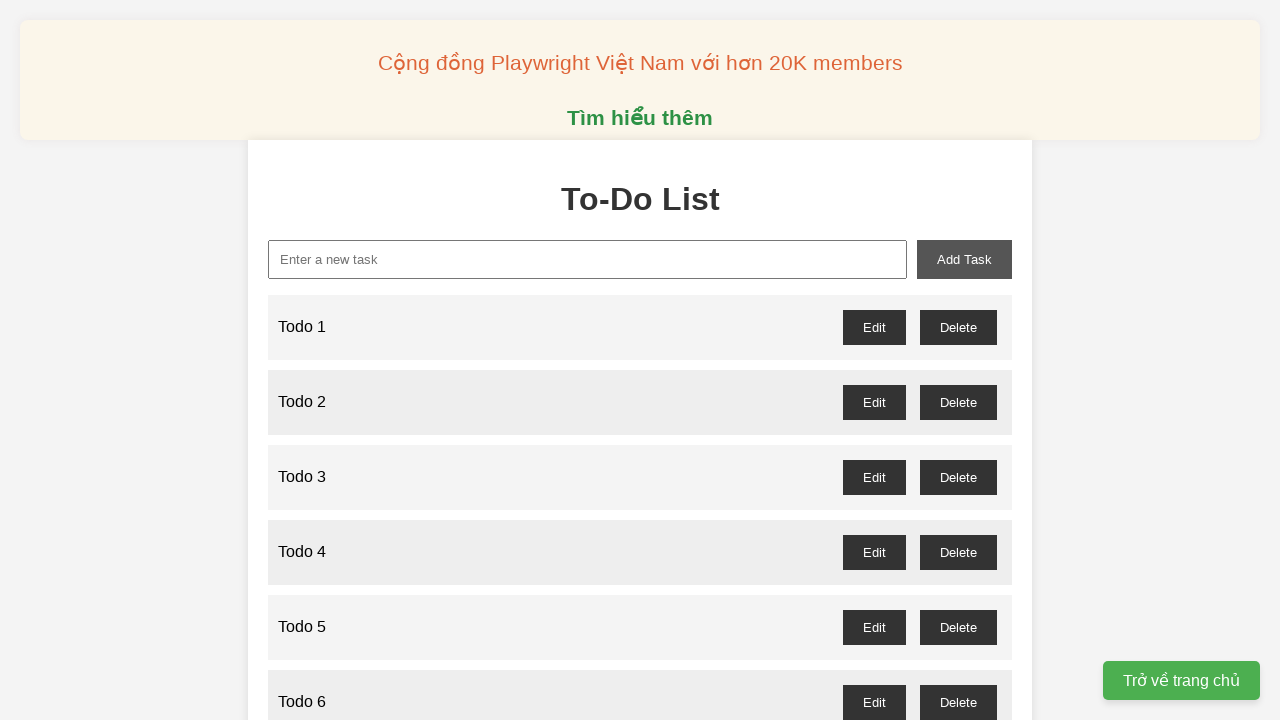

Filled input field with 'Todo 15' on xpath=//input[@id='new-task']
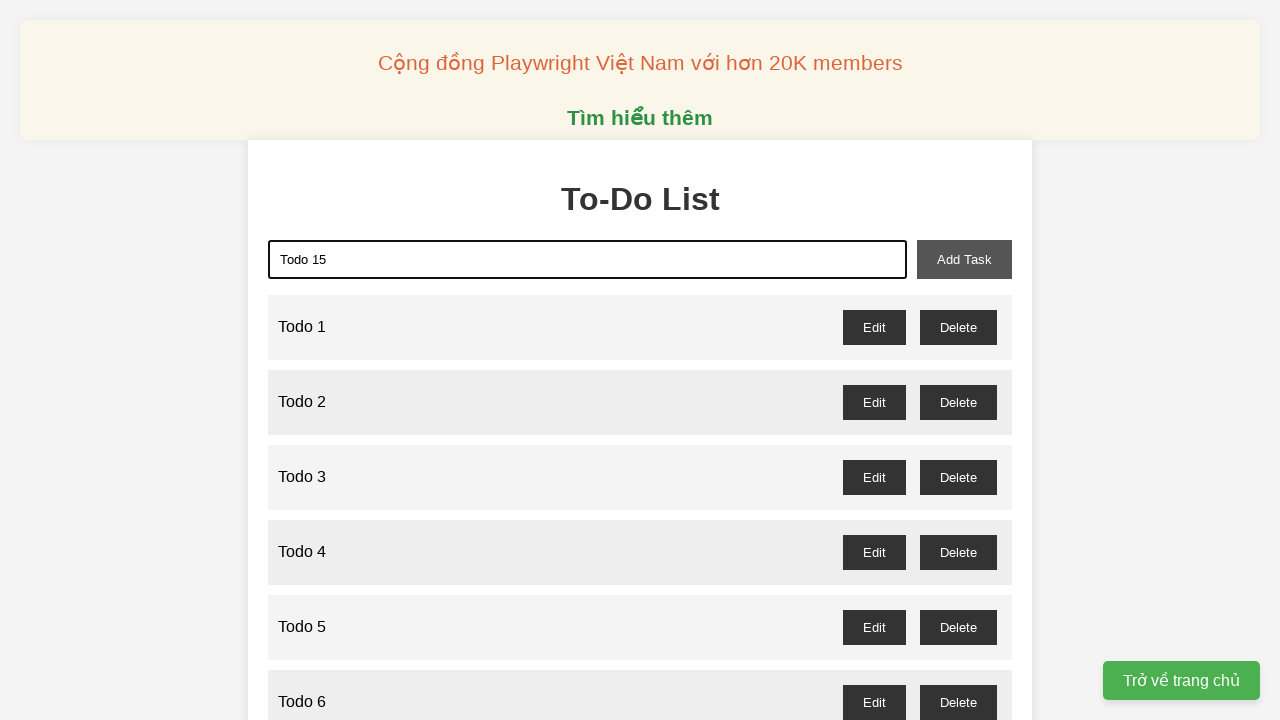

Clicked add button to add 'Todo 15' to the list at (964, 259) on xpath=//button[@id='add-task']
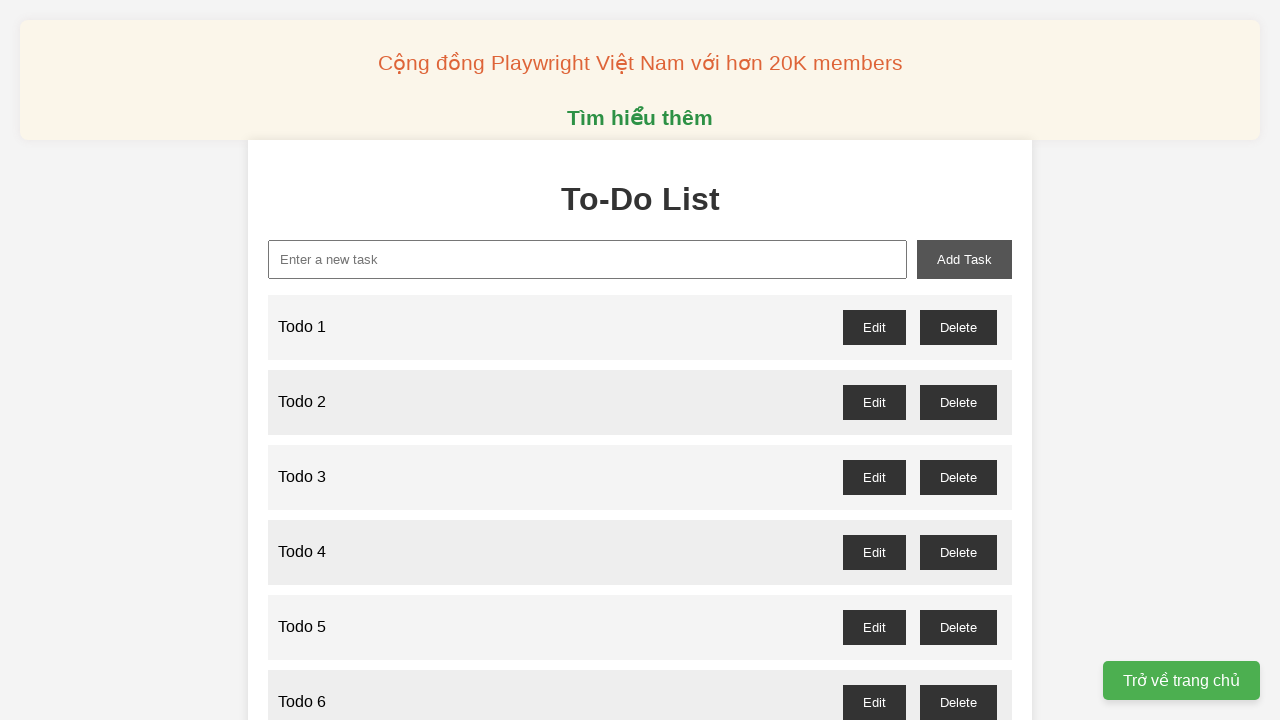

Filled input field with 'Todo 16' on xpath=//input[@id='new-task']
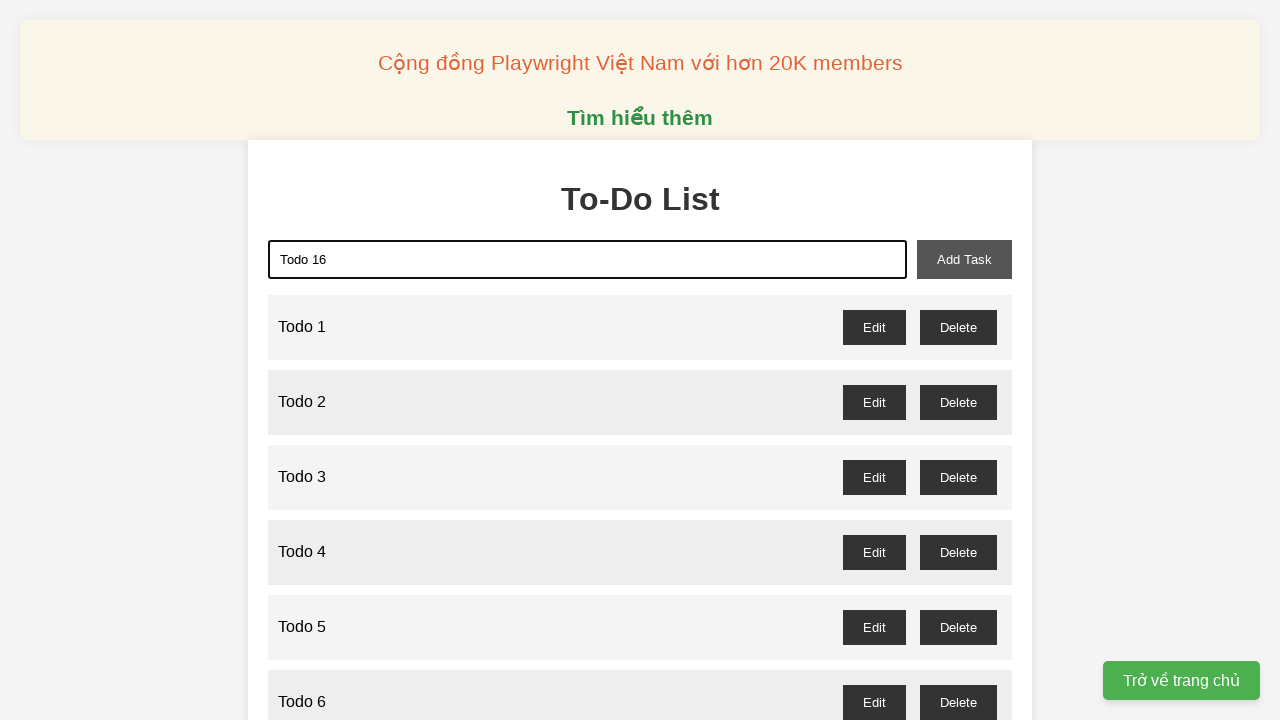

Clicked add button to add 'Todo 16' to the list at (964, 259) on xpath=//button[@id='add-task']
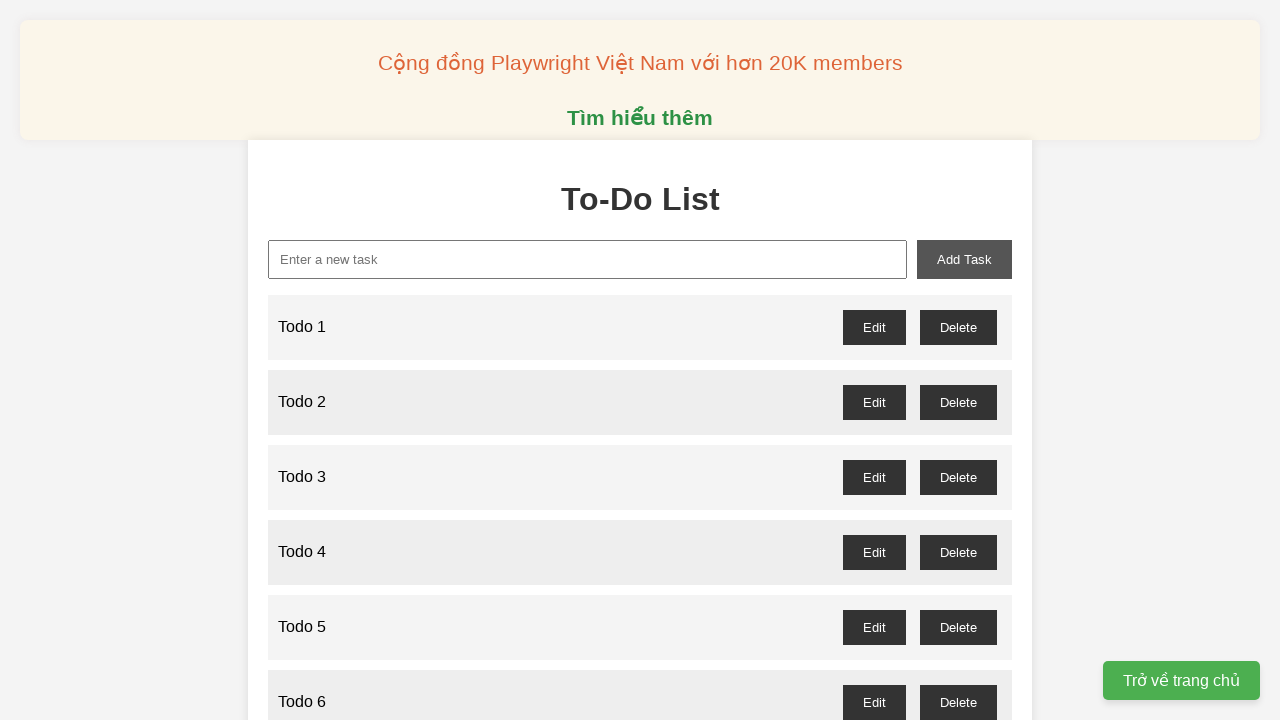

Filled input field with 'Todo 17' on xpath=//input[@id='new-task']
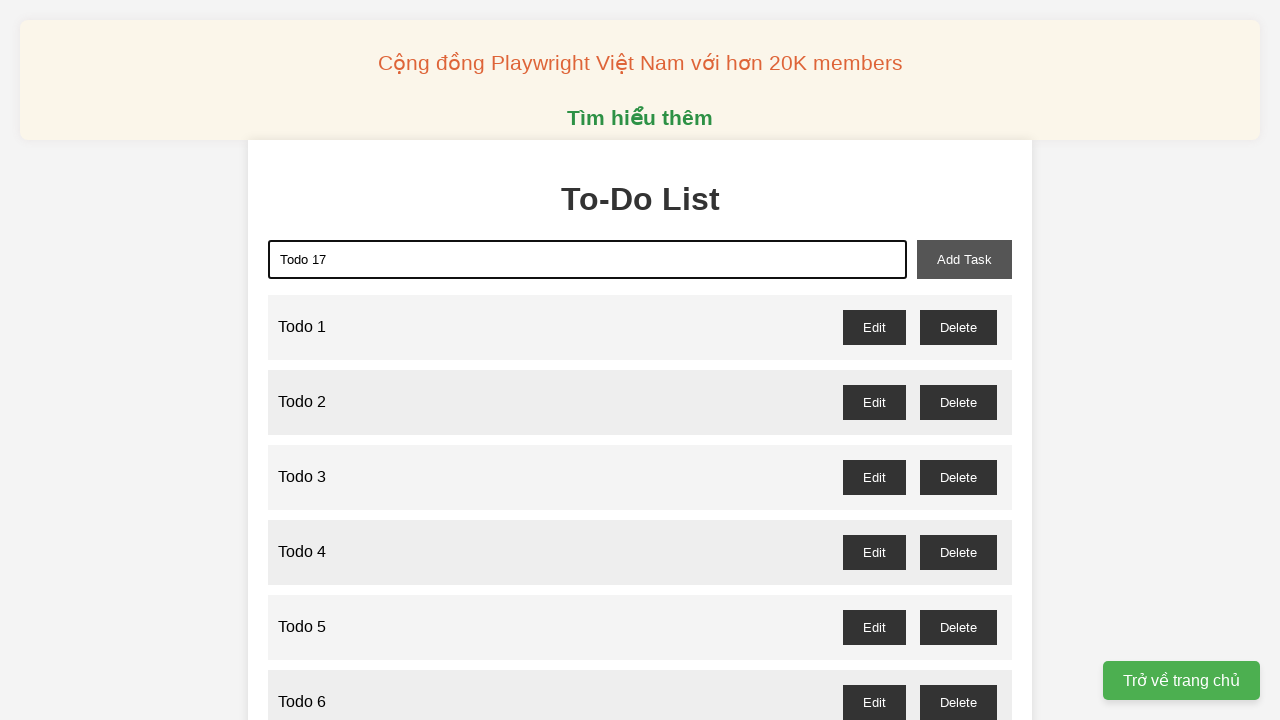

Clicked add button to add 'Todo 17' to the list at (964, 259) on xpath=//button[@id='add-task']
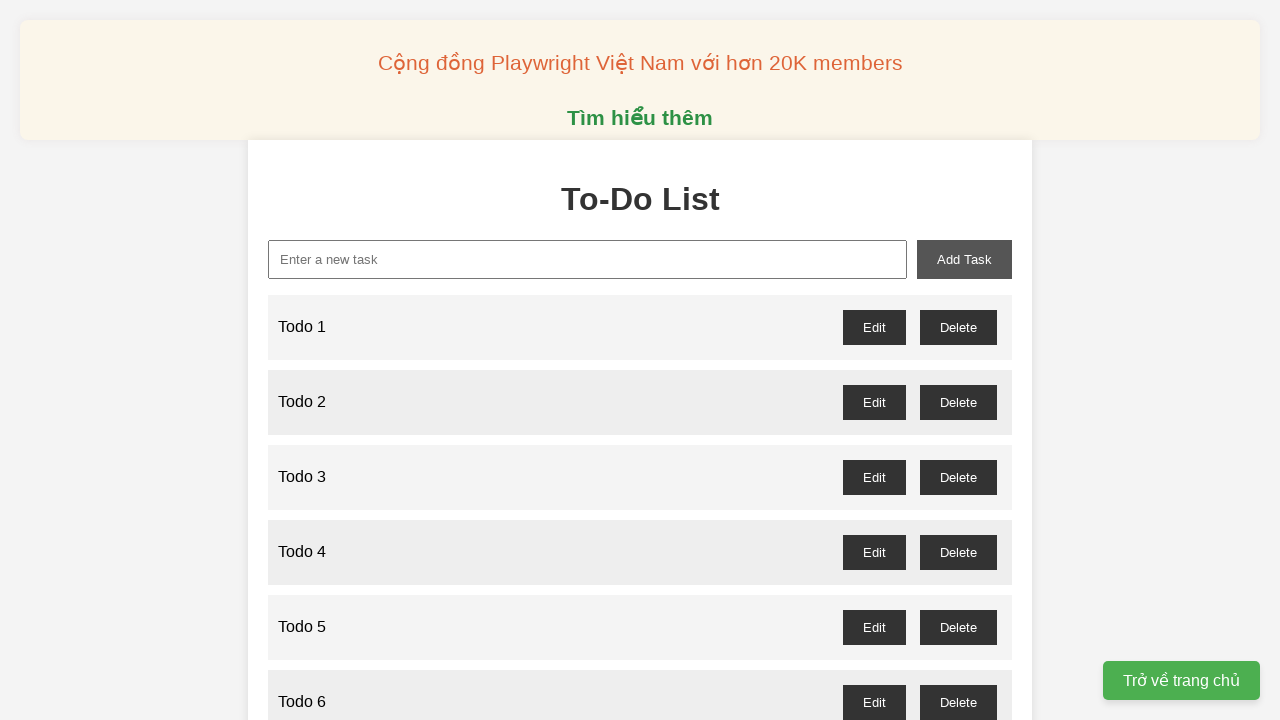

Filled input field with 'Todo 18' on xpath=//input[@id='new-task']
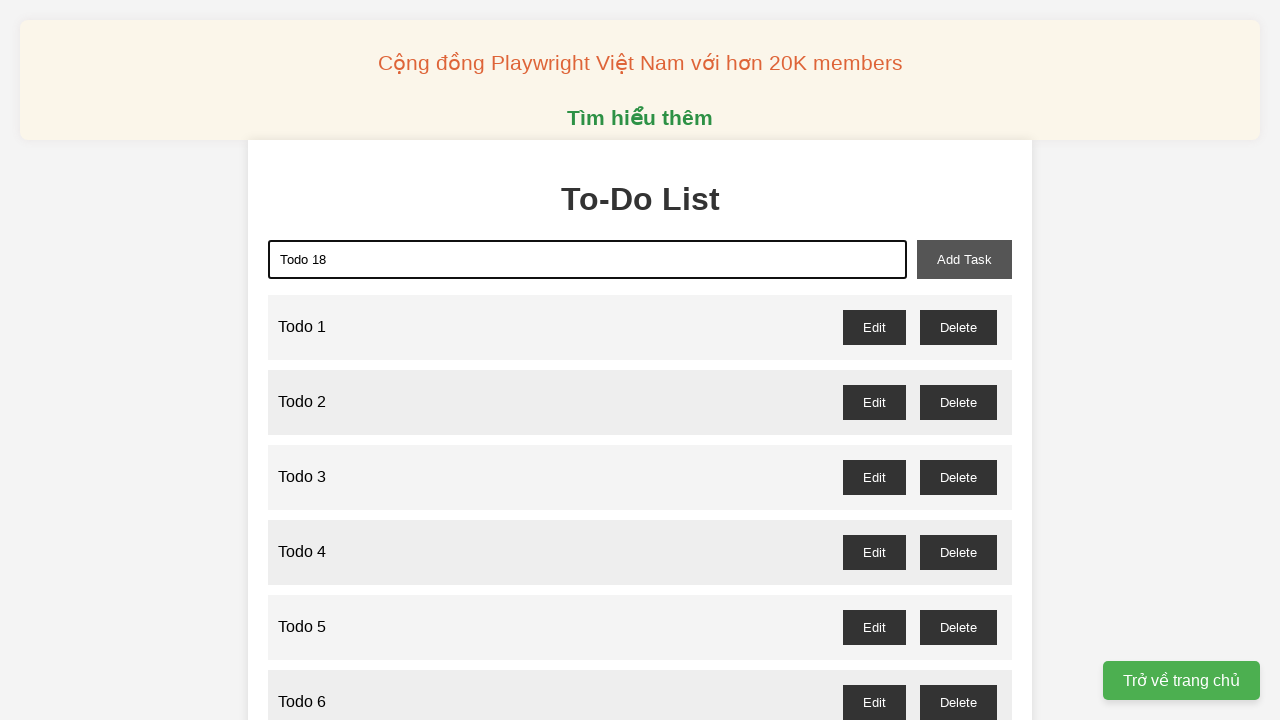

Clicked add button to add 'Todo 18' to the list at (964, 259) on xpath=//button[@id='add-task']
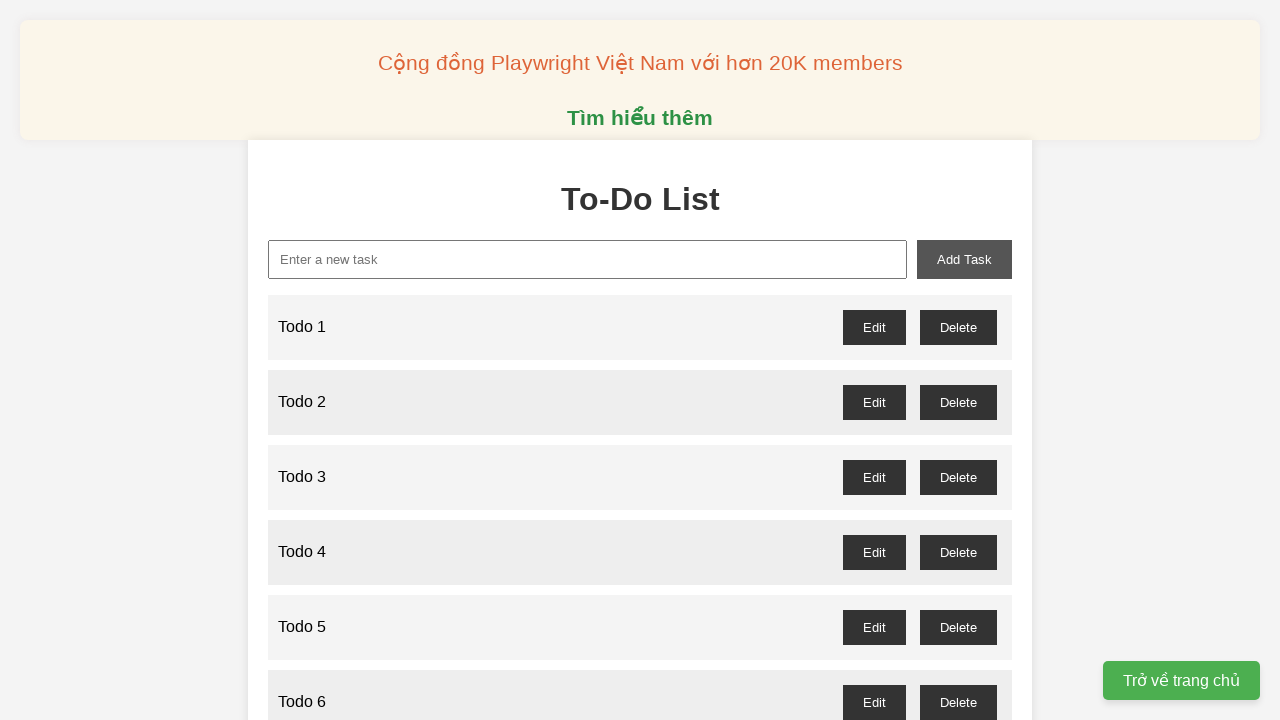

Filled input field with 'Todo 19' on xpath=//input[@id='new-task']
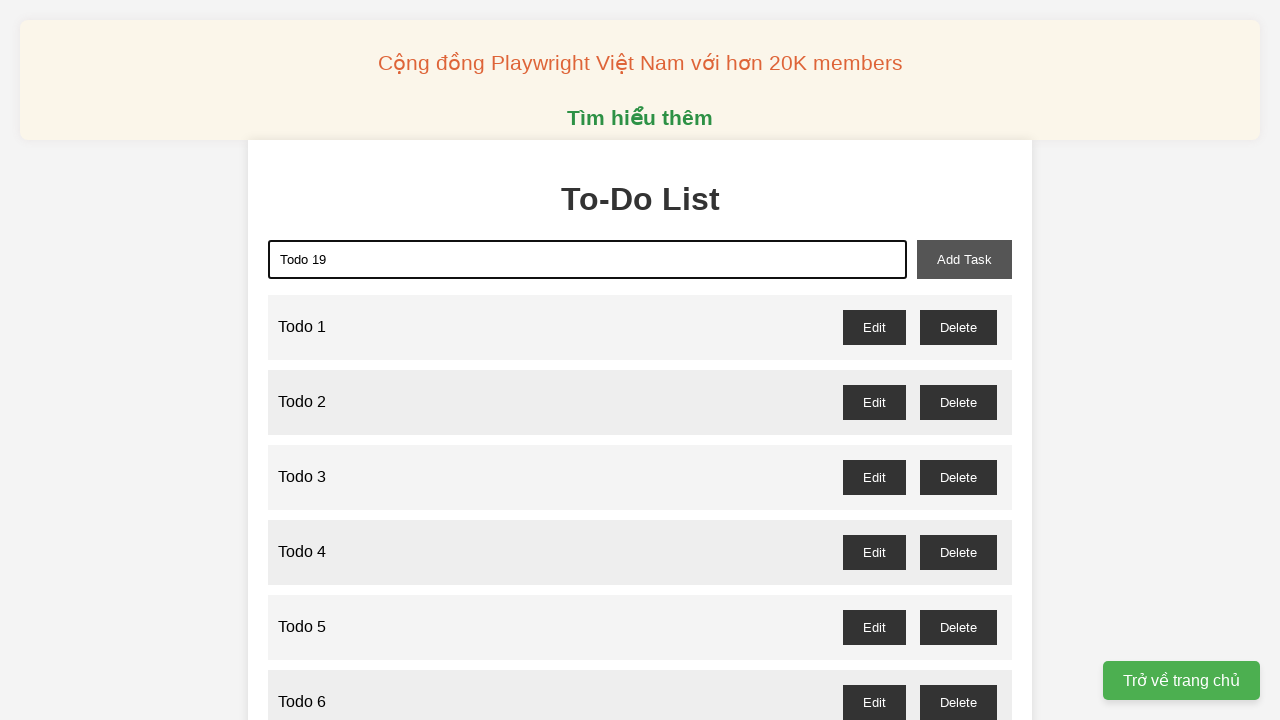

Clicked add button to add 'Todo 19' to the list at (964, 259) on xpath=//button[@id='add-task']
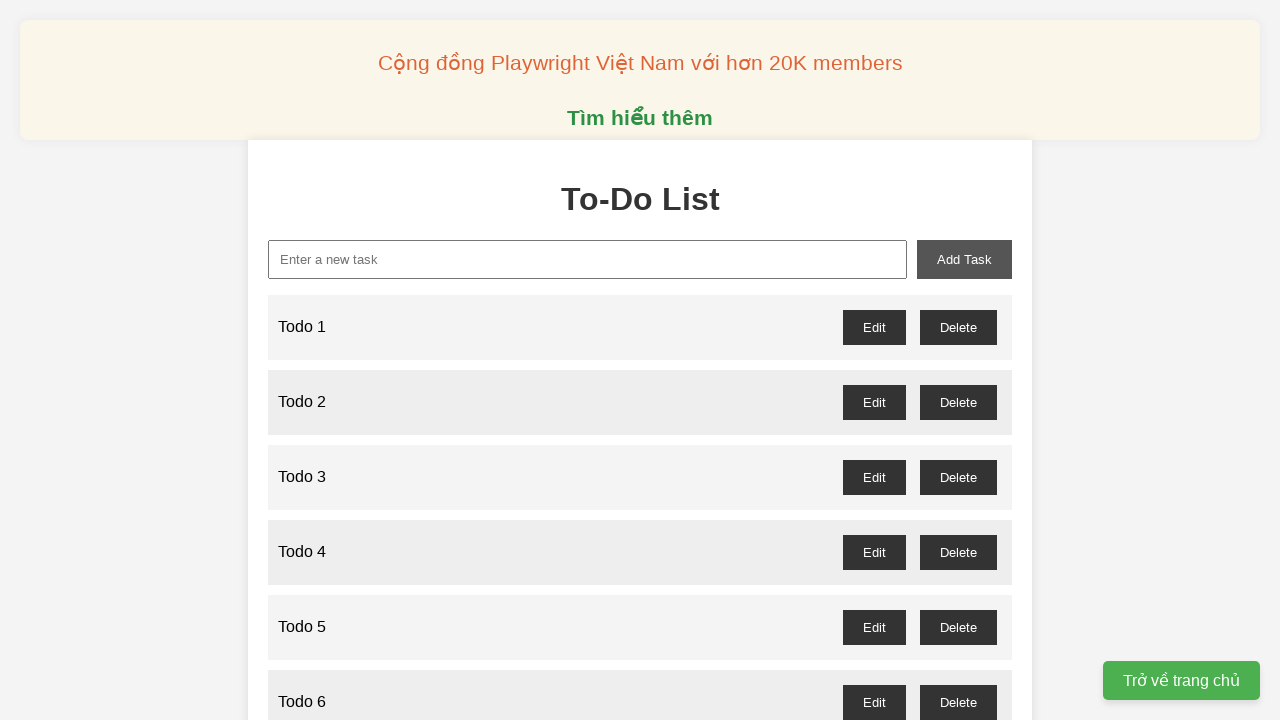

Filled input field with 'Todo 20' on xpath=//input[@id='new-task']
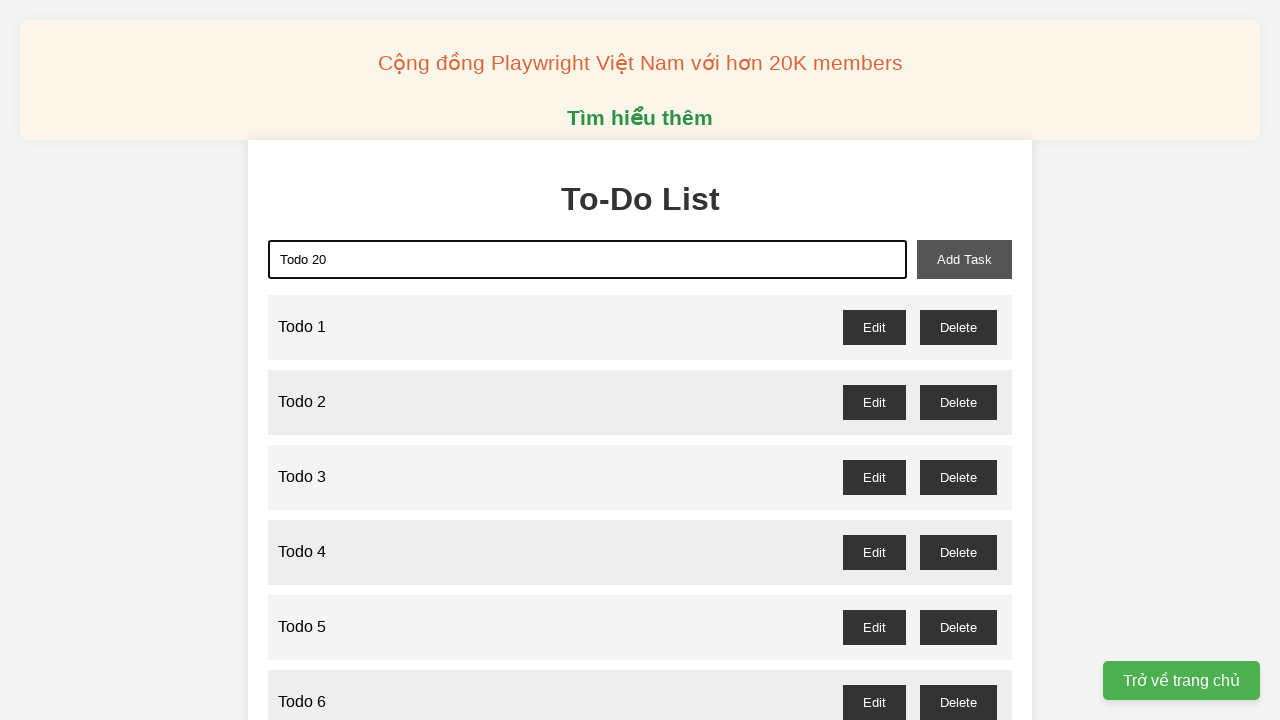

Clicked add button to add 'Todo 20' to the list at (964, 259) on xpath=//button[@id='add-task']
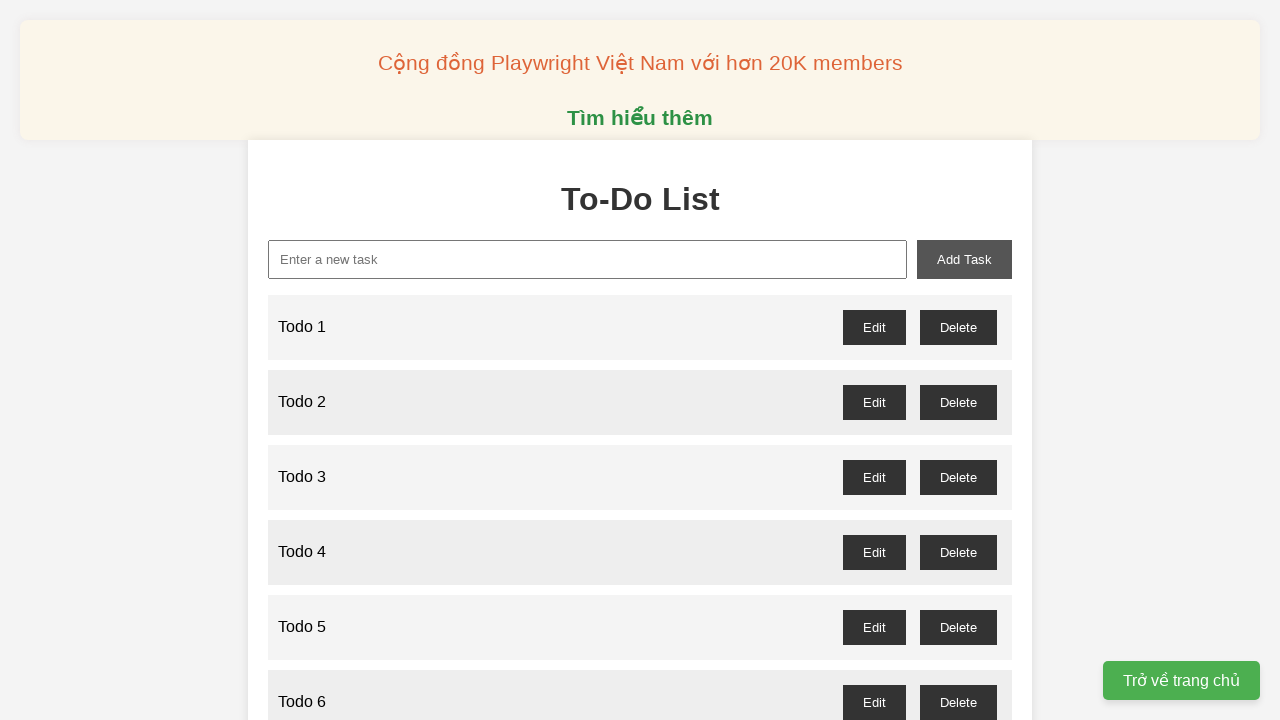

Filled input field with 'Todo 21' on xpath=//input[@id='new-task']
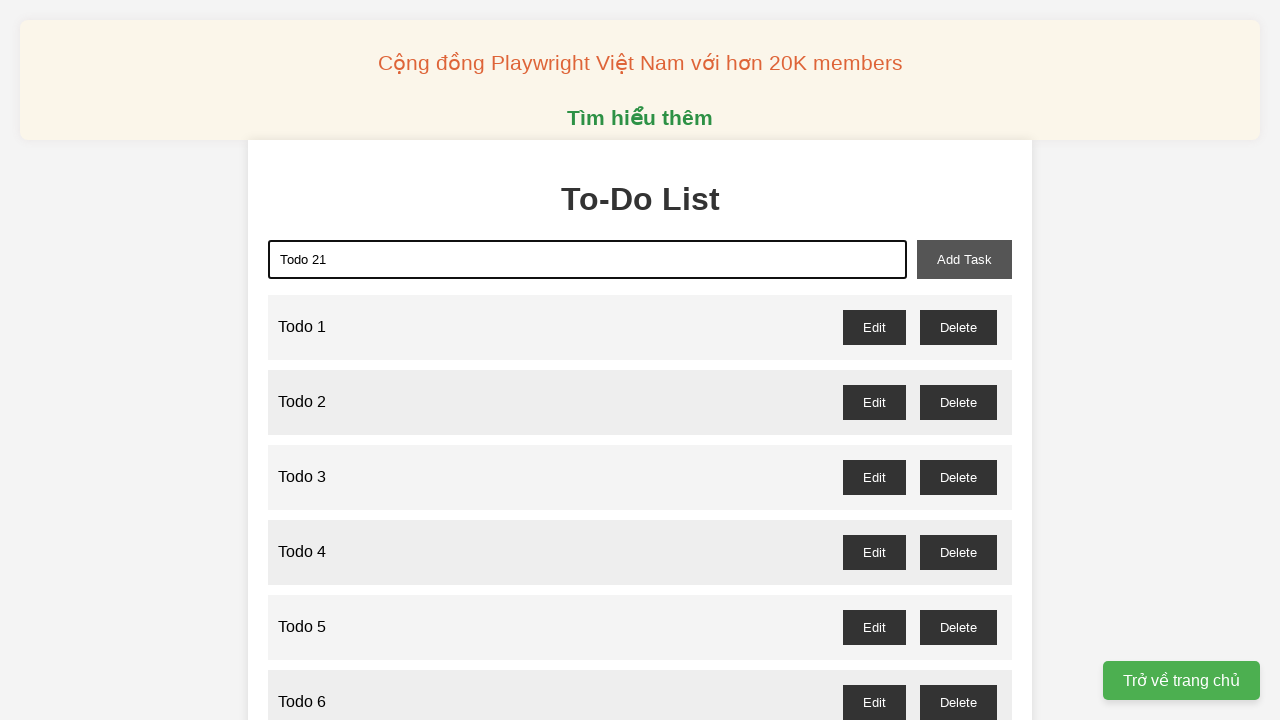

Clicked add button to add 'Todo 21' to the list at (964, 259) on xpath=//button[@id='add-task']
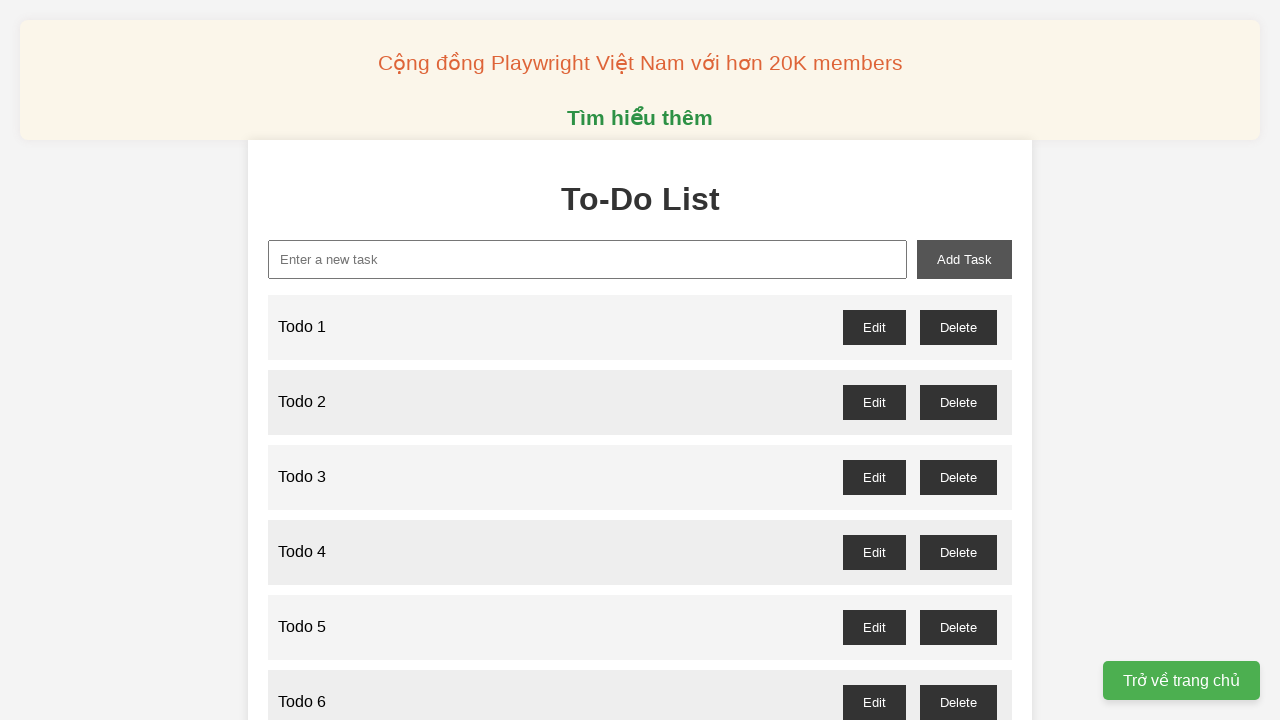

Filled input field with 'Todo 22' on xpath=//input[@id='new-task']
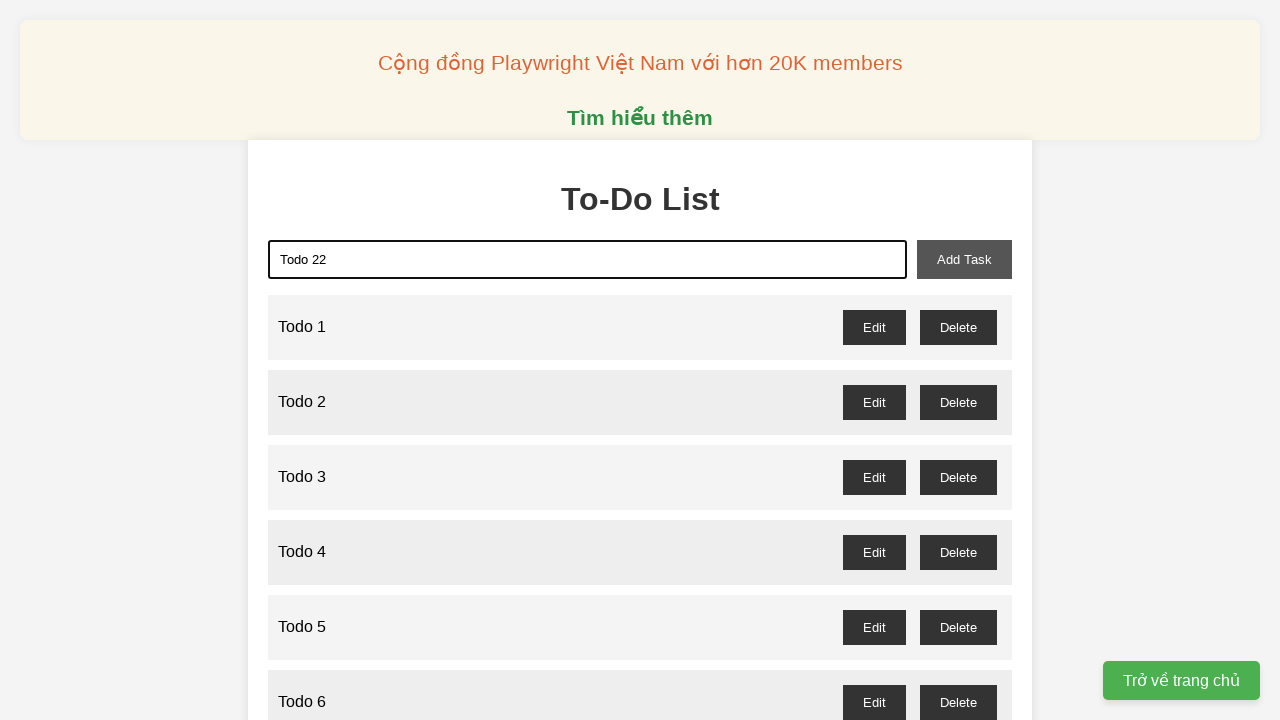

Clicked add button to add 'Todo 22' to the list at (964, 259) on xpath=//button[@id='add-task']
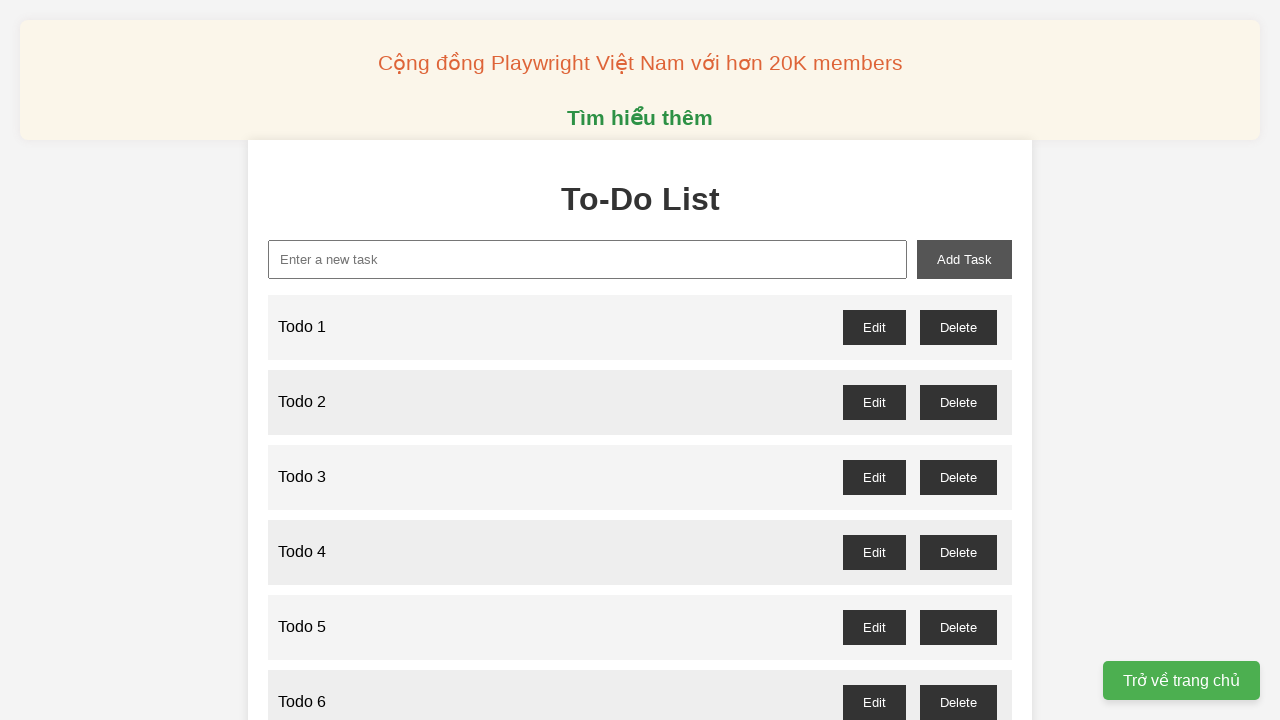

Filled input field with 'Todo 23' on xpath=//input[@id='new-task']
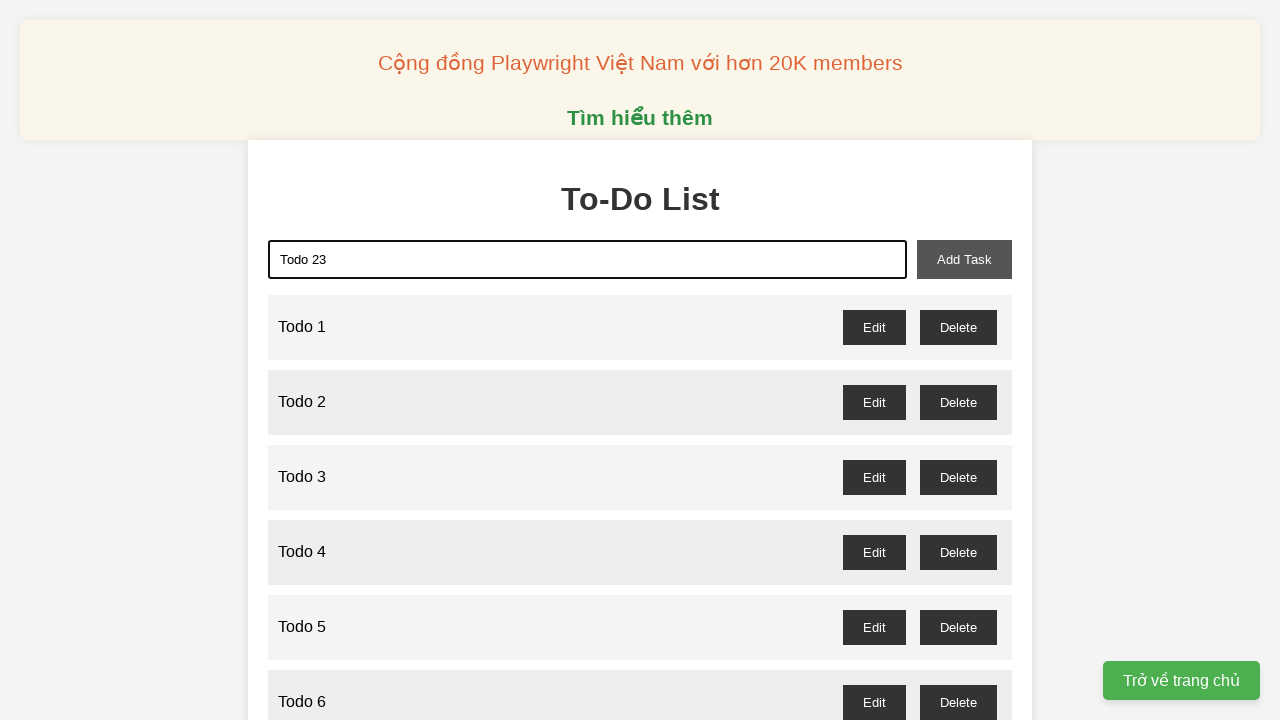

Clicked add button to add 'Todo 23' to the list at (964, 259) on xpath=//button[@id='add-task']
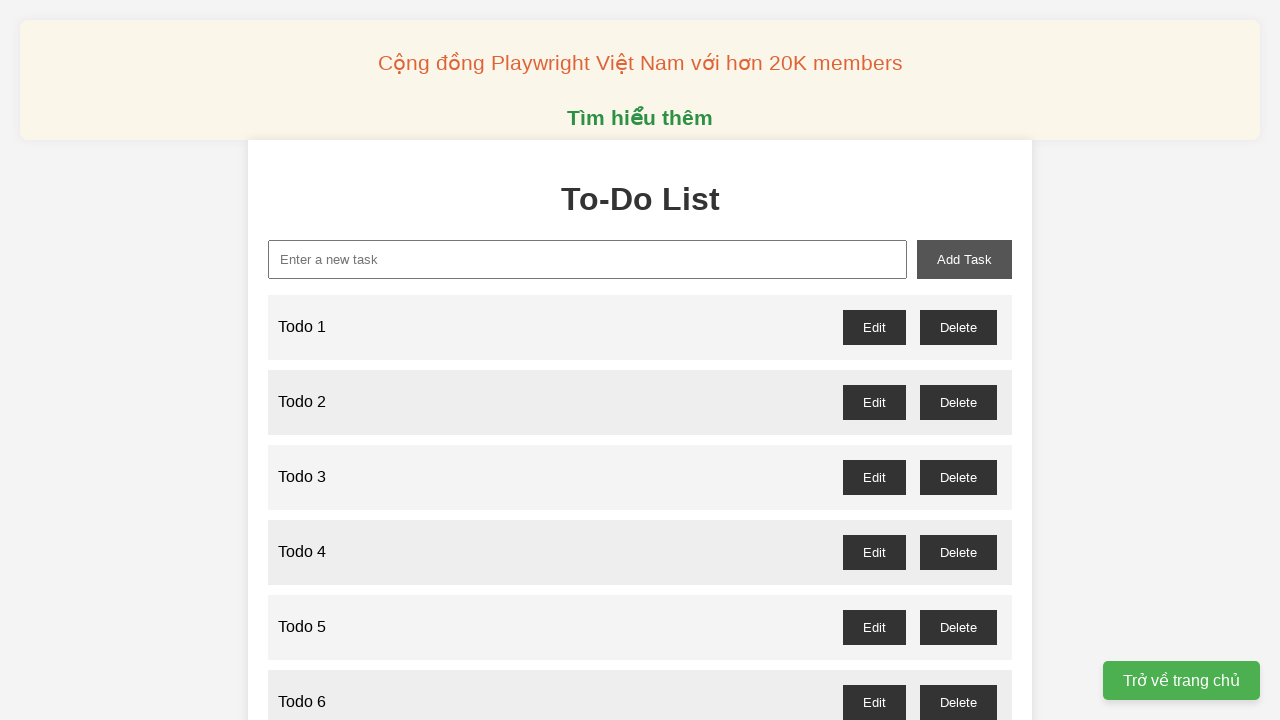

Filled input field with 'Todo 24' on xpath=//input[@id='new-task']
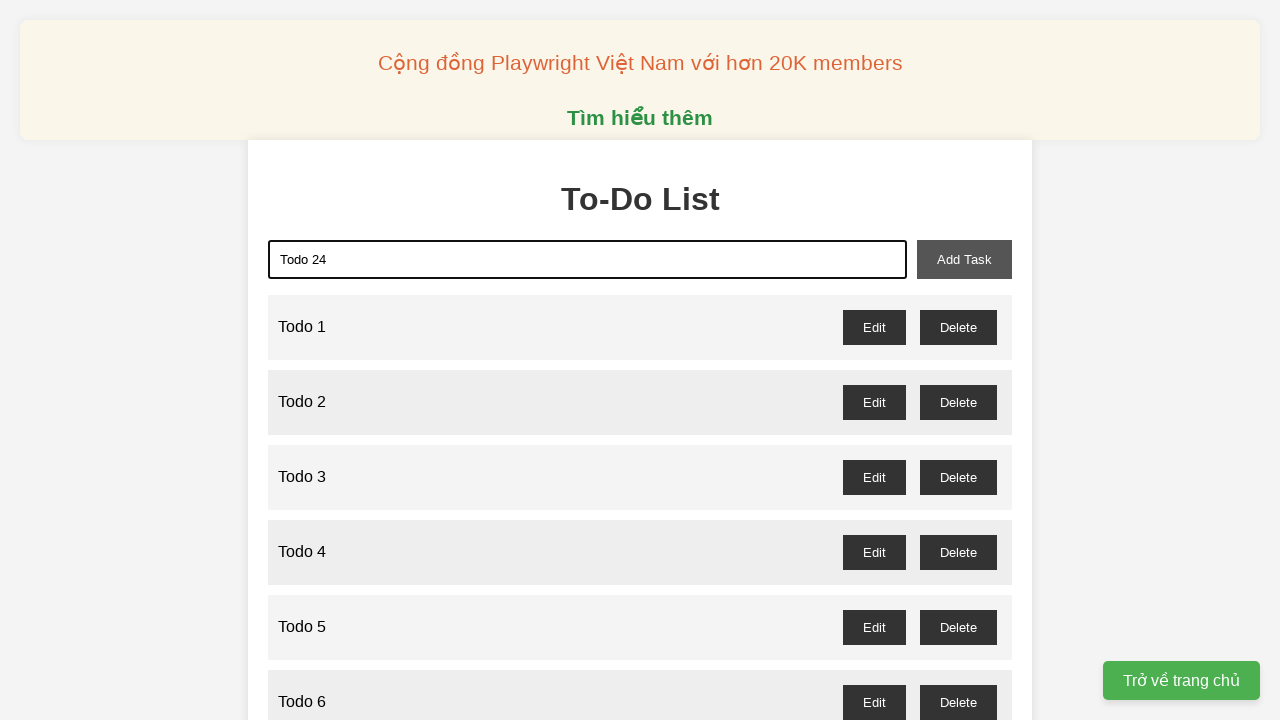

Clicked add button to add 'Todo 24' to the list at (964, 259) on xpath=//button[@id='add-task']
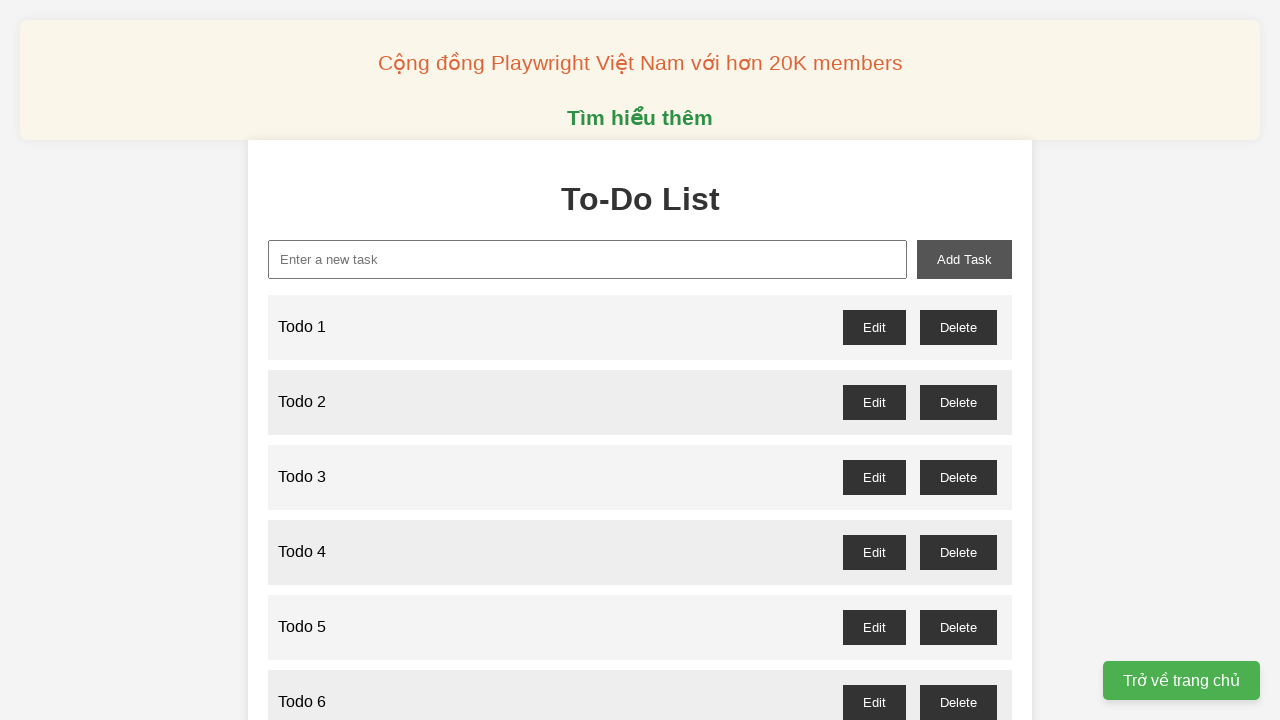

Filled input field with 'Todo 25' on xpath=//input[@id='new-task']
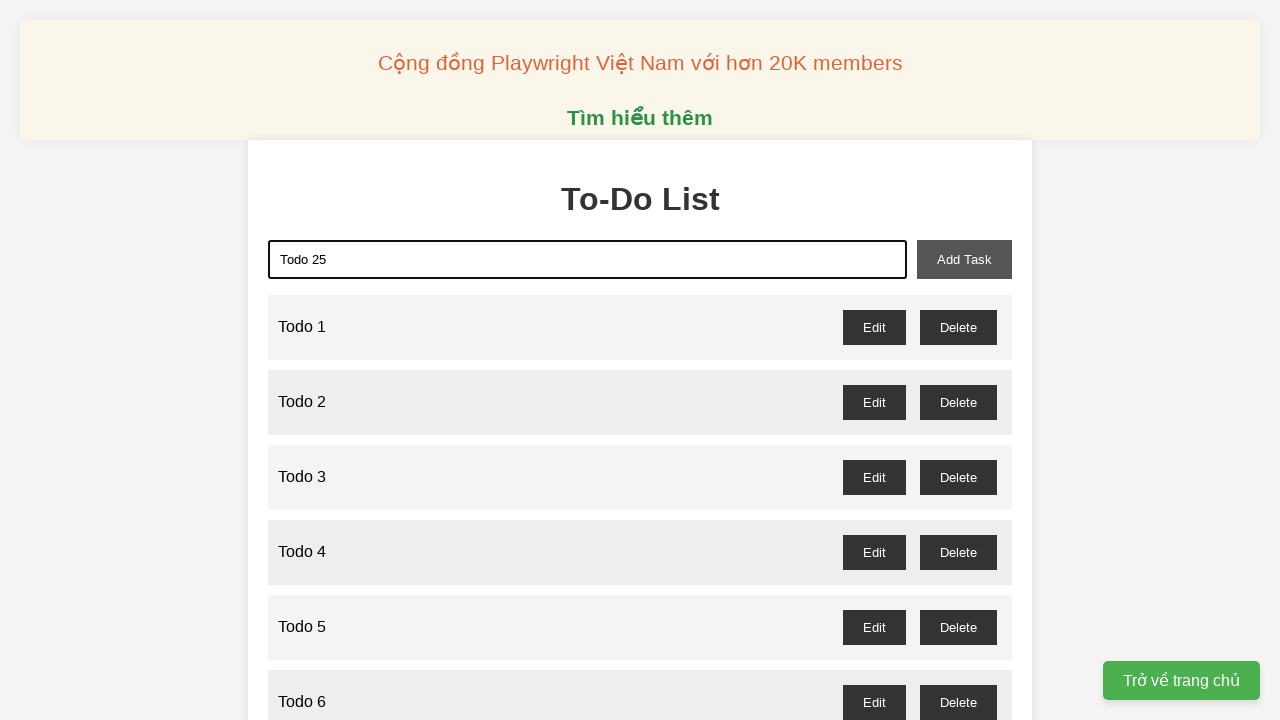

Clicked add button to add 'Todo 25' to the list at (964, 259) on xpath=//button[@id='add-task']
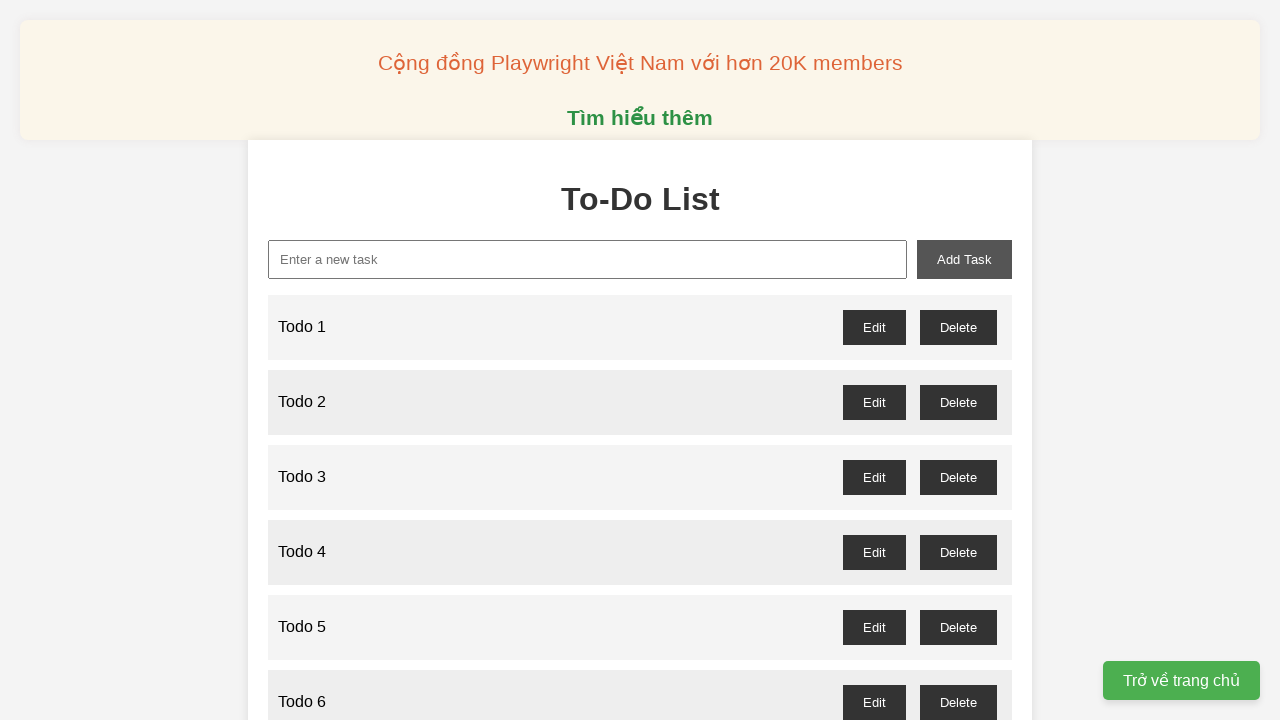

Filled input field with 'Todo 26' on xpath=//input[@id='new-task']
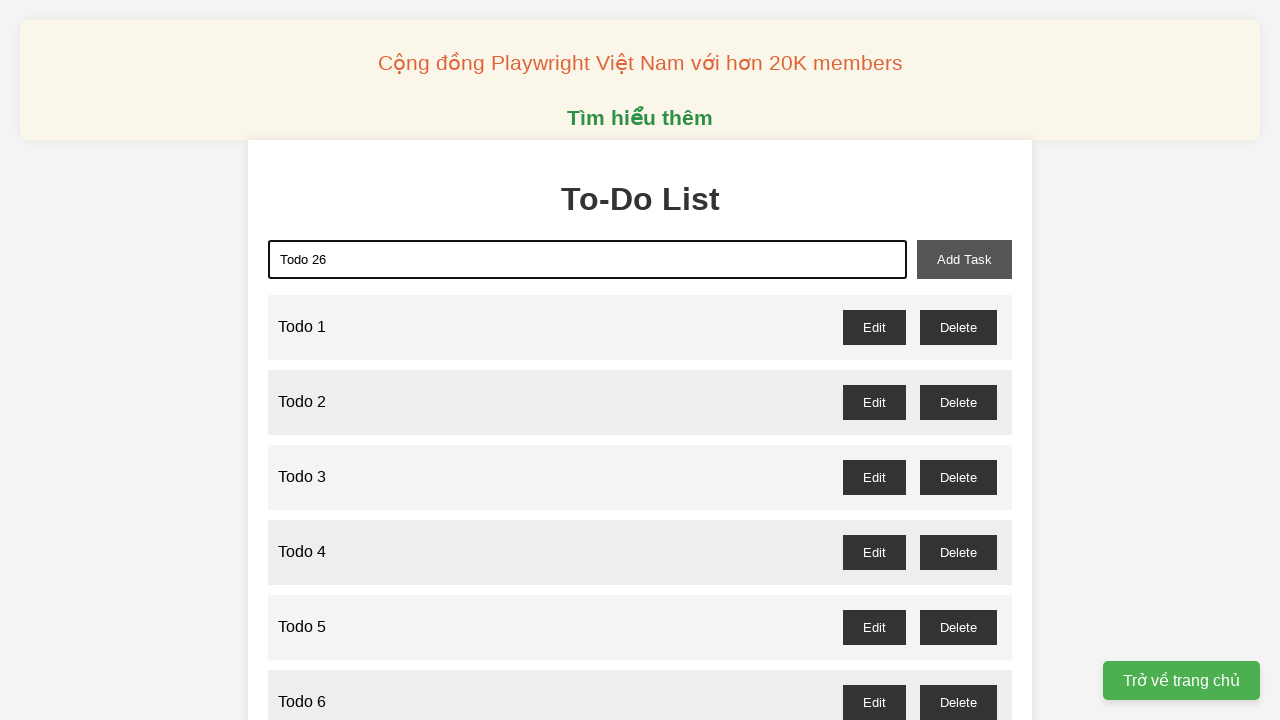

Clicked add button to add 'Todo 26' to the list at (964, 259) on xpath=//button[@id='add-task']
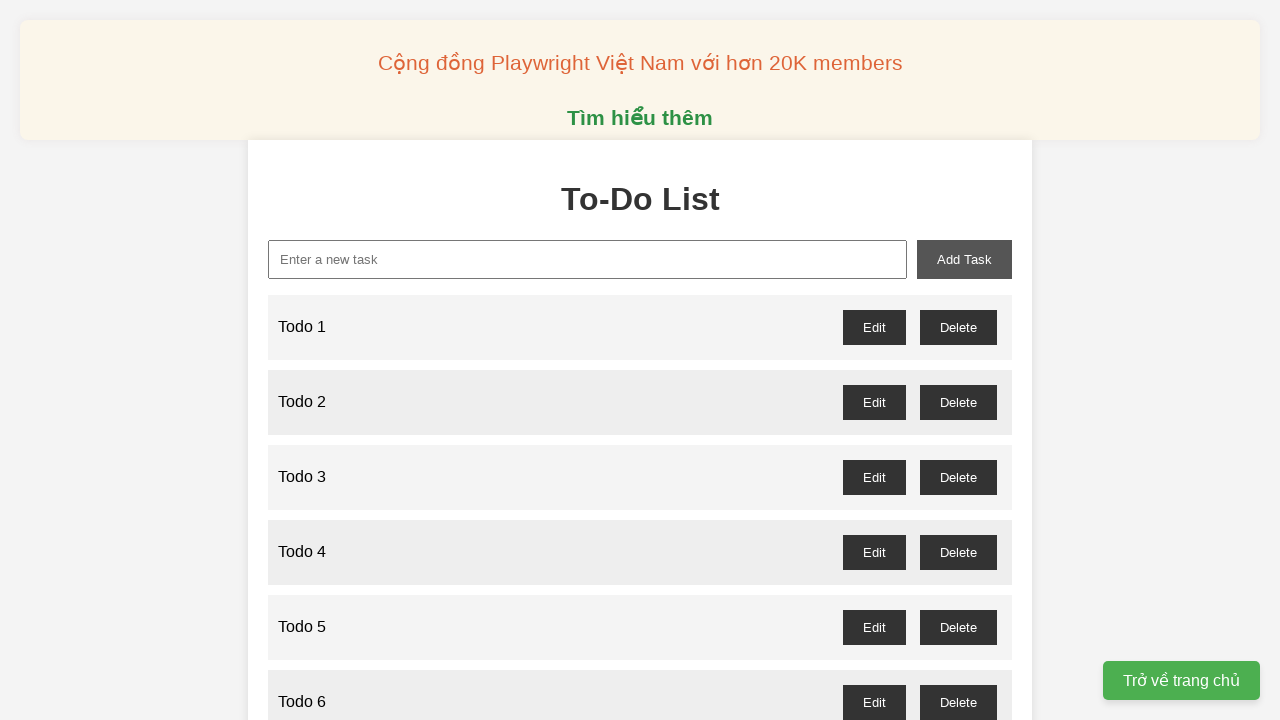

Filled input field with 'Todo 27' on xpath=//input[@id='new-task']
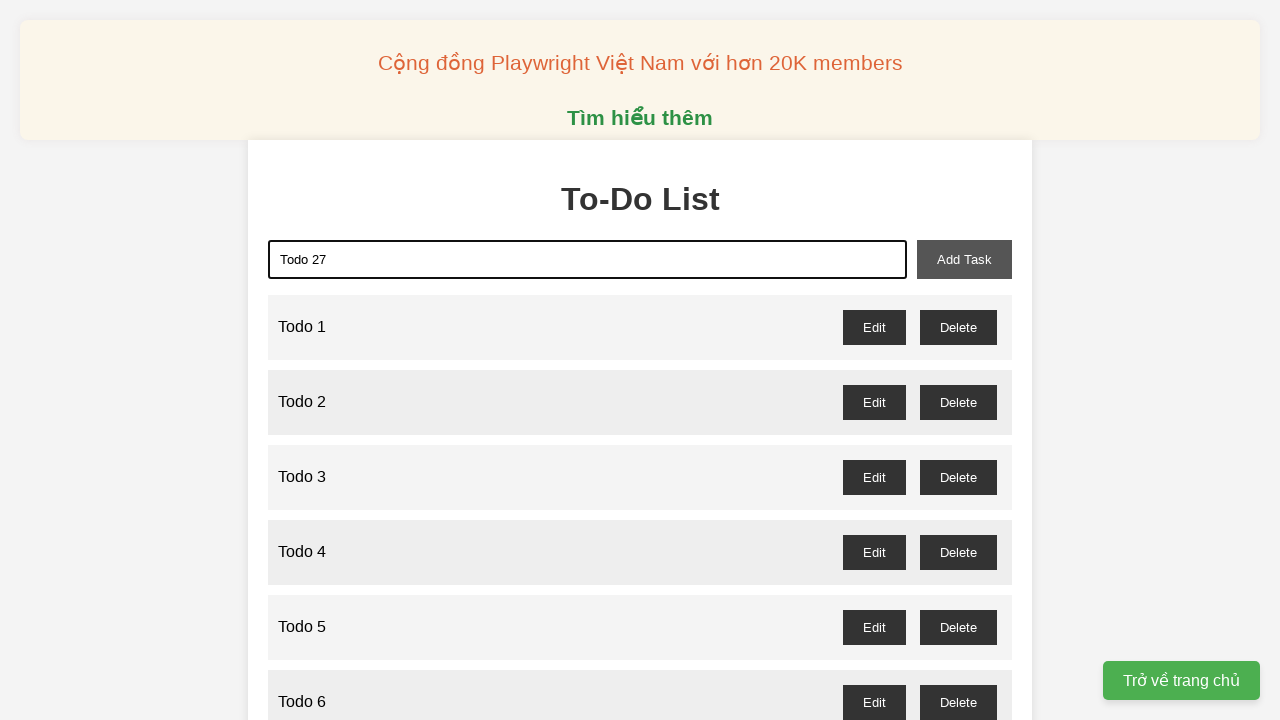

Clicked add button to add 'Todo 27' to the list at (964, 259) on xpath=//button[@id='add-task']
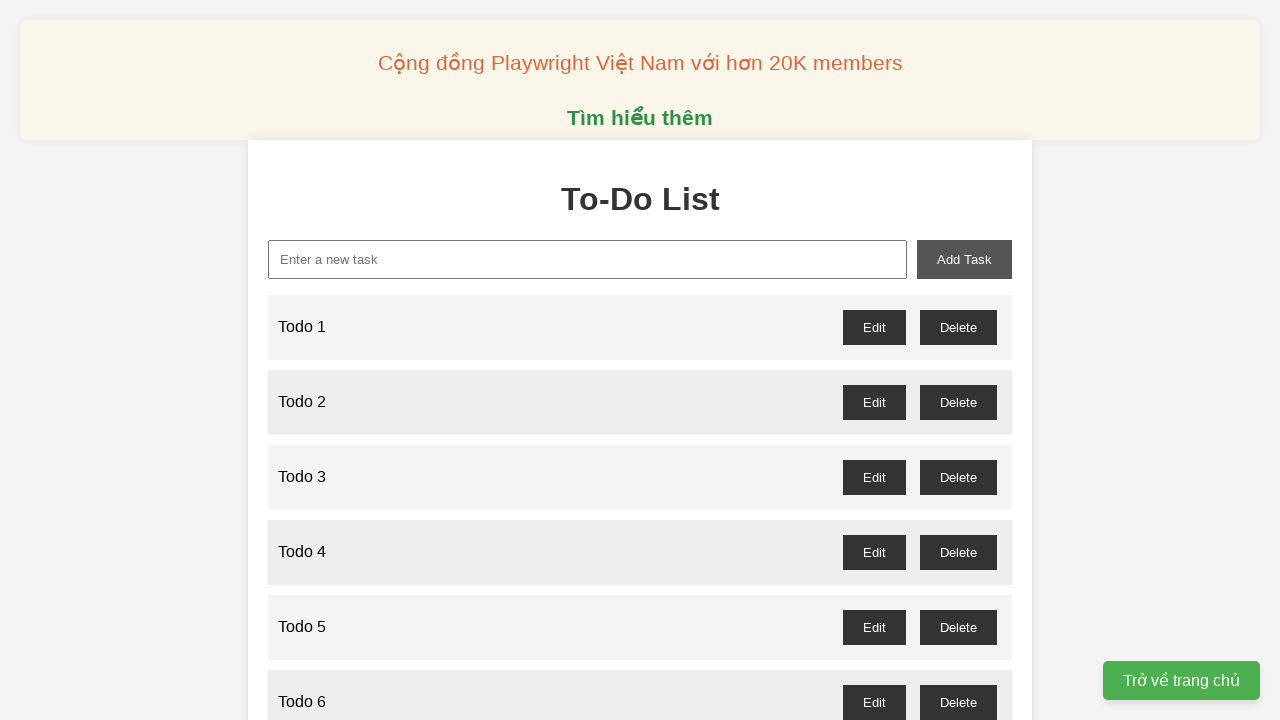

Filled input field with 'Todo 28' on xpath=//input[@id='new-task']
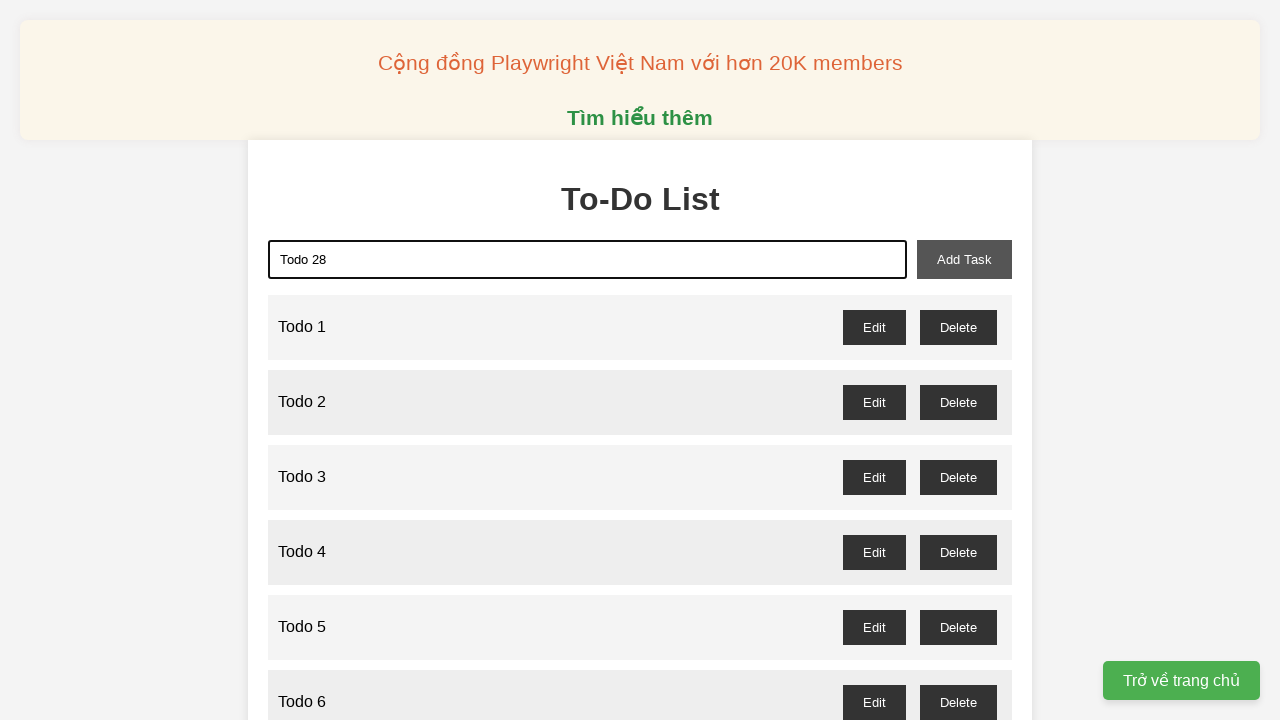

Clicked add button to add 'Todo 28' to the list at (964, 259) on xpath=//button[@id='add-task']
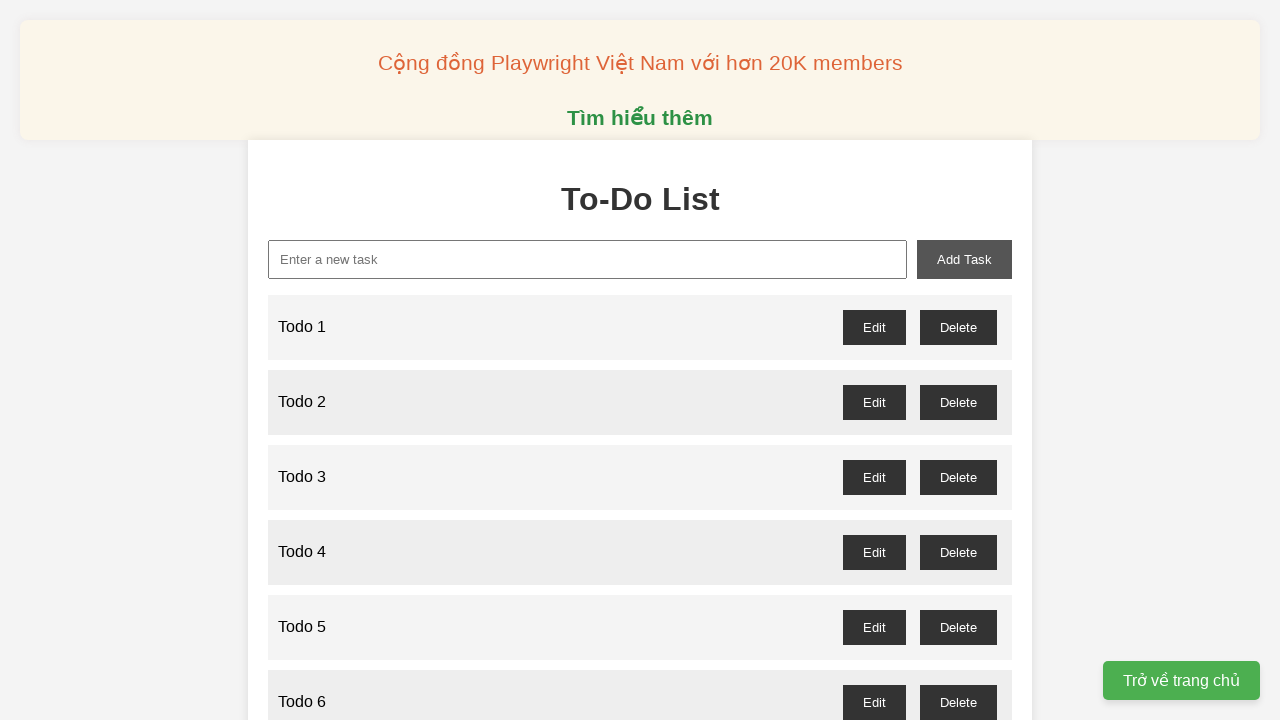

Filled input field with 'Todo 29' on xpath=//input[@id='new-task']
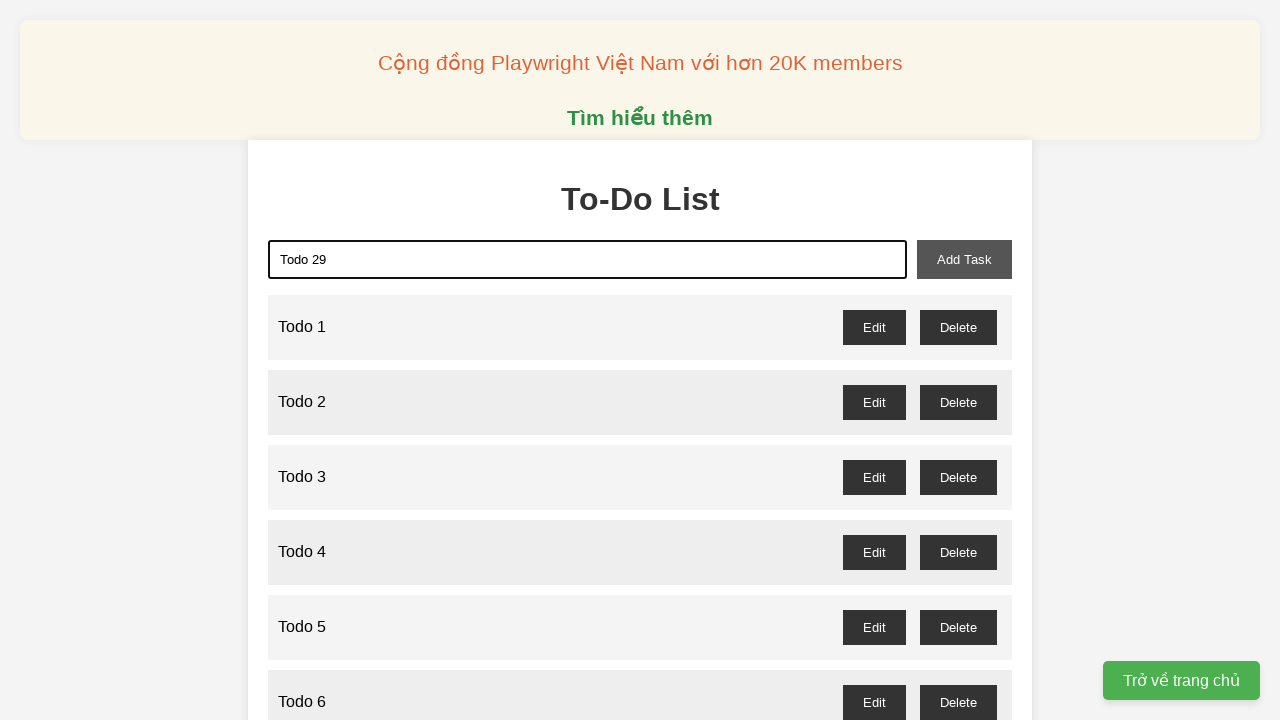

Clicked add button to add 'Todo 29' to the list at (964, 259) on xpath=//button[@id='add-task']
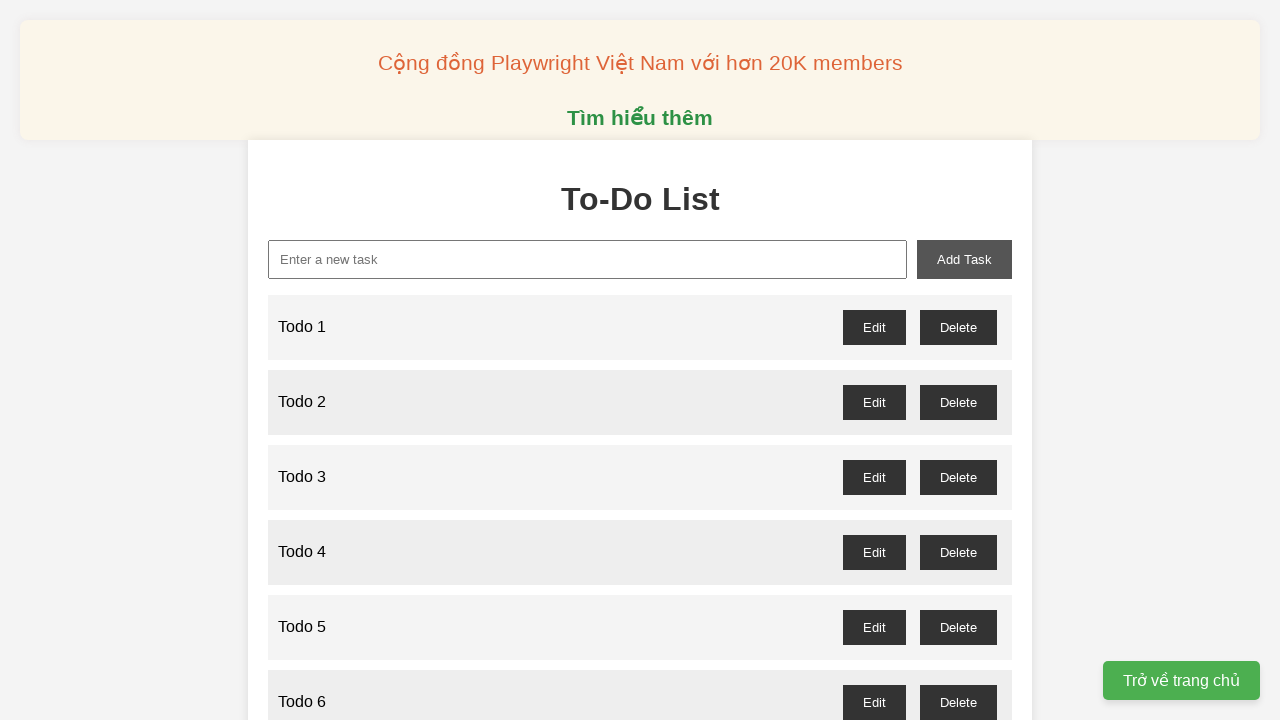

Filled input field with 'Todo 30' on xpath=//input[@id='new-task']
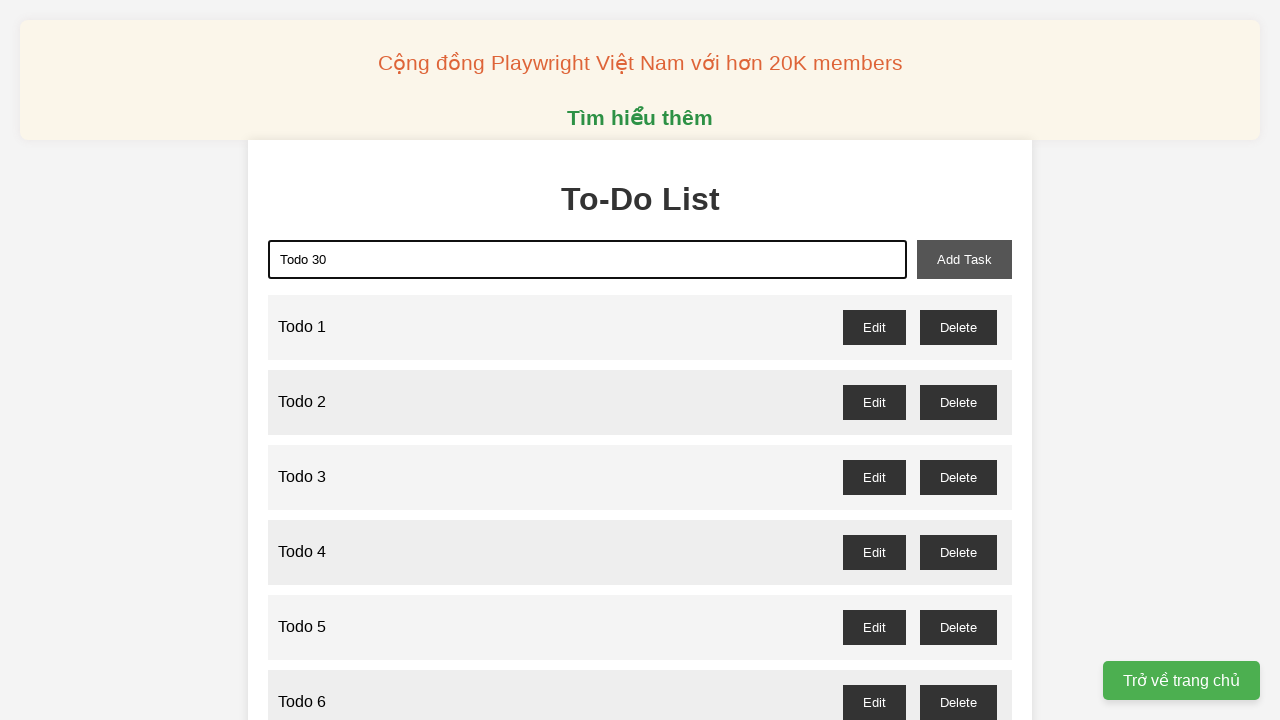

Clicked add button to add 'Todo 30' to the list at (964, 259) on xpath=//button[@id='add-task']
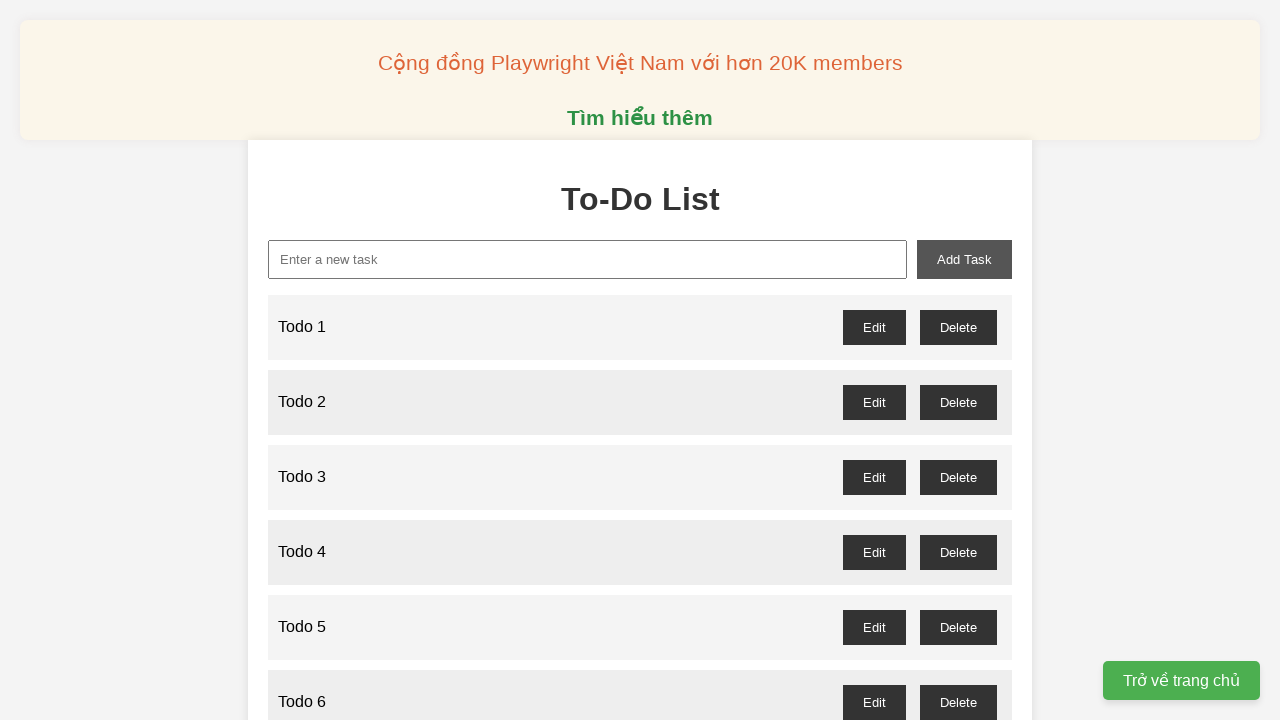

Filled input field with 'Todo 31' on xpath=//input[@id='new-task']
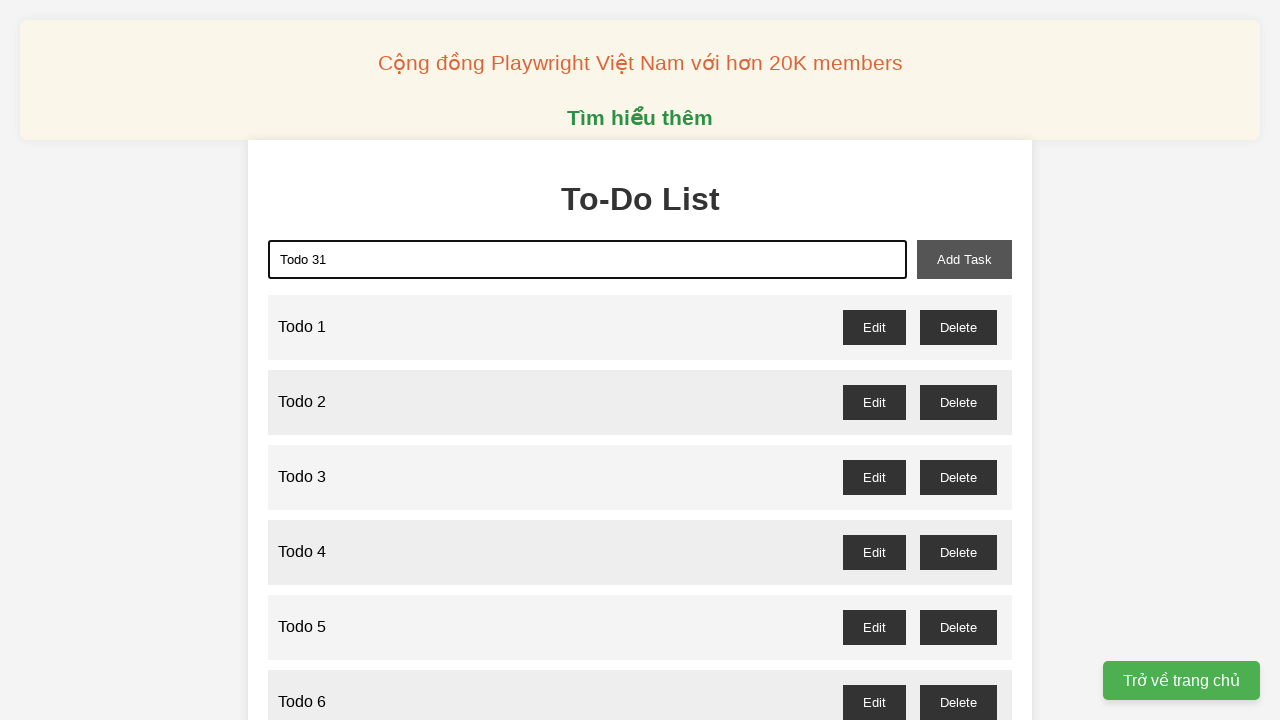

Clicked add button to add 'Todo 31' to the list at (964, 259) on xpath=//button[@id='add-task']
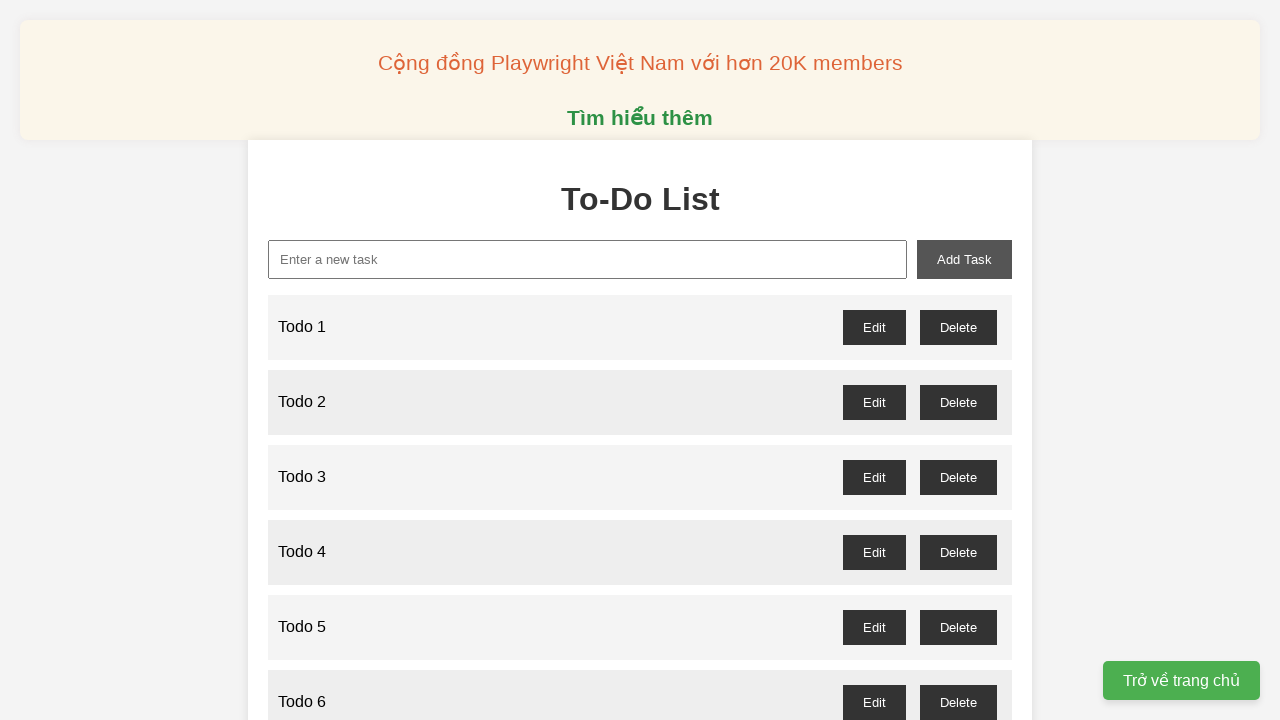

Filled input field with 'Todo 32' on xpath=//input[@id='new-task']
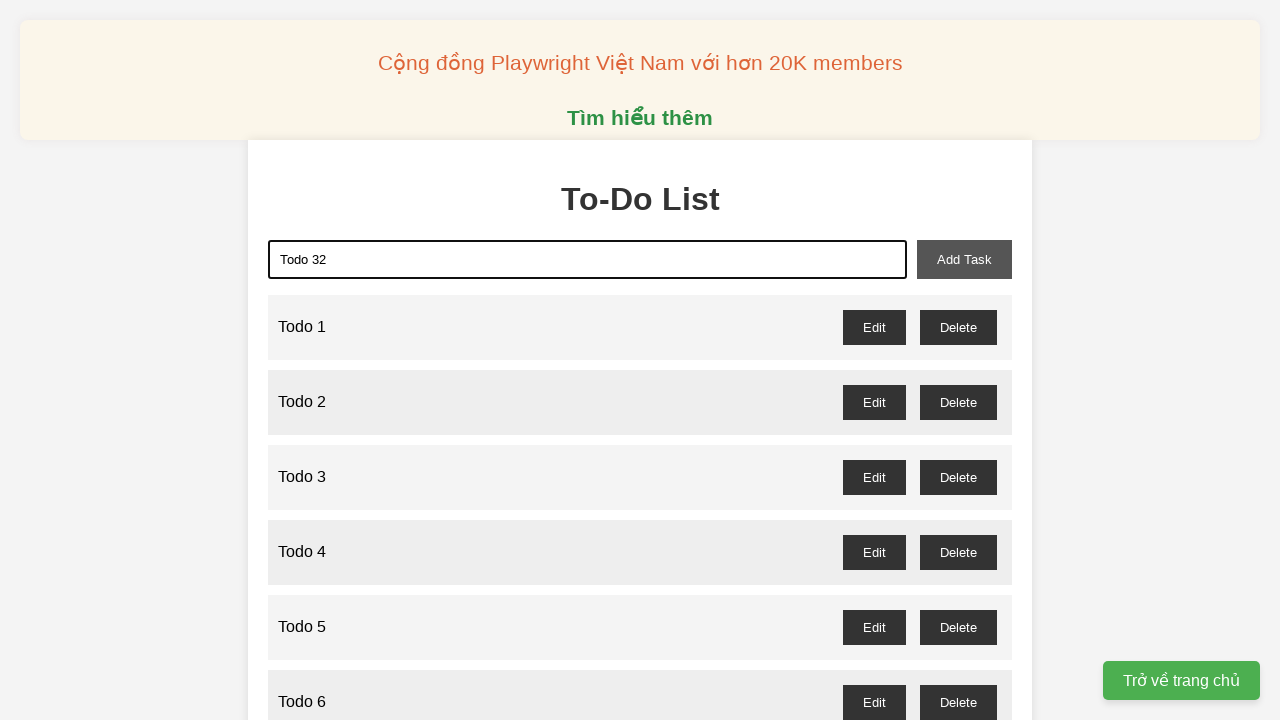

Clicked add button to add 'Todo 32' to the list at (964, 259) on xpath=//button[@id='add-task']
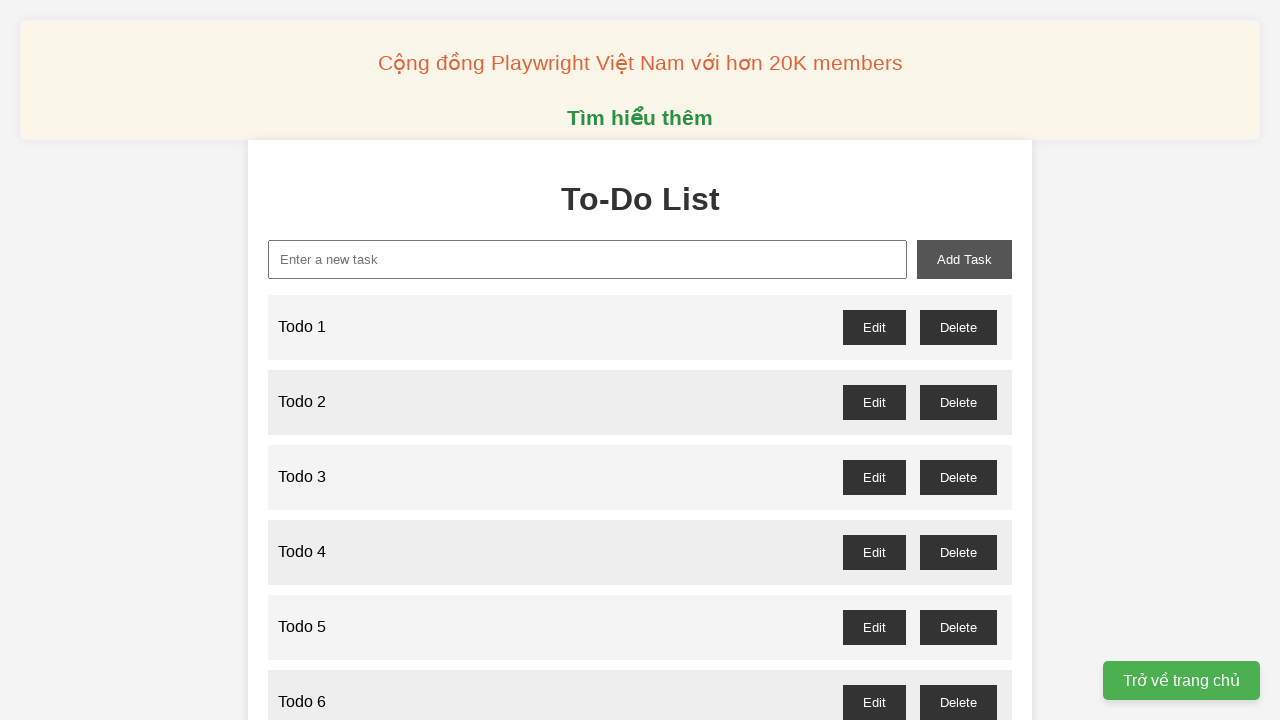

Filled input field with 'Todo 33' on xpath=//input[@id='new-task']
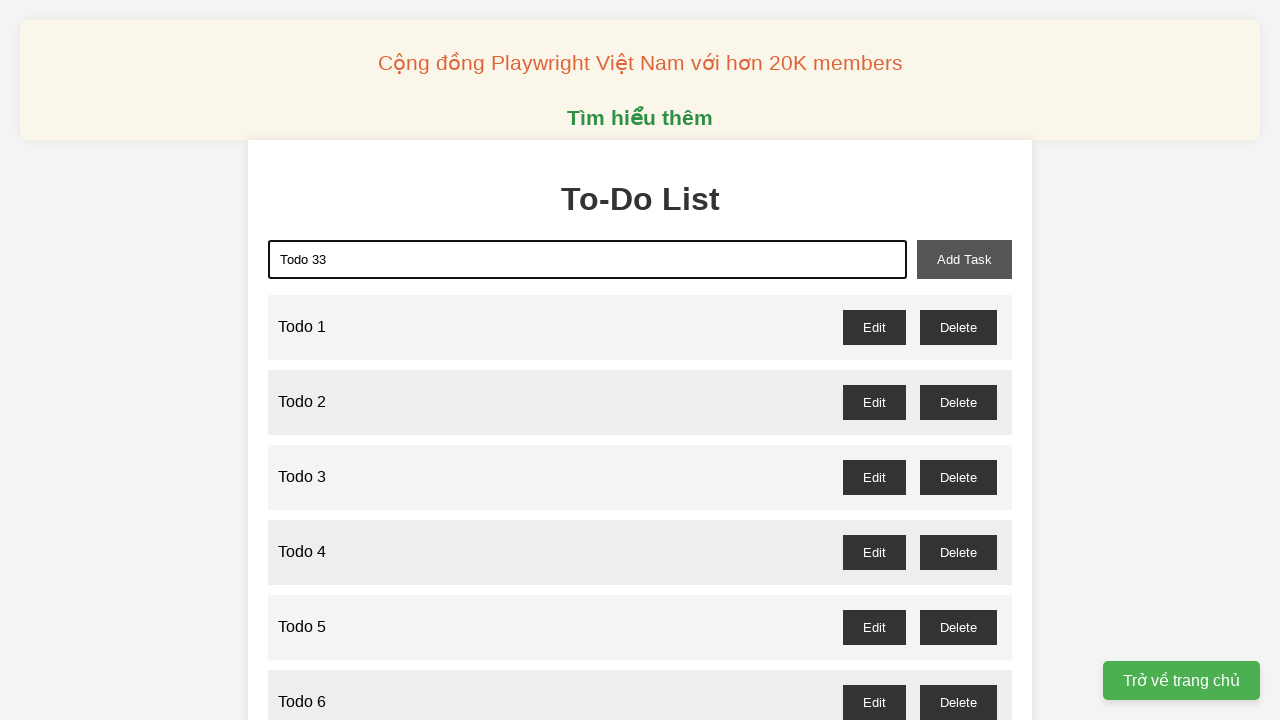

Clicked add button to add 'Todo 33' to the list at (964, 259) on xpath=//button[@id='add-task']
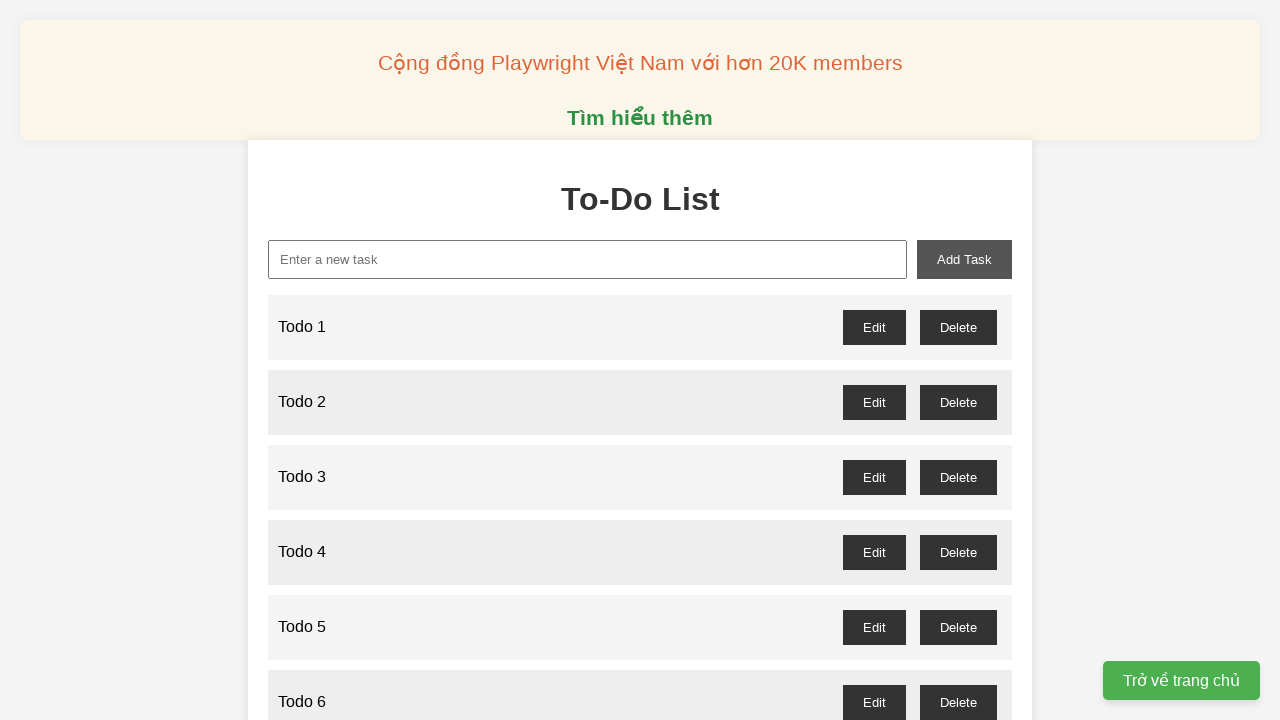

Filled input field with 'Todo 34' on xpath=//input[@id='new-task']
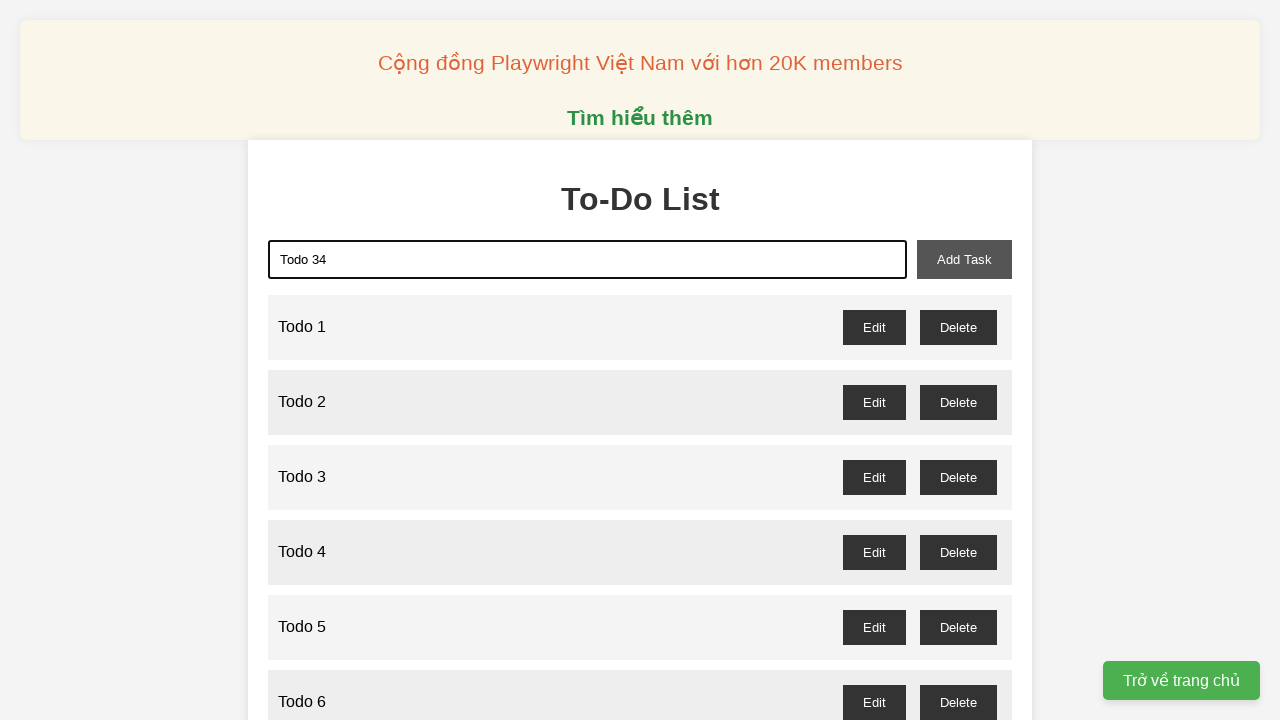

Clicked add button to add 'Todo 34' to the list at (964, 259) on xpath=//button[@id='add-task']
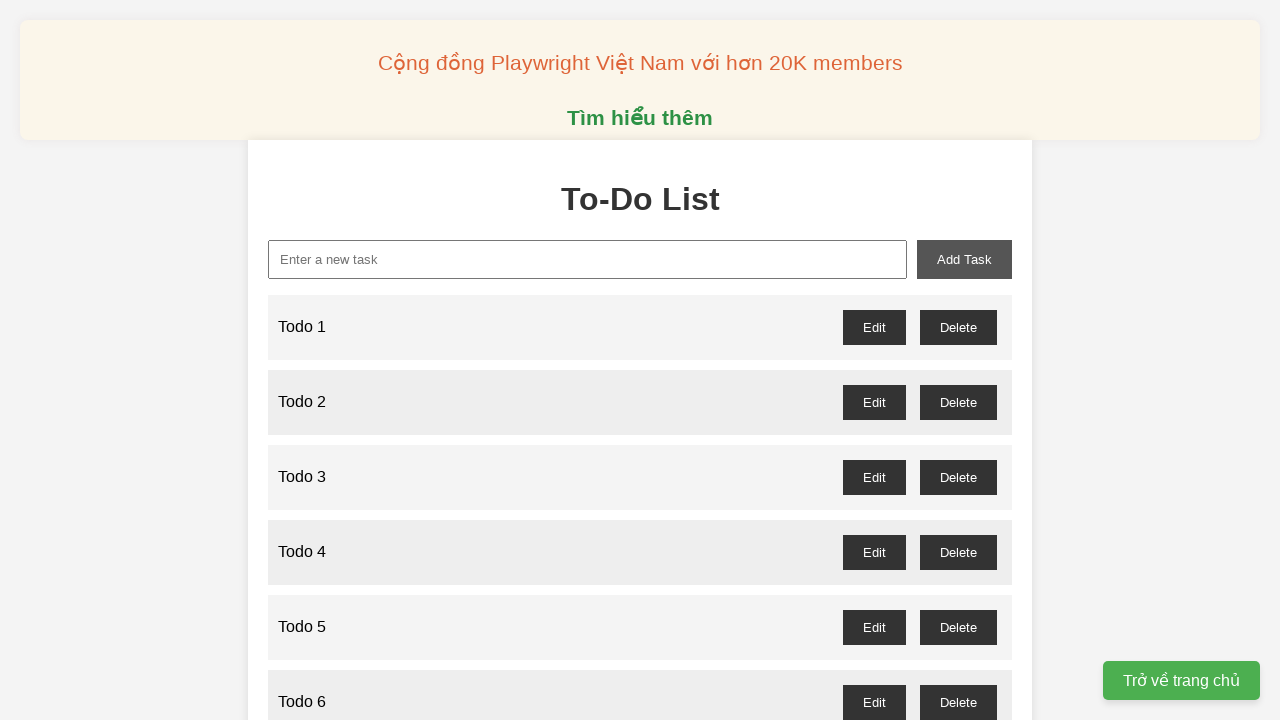

Filled input field with 'Todo 35' on xpath=//input[@id='new-task']
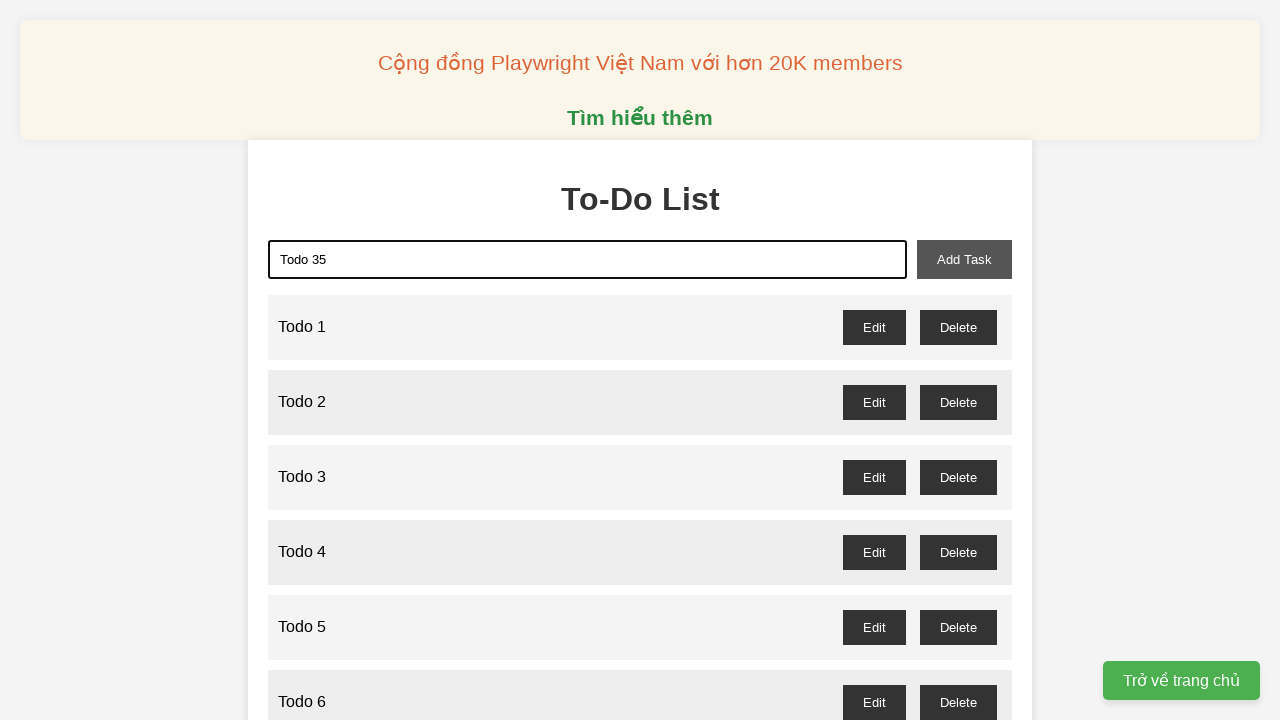

Clicked add button to add 'Todo 35' to the list at (964, 259) on xpath=//button[@id='add-task']
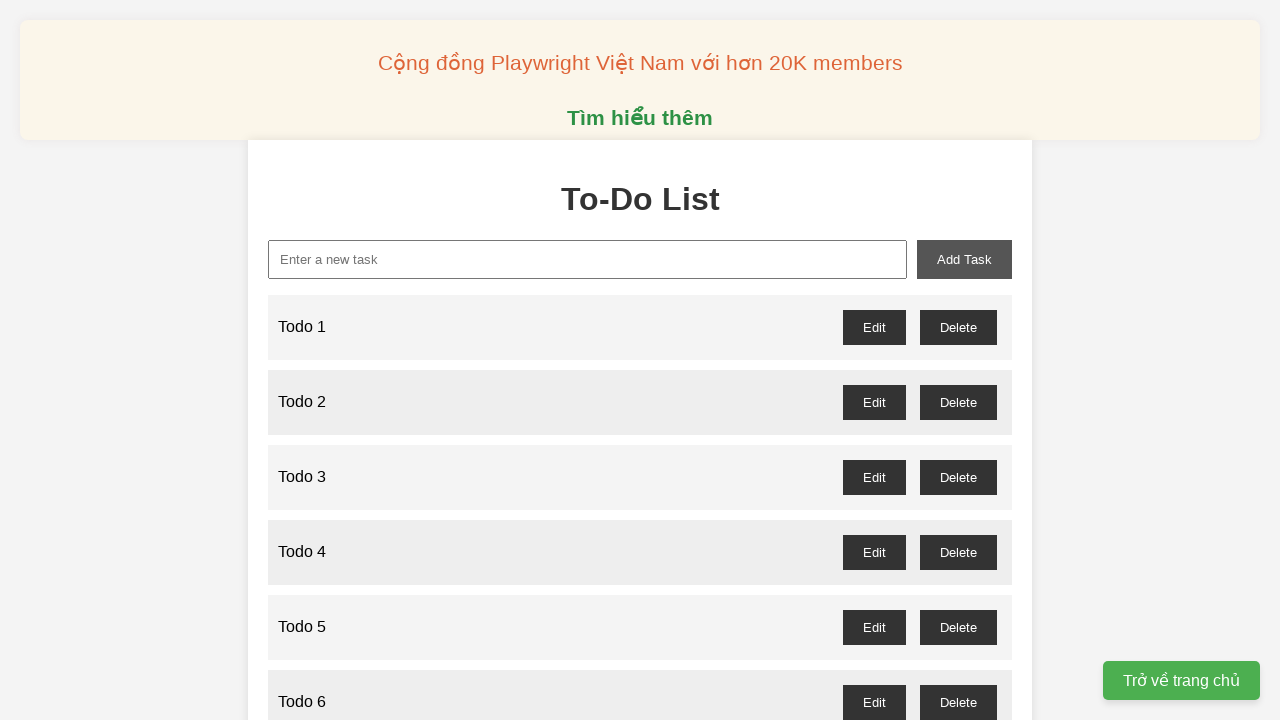

Filled input field with 'Todo 36' on xpath=//input[@id='new-task']
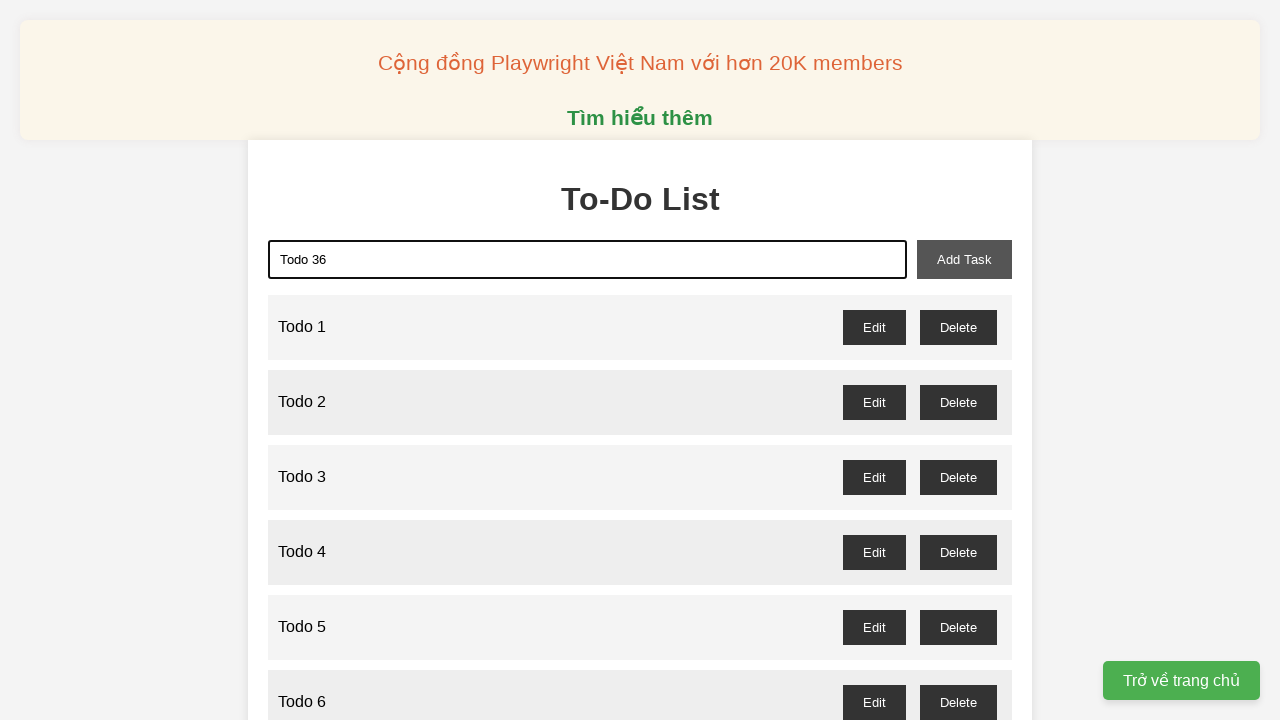

Clicked add button to add 'Todo 36' to the list at (964, 259) on xpath=//button[@id='add-task']
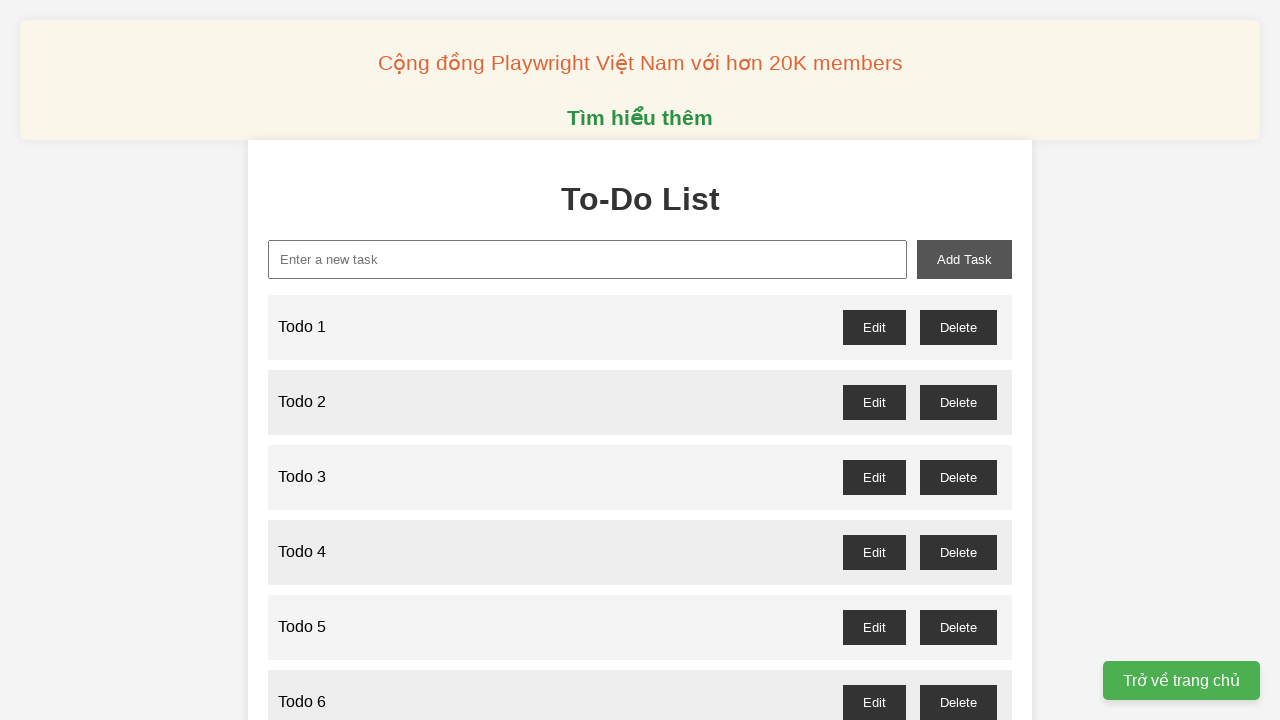

Filled input field with 'Todo 37' on xpath=//input[@id='new-task']
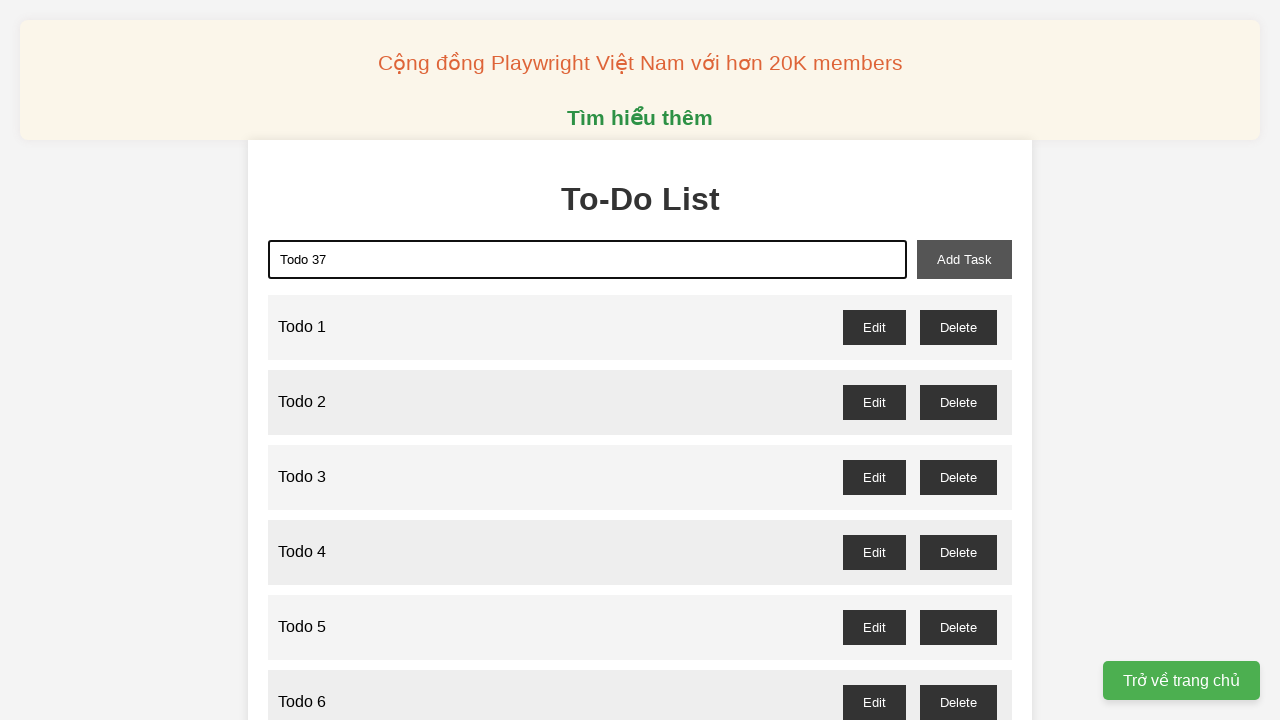

Clicked add button to add 'Todo 37' to the list at (964, 259) on xpath=//button[@id='add-task']
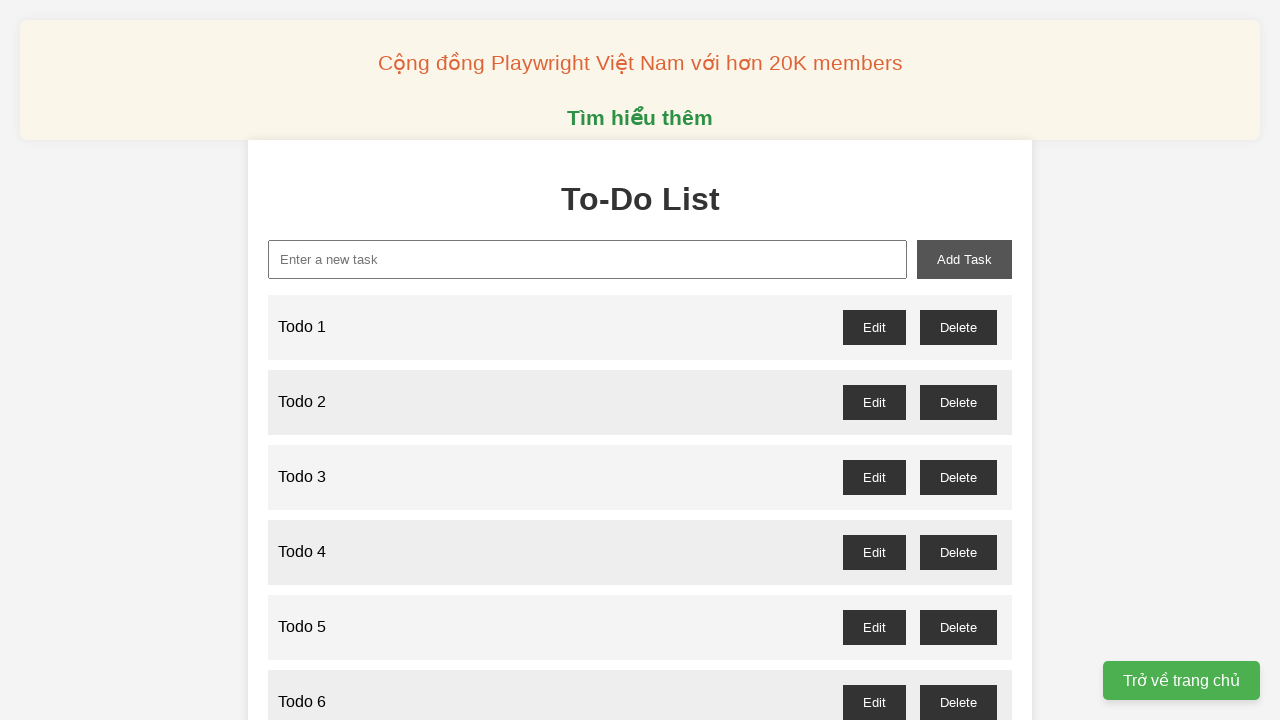

Filled input field with 'Todo 38' on xpath=//input[@id='new-task']
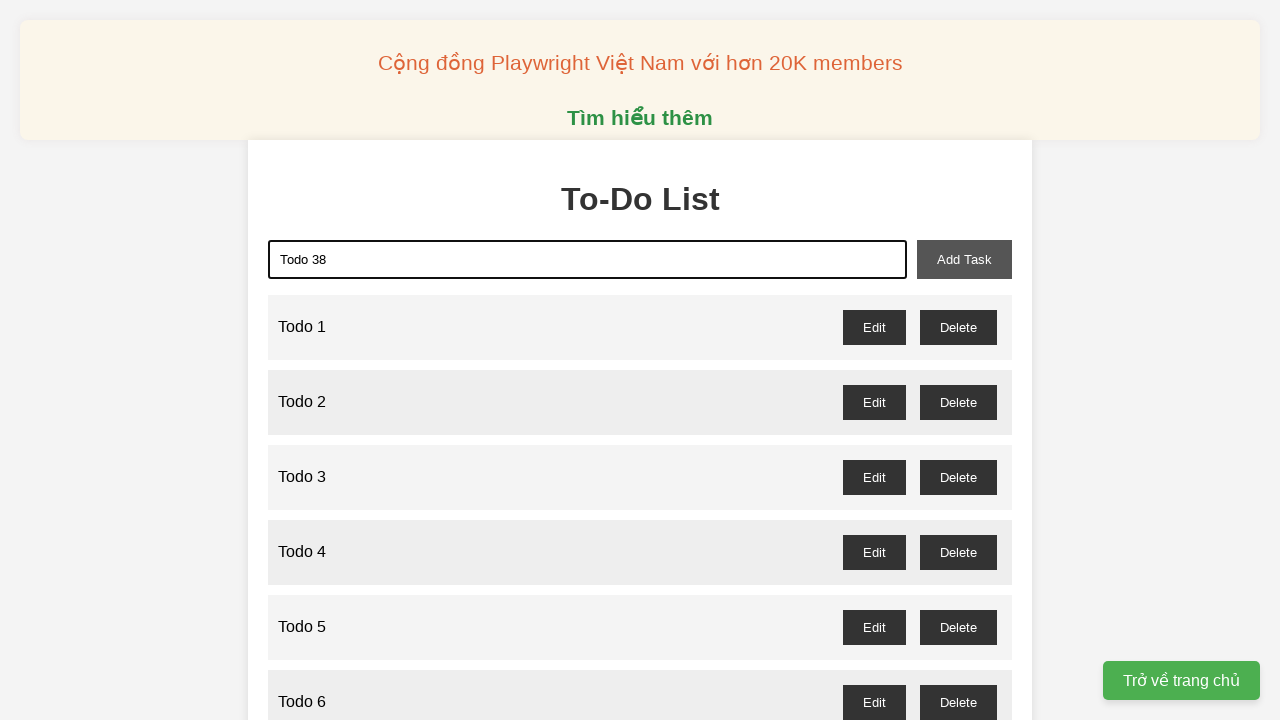

Clicked add button to add 'Todo 38' to the list at (964, 259) on xpath=//button[@id='add-task']
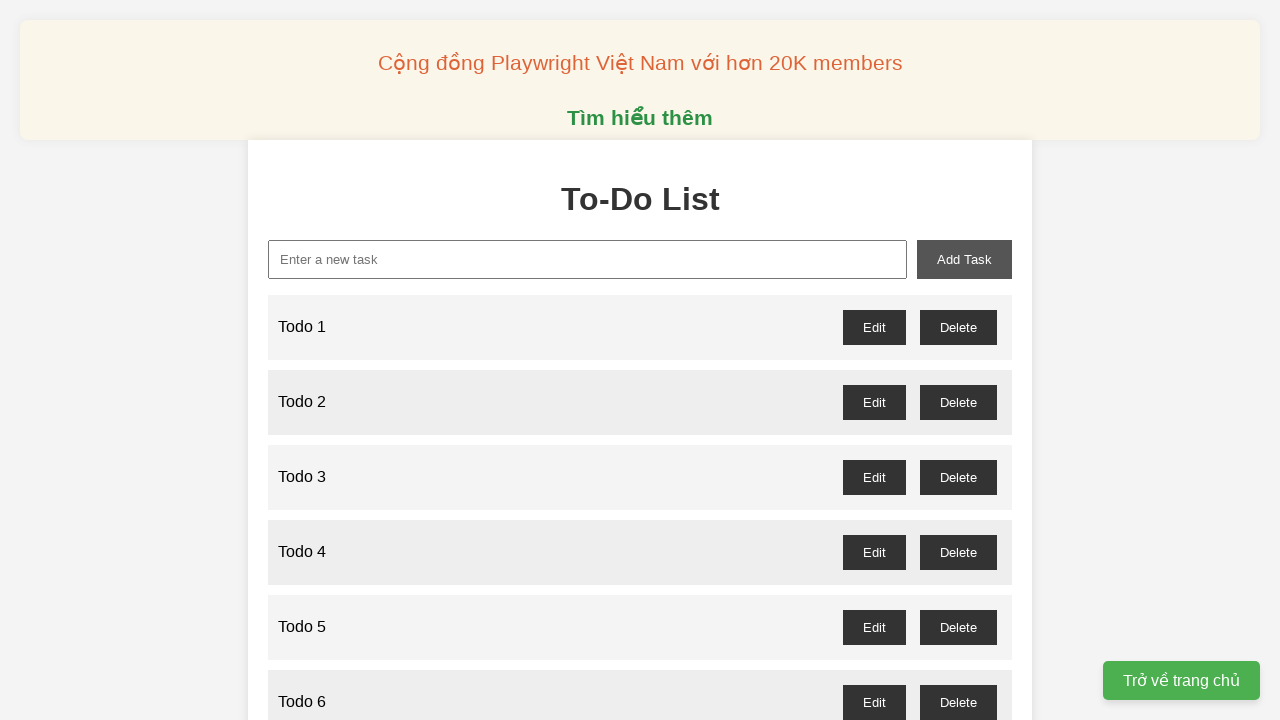

Filled input field with 'Todo 39' on xpath=//input[@id='new-task']
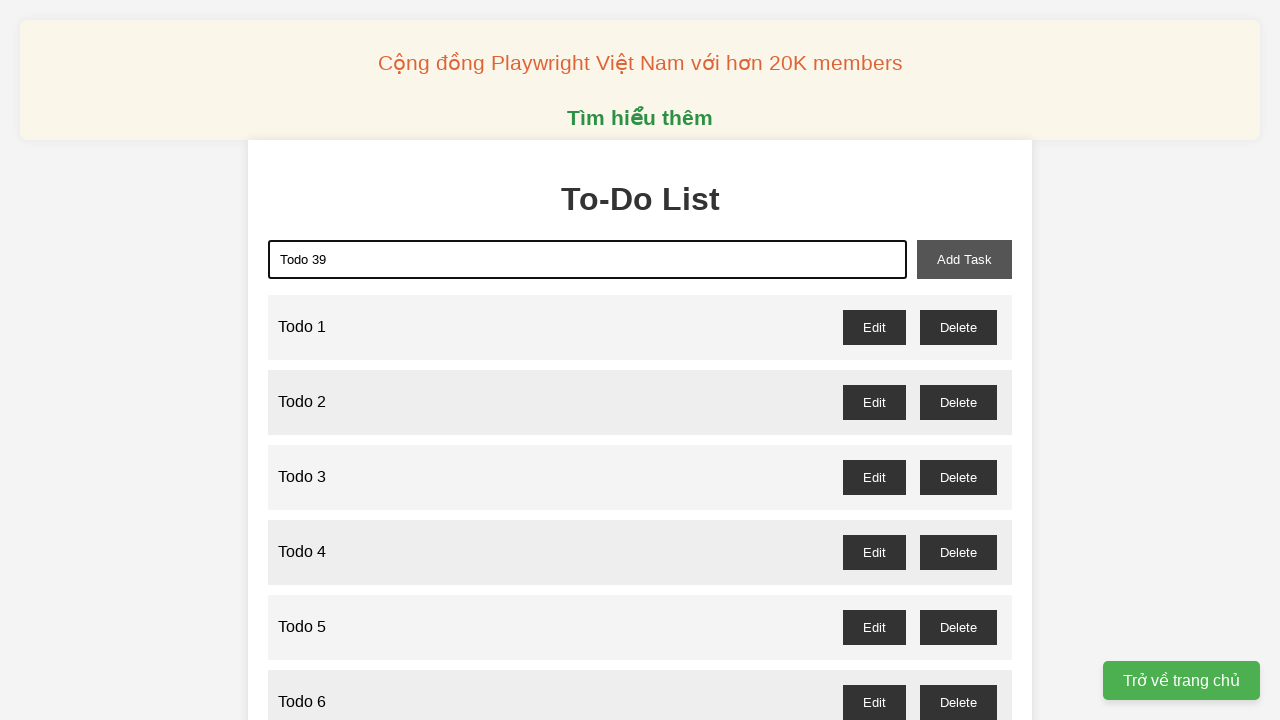

Clicked add button to add 'Todo 39' to the list at (964, 259) on xpath=//button[@id='add-task']
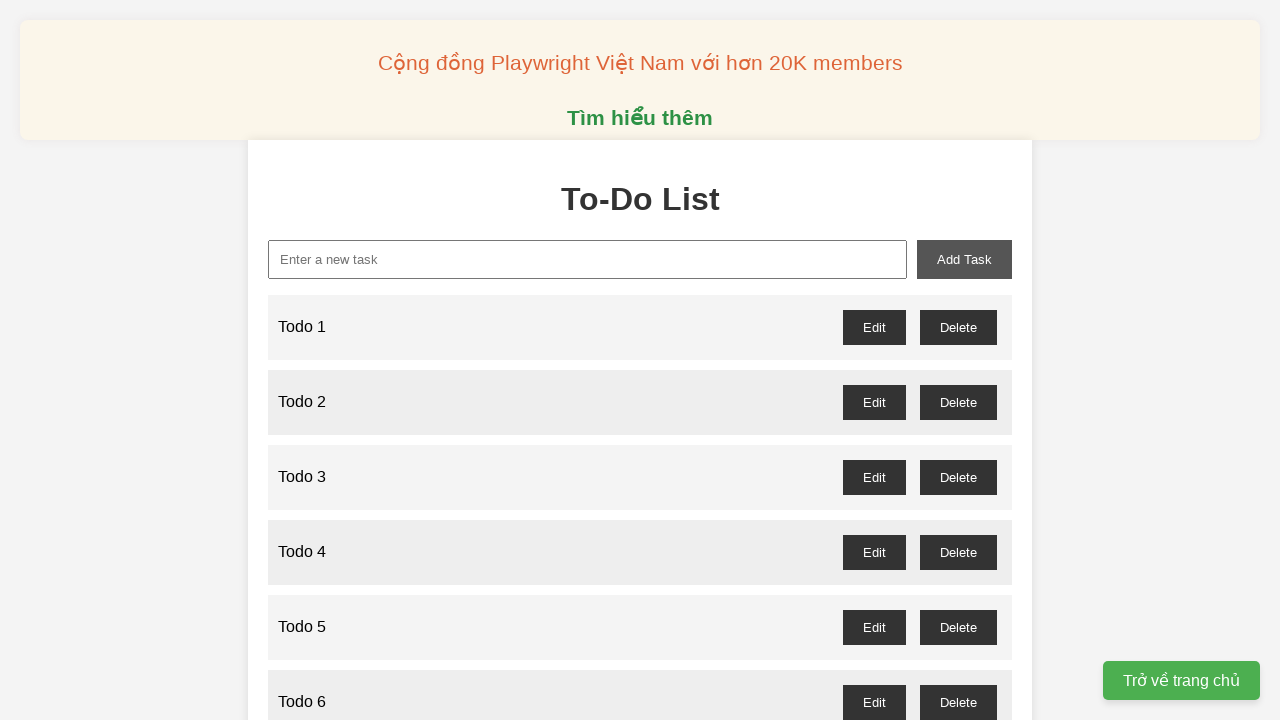

Filled input field with 'Todo 40' on xpath=//input[@id='new-task']
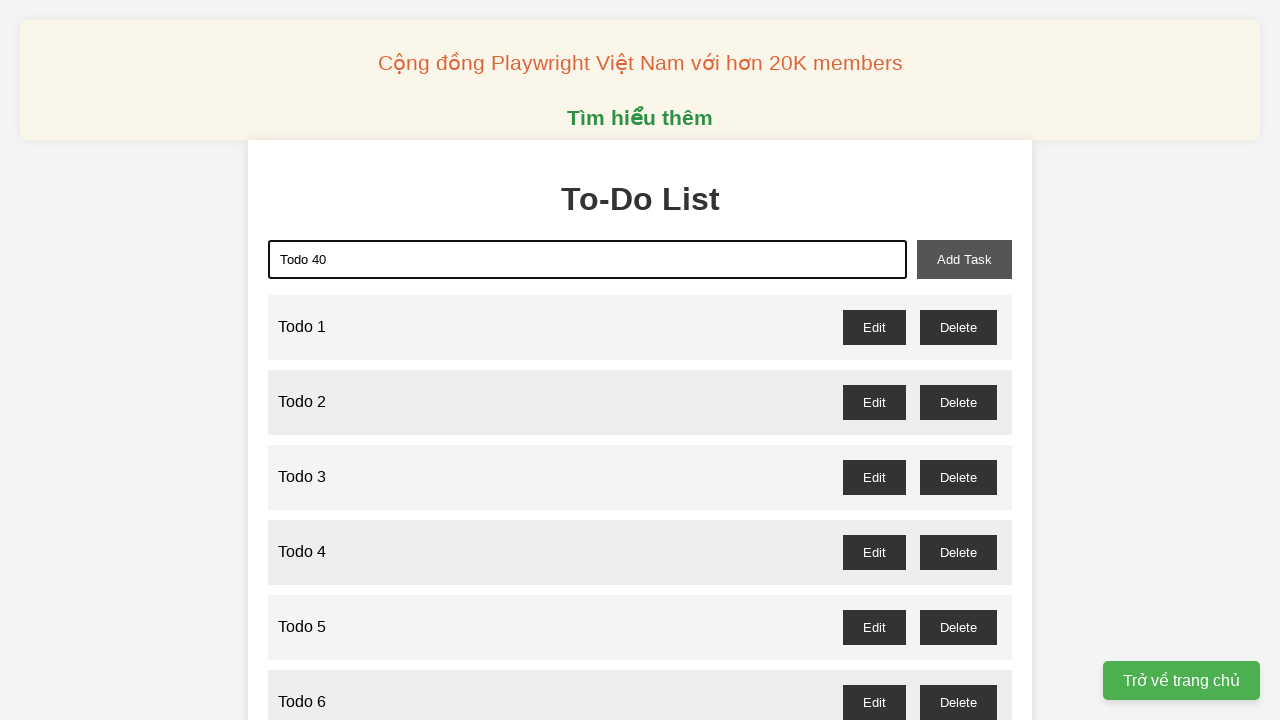

Clicked add button to add 'Todo 40' to the list at (964, 259) on xpath=//button[@id='add-task']
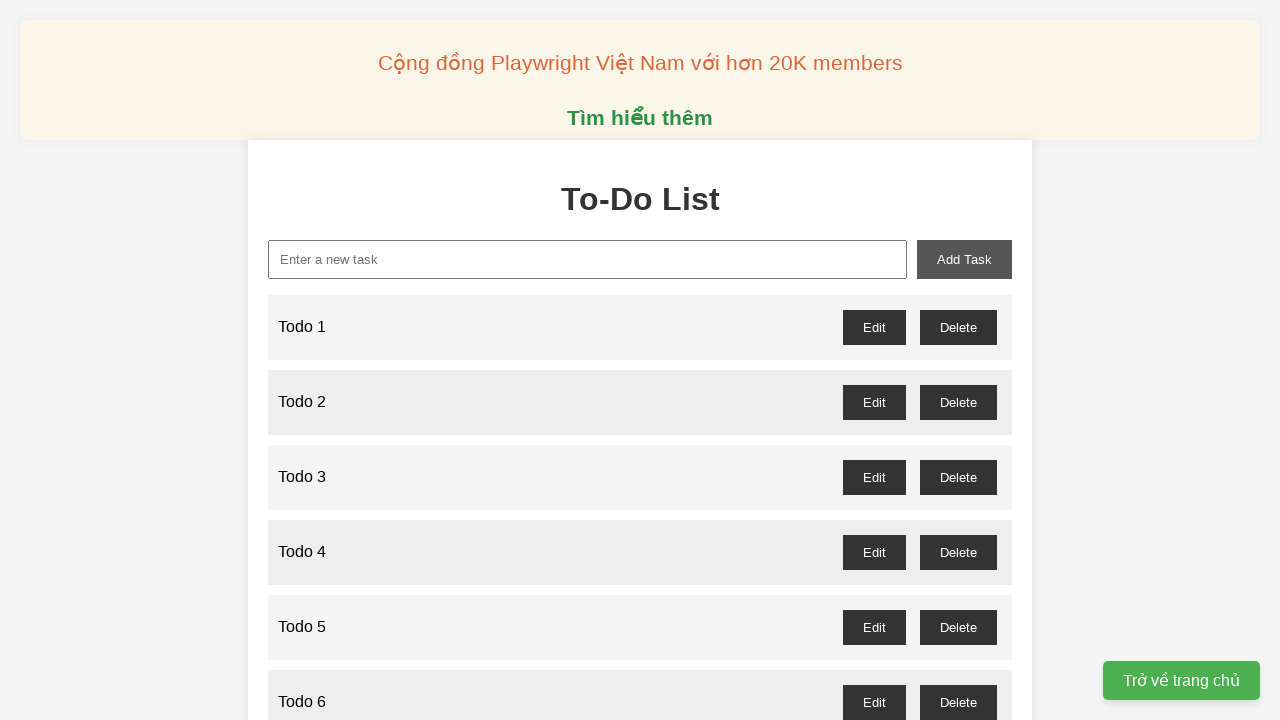

Filled input field with 'Todo 41' on xpath=//input[@id='new-task']
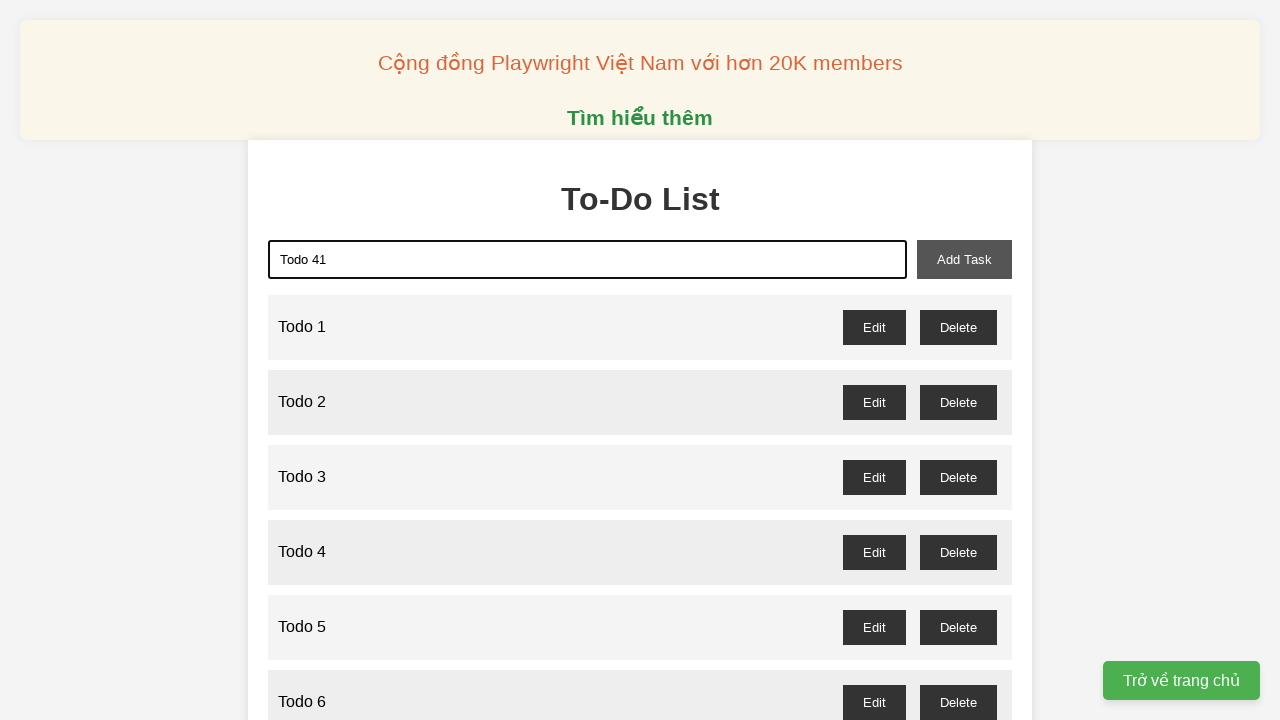

Clicked add button to add 'Todo 41' to the list at (964, 259) on xpath=//button[@id='add-task']
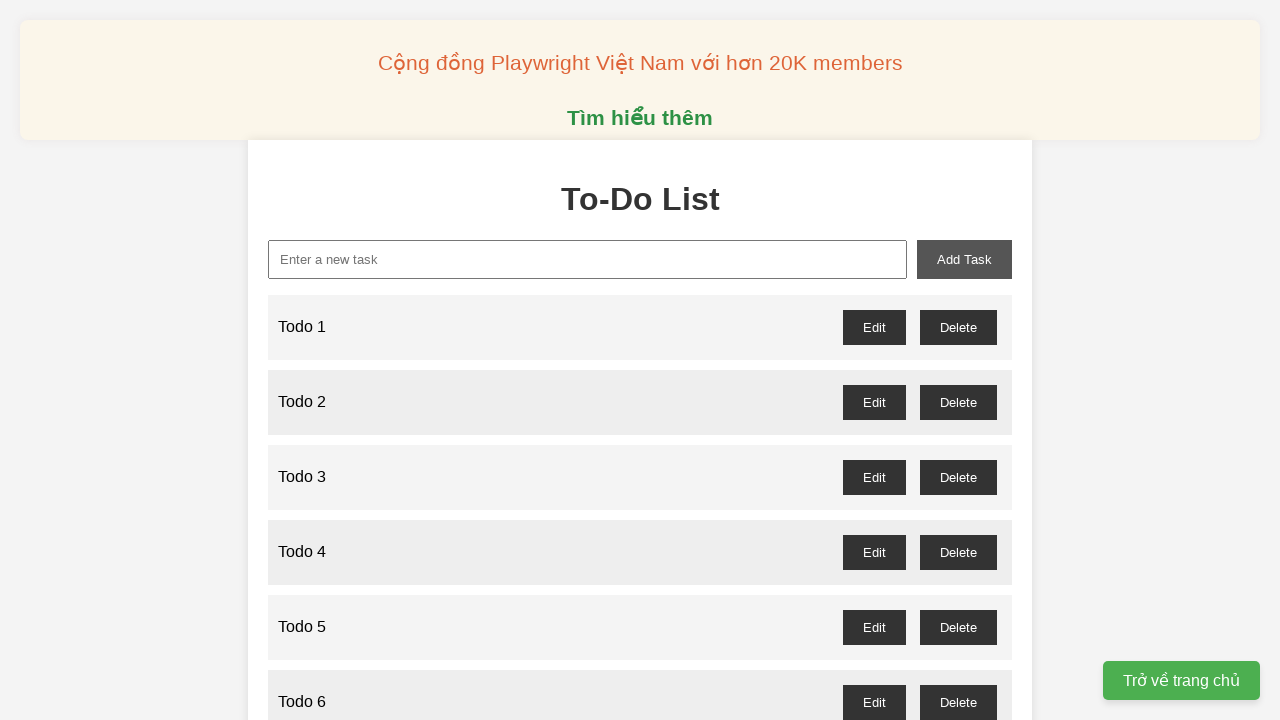

Filled input field with 'Todo 42' on xpath=//input[@id='new-task']
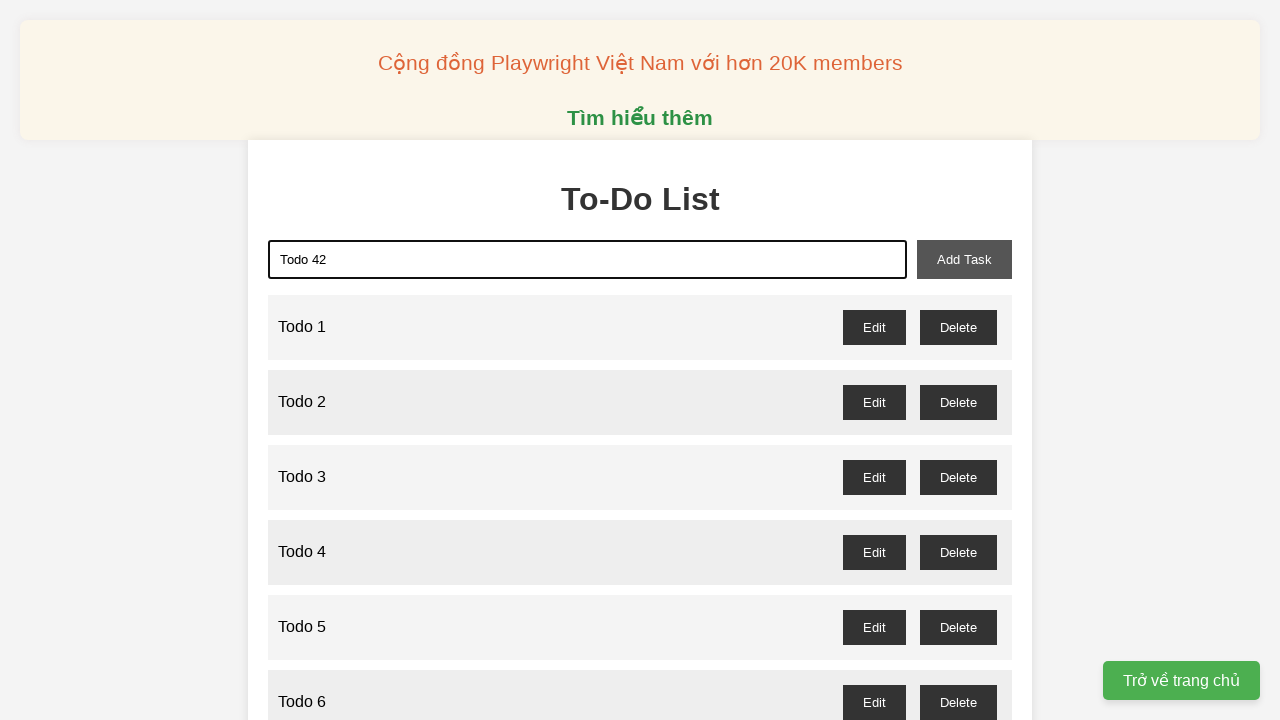

Clicked add button to add 'Todo 42' to the list at (964, 259) on xpath=//button[@id='add-task']
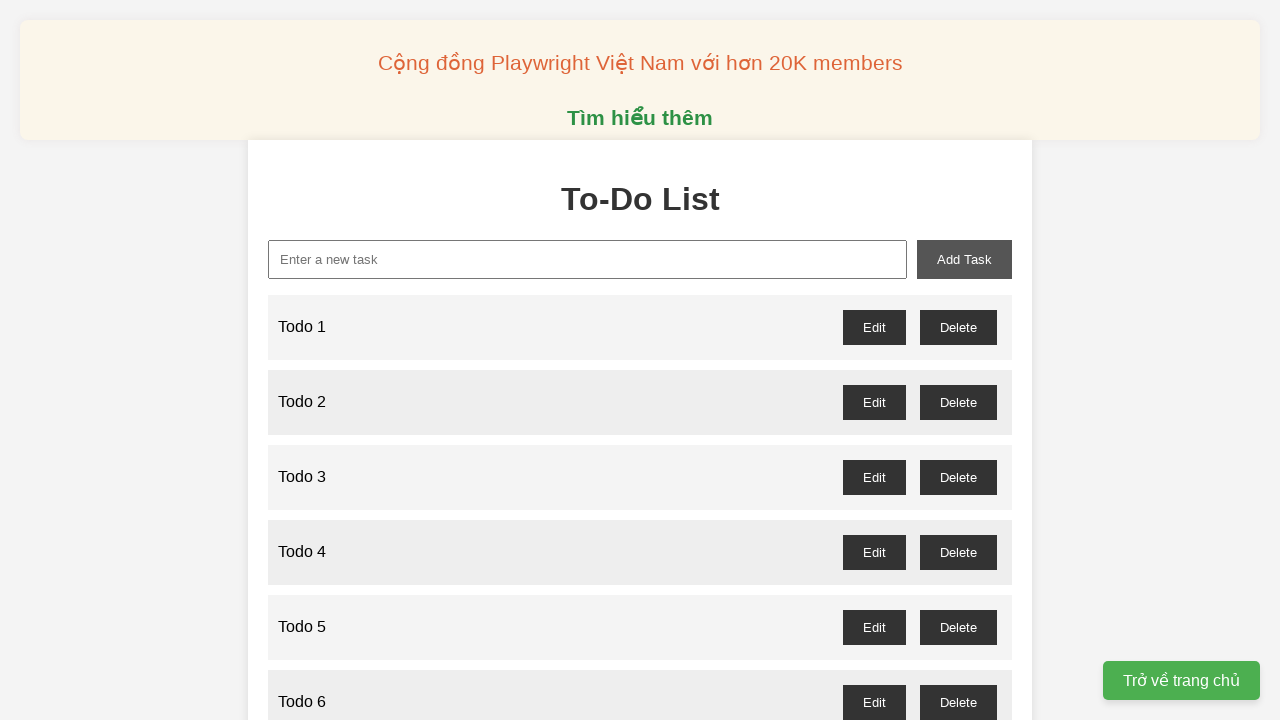

Filled input field with 'Todo 43' on xpath=//input[@id='new-task']
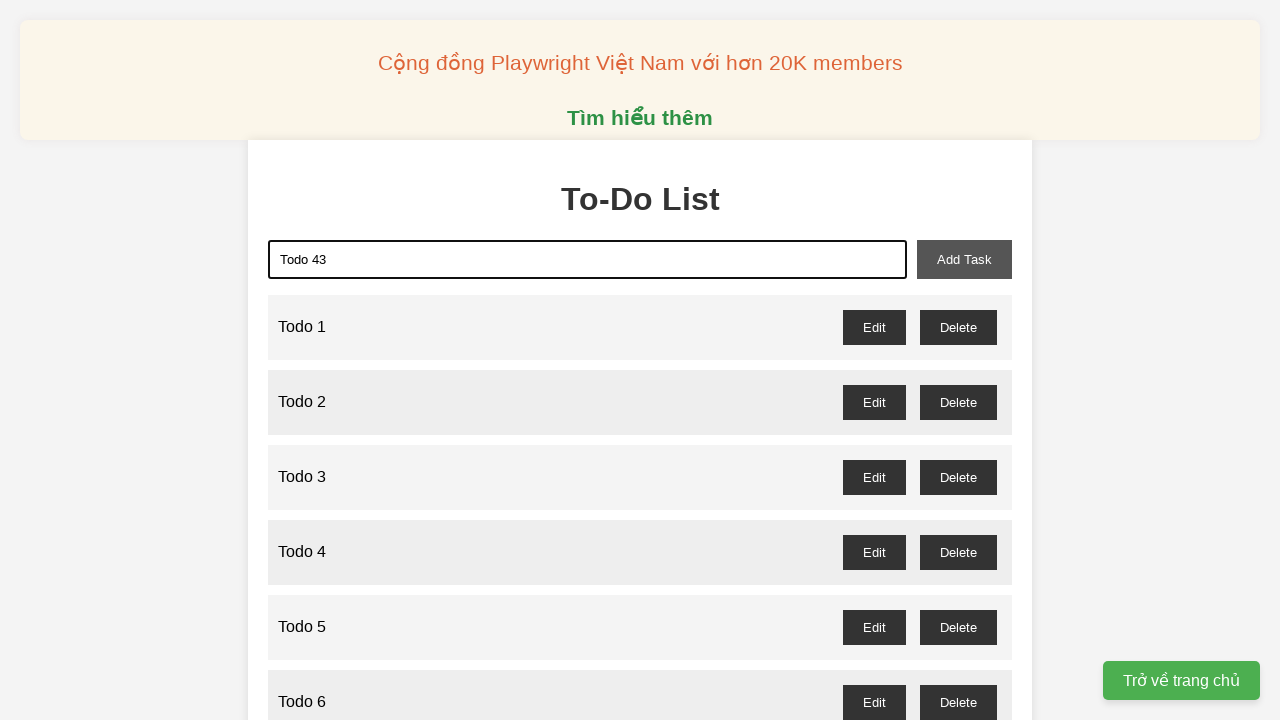

Clicked add button to add 'Todo 43' to the list at (964, 259) on xpath=//button[@id='add-task']
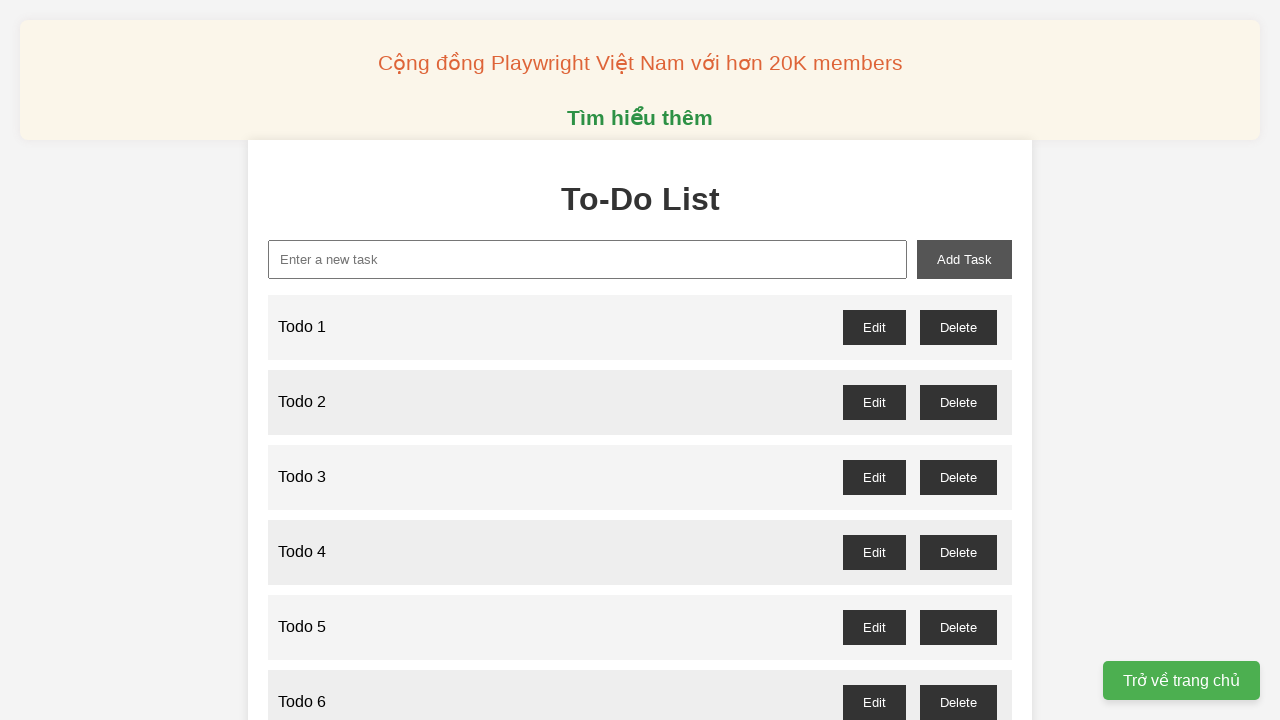

Filled input field with 'Todo 44' on xpath=//input[@id='new-task']
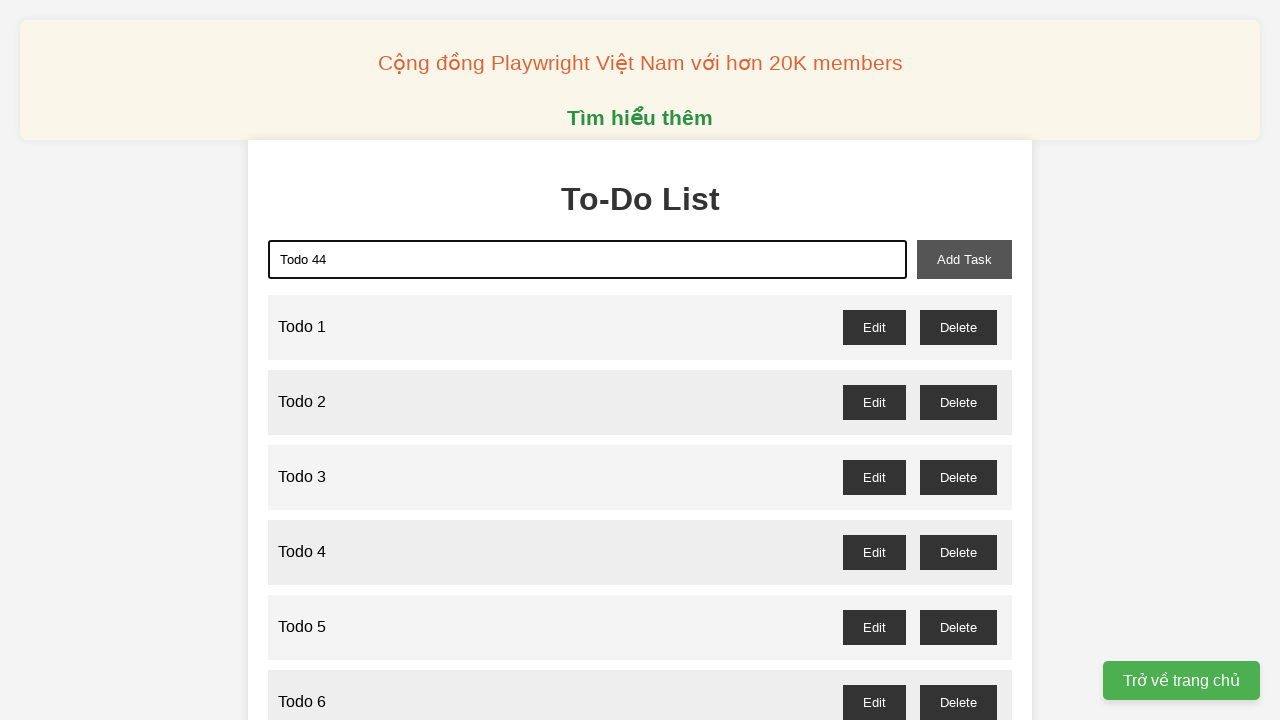

Clicked add button to add 'Todo 44' to the list at (964, 259) on xpath=//button[@id='add-task']
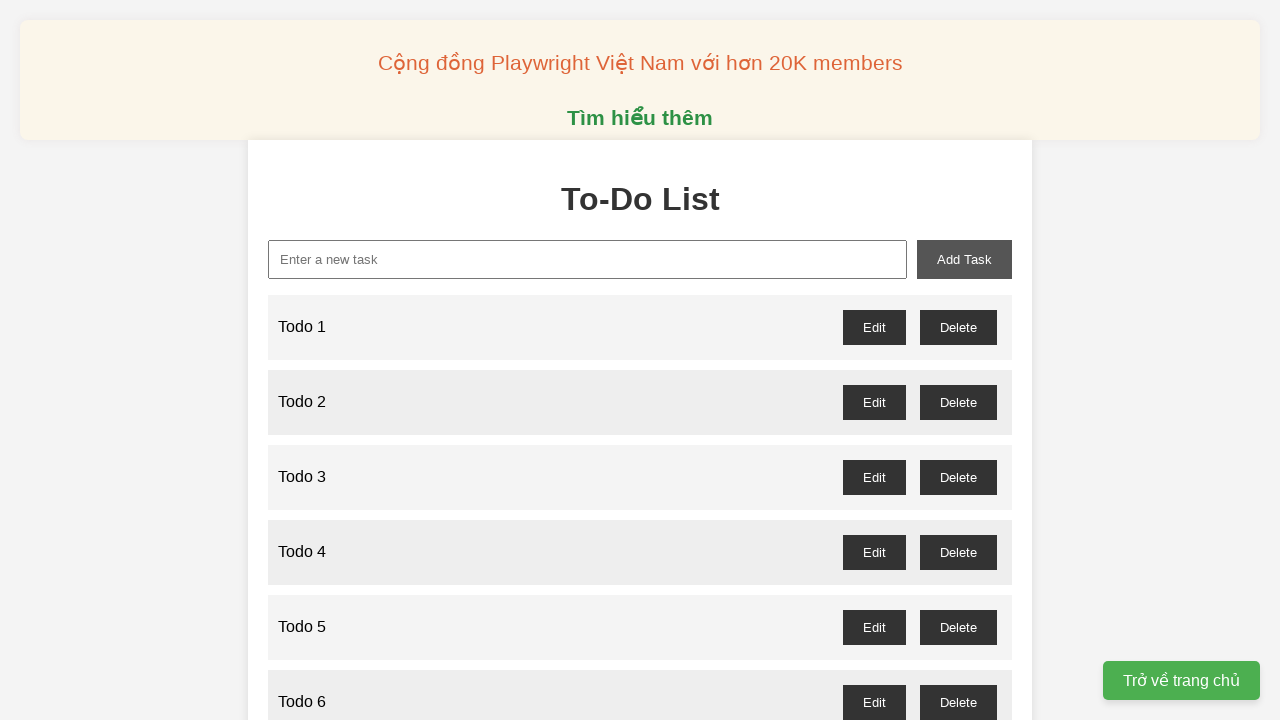

Filled input field with 'Todo 45' on xpath=//input[@id='new-task']
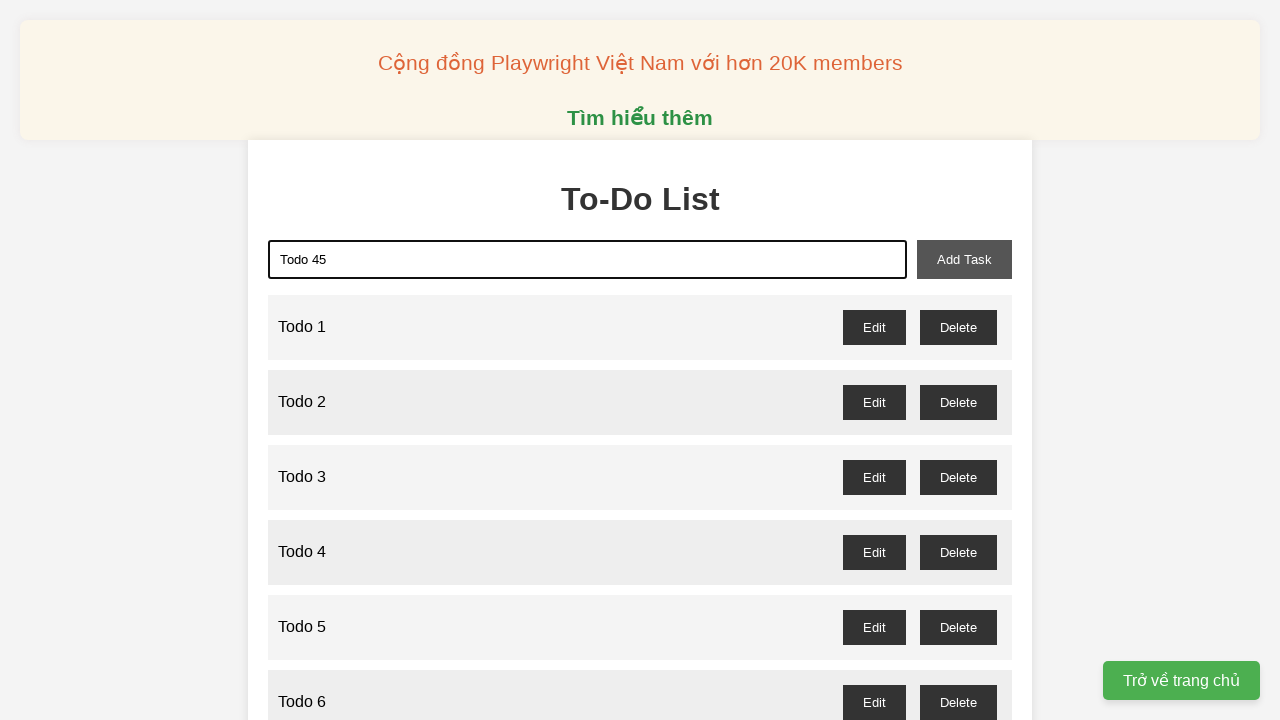

Clicked add button to add 'Todo 45' to the list at (964, 259) on xpath=//button[@id='add-task']
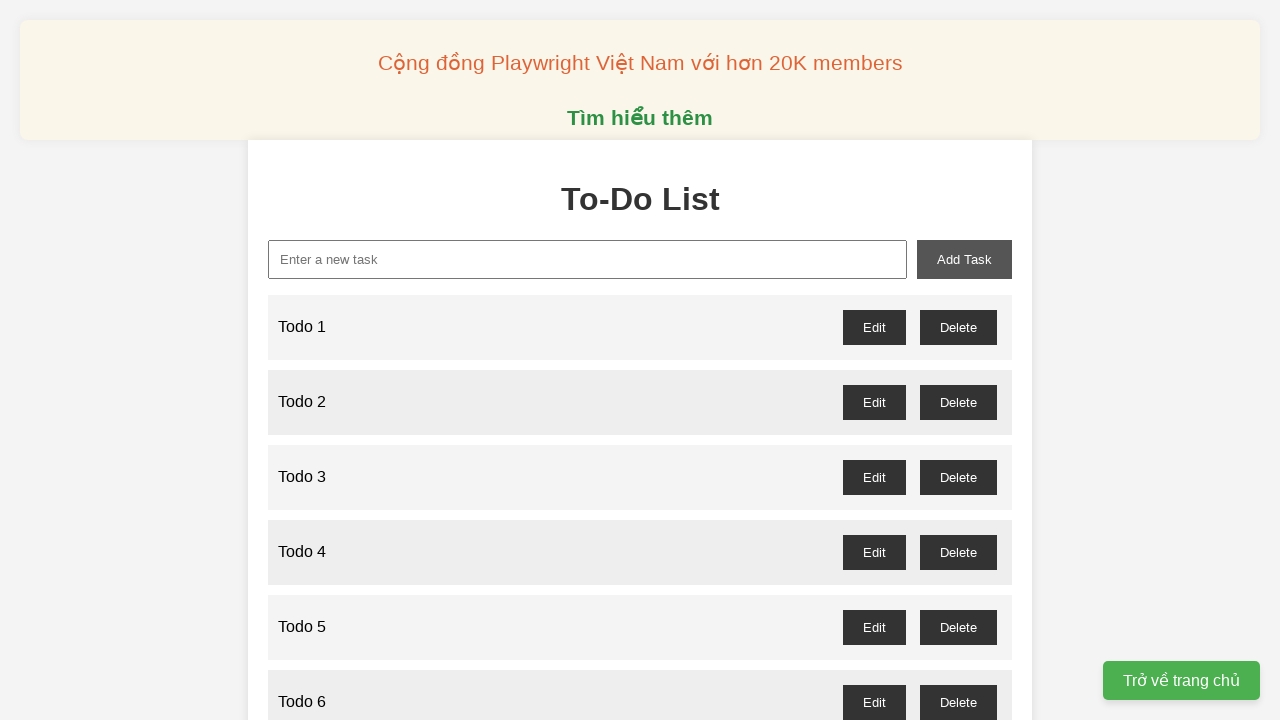

Filled input field with 'Todo 46' on xpath=//input[@id='new-task']
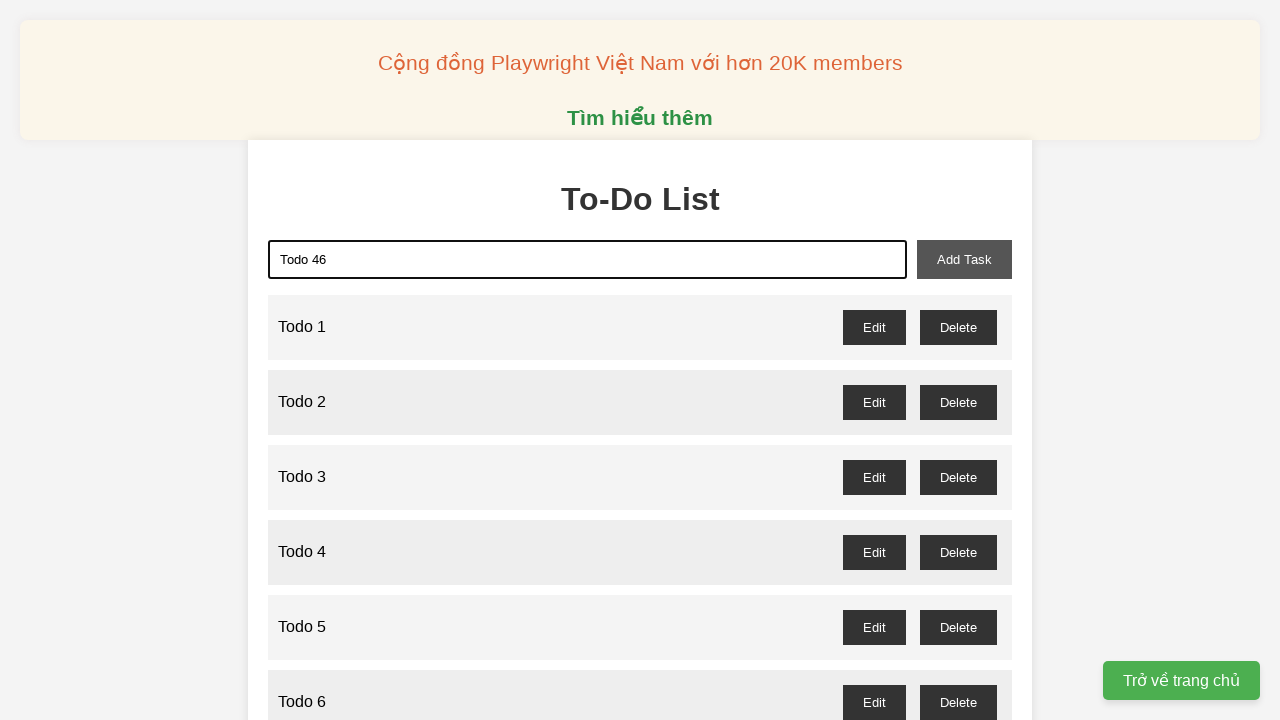

Clicked add button to add 'Todo 46' to the list at (964, 259) on xpath=//button[@id='add-task']
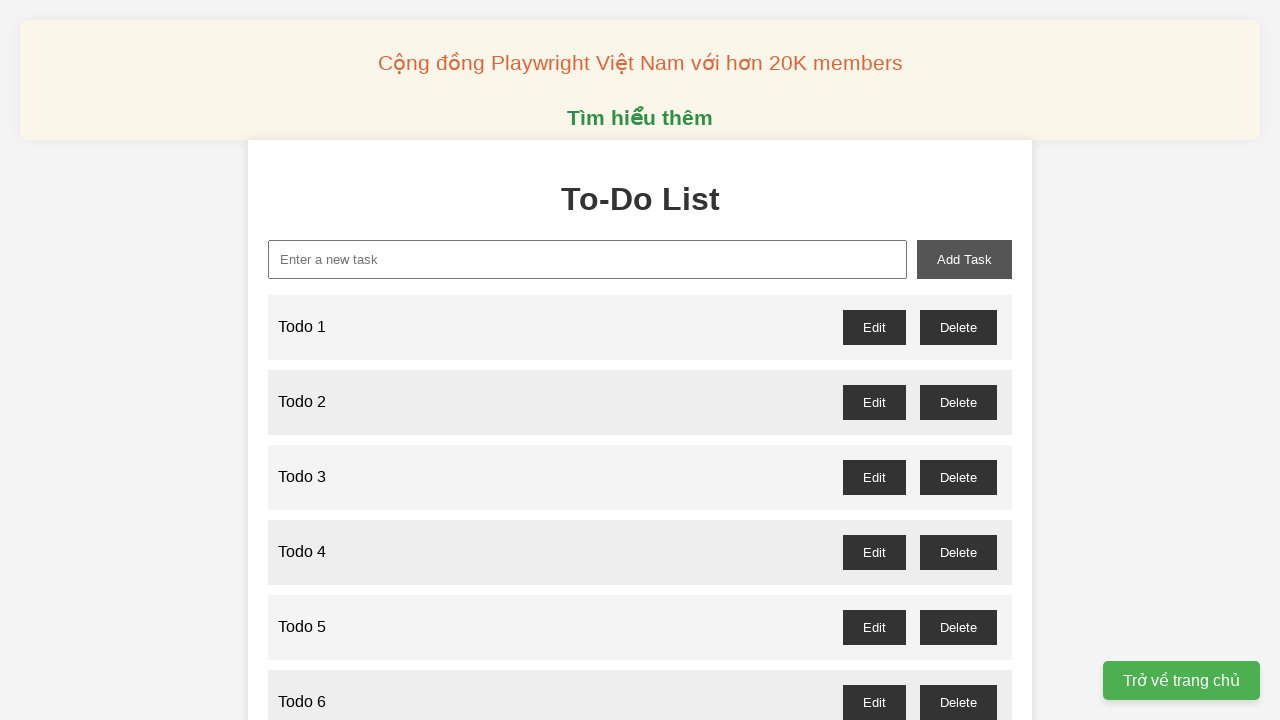

Filled input field with 'Todo 47' on xpath=//input[@id='new-task']
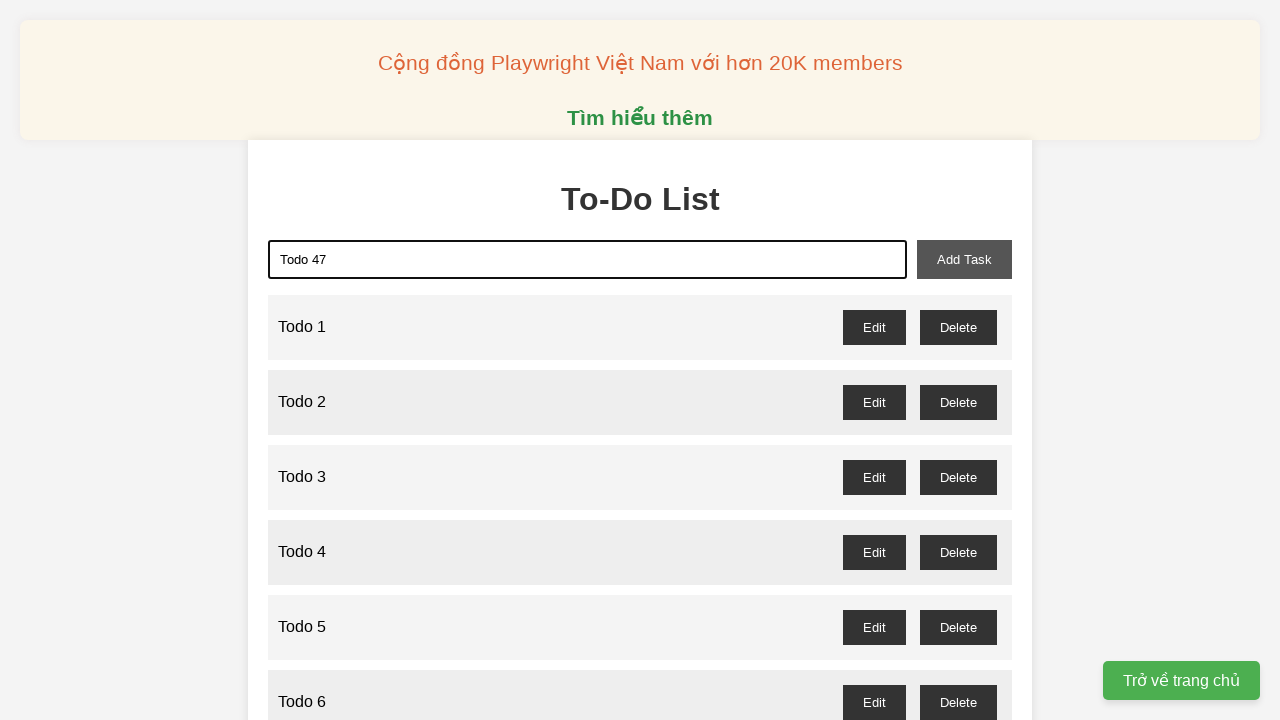

Clicked add button to add 'Todo 47' to the list at (964, 259) on xpath=//button[@id='add-task']
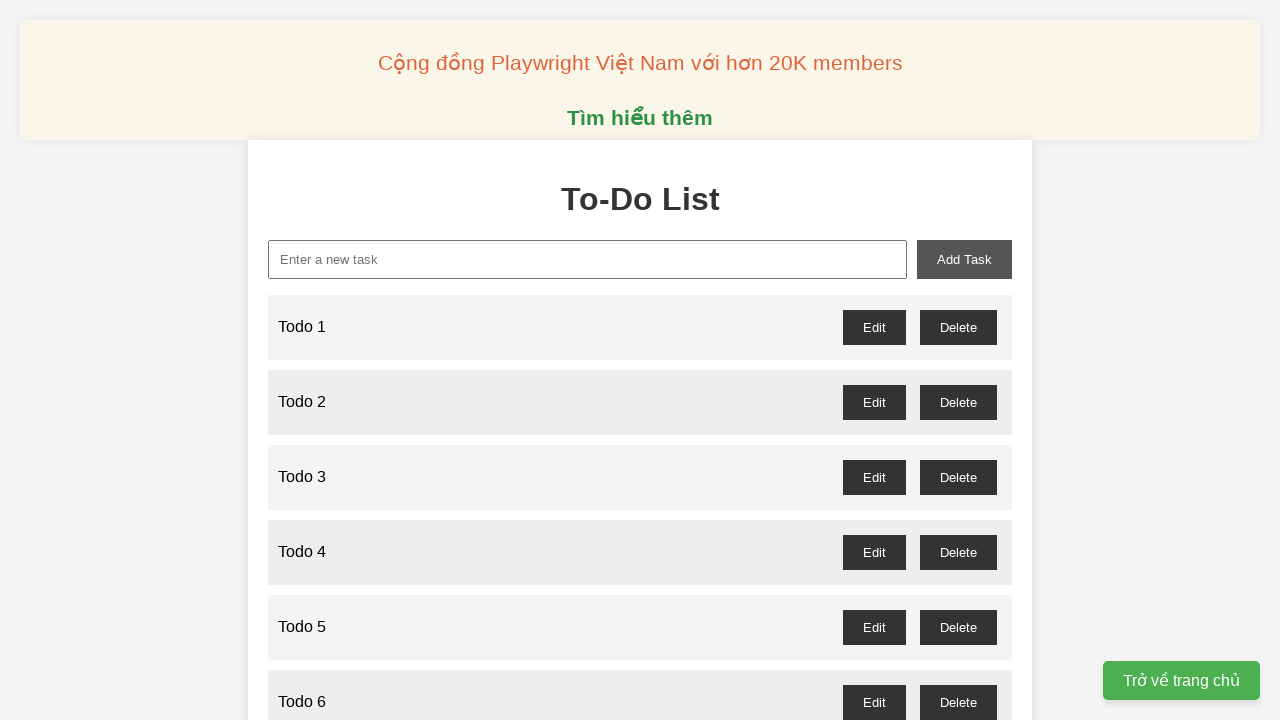

Filled input field with 'Todo 48' on xpath=//input[@id='new-task']
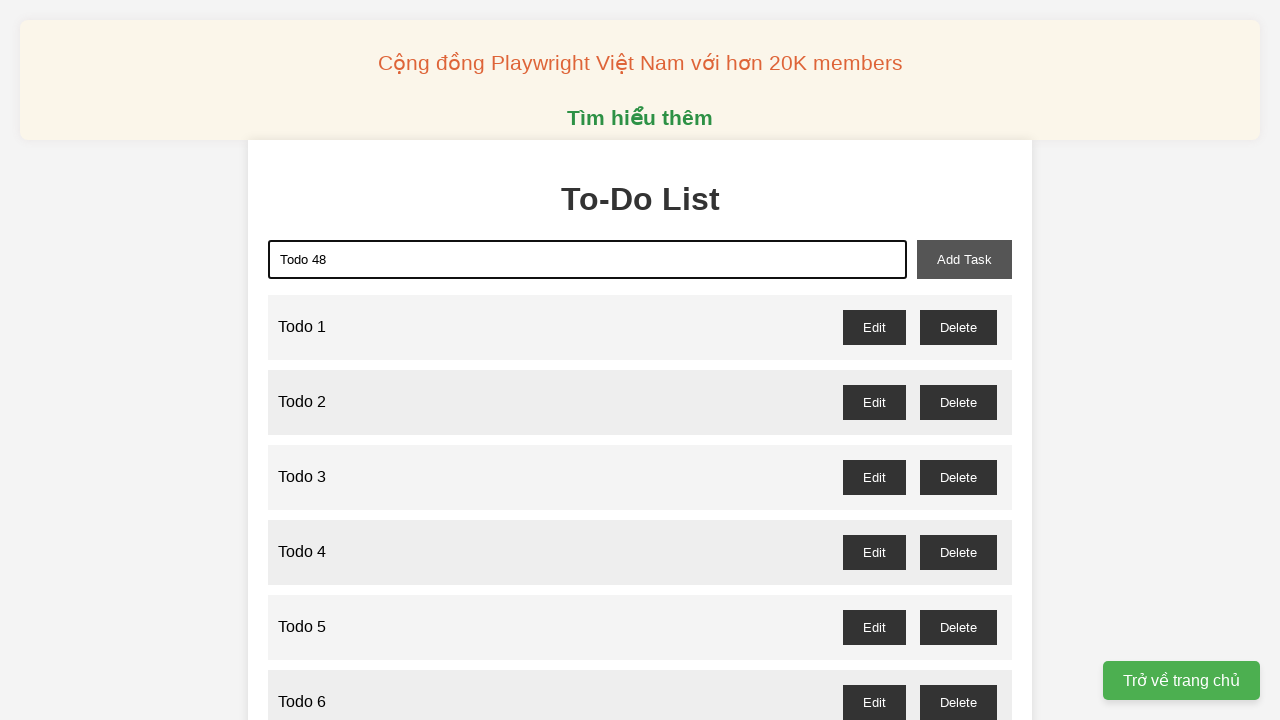

Clicked add button to add 'Todo 48' to the list at (964, 259) on xpath=//button[@id='add-task']
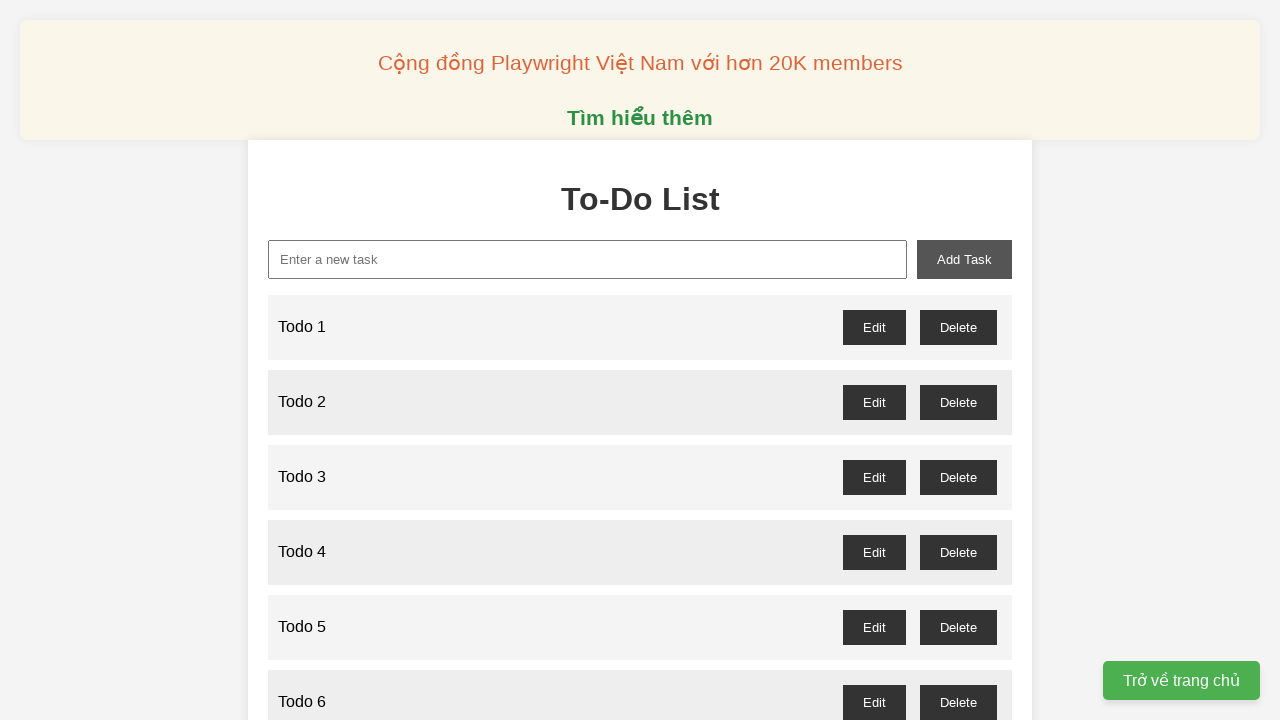

Filled input field with 'Todo 49' on xpath=//input[@id='new-task']
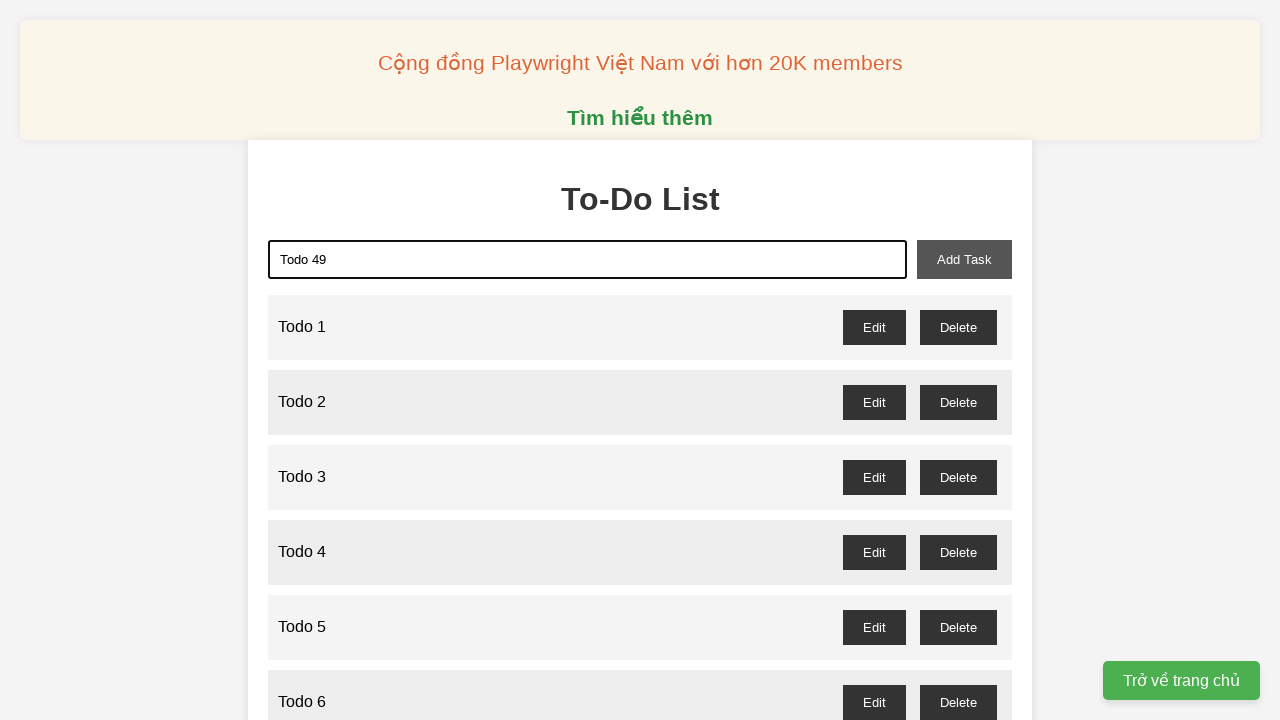

Clicked add button to add 'Todo 49' to the list at (964, 259) on xpath=//button[@id='add-task']
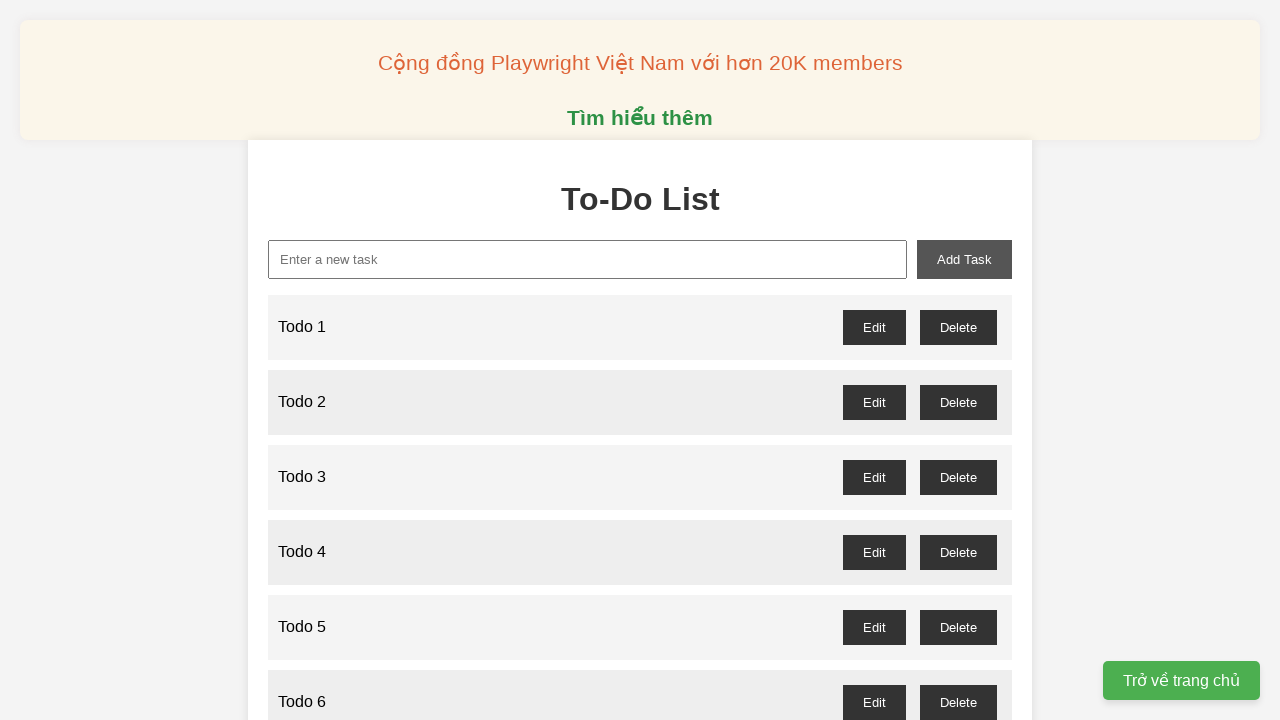

Filled input field with 'Todo 50' on xpath=//input[@id='new-task']
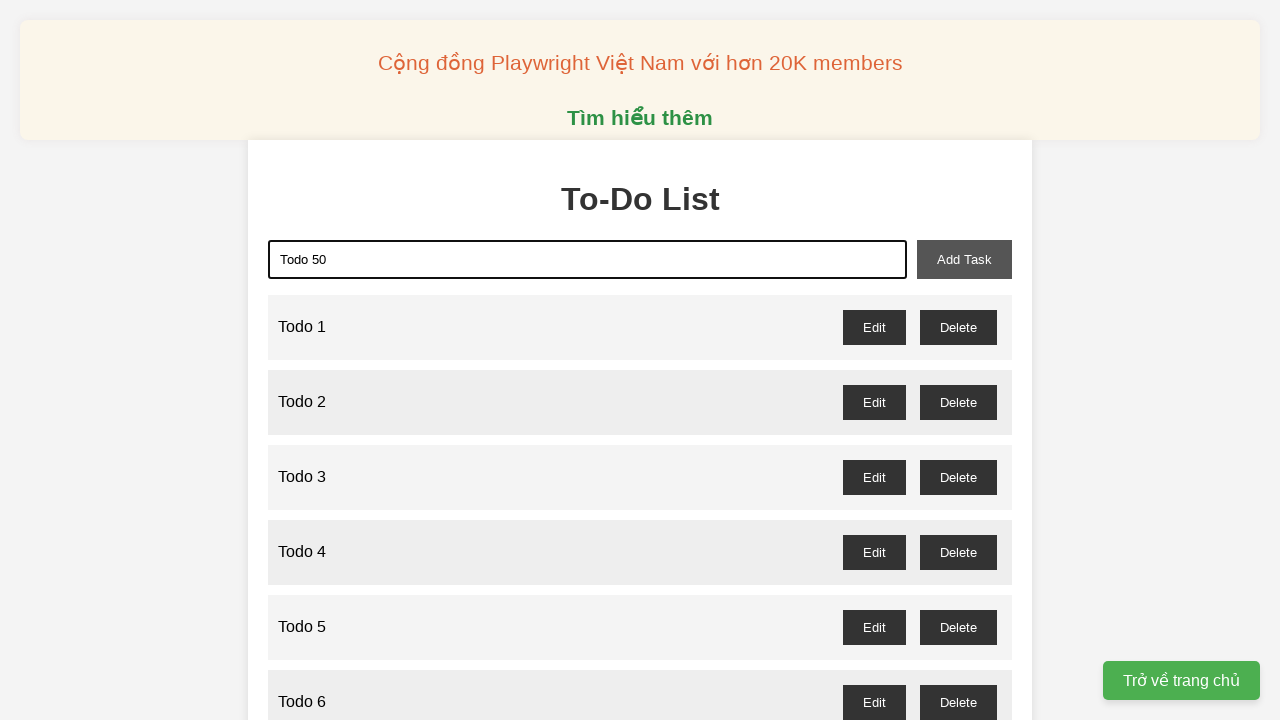

Clicked add button to add 'Todo 50' to the list at (964, 259) on xpath=//button[@id='add-task']
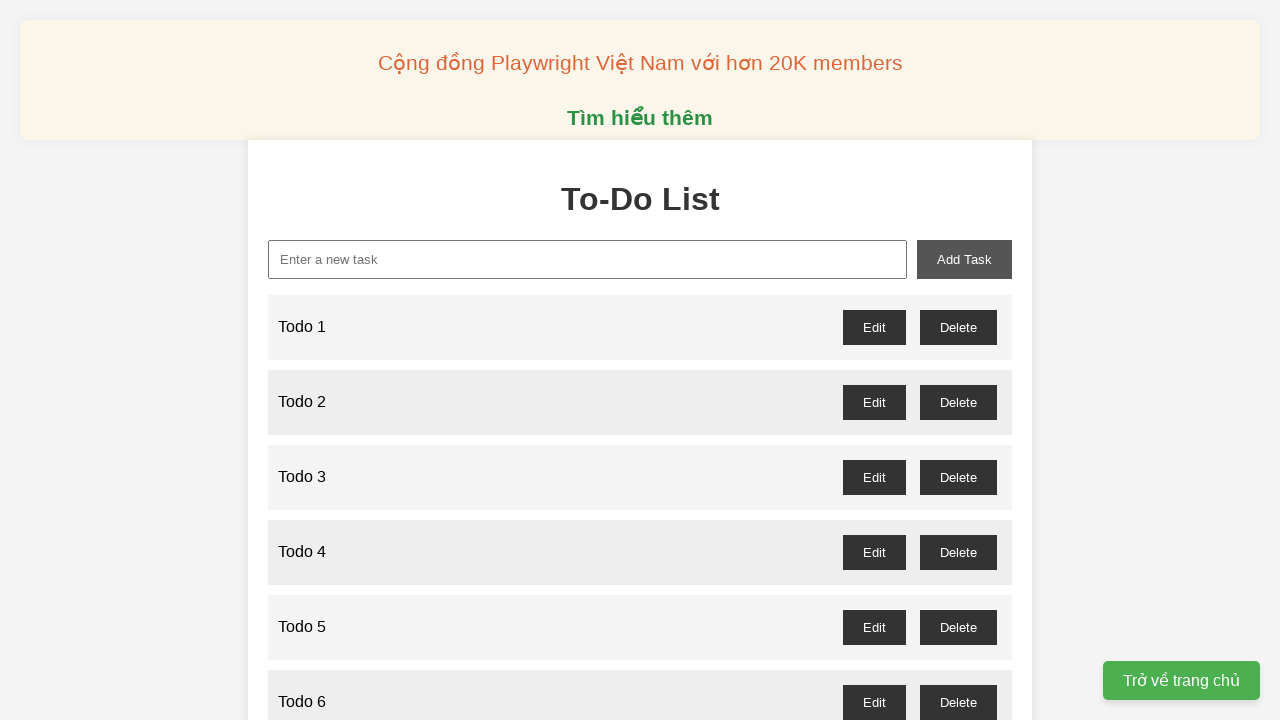

Filled input field with 'Todo 51' on xpath=//input[@id='new-task']
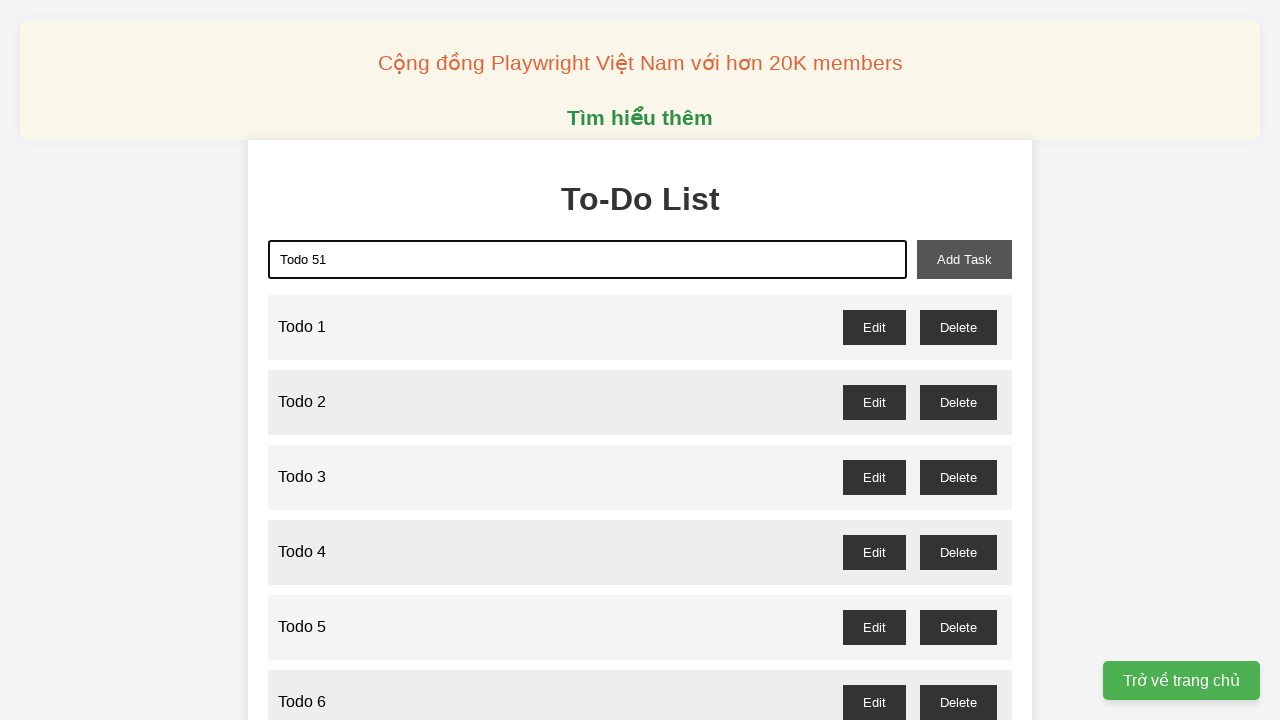

Clicked add button to add 'Todo 51' to the list at (964, 259) on xpath=//button[@id='add-task']
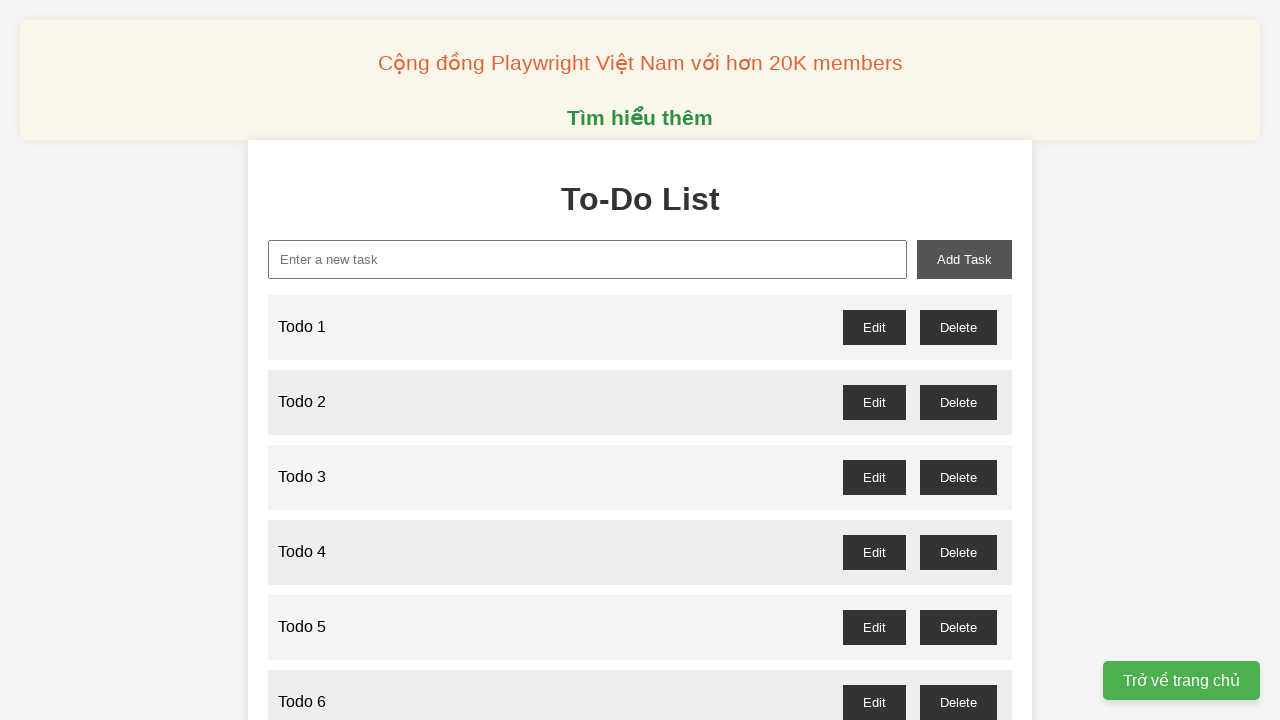

Filled input field with 'Todo 52' on xpath=//input[@id='new-task']
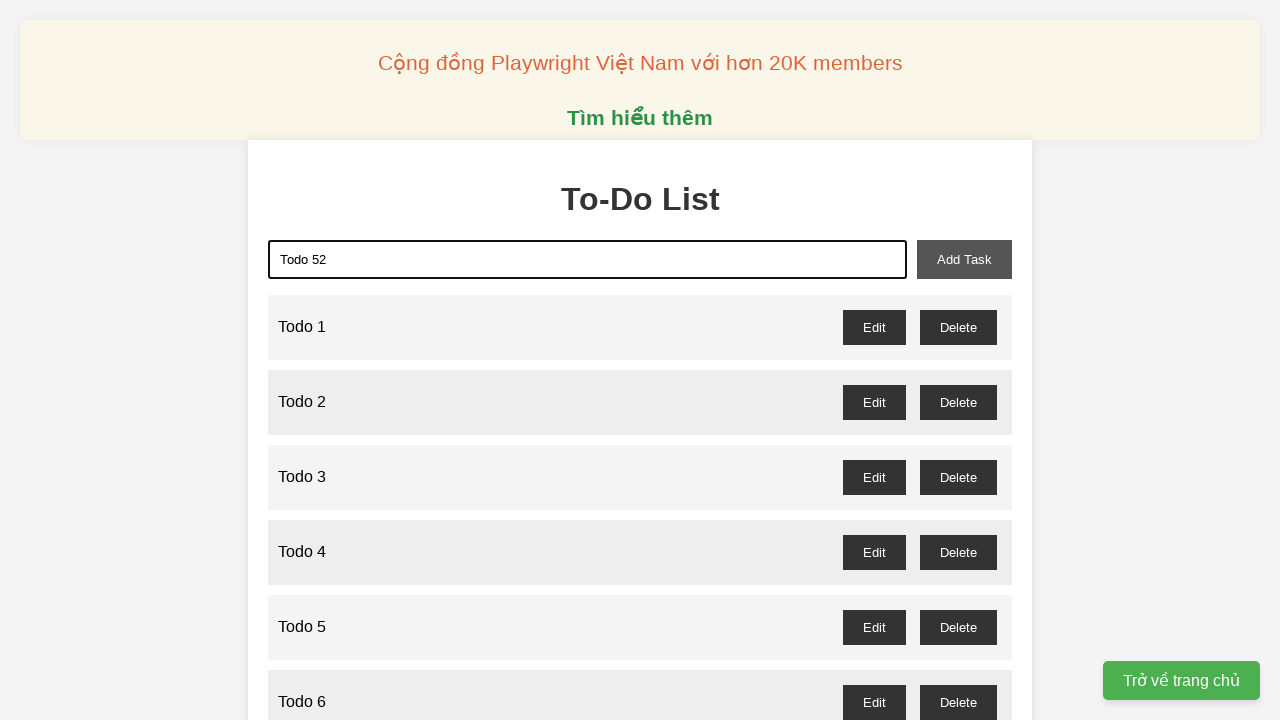

Clicked add button to add 'Todo 52' to the list at (964, 259) on xpath=//button[@id='add-task']
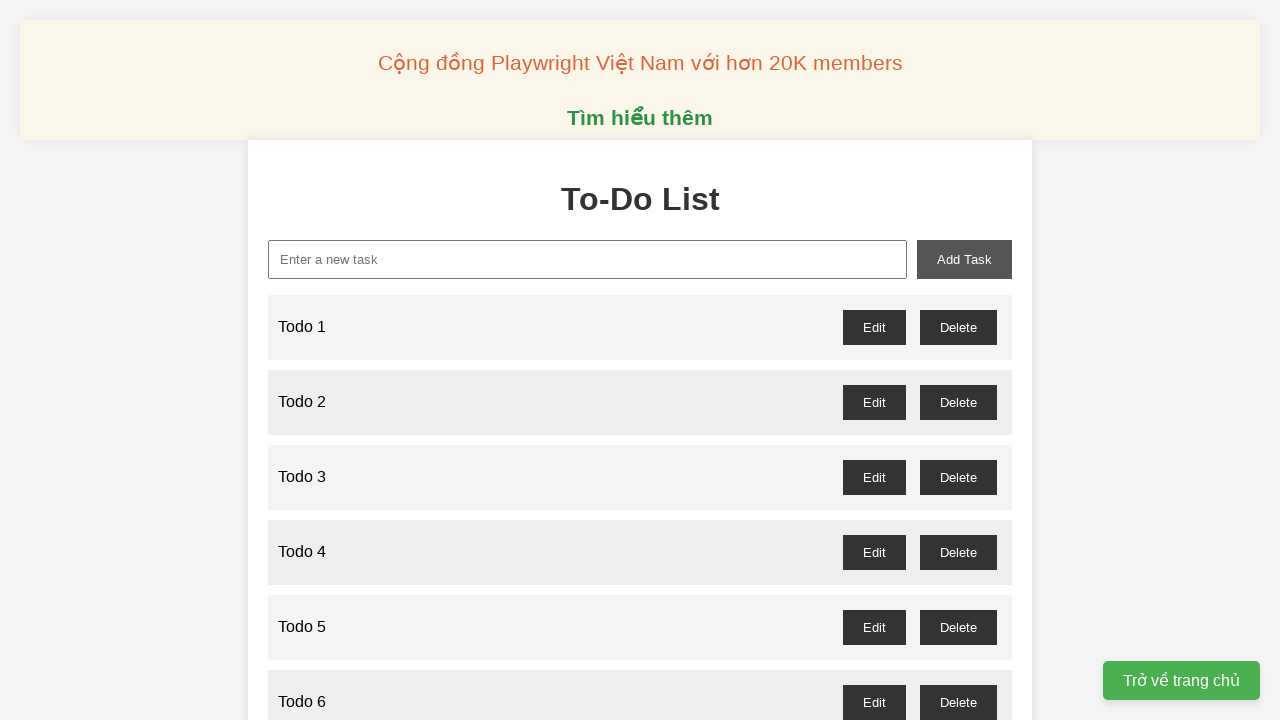

Filled input field with 'Todo 53' on xpath=//input[@id='new-task']
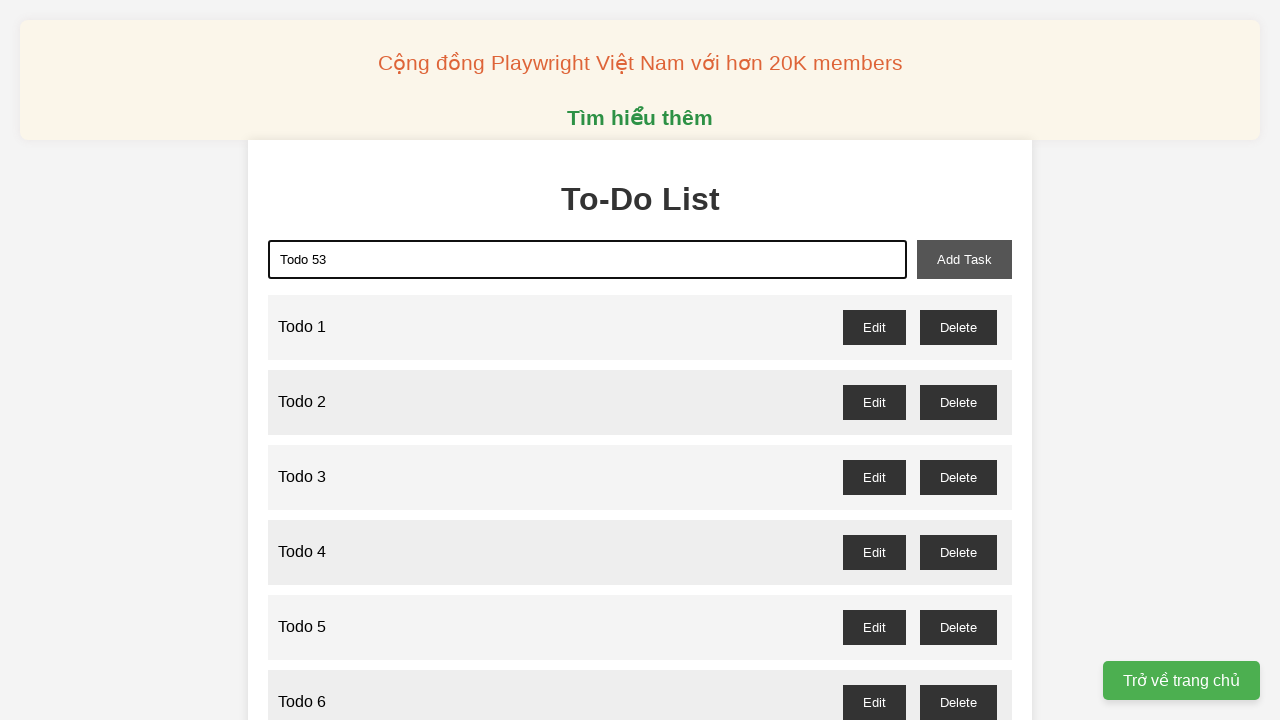

Clicked add button to add 'Todo 53' to the list at (964, 259) on xpath=//button[@id='add-task']
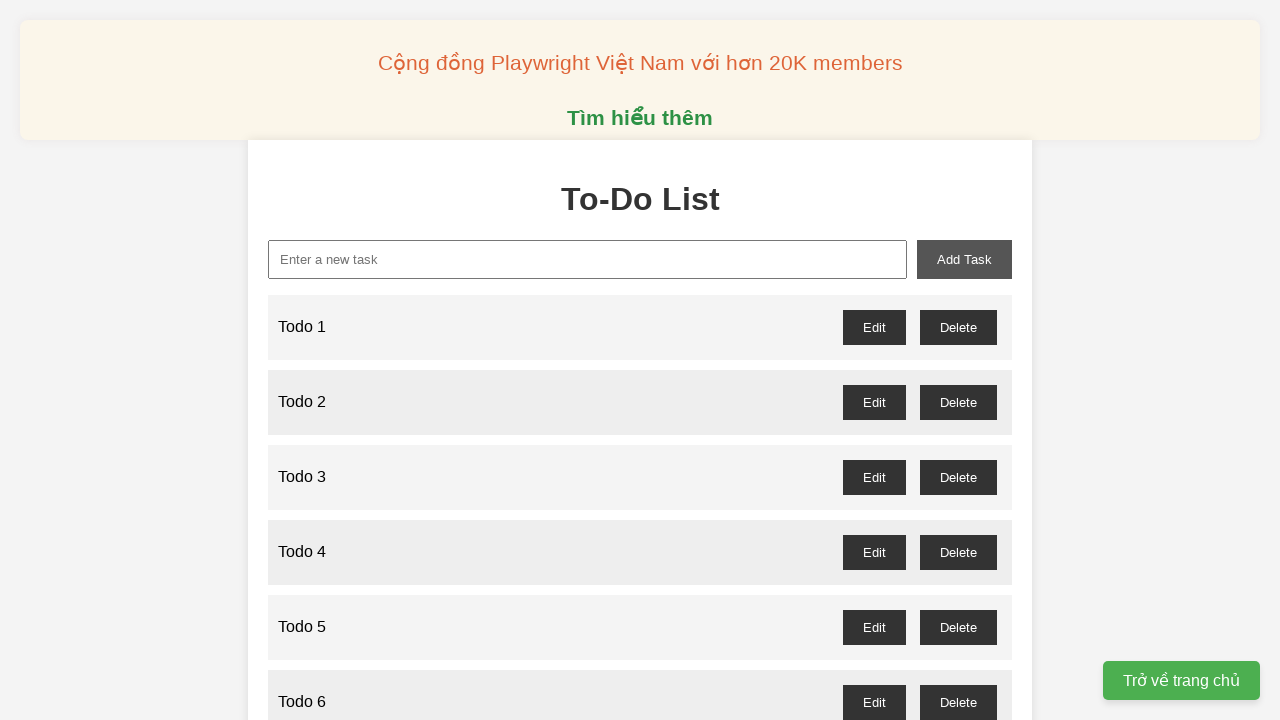

Filled input field with 'Todo 54' on xpath=//input[@id='new-task']
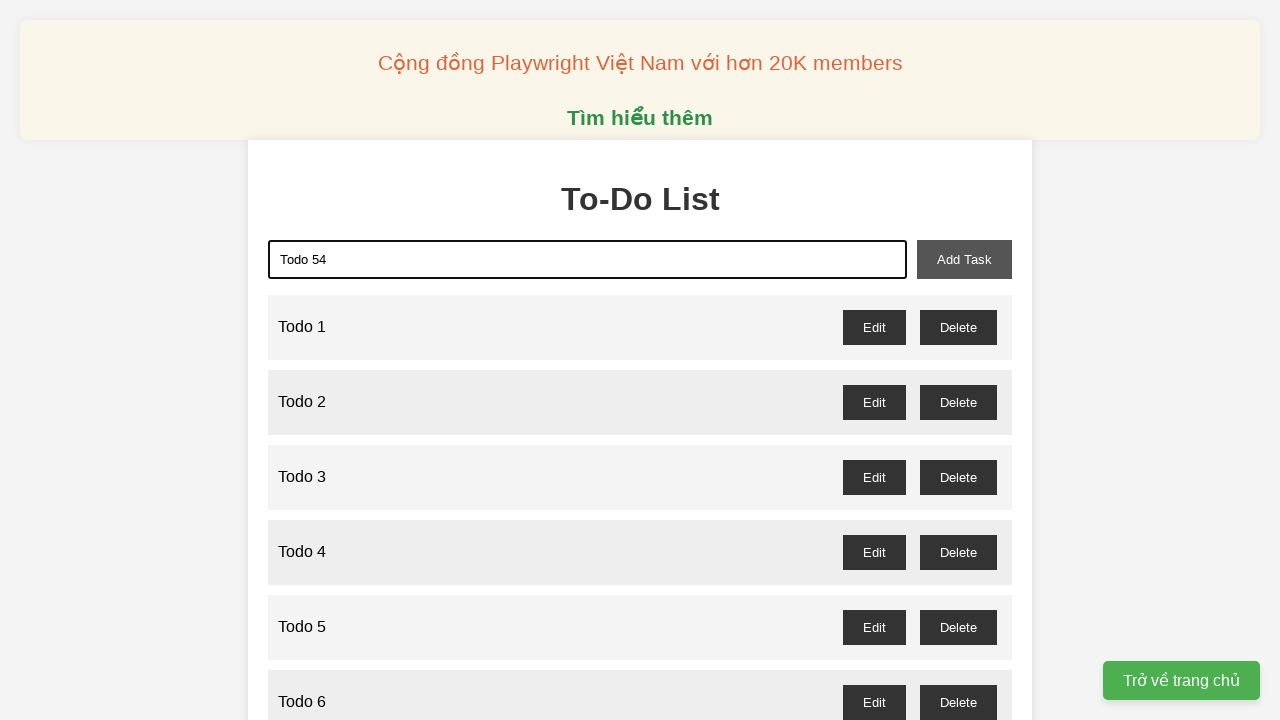

Clicked add button to add 'Todo 54' to the list at (964, 259) on xpath=//button[@id='add-task']
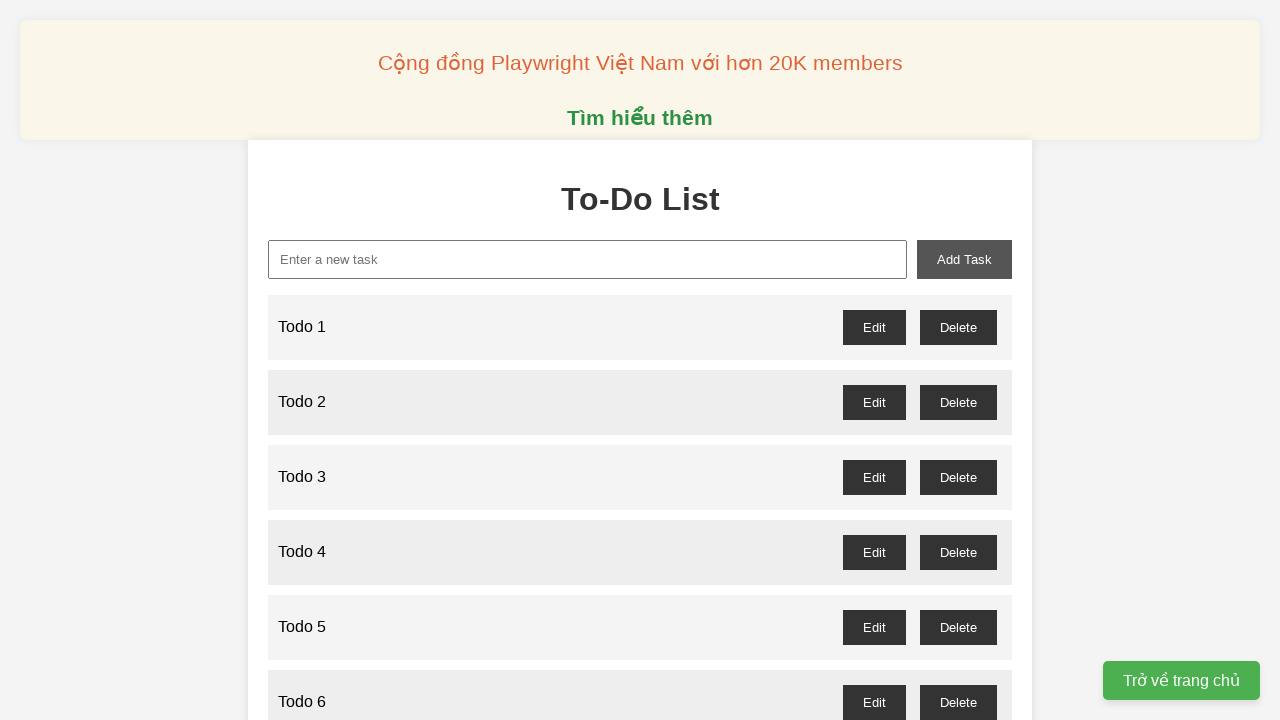

Filled input field with 'Todo 55' on xpath=//input[@id='new-task']
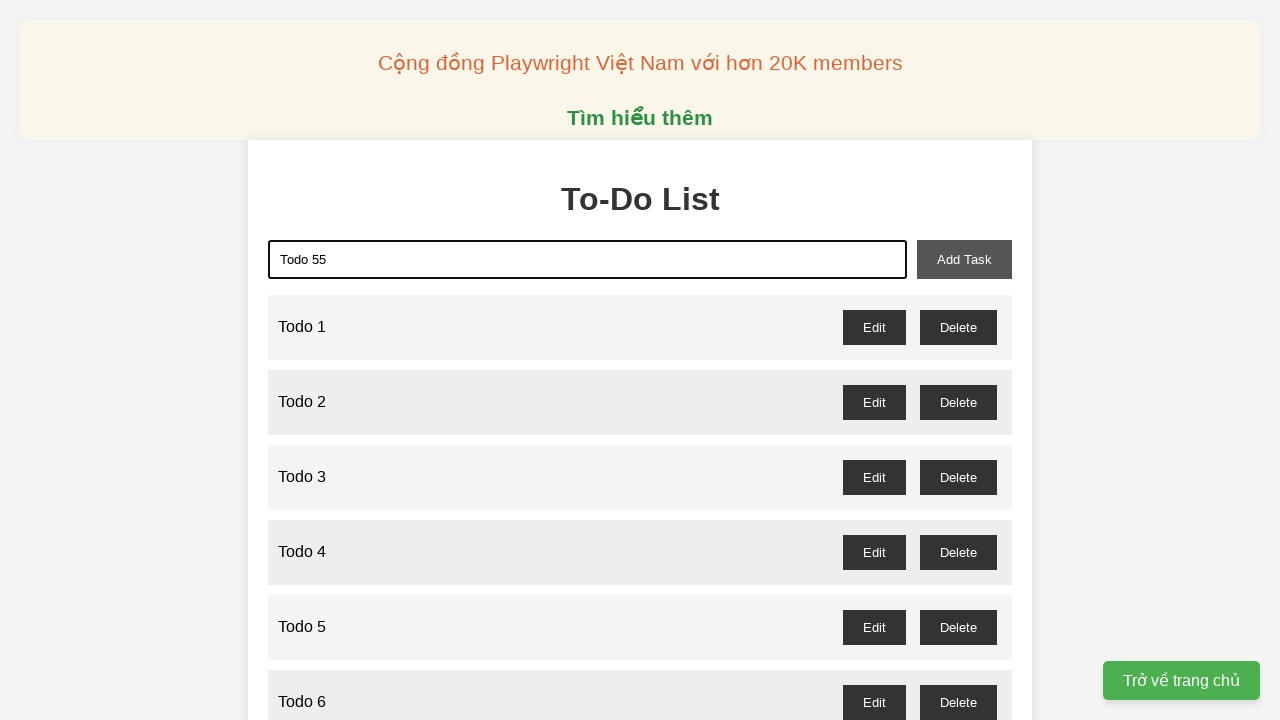

Clicked add button to add 'Todo 55' to the list at (964, 259) on xpath=//button[@id='add-task']
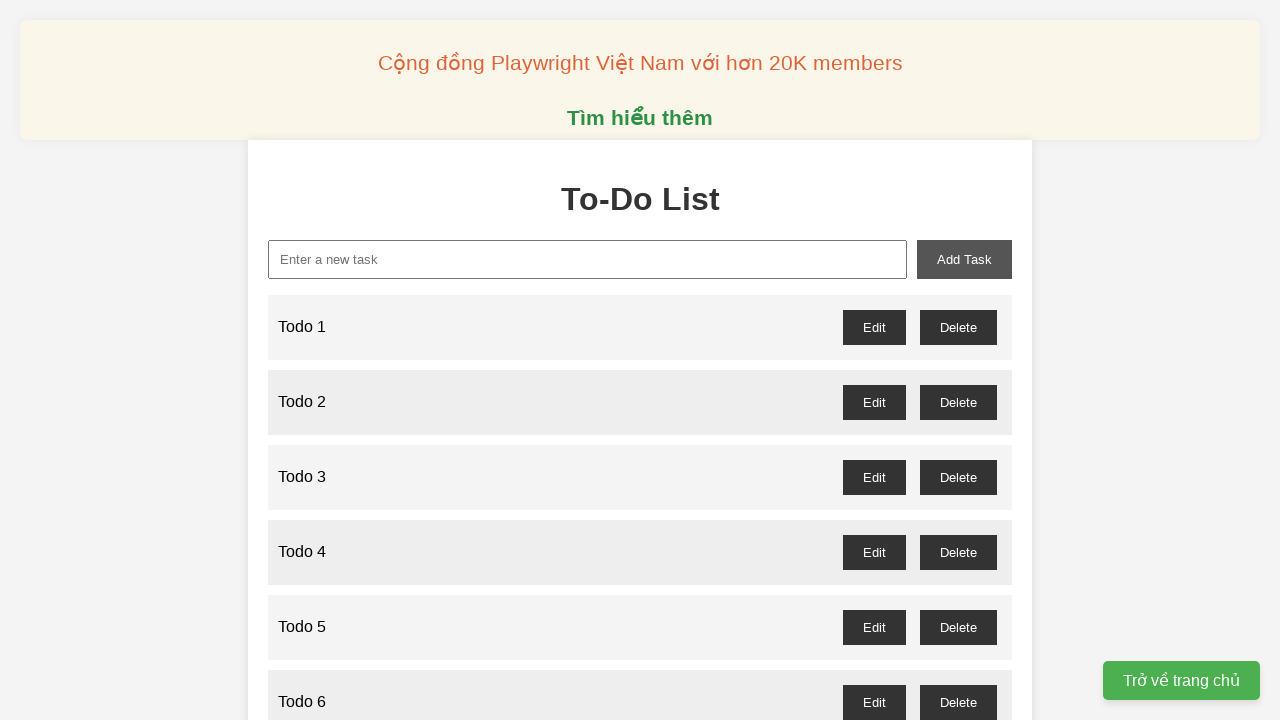

Filled input field with 'Todo 56' on xpath=//input[@id='new-task']
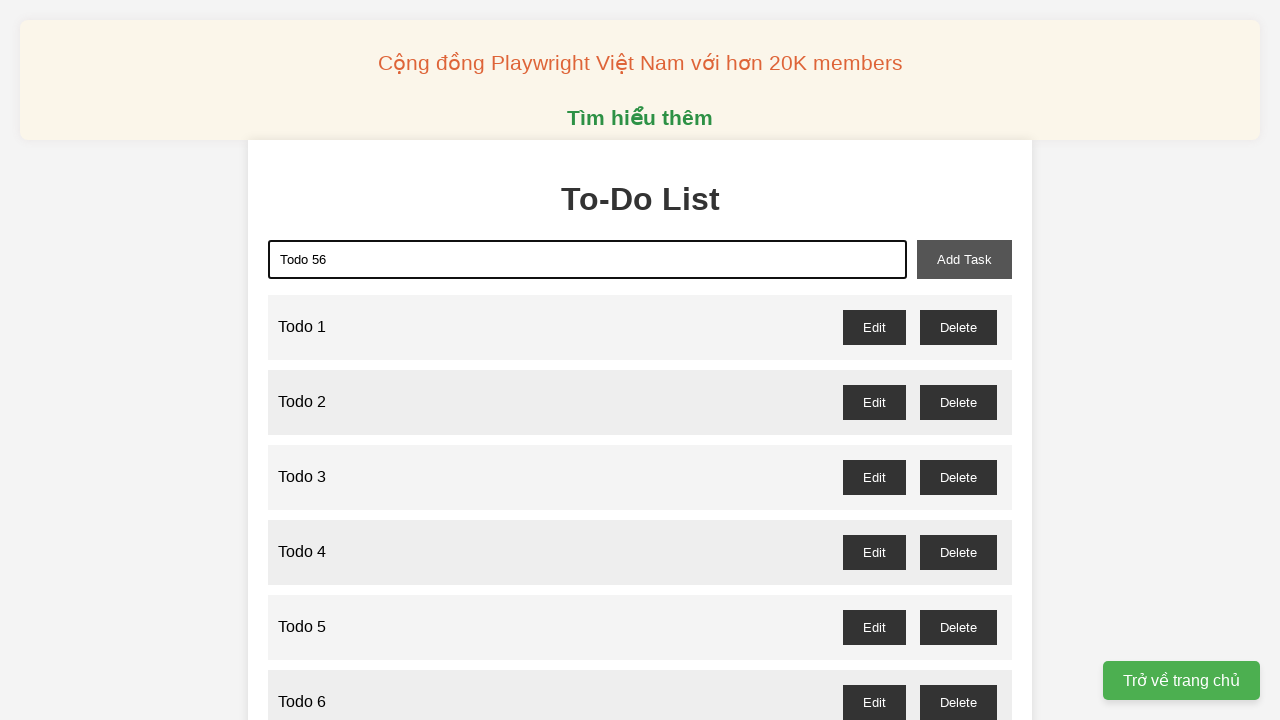

Clicked add button to add 'Todo 56' to the list at (964, 259) on xpath=//button[@id='add-task']
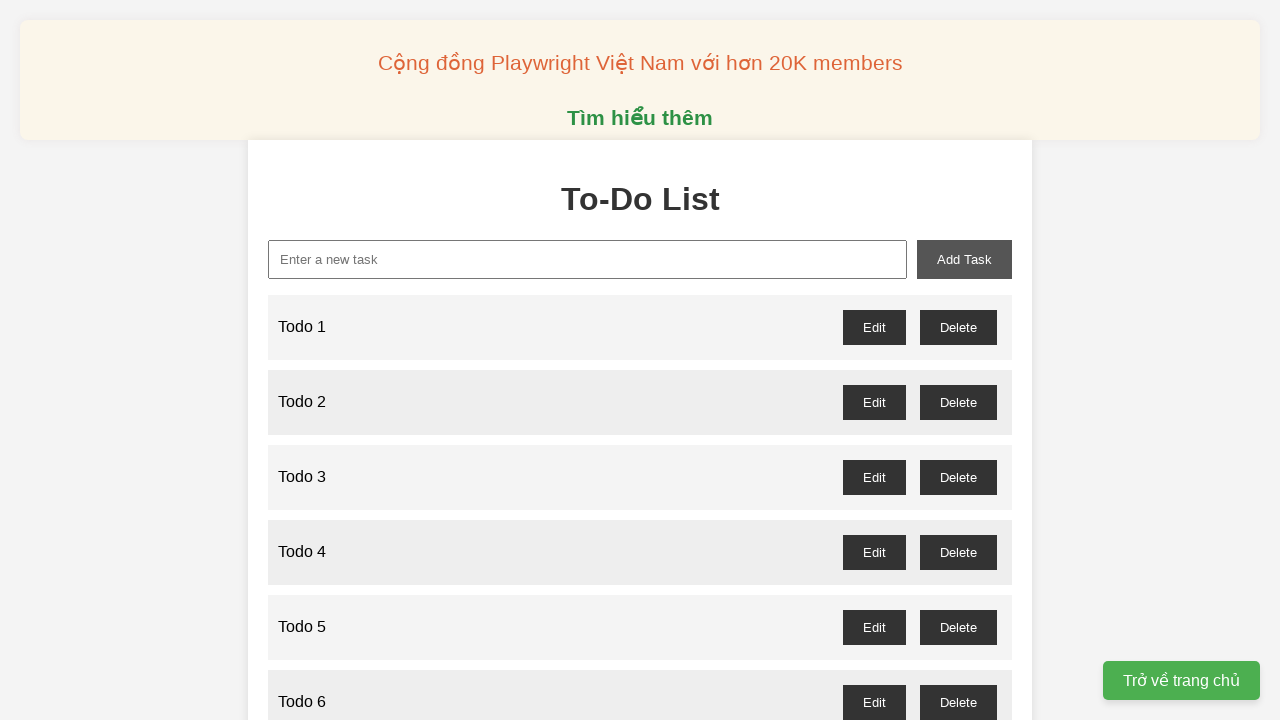

Filled input field with 'Todo 57' on xpath=//input[@id='new-task']
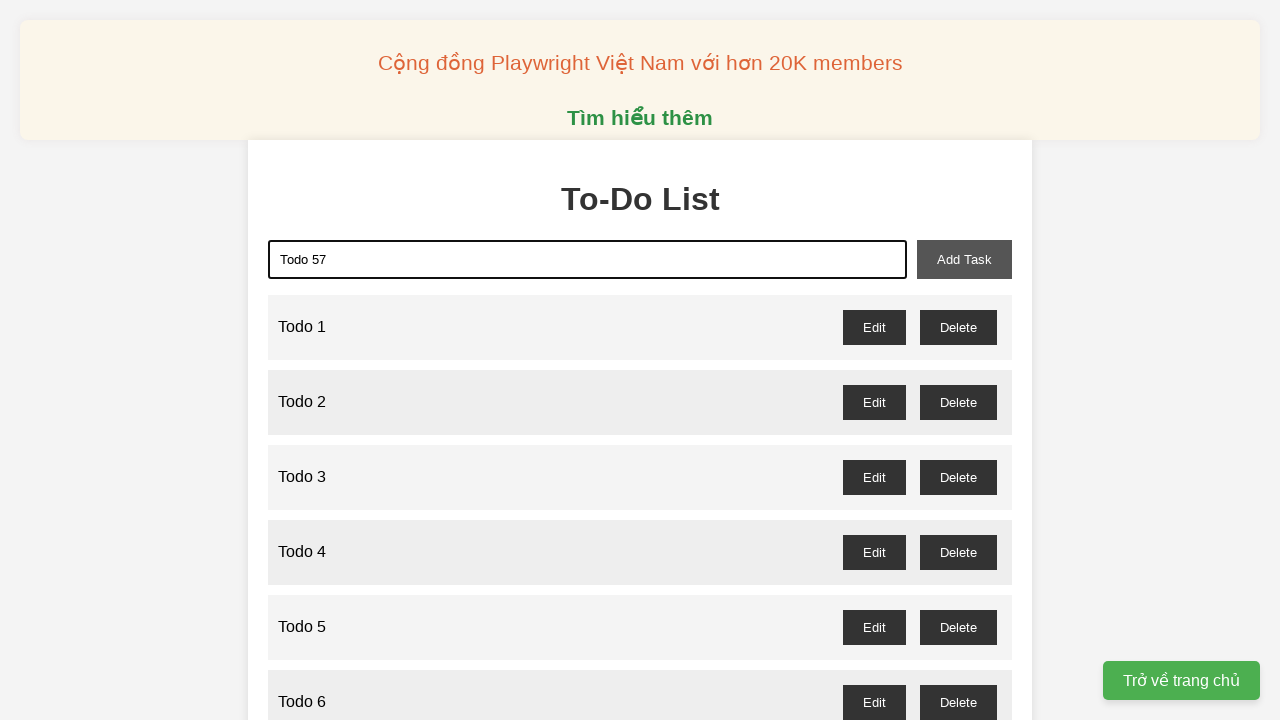

Clicked add button to add 'Todo 57' to the list at (964, 259) on xpath=//button[@id='add-task']
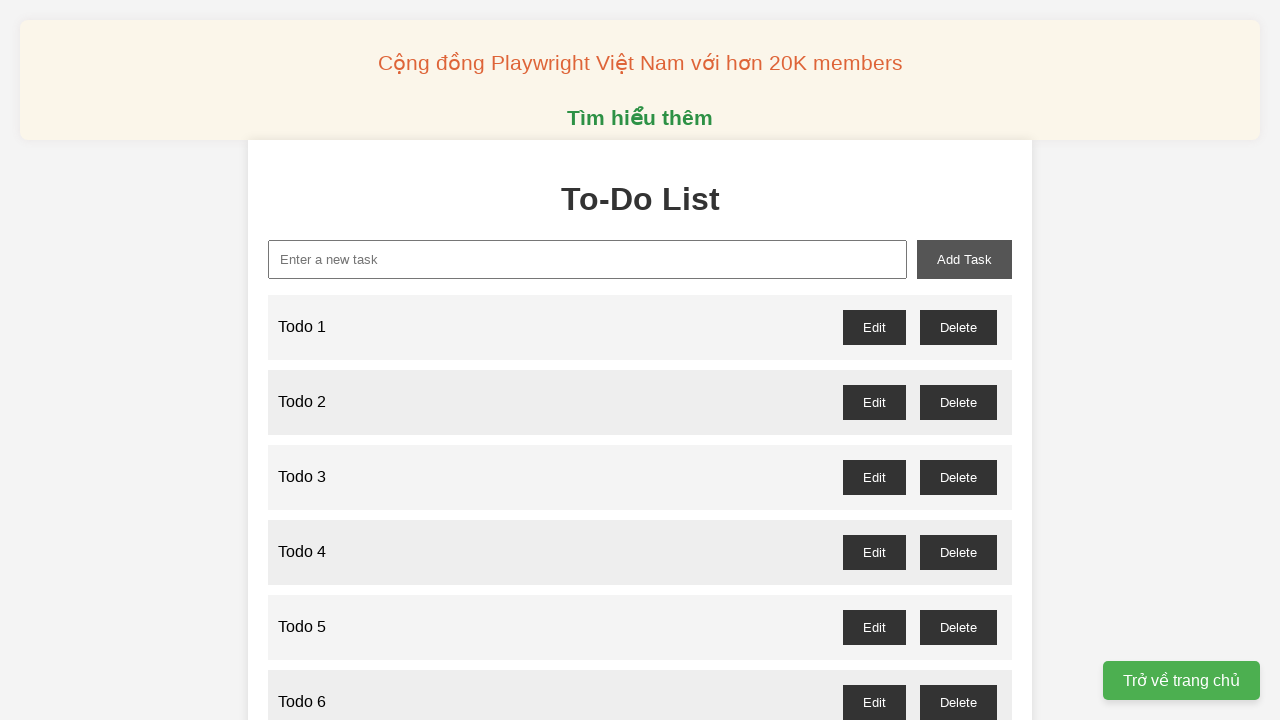

Filled input field with 'Todo 58' on xpath=//input[@id='new-task']
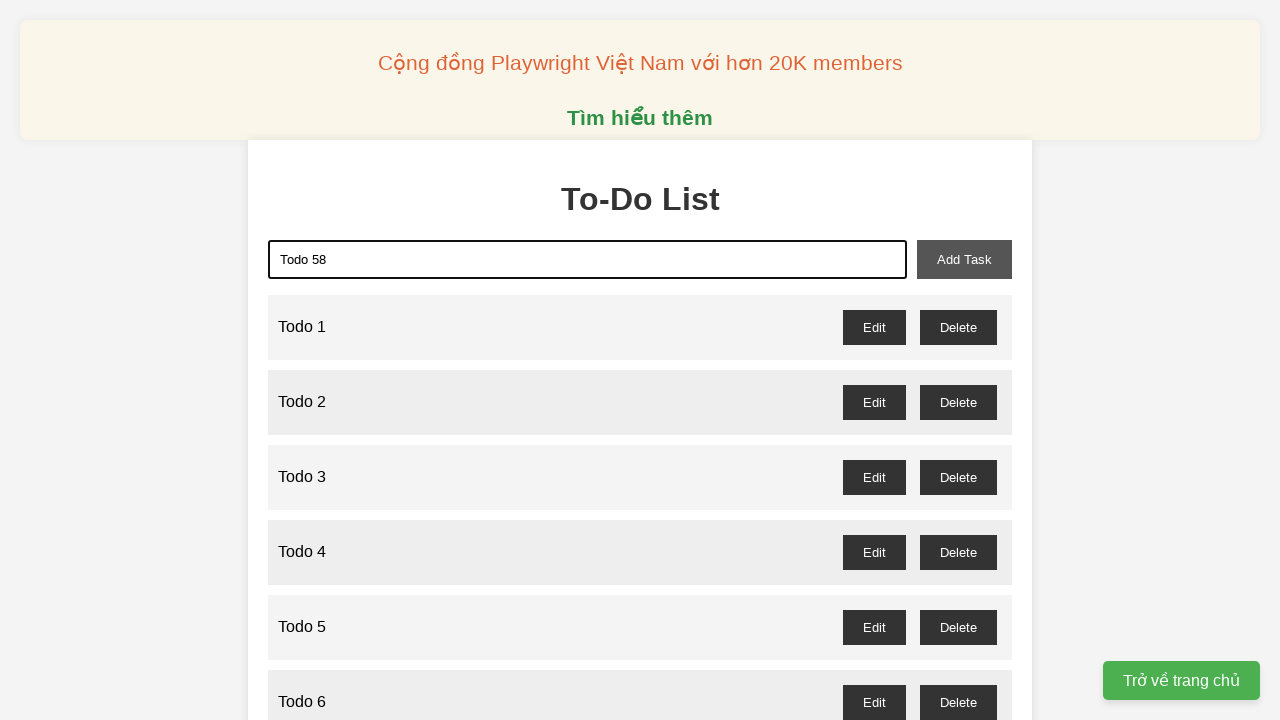

Clicked add button to add 'Todo 58' to the list at (964, 259) on xpath=//button[@id='add-task']
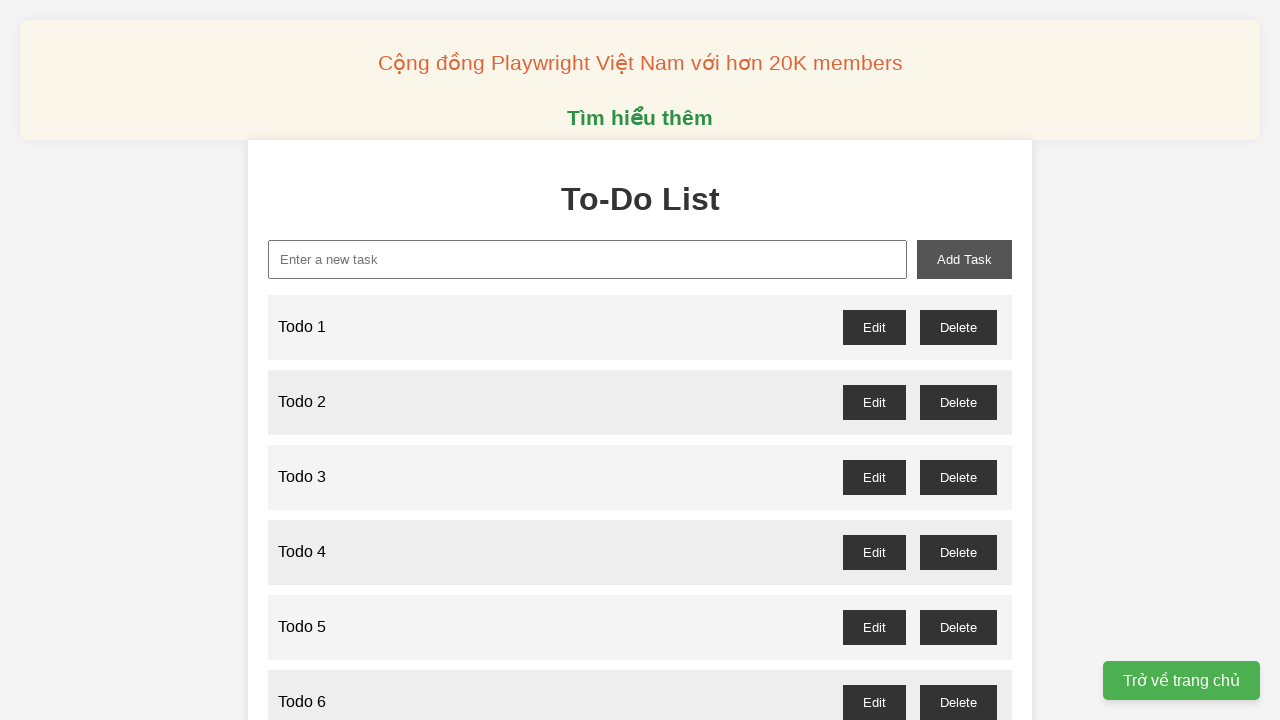

Filled input field with 'Todo 59' on xpath=//input[@id='new-task']
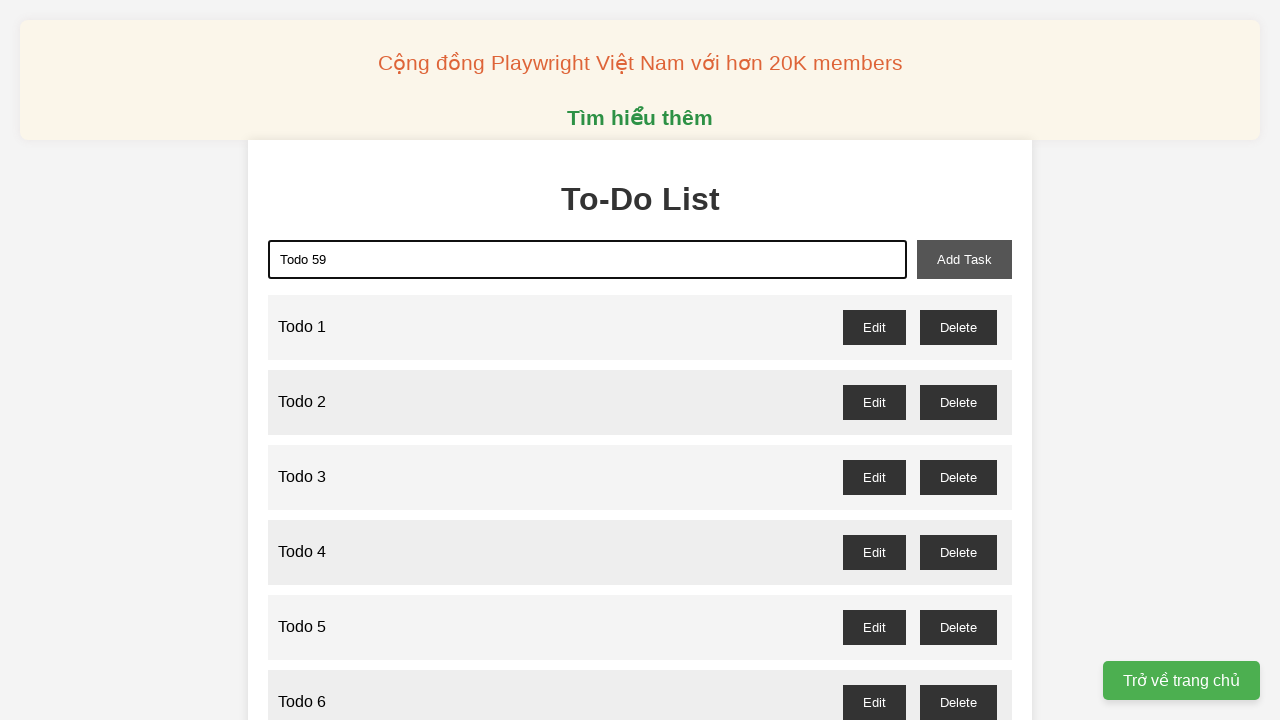

Clicked add button to add 'Todo 59' to the list at (964, 259) on xpath=//button[@id='add-task']
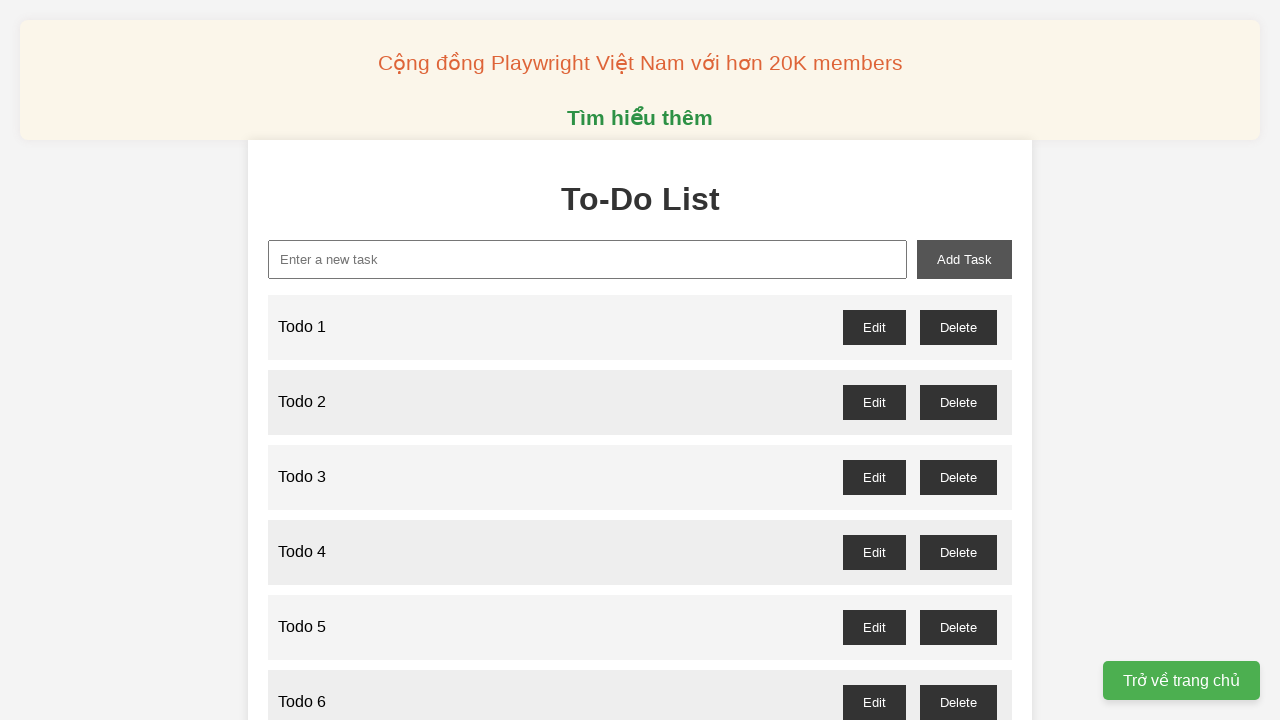

Filled input field with 'Todo 60' on xpath=//input[@id='new-task']
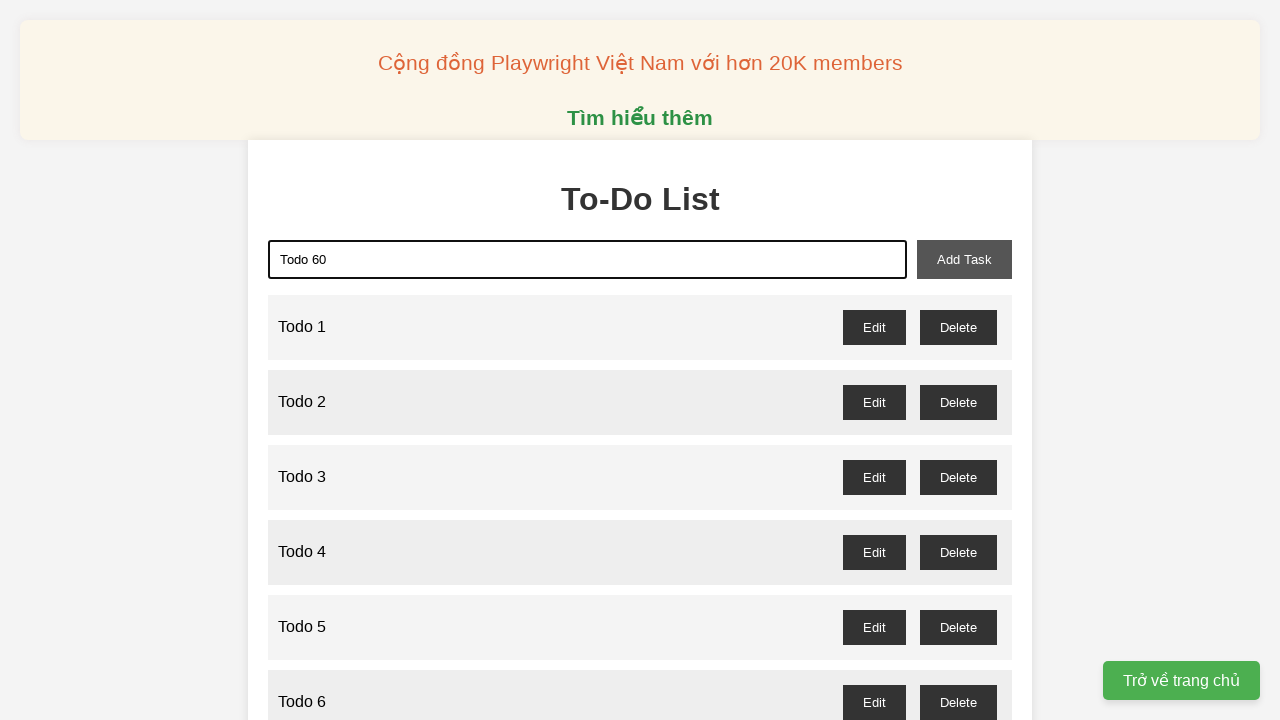

Clicked add button to add 'Todo 60' to the list at (964, 259) on xpath=//button[@id='add-task']
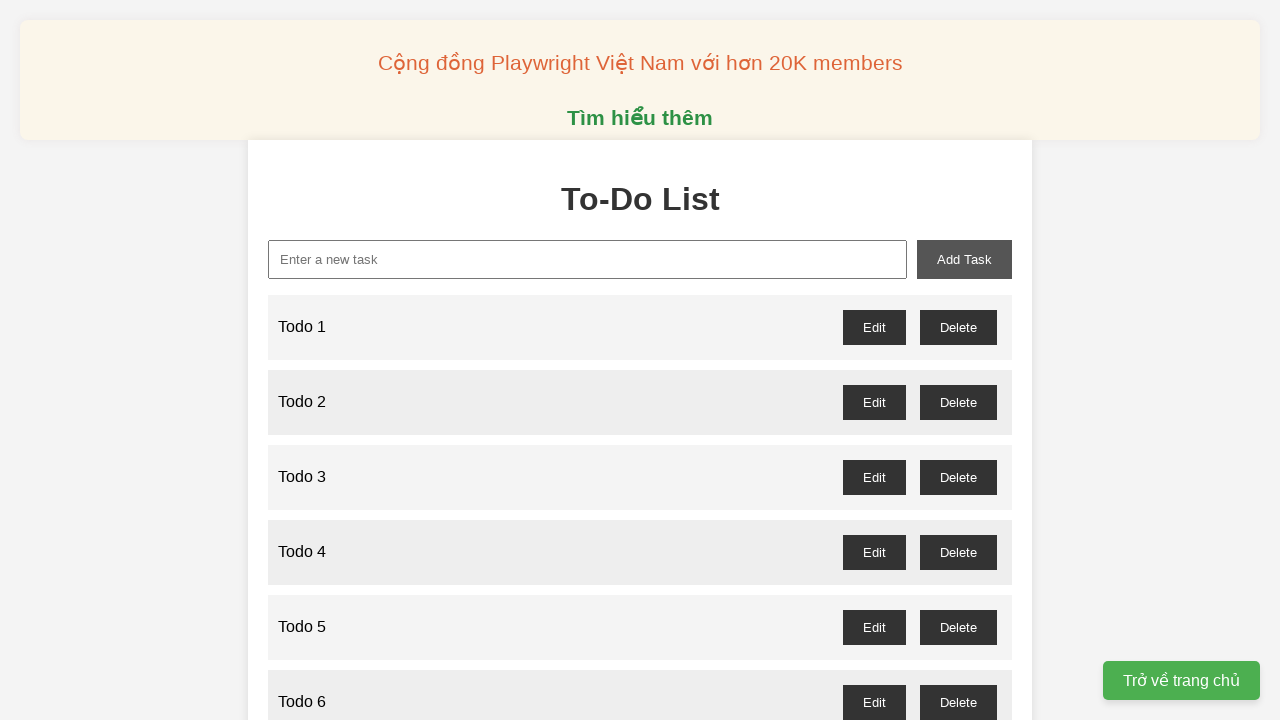

Filled input field with 'Todo 61' on xpath=//input[@id='new-task']
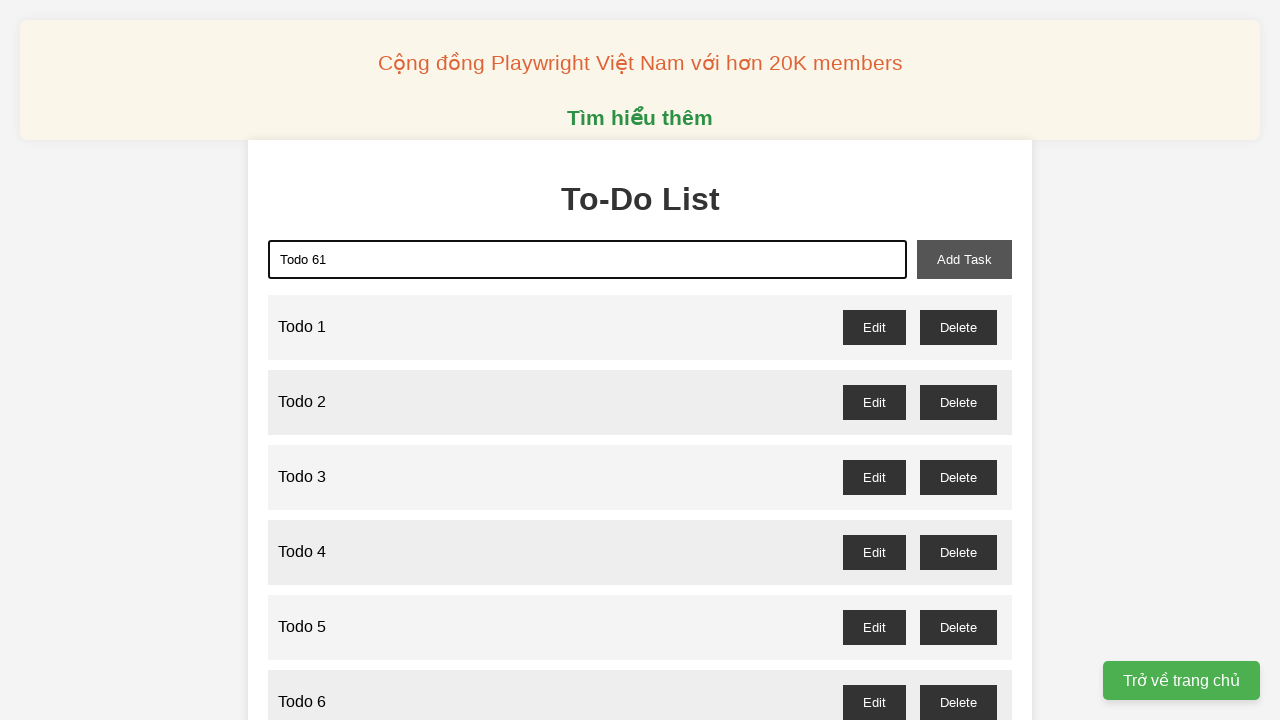

Clicked add button to add 'Todo 61' to the list at (964, 259) on xpath=//button[@id='add-task']
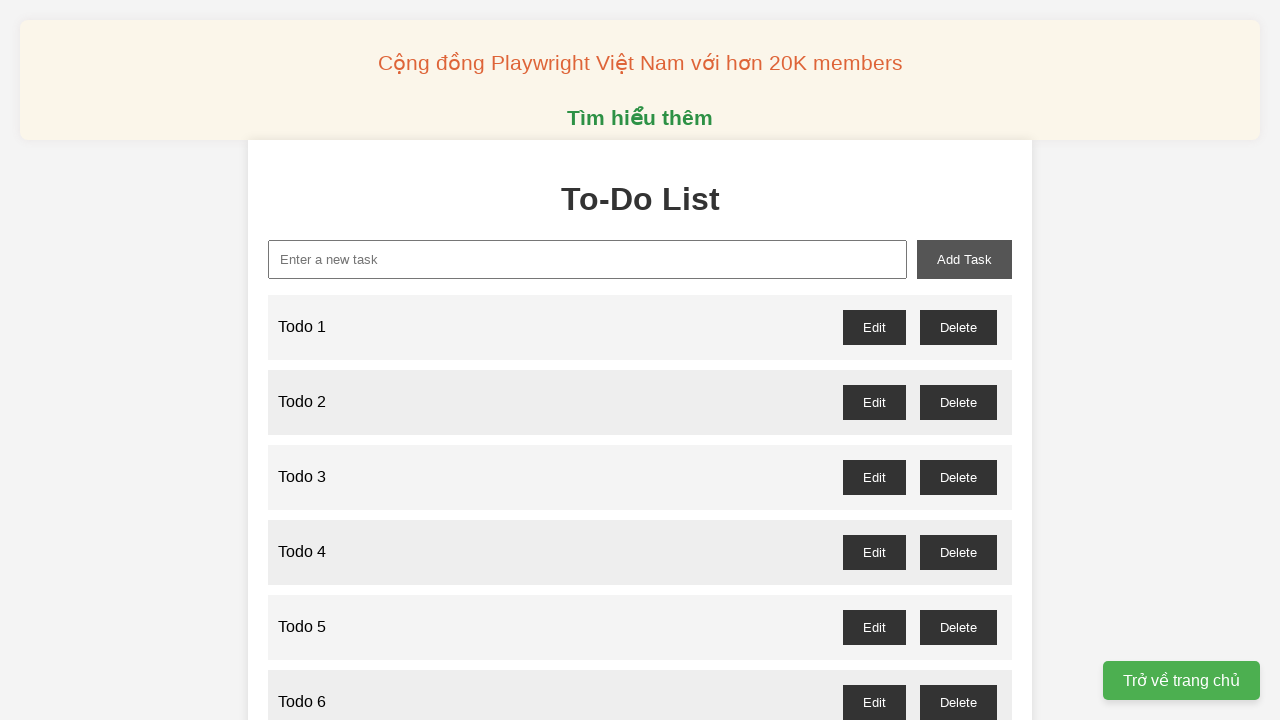

Filled input field with 'Todo 62' on xpath=//input[@id='new-task']
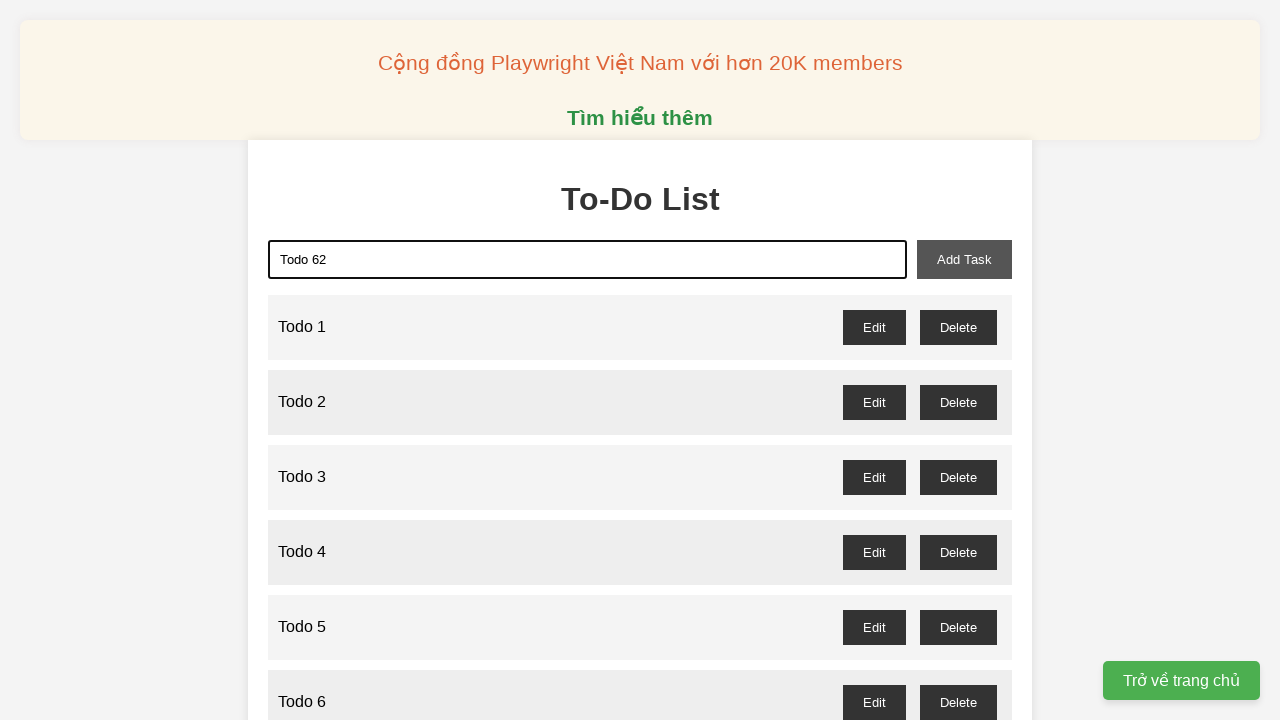

Clicked add button to add 'Todo 62' to the list at (964, 259) on xpath=//button[@id='add-task']
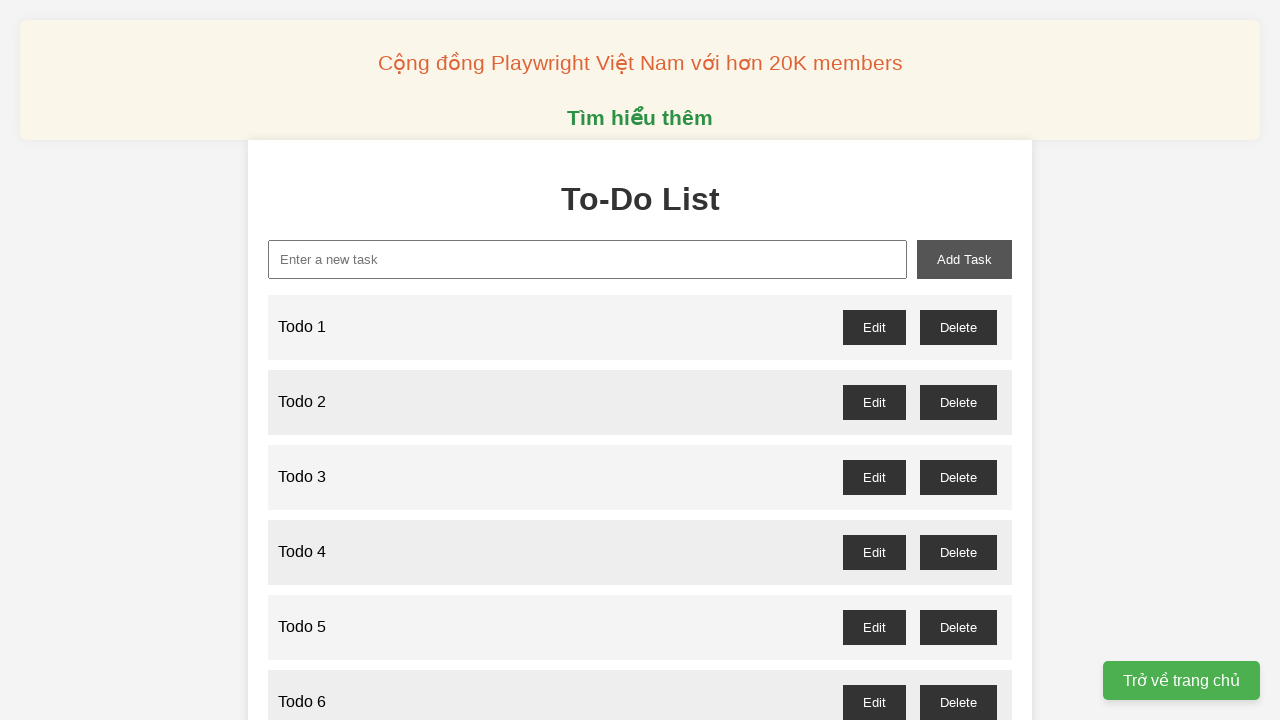

Filled input field with 'Todo 63' on xpath=//input[@id='new-task']
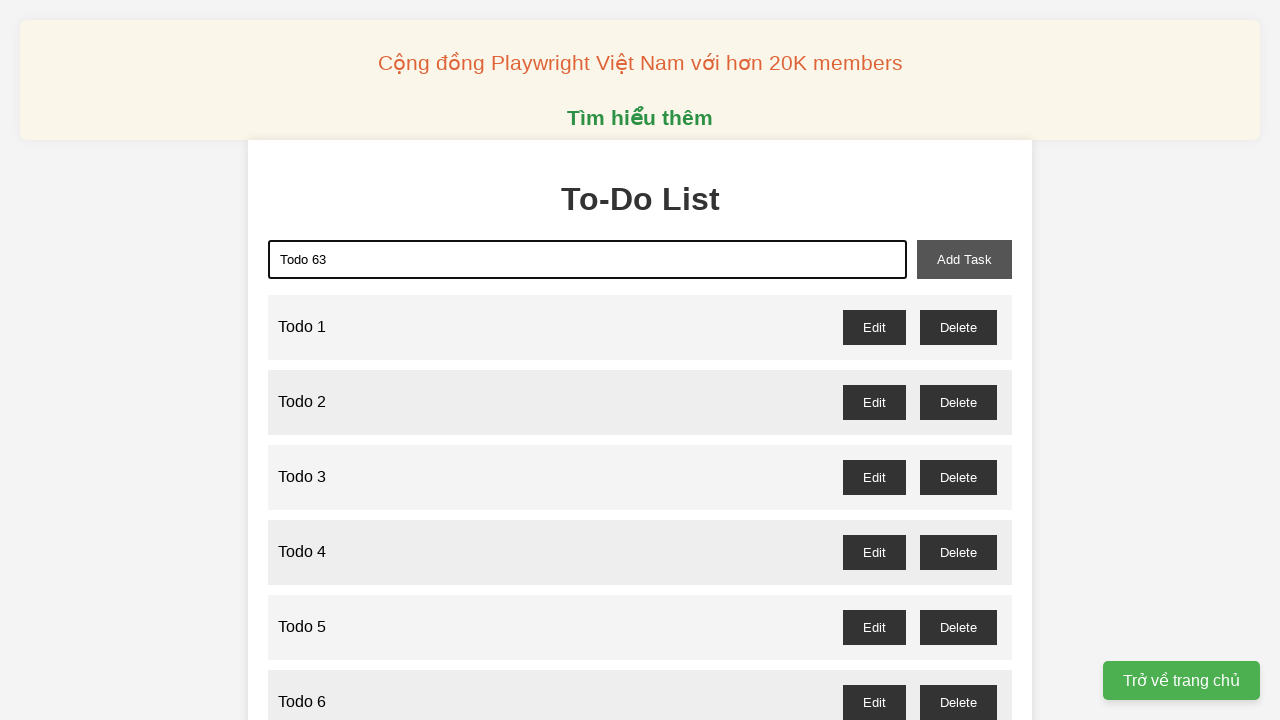

Clicked add button to add 'Todo 63' to the list at (964, 259) on xpath=//button[@id='add-task']
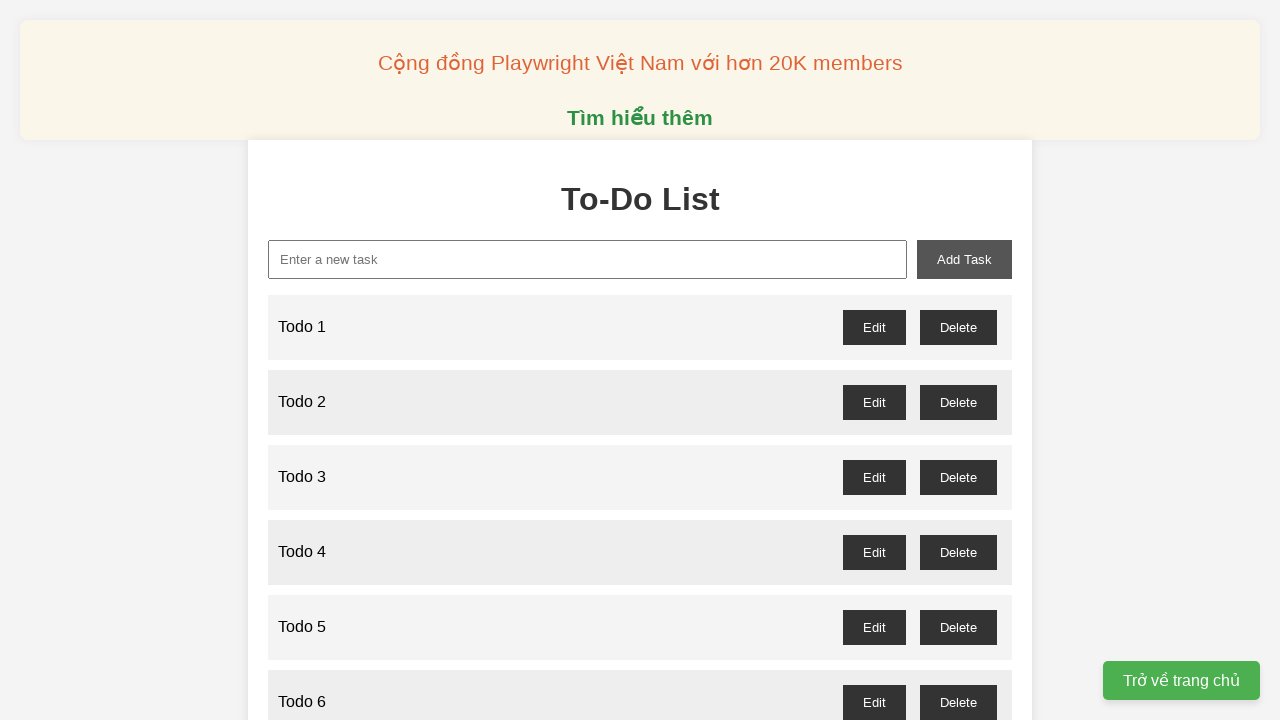

Filled input field with 'Todo 64' on xpath=//input[@id='new-task']
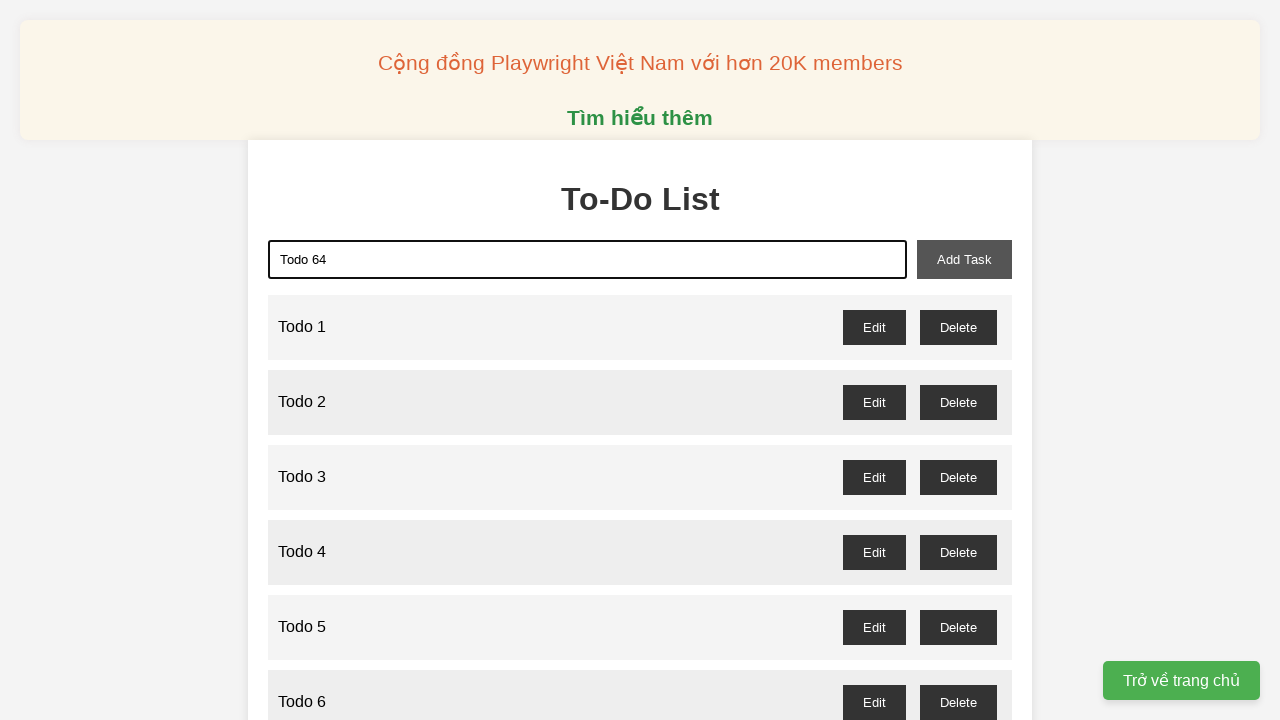

Clicked add button to add 'Todo 64' to the list at (964, 259) on xpath=//button[@id='add-task']
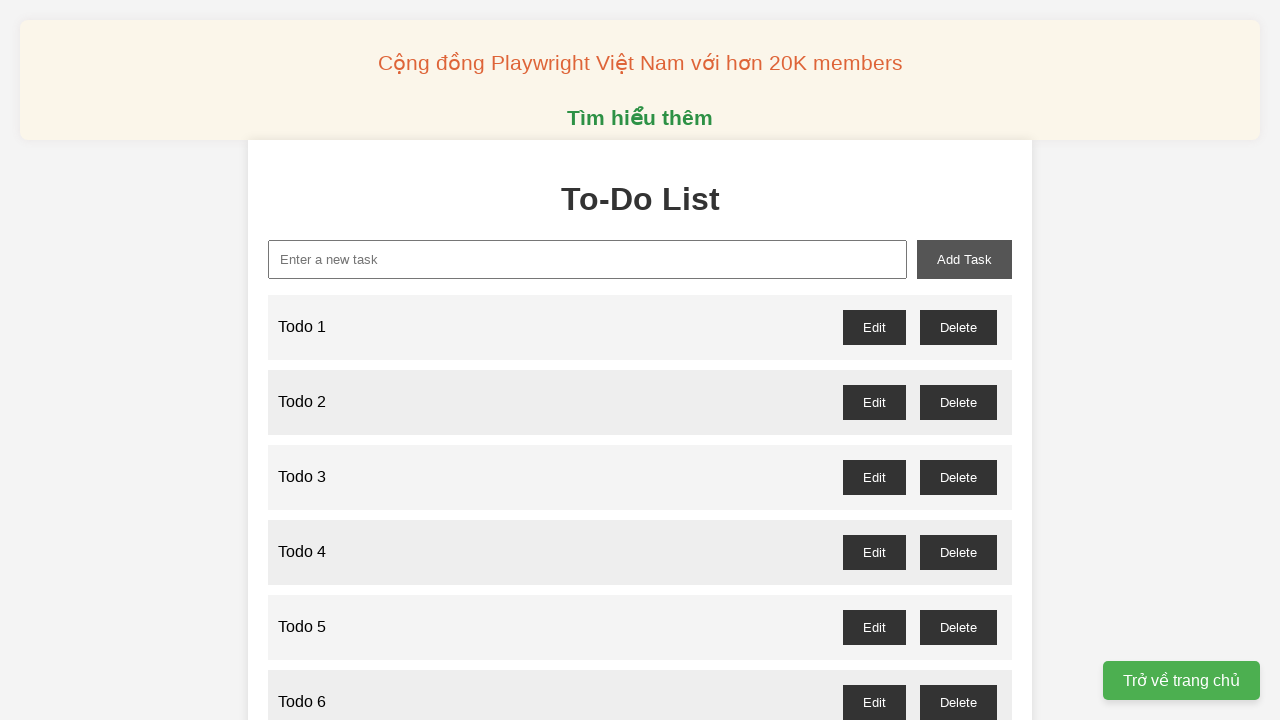

Filled input field with 'Todo 65' on xpath=//input[@id='new-task']
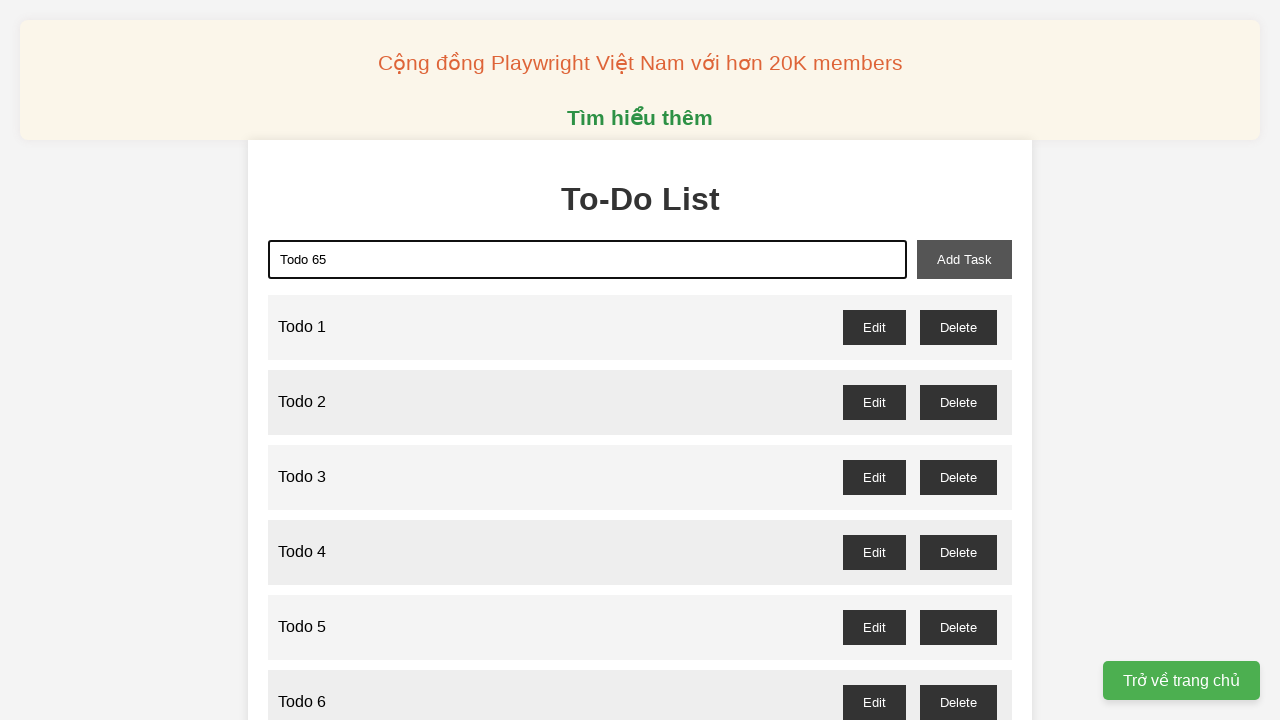

Clicked add button to add 'Todo 65' to the list at (964, 259) on xpath=//button[@id='add-task']
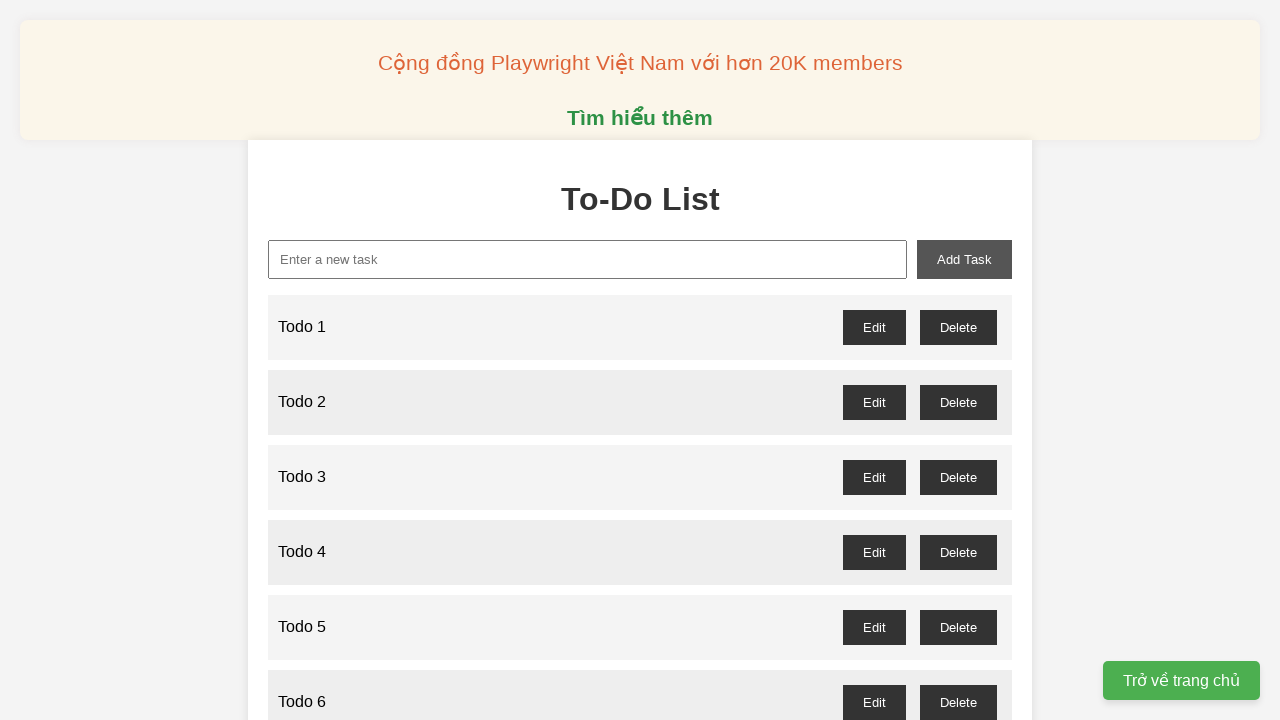

Filled input field with 'Todo 66' on xpath=//input[@id='new-task']
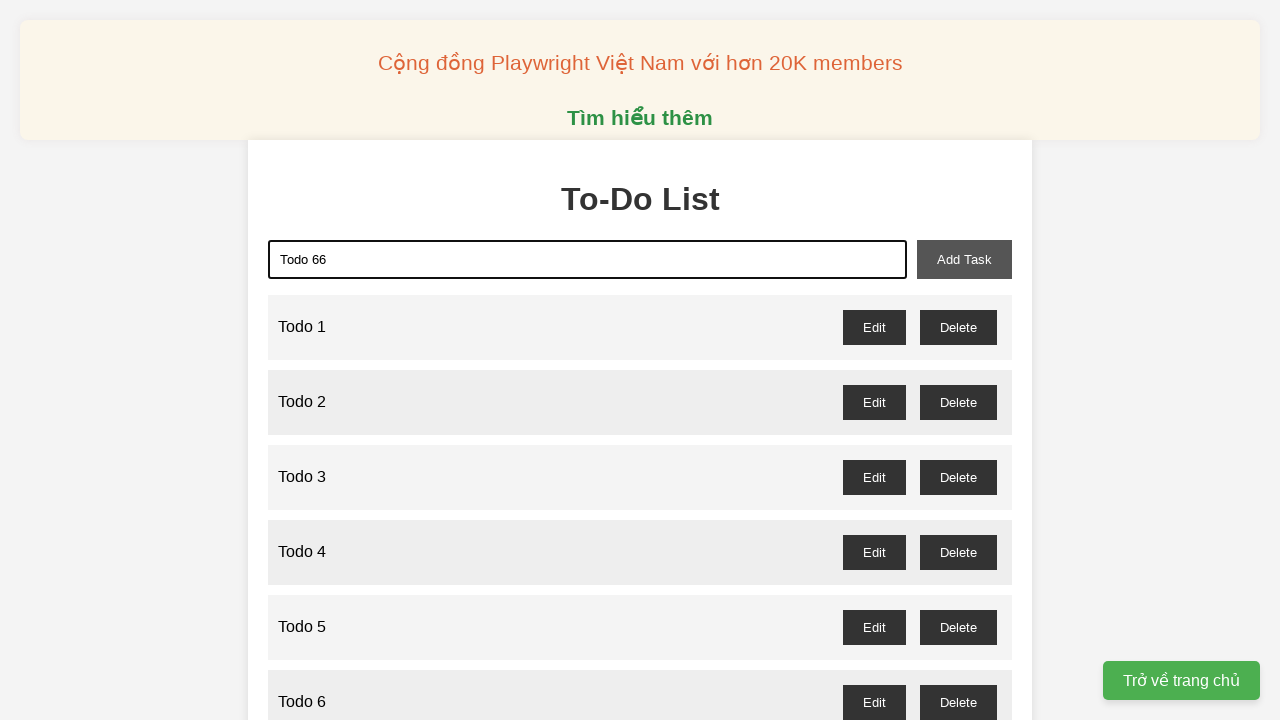

Clicked add button to add 'Todo 66' to the list at (964, 259) on xpath=//button[@id='add-task']
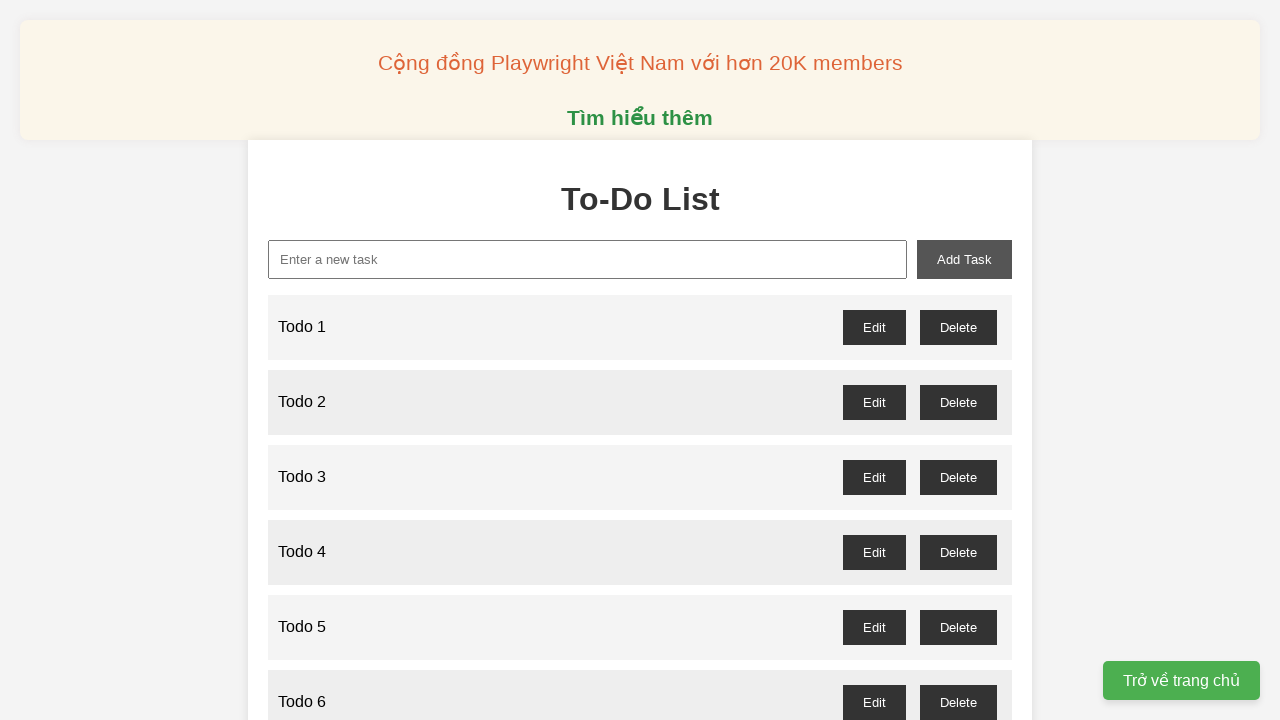

Filled input field with 'Todo 67' on xpath=//input[@id='new-task']
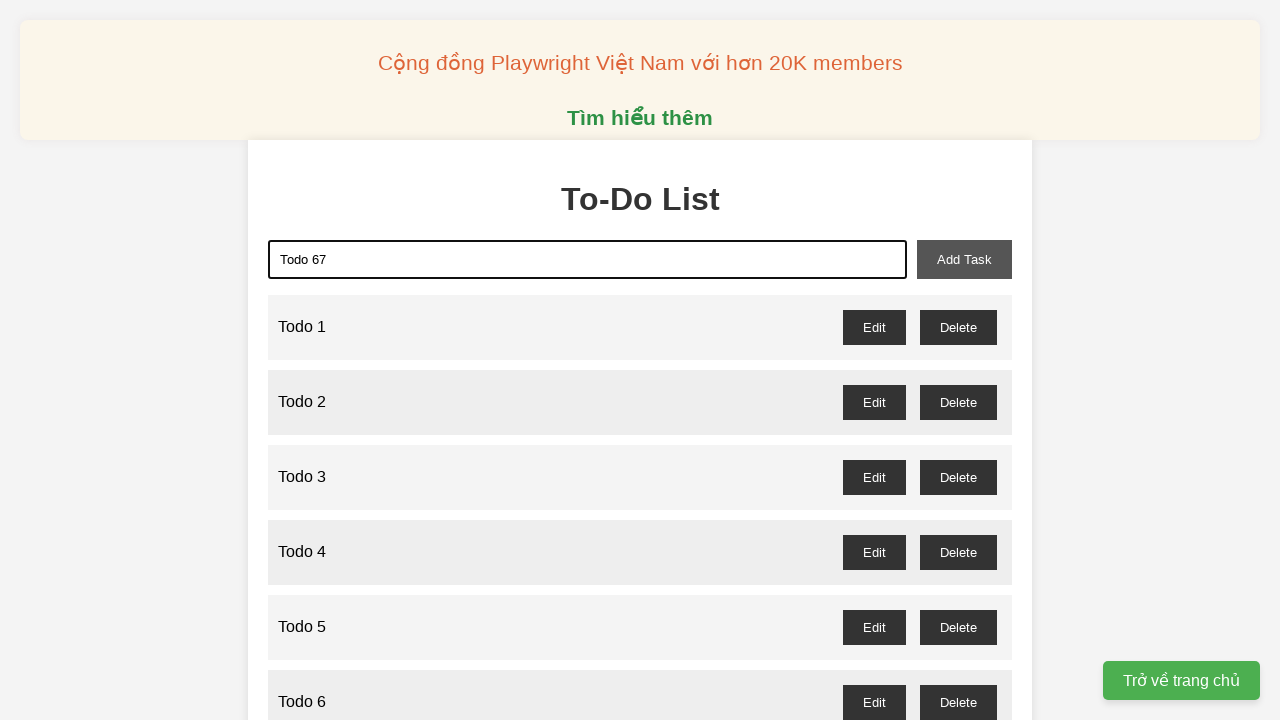

Clicked add button to add 'Todo 67' to the list at (964, 259) on xpath=//button[@id='add-task']
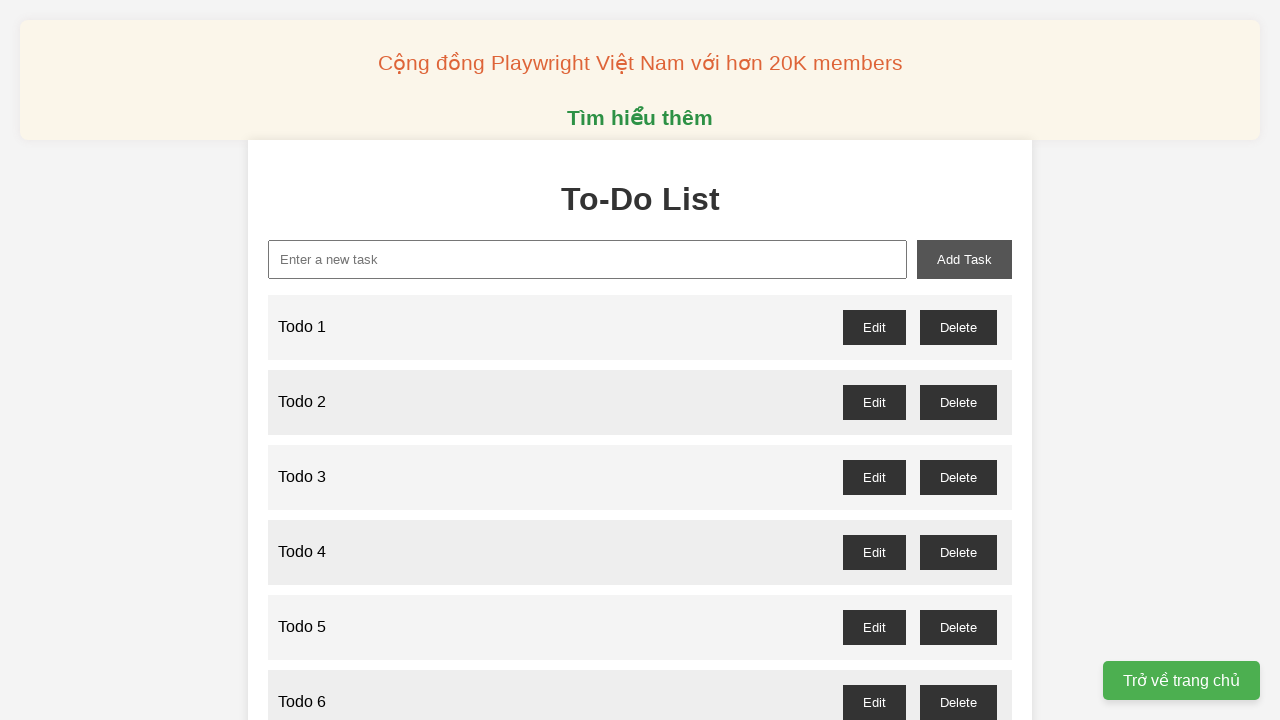

Filled input field with 'Todo 68' on xpath=//input[@id='new-task']
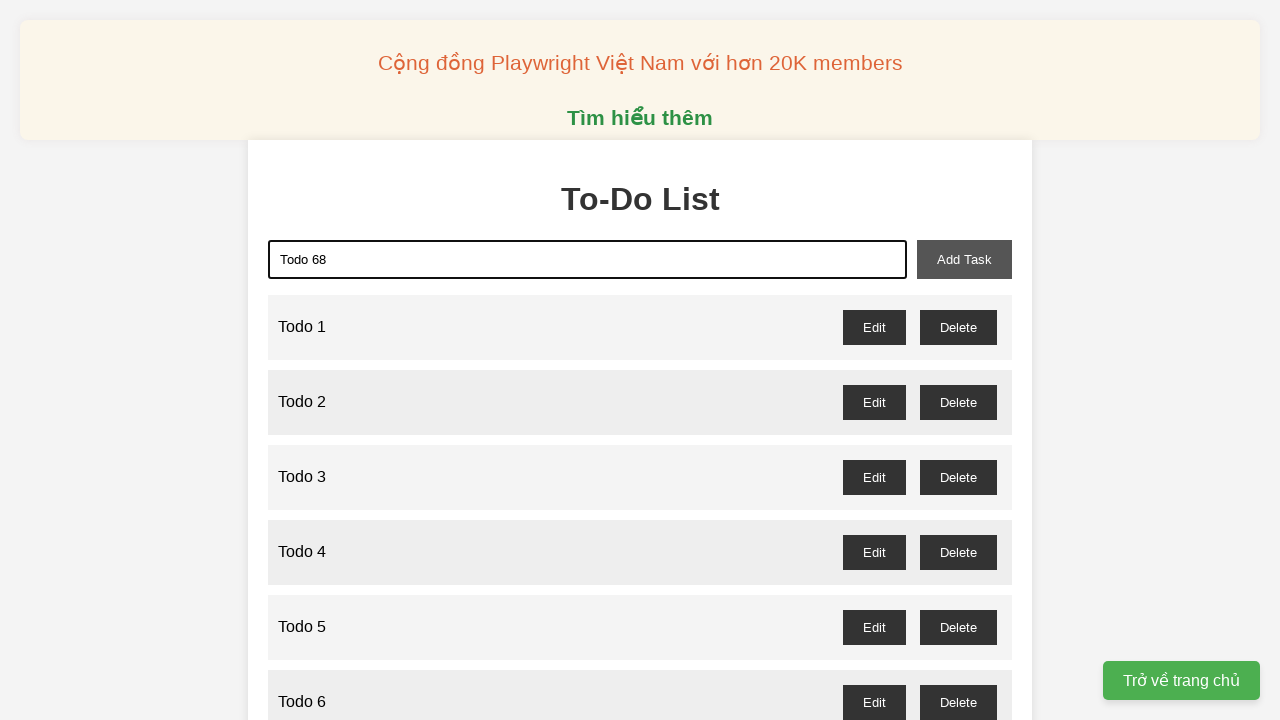

Clicked add button to add 'Todo 68' to the list at (964, 259) on xpath=//button[@id='add-task']
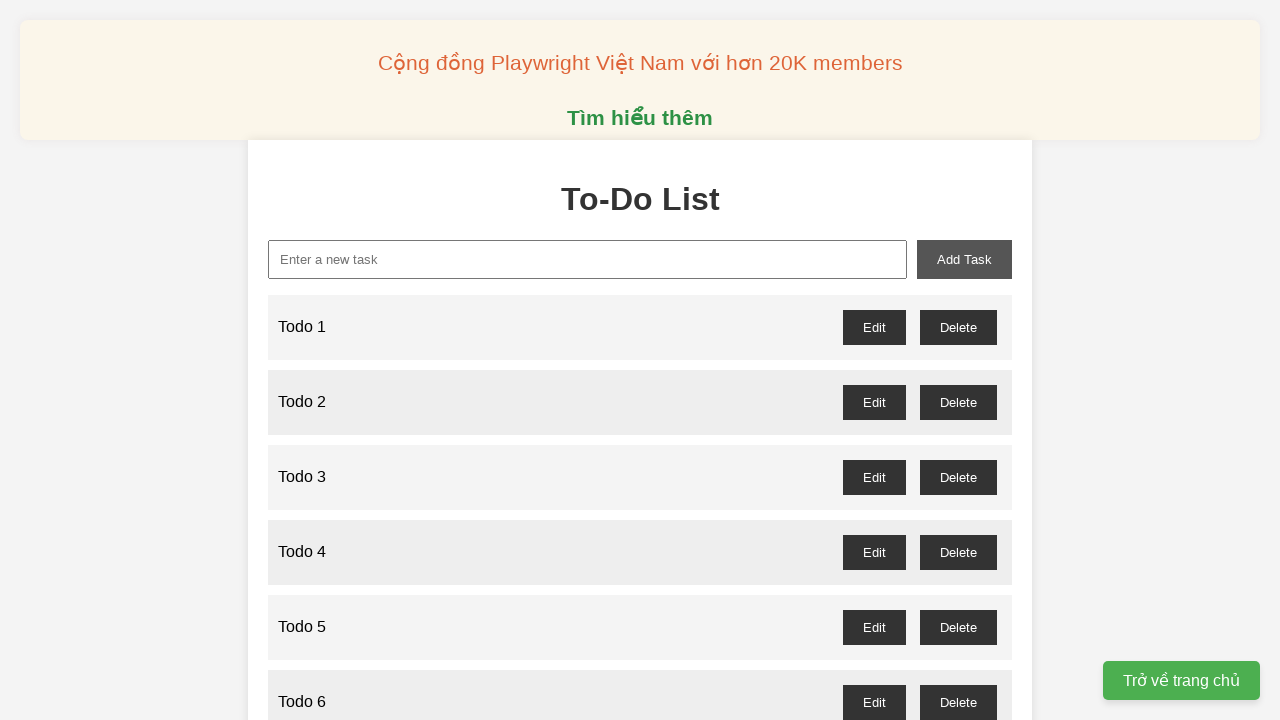

Filled input field with 'Todo 69' on xpath=//input[@id='new-task']
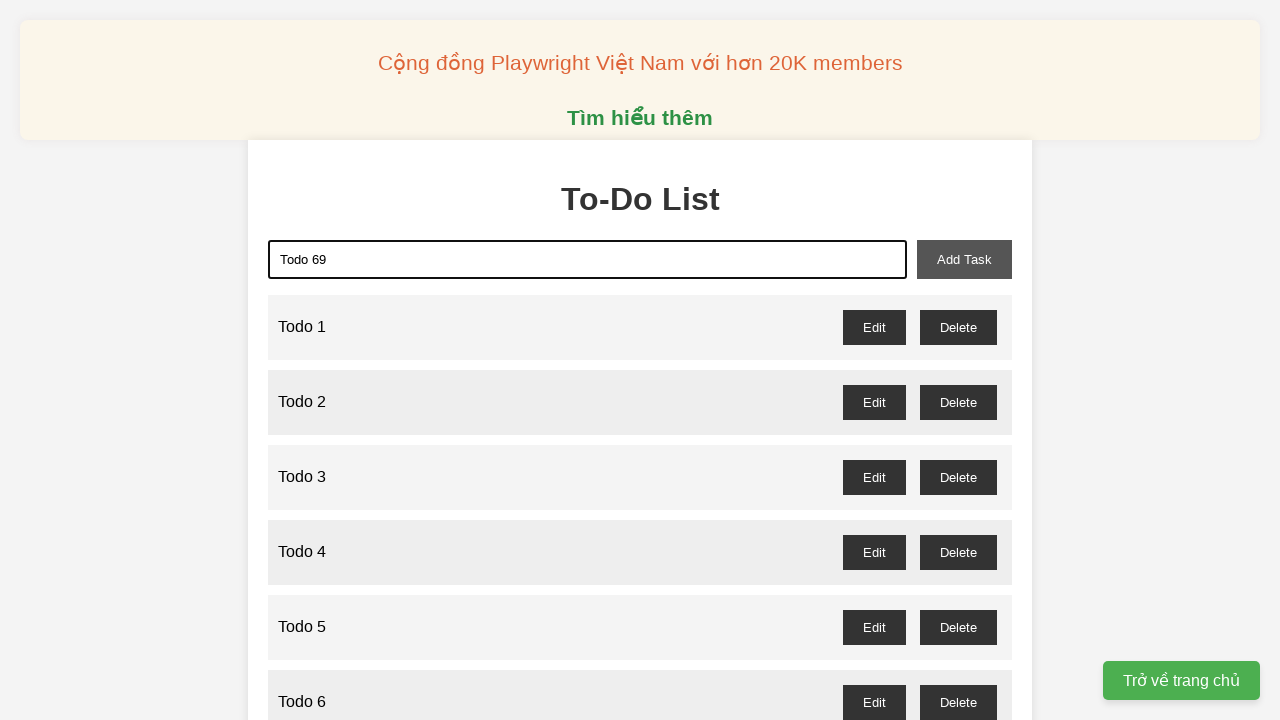

Clicked add button to add 'Todo 69' to the list at (964, 259) on xpath=//button[@id='add-task']
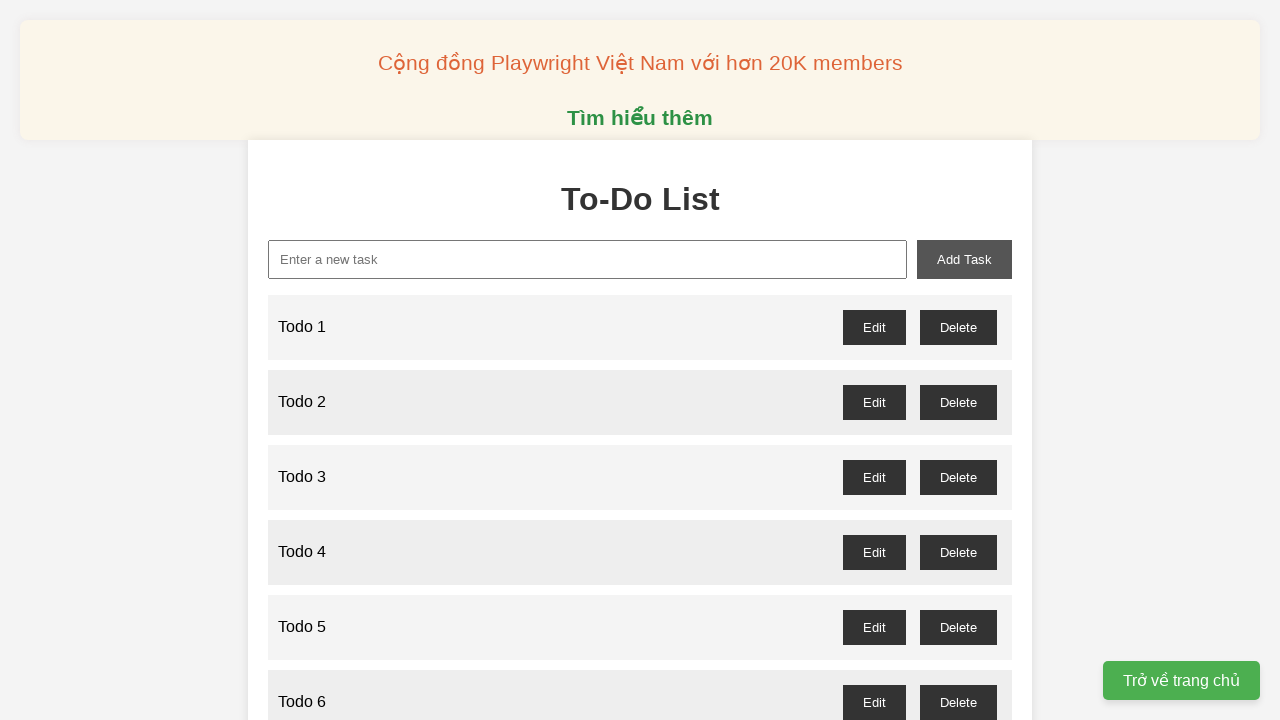

Filled input field with 'Todo 70' on xpath=//input[@id='new-task']
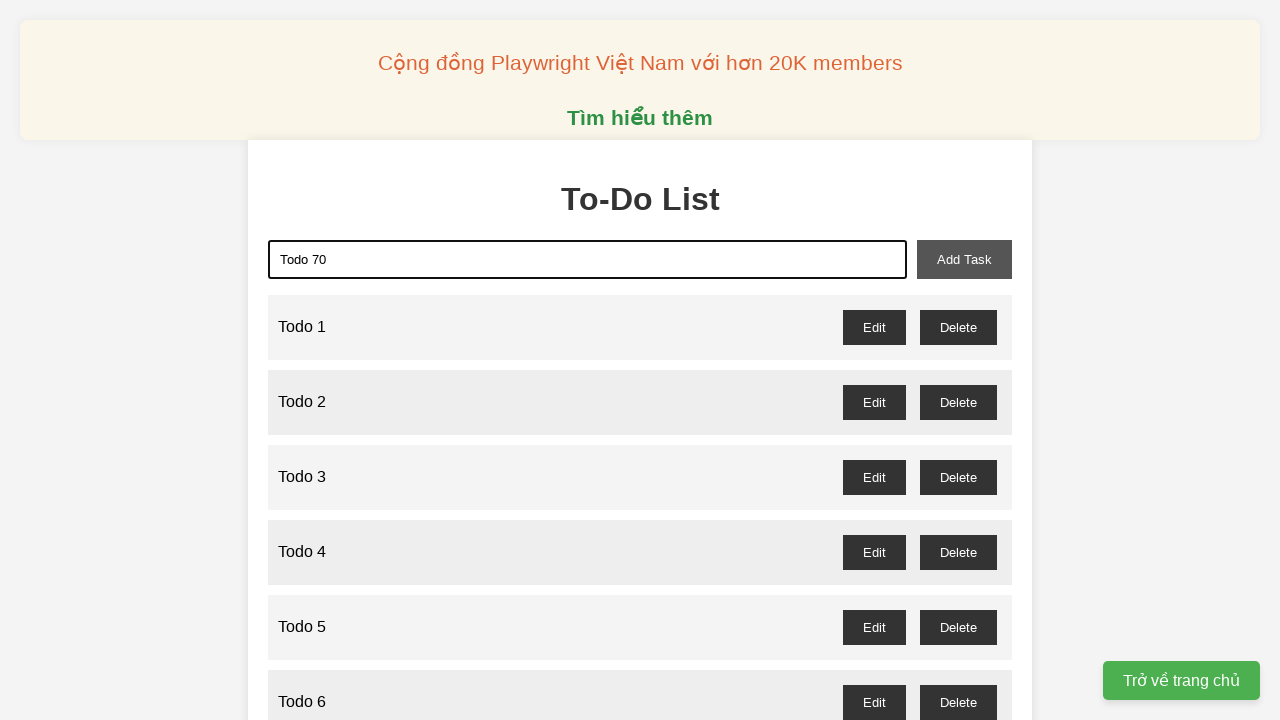

Clicked add button to add 'Todo 70' to the list at (964, 259) on xpath=//button[@id='add-task']
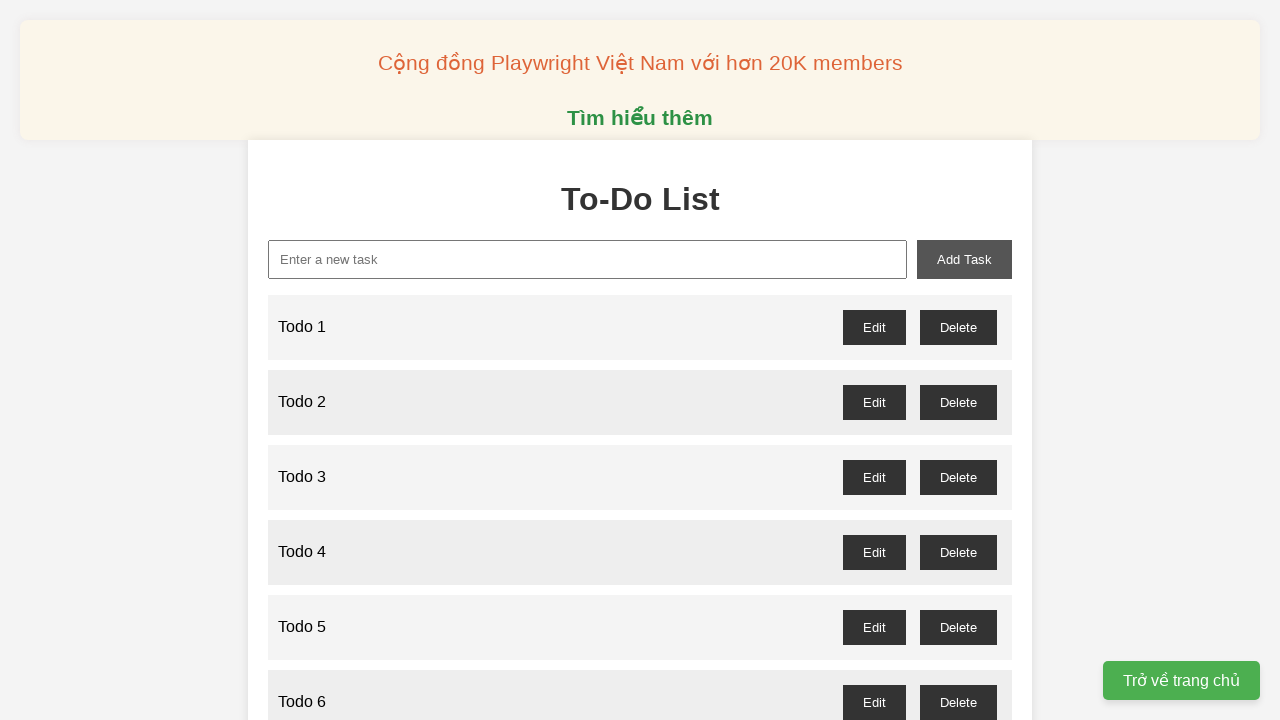

Filled input field with 'Todo 71' on xpath=//input[@id='new-task']
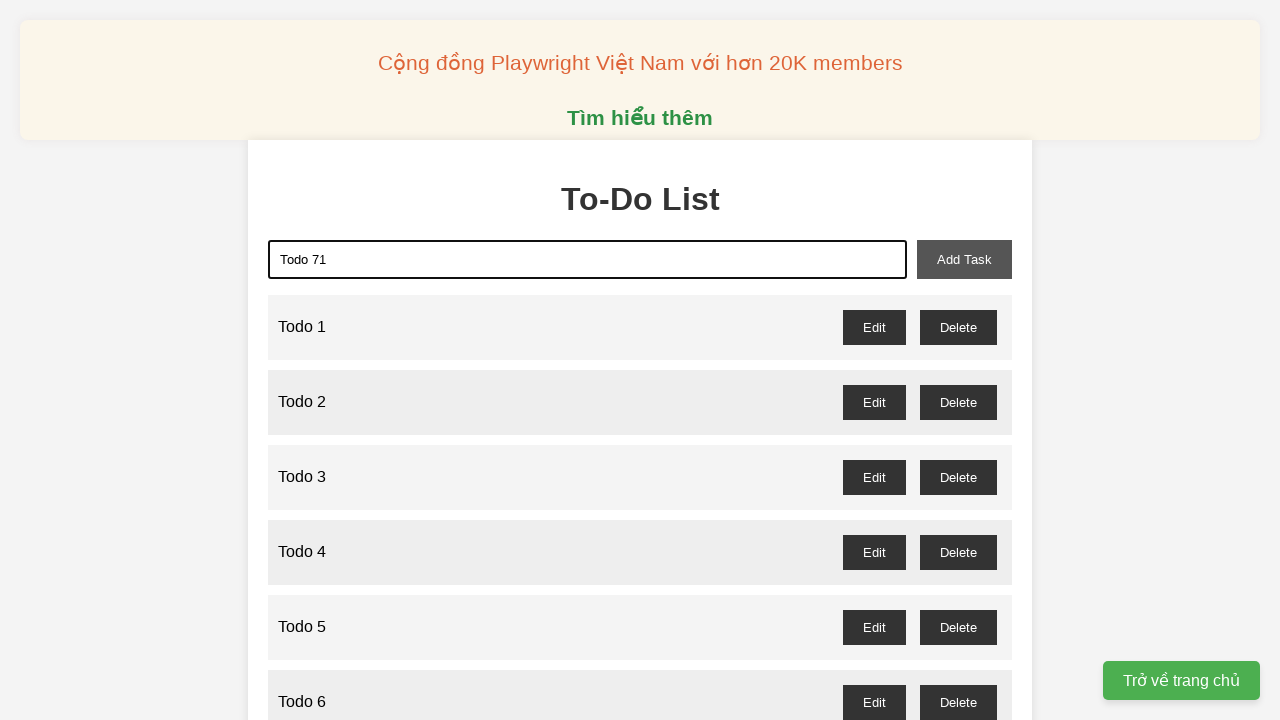

Clicked add button to add 'Todo 71' to the list at (964, 259) on xpath=//button[@id='add-task']
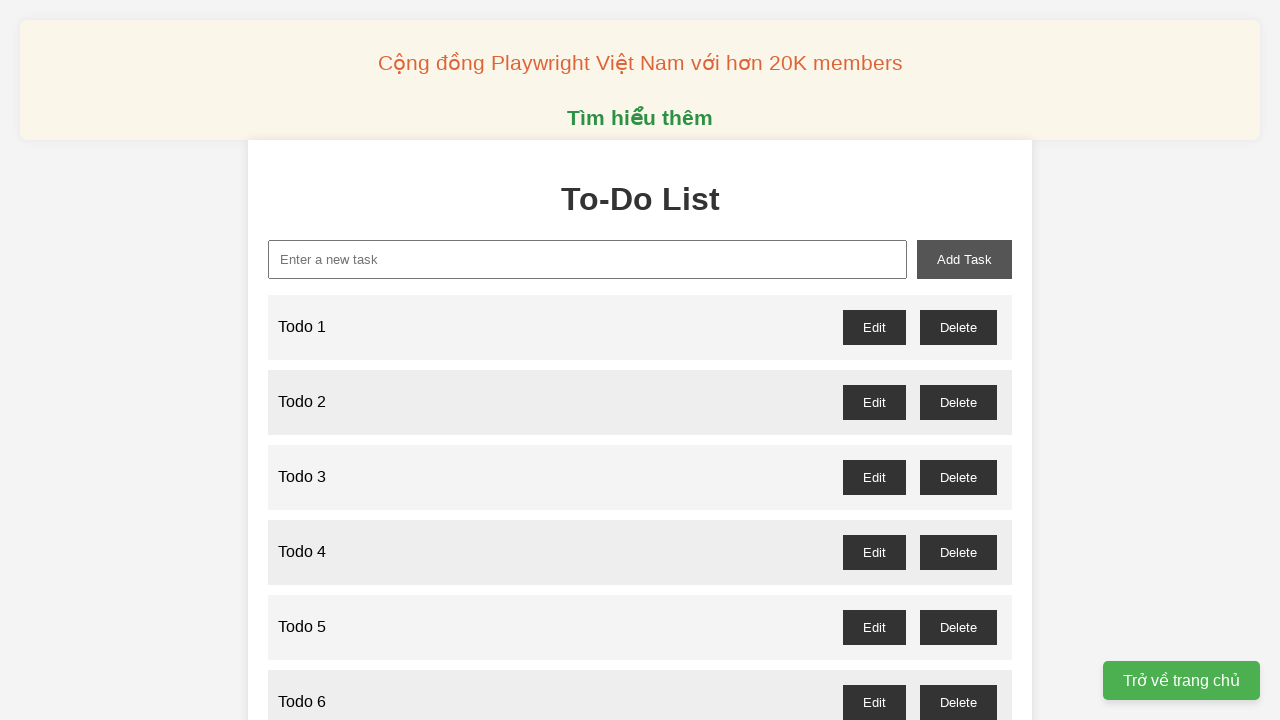

Filled input field with 'Todo 72' on xpath=//input[@id='new-task']
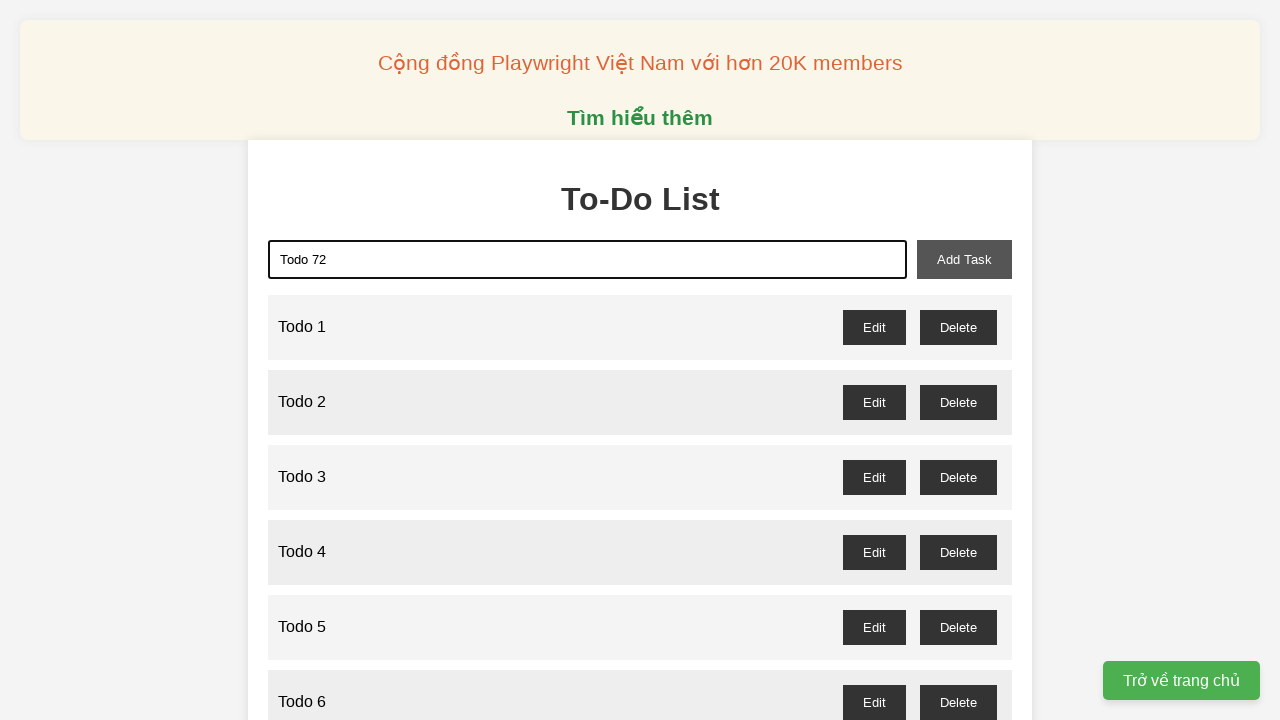

Clicked add button to add 'Todo 72' to the list at (964, 259) on xpath=//button[@id='add-task']
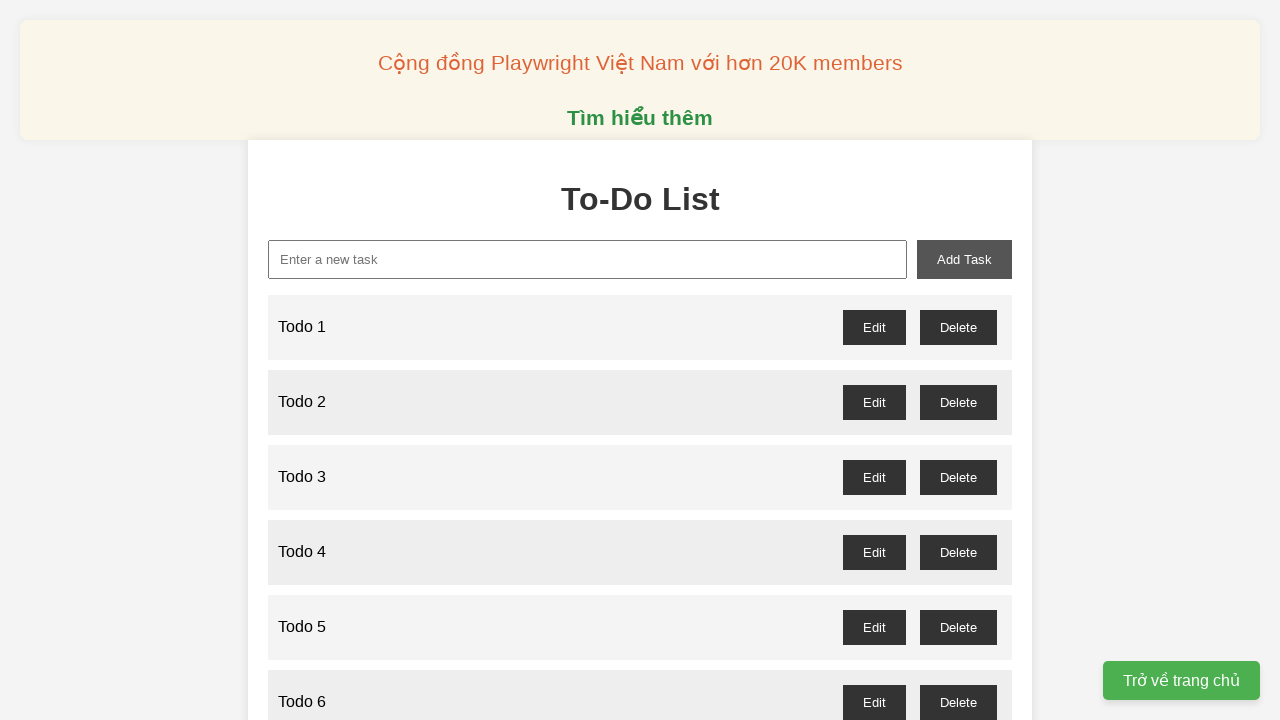

Filled input field with 'Todo 73' on xpath=//input[@id='new-task']
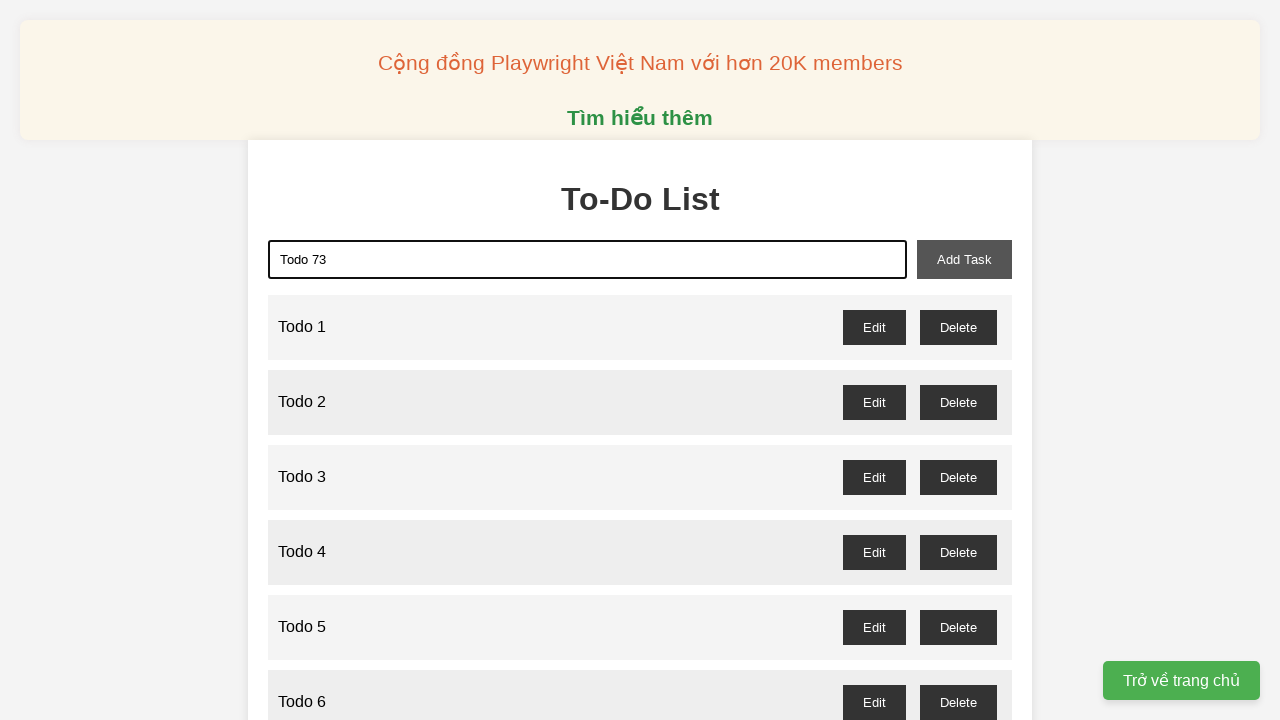

Clicked add button to add 'Todo 73' to the list at (964, 259) on xpath=//button[@id='add-task']
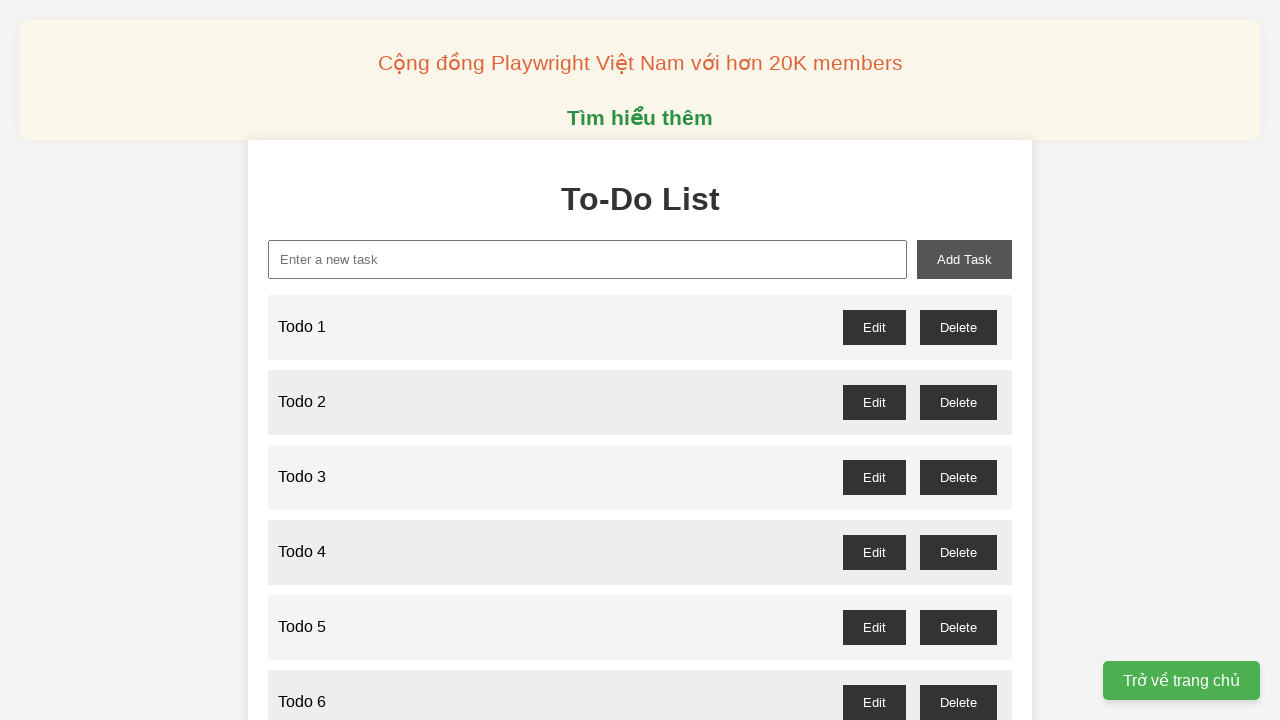

Filled input field with 'Todo 74' on xpath=//input[@id='new-task']
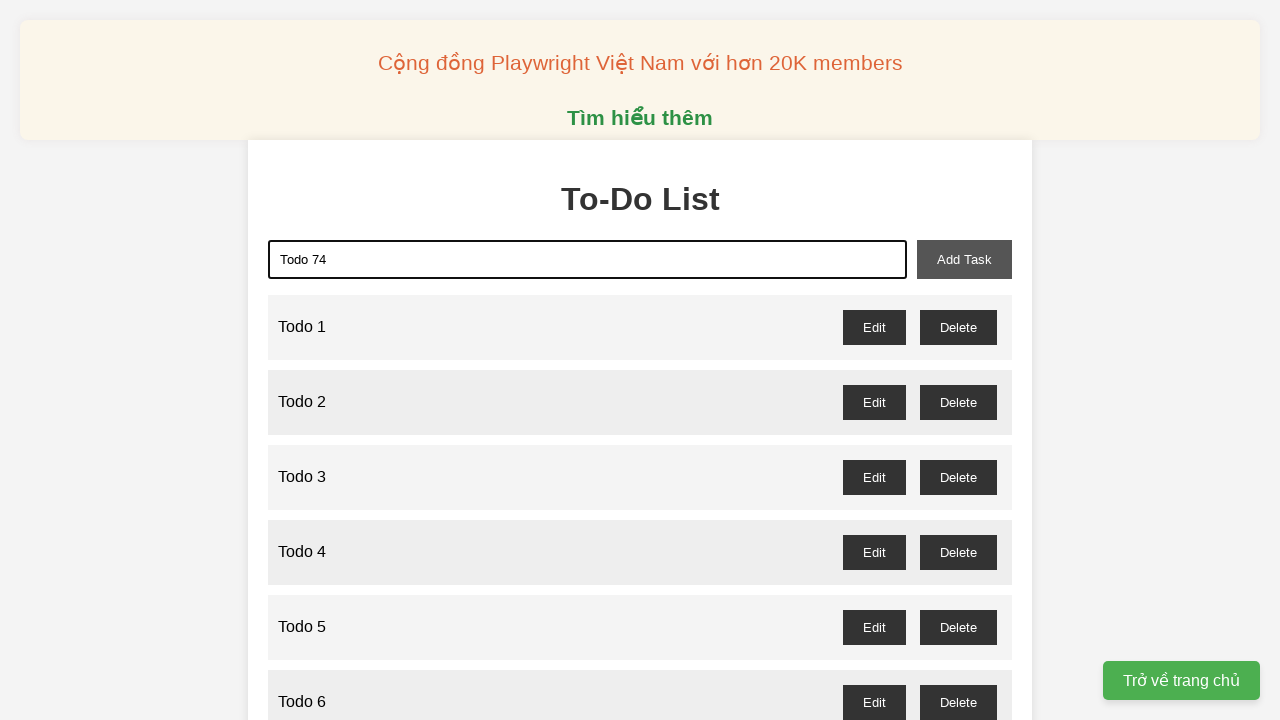

Clicked add button to add 'Todo 74' to the list at (964, 259) on xpath=//button[@id='add-task']
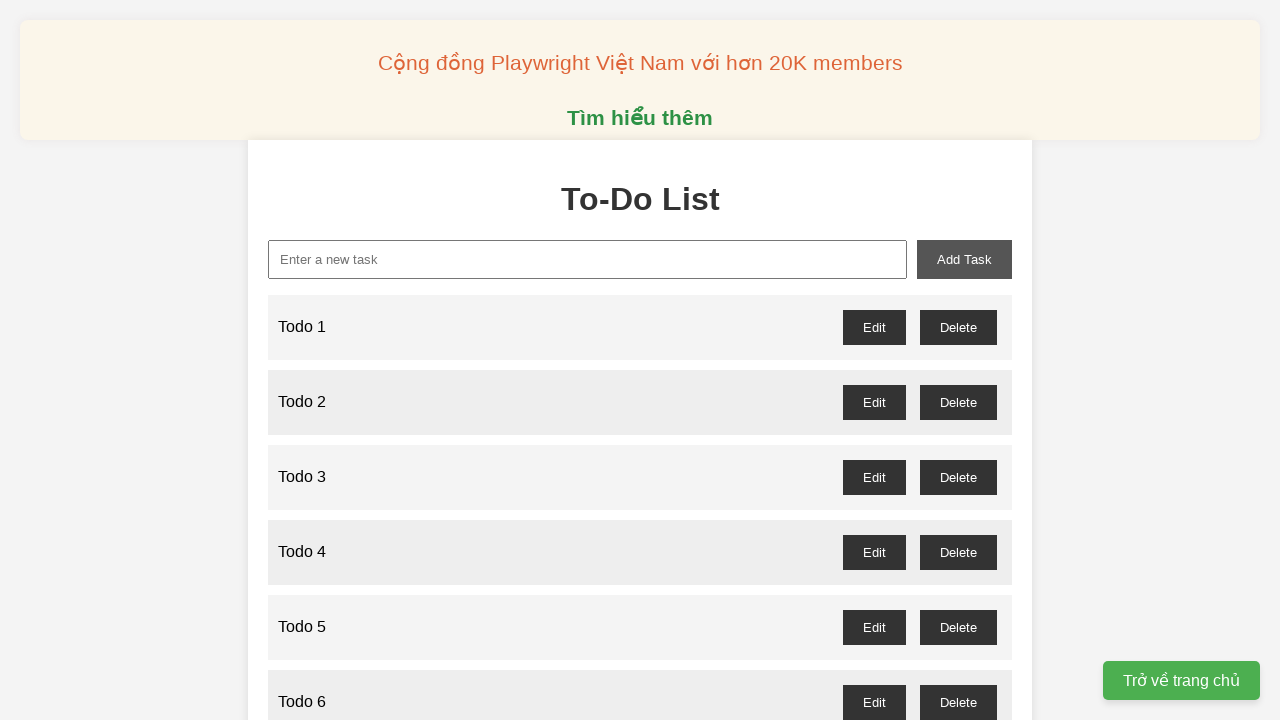

Filled input field with 'Todo 75' on xpath=//input[@id='new-task']
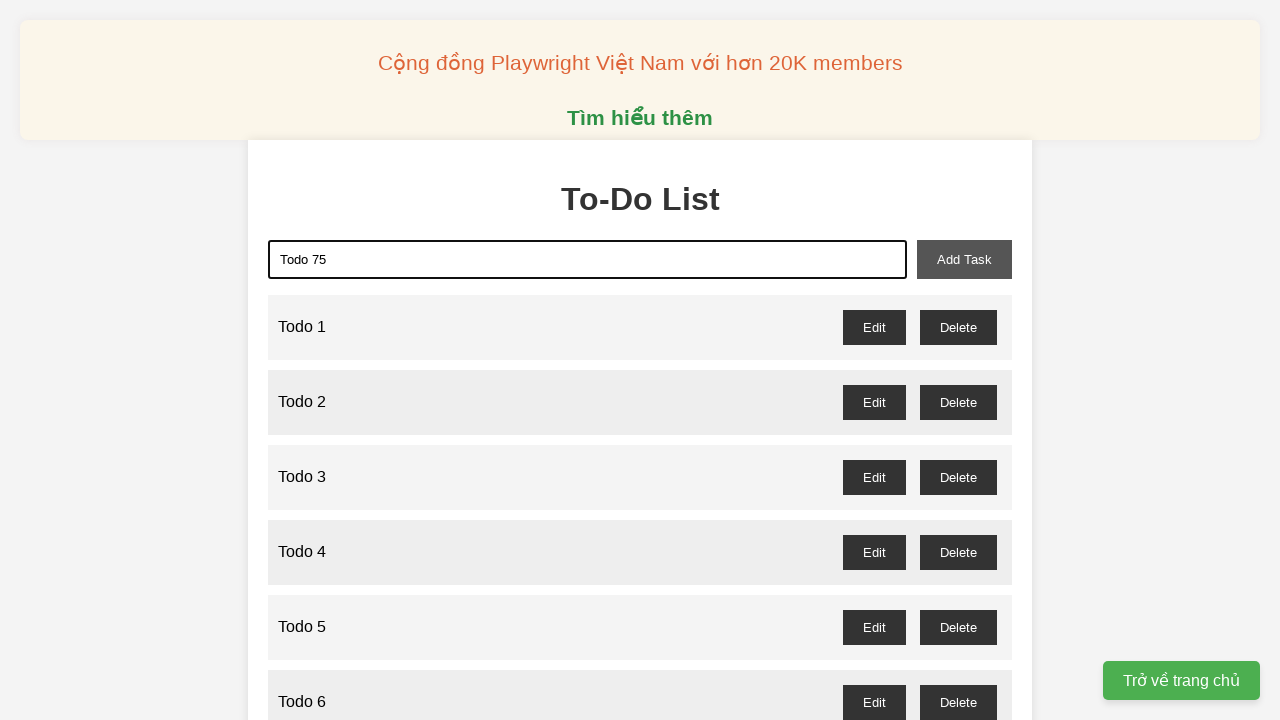

Clicked add button to add 'Todo 75' to the list at (964, 259) on xpath=//button[@id='add-task']
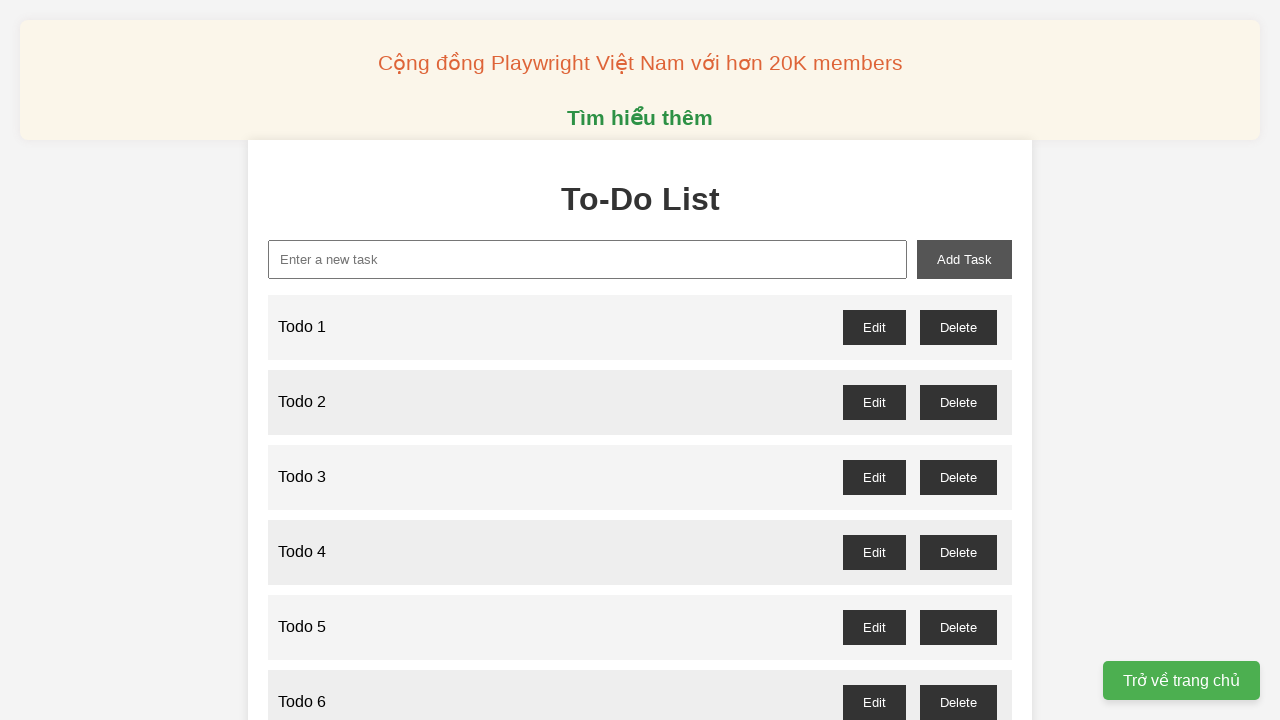

Filled input field with 'Todo 76' on xpath=//input[@id='new-task']
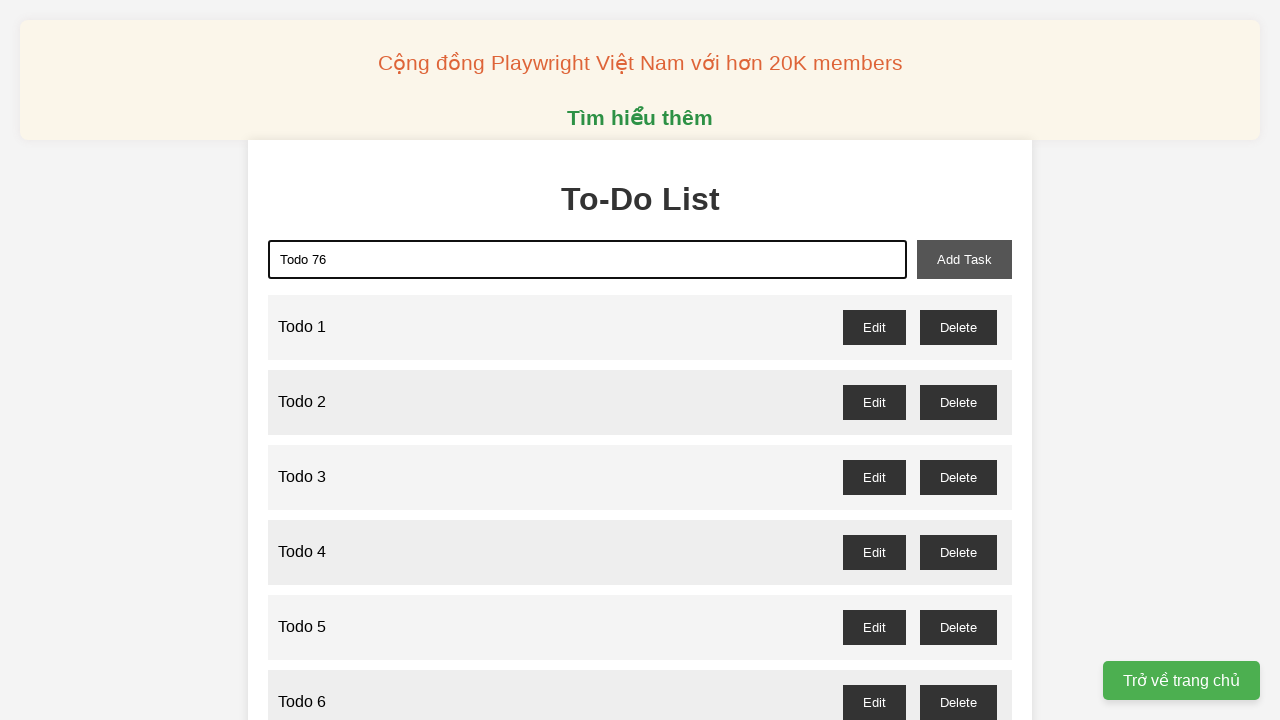

Clicked add button to add 'Todo 76' to the list at (964, 259) on xpath=//button[@id='add-task']
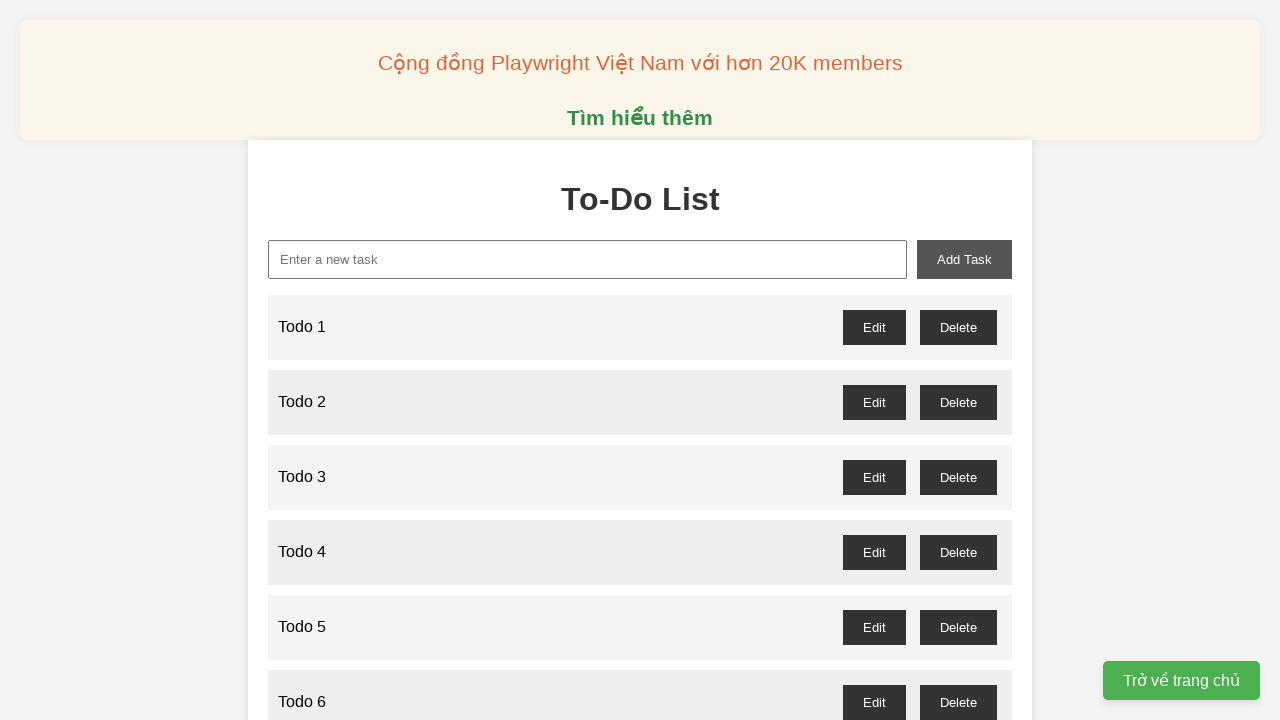

Filled input field with 'Todo 77' on xpath=//input[@id='new-task']
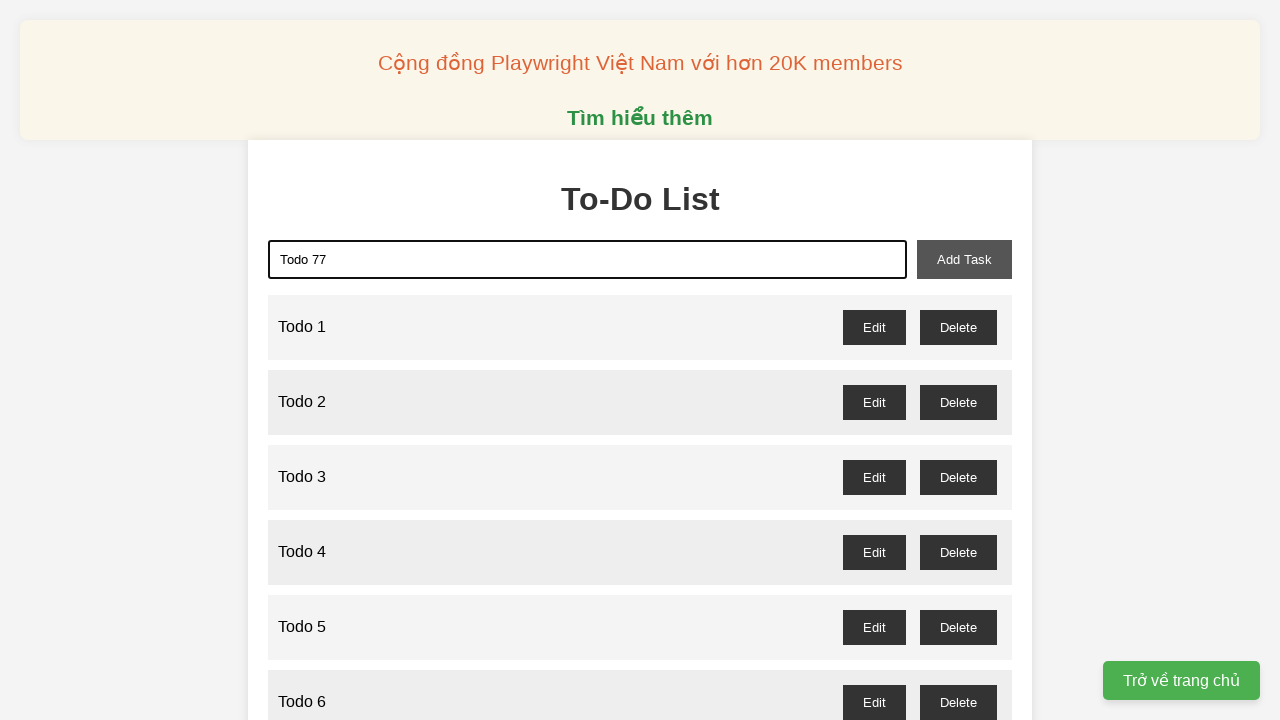

Clicked add button to add 'Todo 77' to the list at (964, 259) on xpath=//button[@id='add-task']
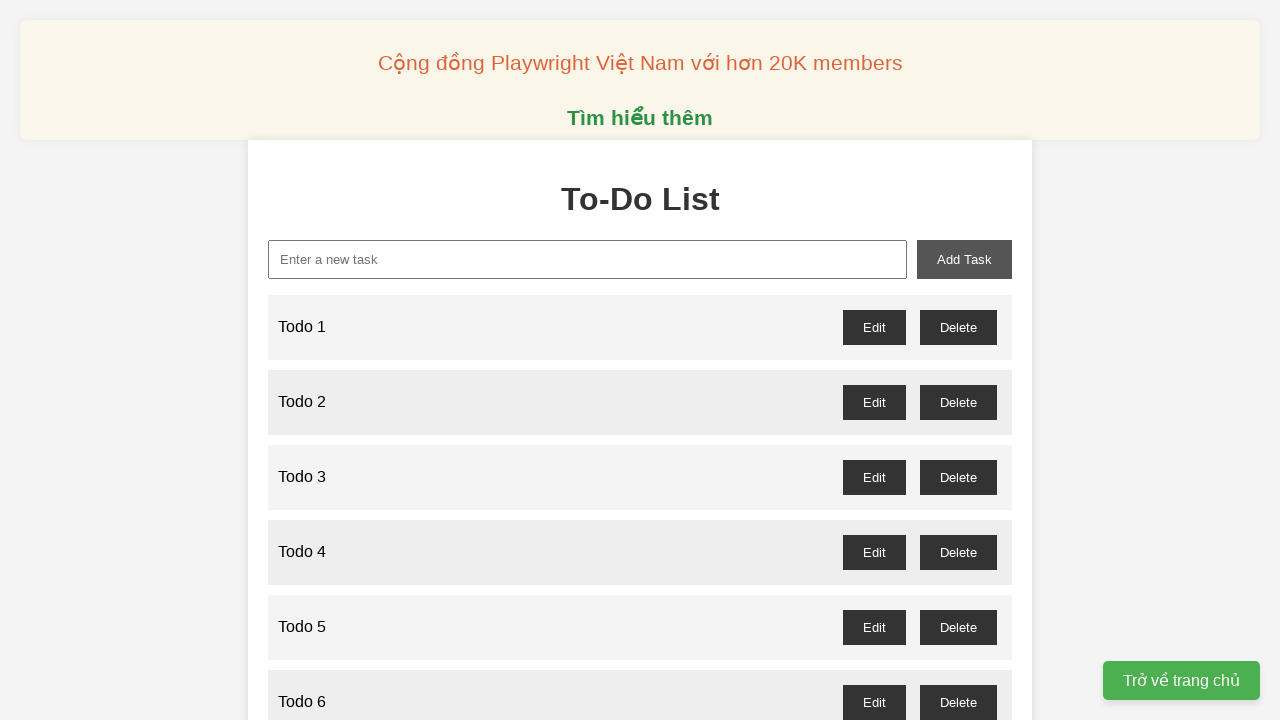

Filled input field with 'Todo 78' on xpath=//input[@id='new-task']
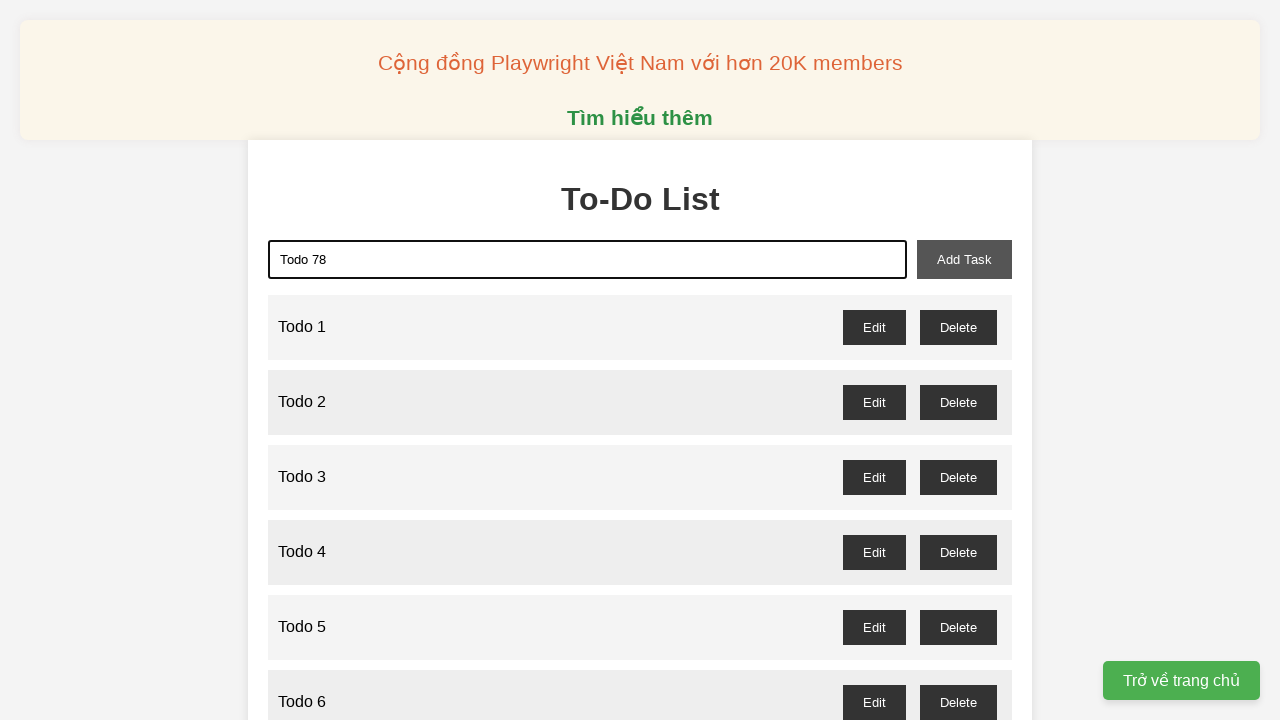

Clicked add button to add 'Todo 78' to the list at (964, 259) on xpath=//button[@id='add-task']
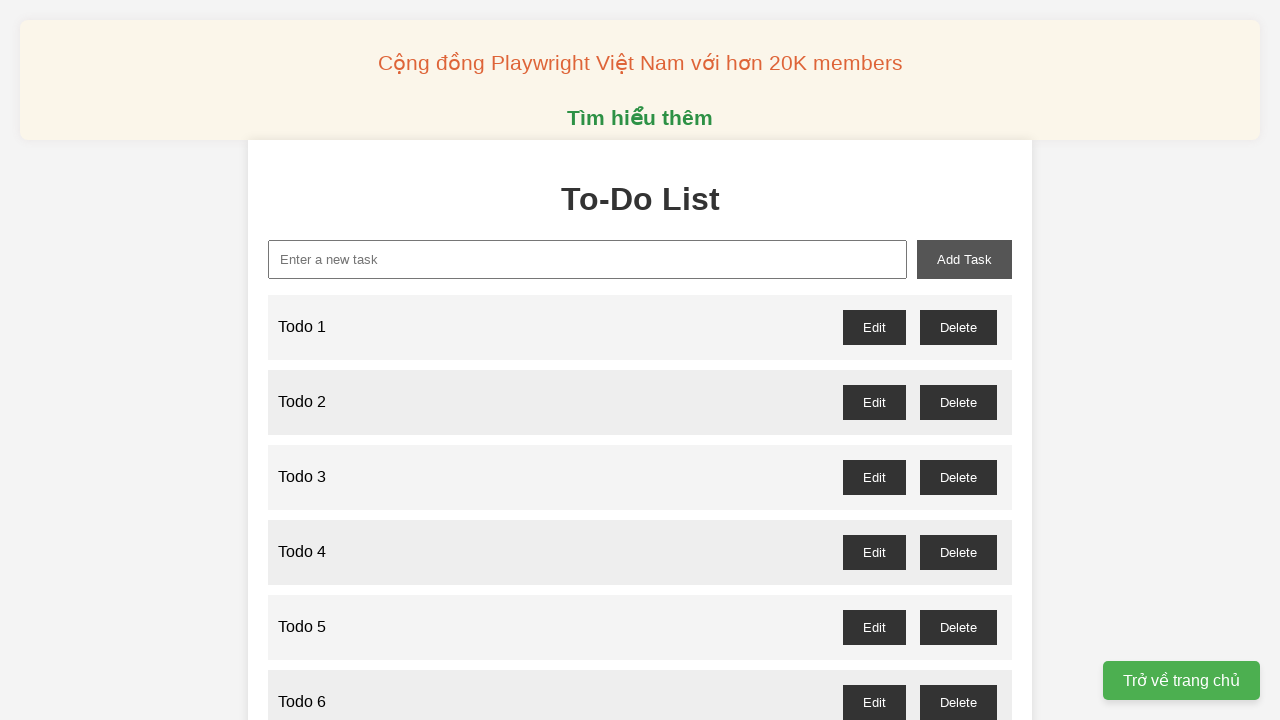

Filled input field with 'Todo 79' on xpath=//input[@id='new-task']
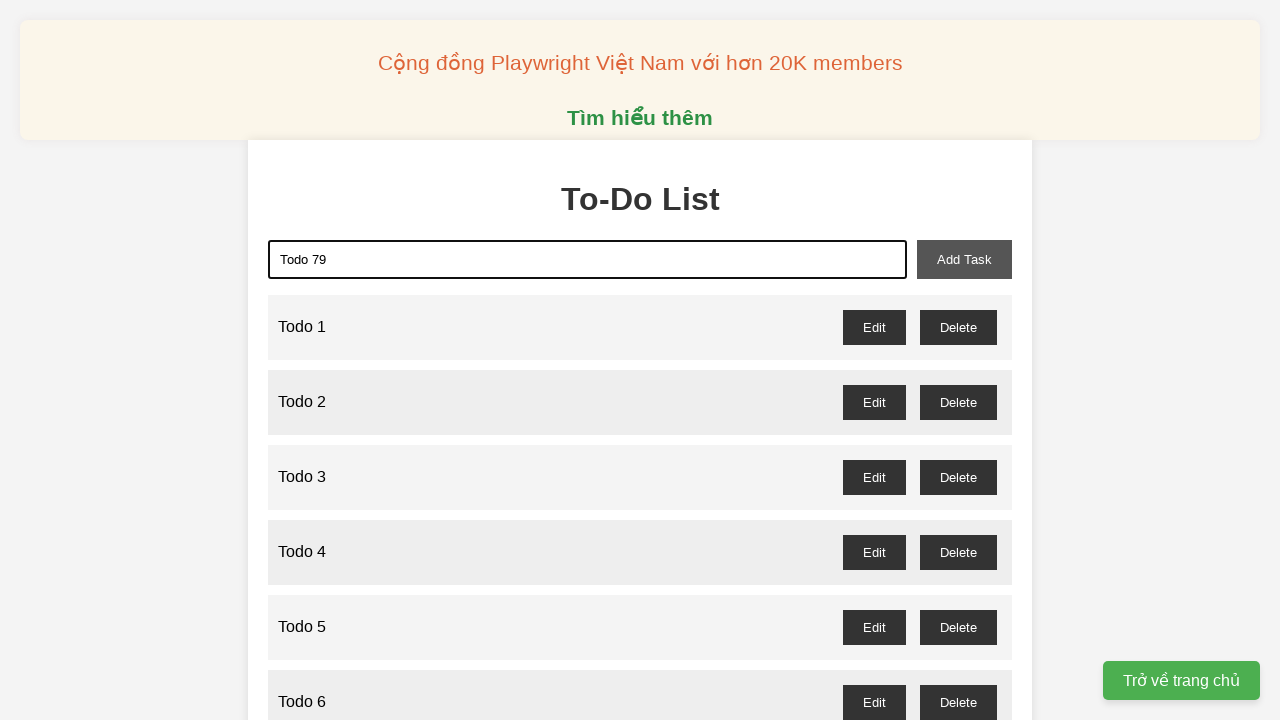

Clicked add button to add 'Todo 79' to the list at (964, 259) on xpath=//button[@id='add-task']
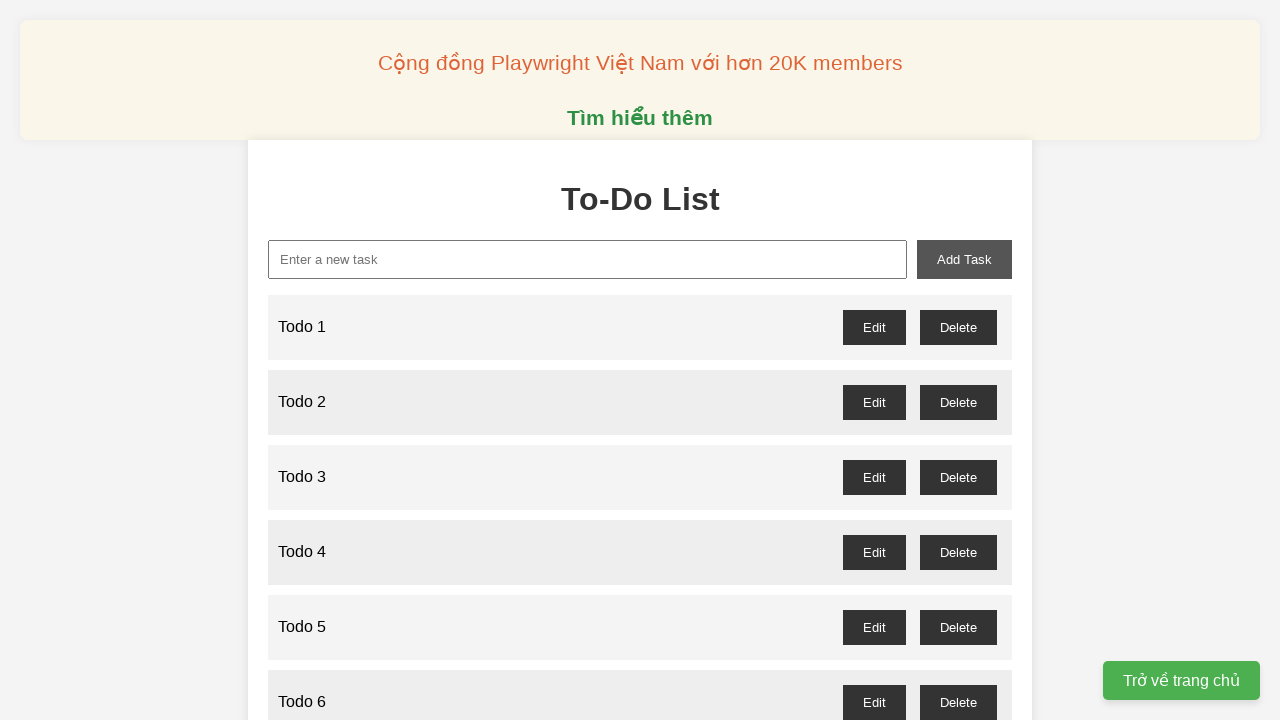

Filled input field with 'Todo 80' on xpath=//input[@id='new-task']
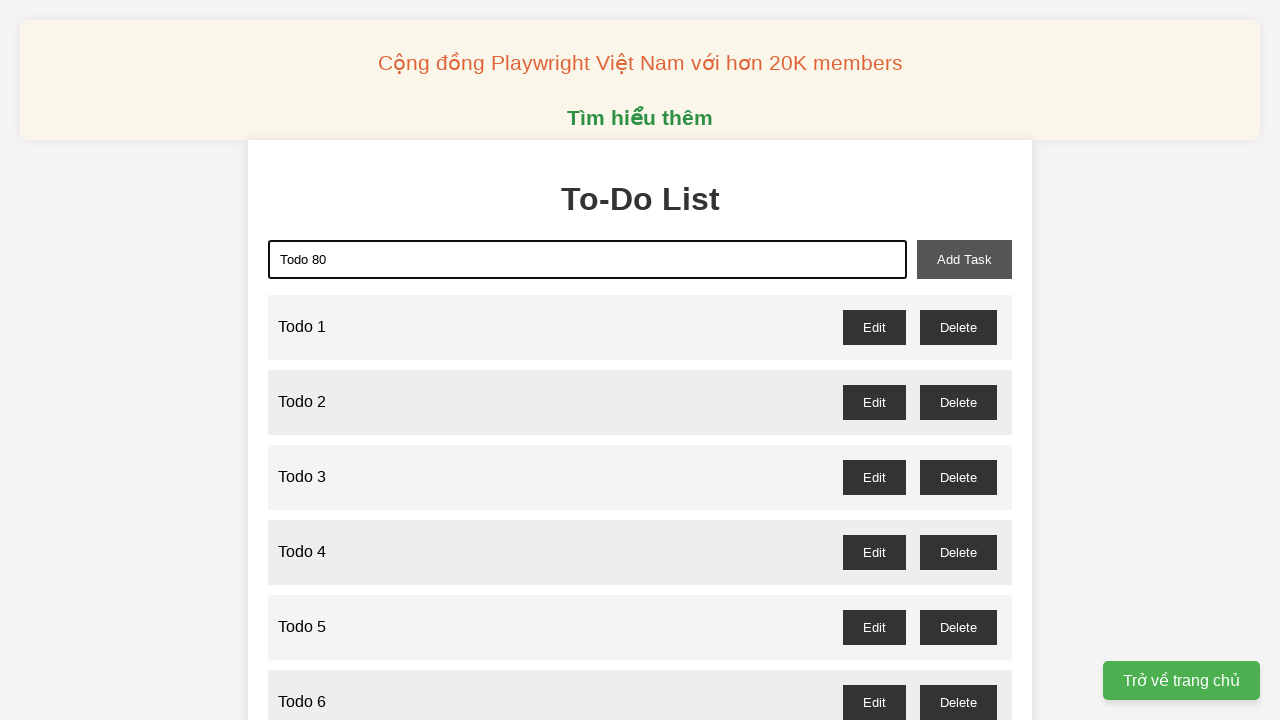

Clicked add button to add 'Todo 80' to the list at (964, 259) on xpath=//button[@id='add-task']
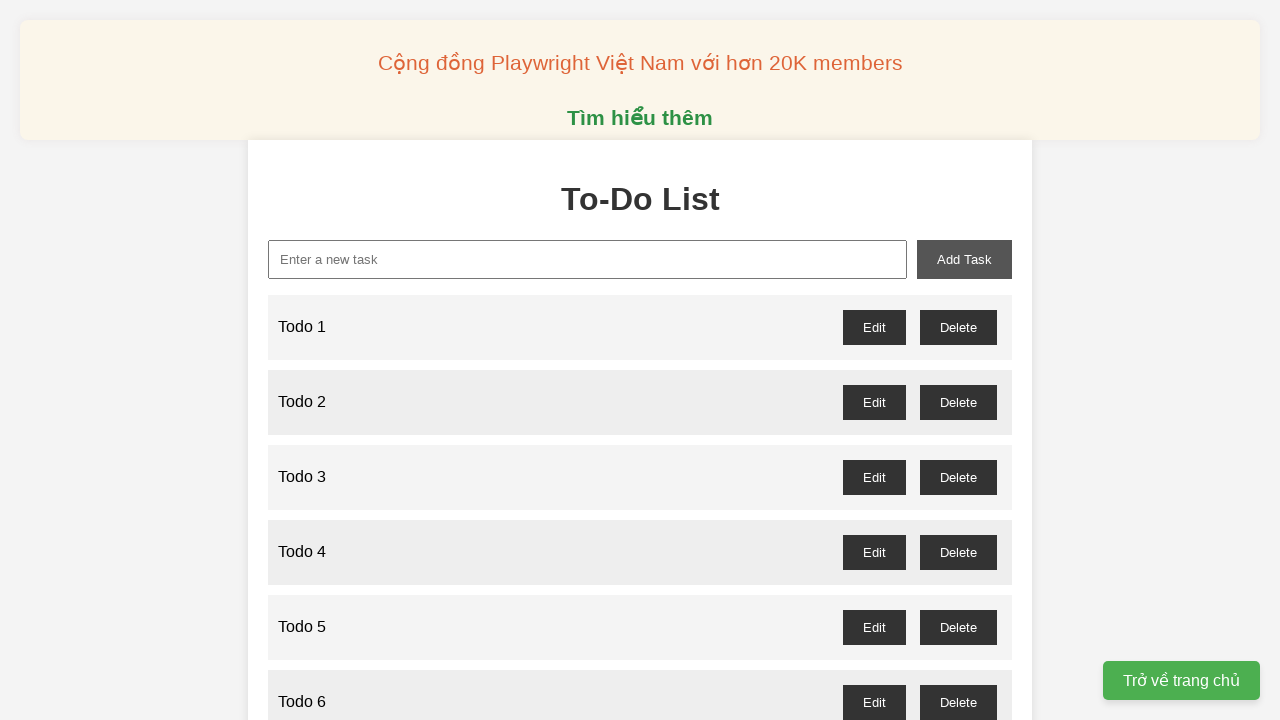

Filled input field with 'Todo 81' on xpath=//input[@id='new-task']
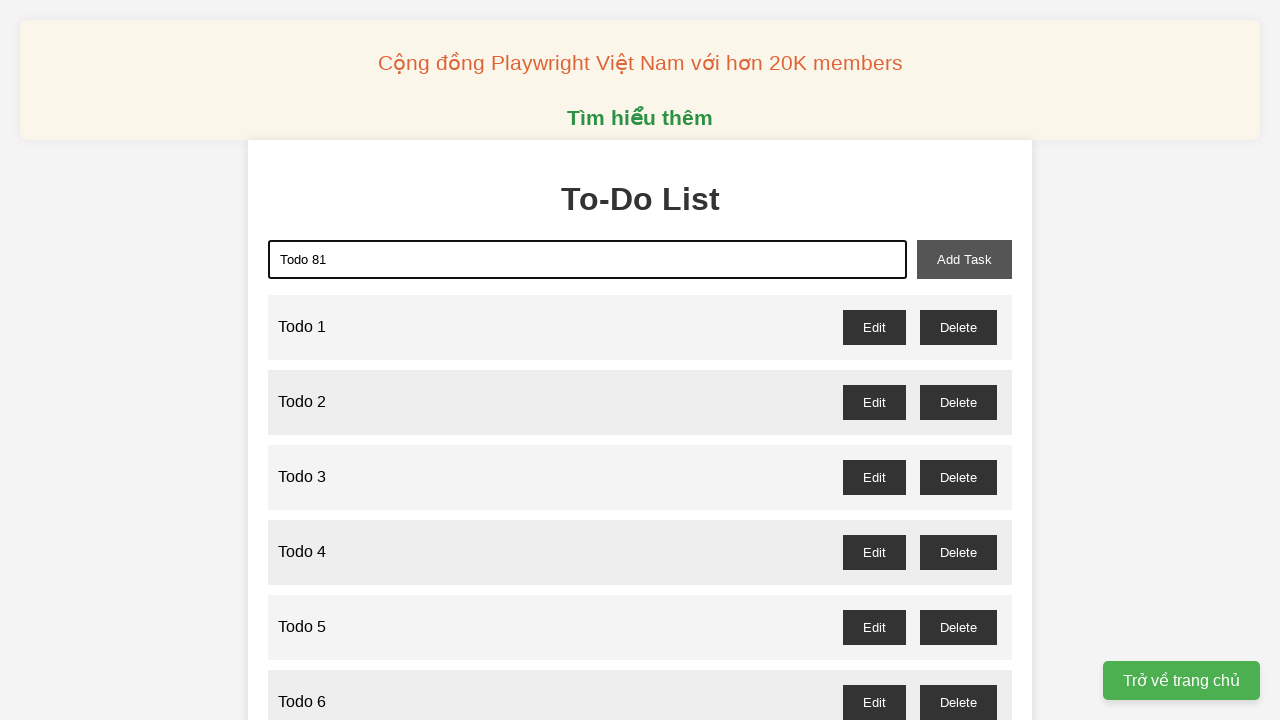

Clicked add button to add 'Todo 81' to the list at (964, 259) on xpath=//button[@id='add-task']
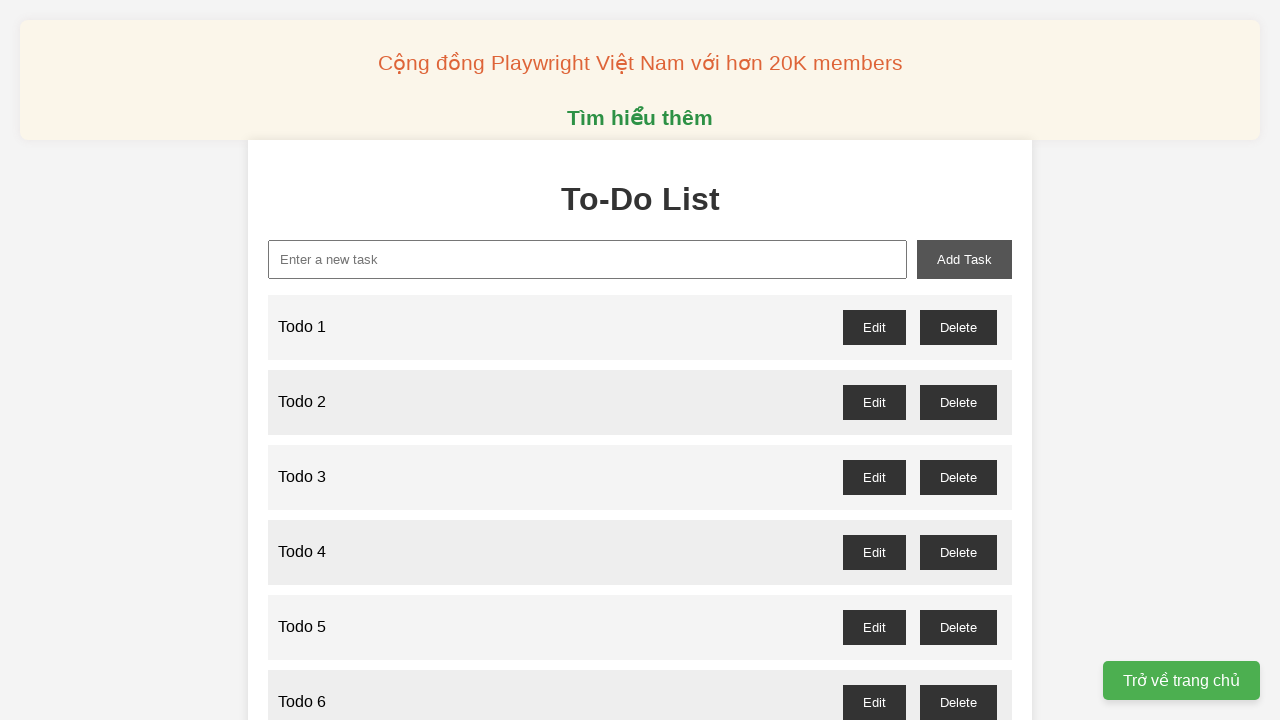

Filled input field with 'Todo 82' on xpath=//input[@id='new-task']
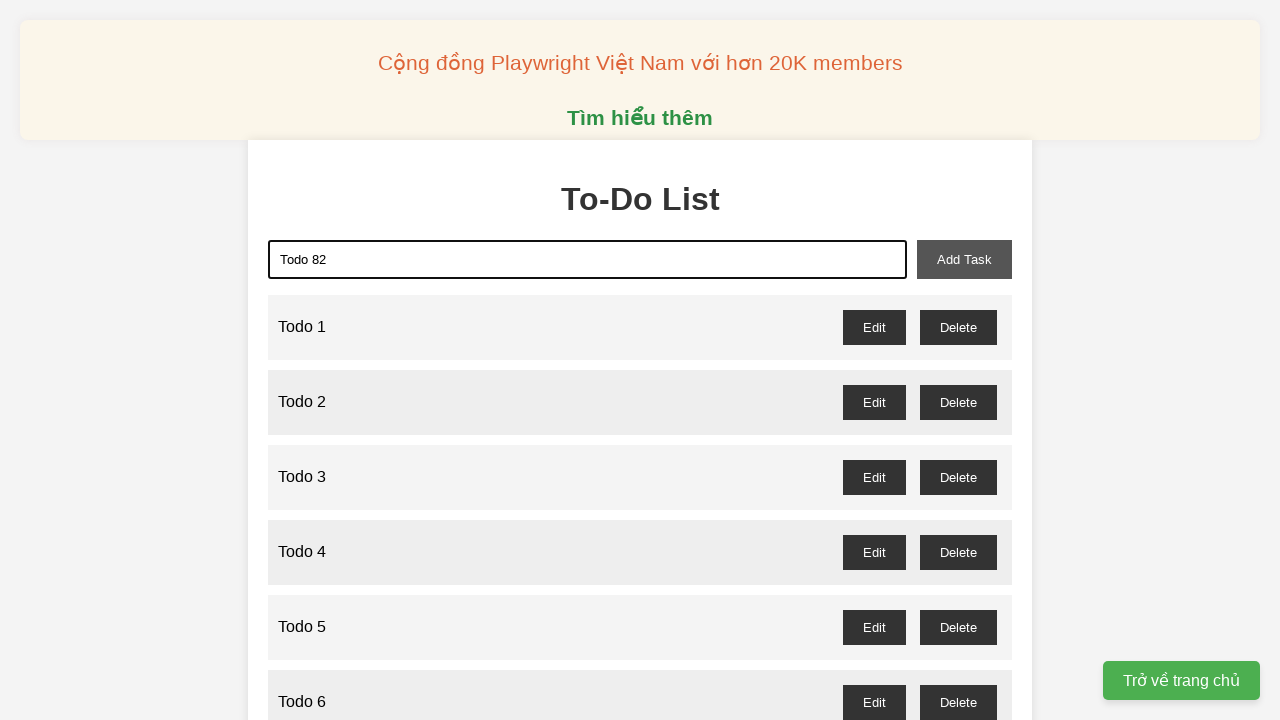

Clicked add button to add 'Todo 82' to the list at (964, 259) on xpath=//button[@id='add-task']
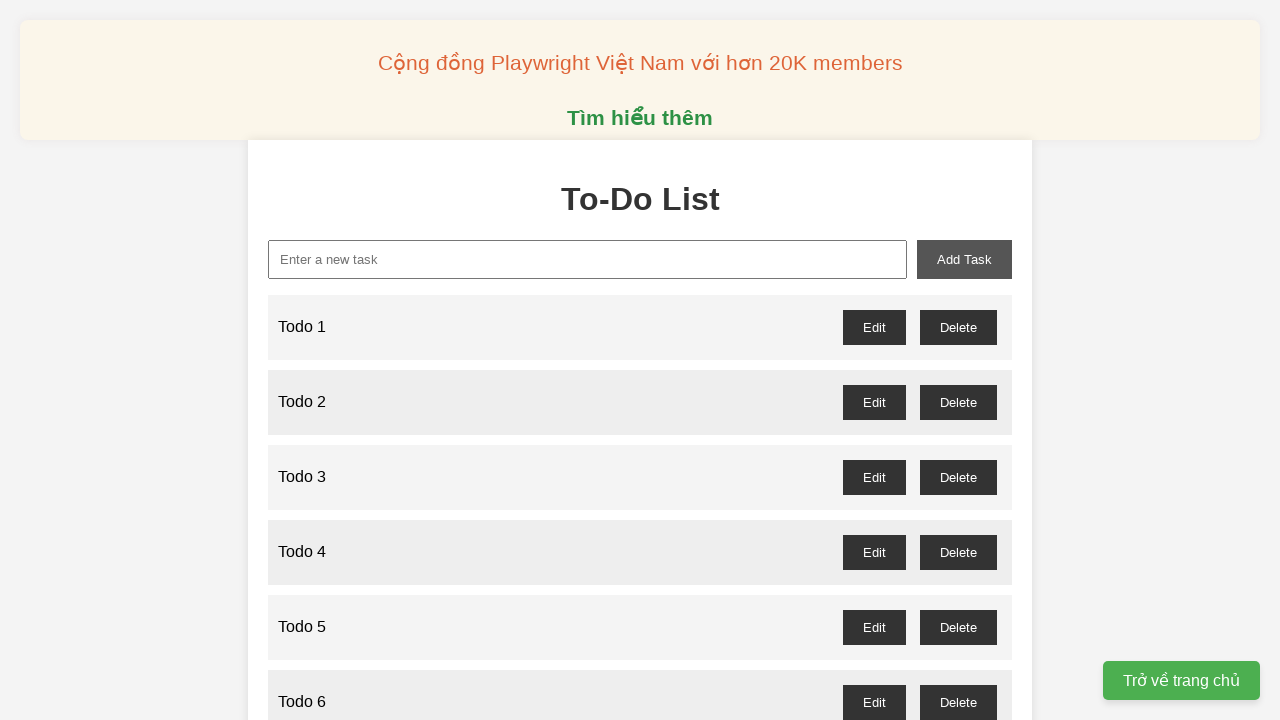

Filled input field with 'Todo 83' on xpath=//input[@id='new-task']
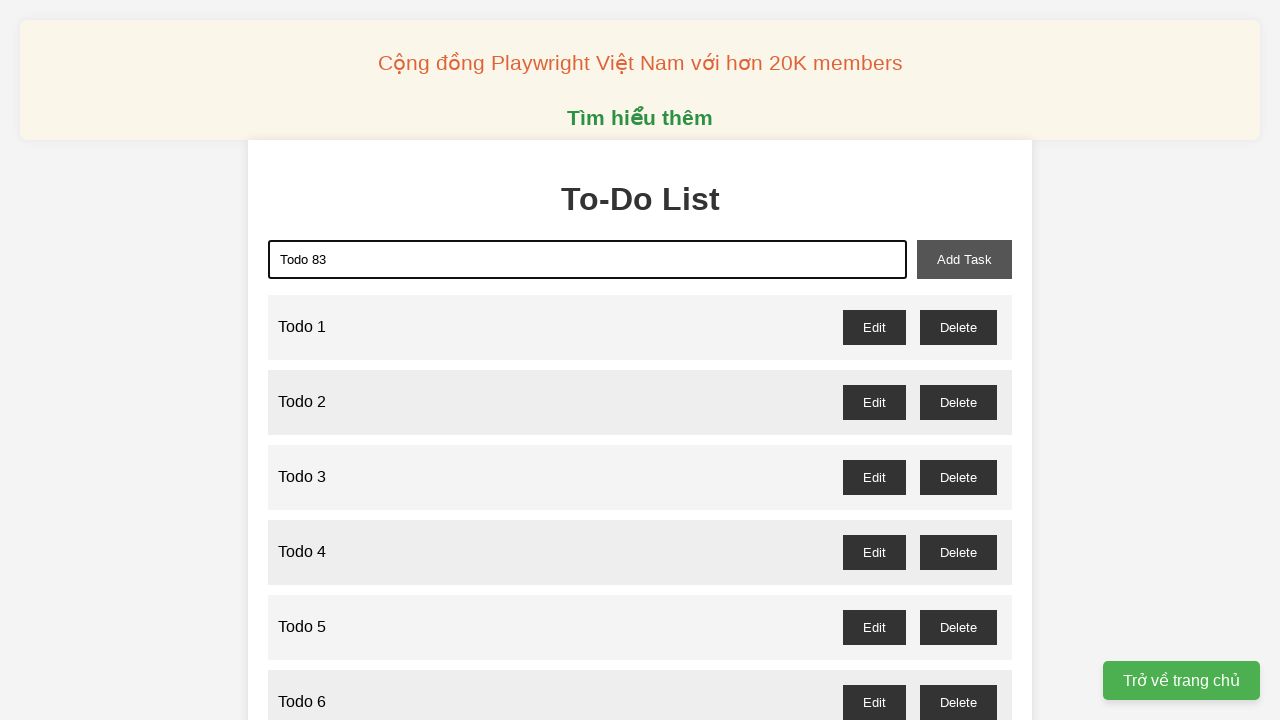

Clicked add button to add 'Todo 83' to the list at (964, 259) on xpath=//button[@id='add-task']
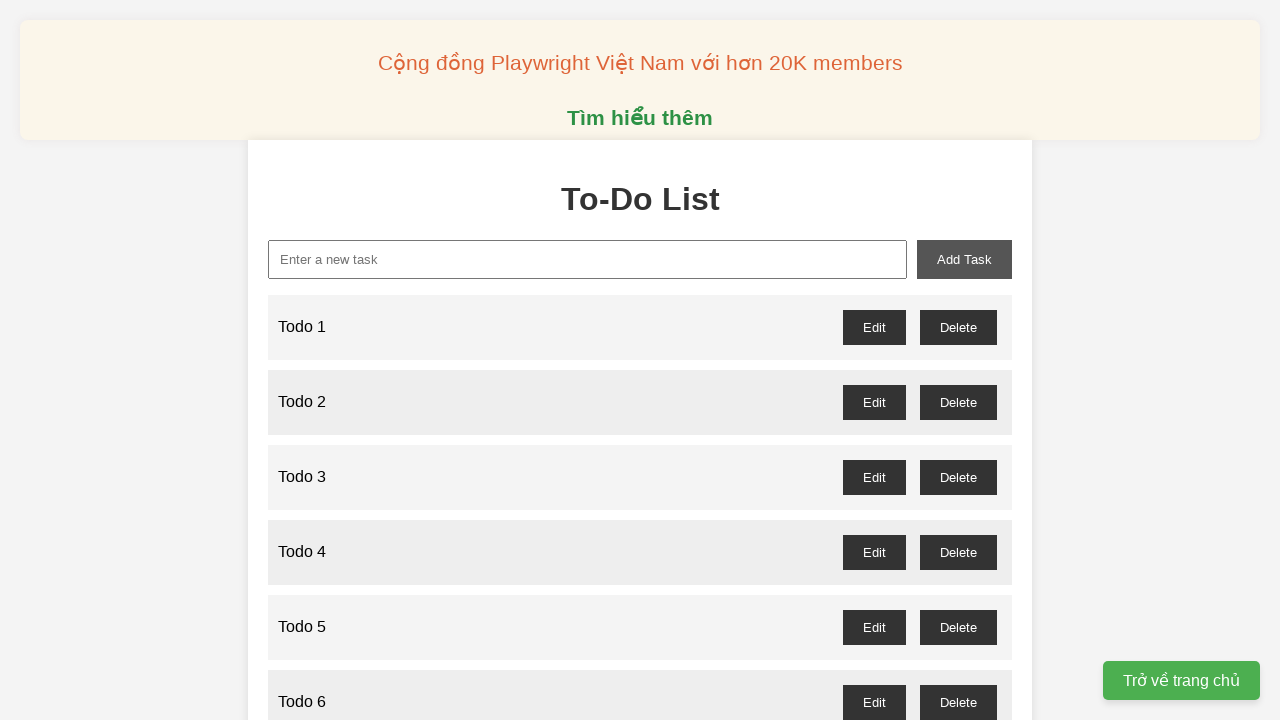

Filled input field with 'Todo 84' on xpath=//input[@id='new-task']
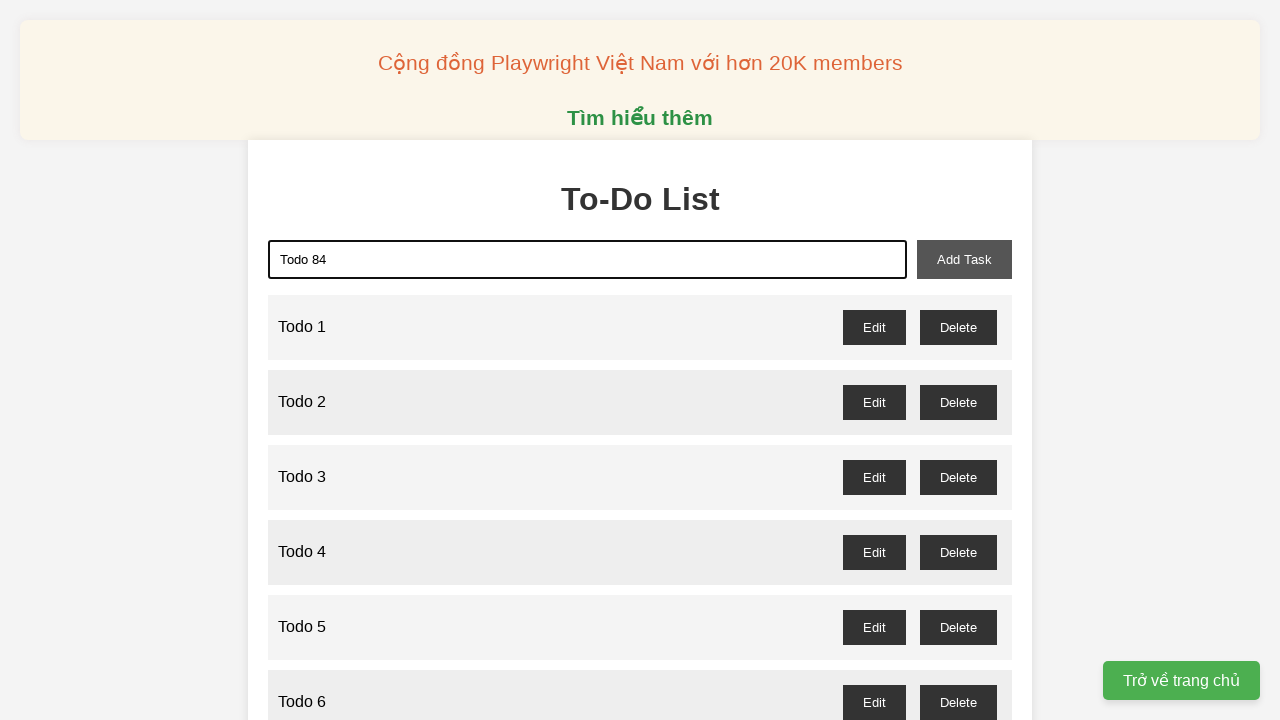

Clicked add button to add 'Todo 84' to the list at (964, 259) on xpath=//button[@id='add-task']
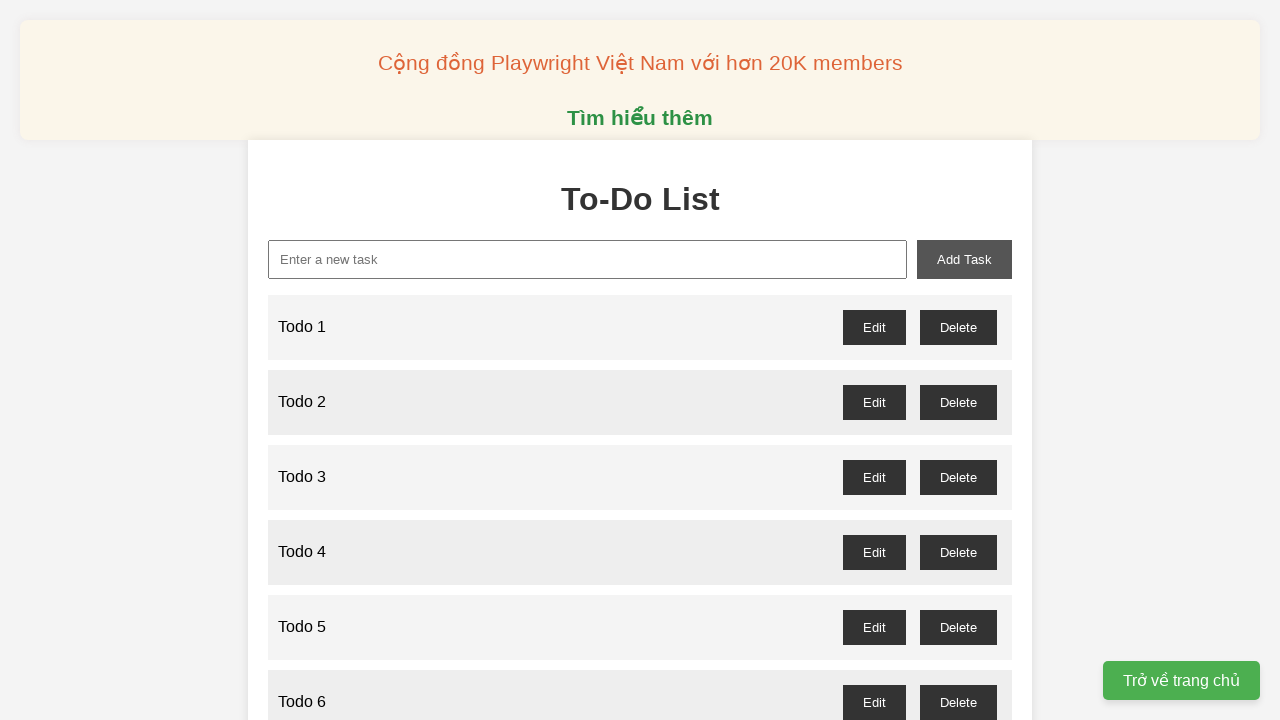

Filled input field with 'Todo 85' on xpath=//input[@id='new-task']
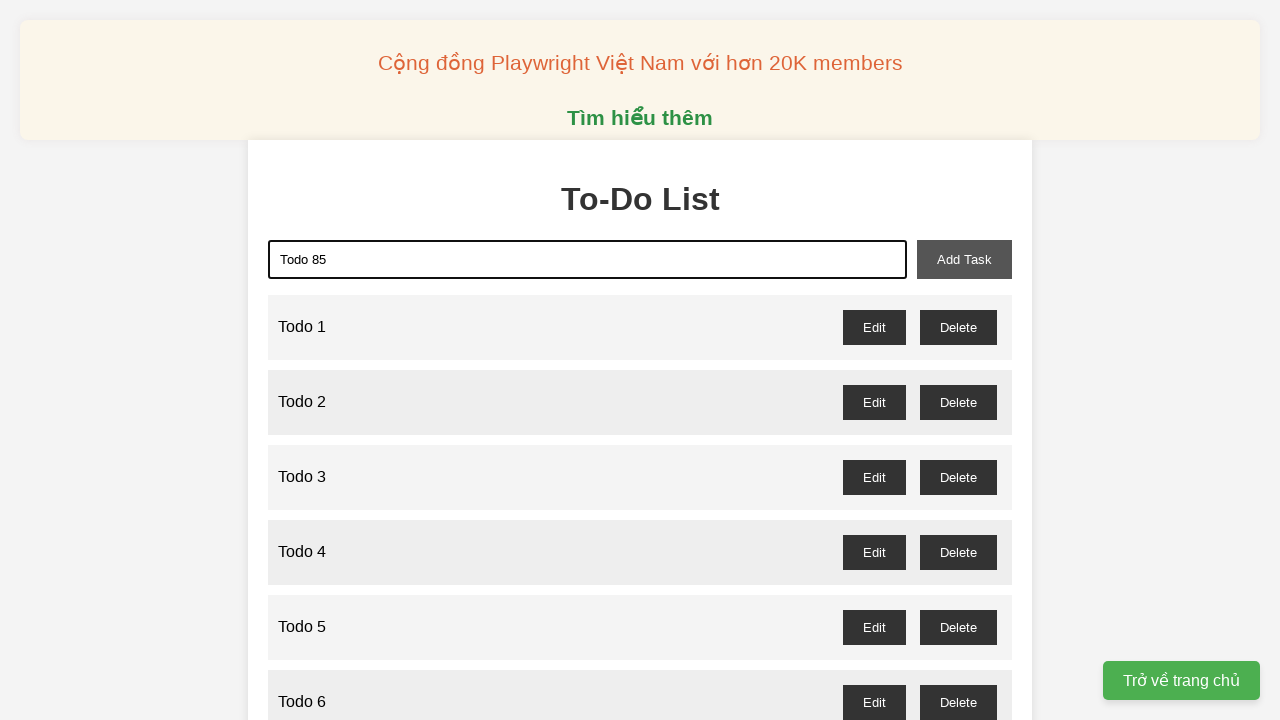

Clicked add button to add 'Todo 85' to the list at (964, 259) on xpath=//button[@id='add-task']
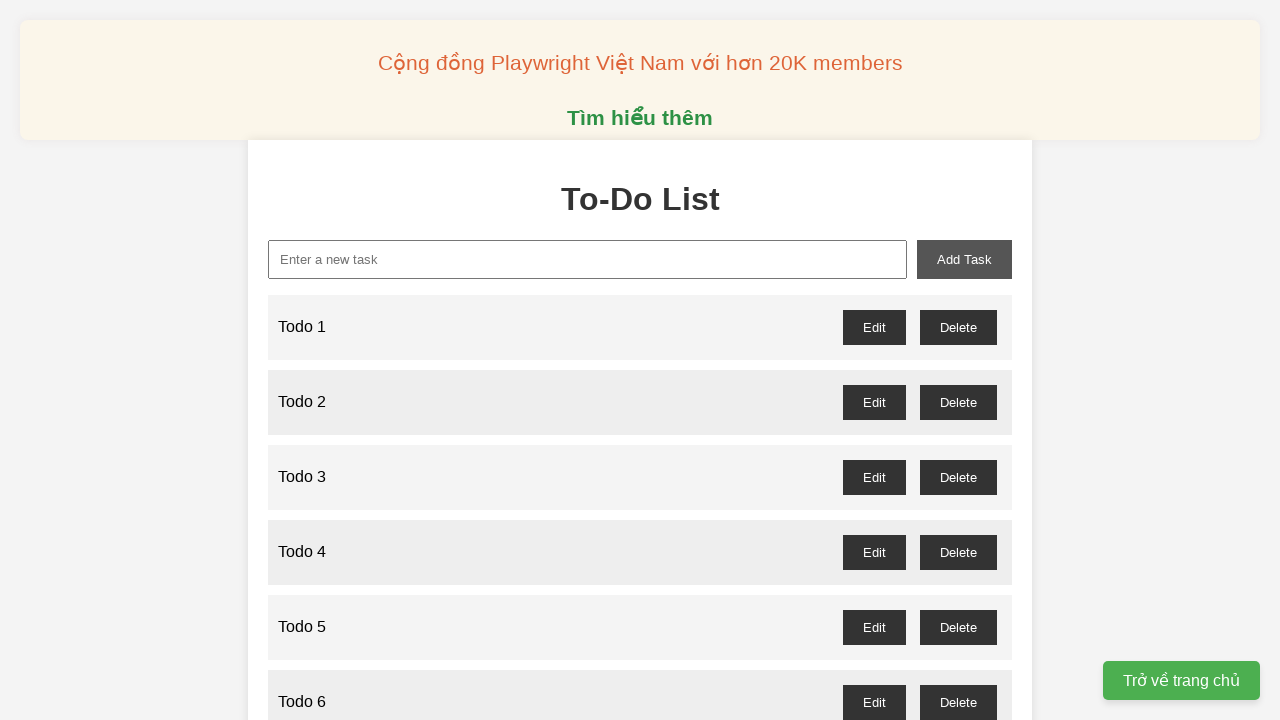

Filled input field with 'Todo 86' on xpath=//input[@id='new-task']
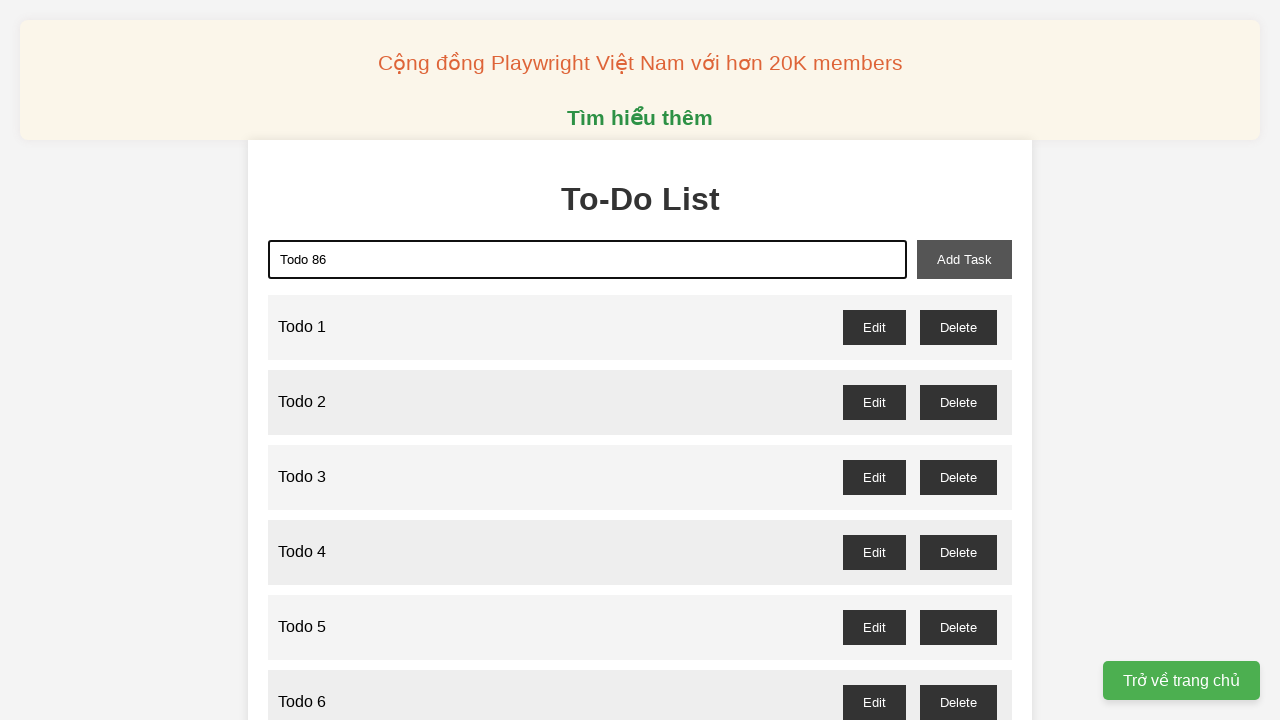

Clicked add button to add 'Todo 86' to the list at (964, 259) on xpath=//button[@id='add-task']
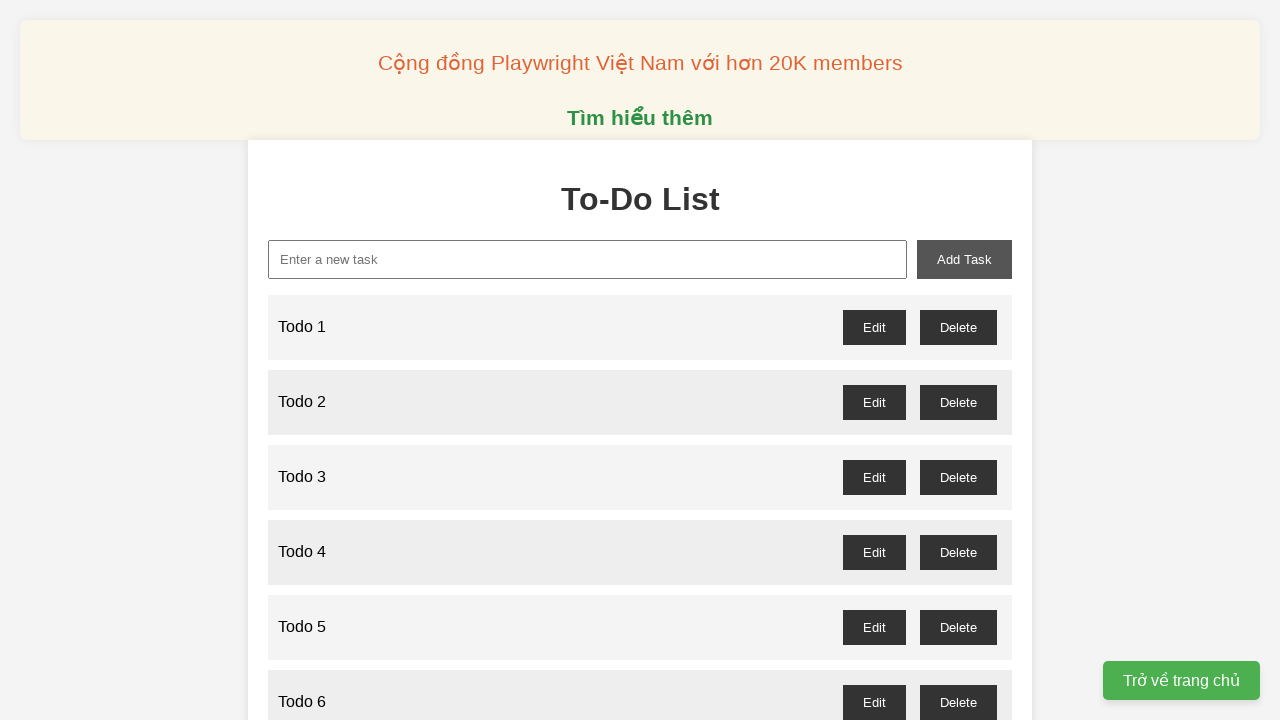

Filled input field with 'Todo 87' on xpath=//input[@id='new-task']
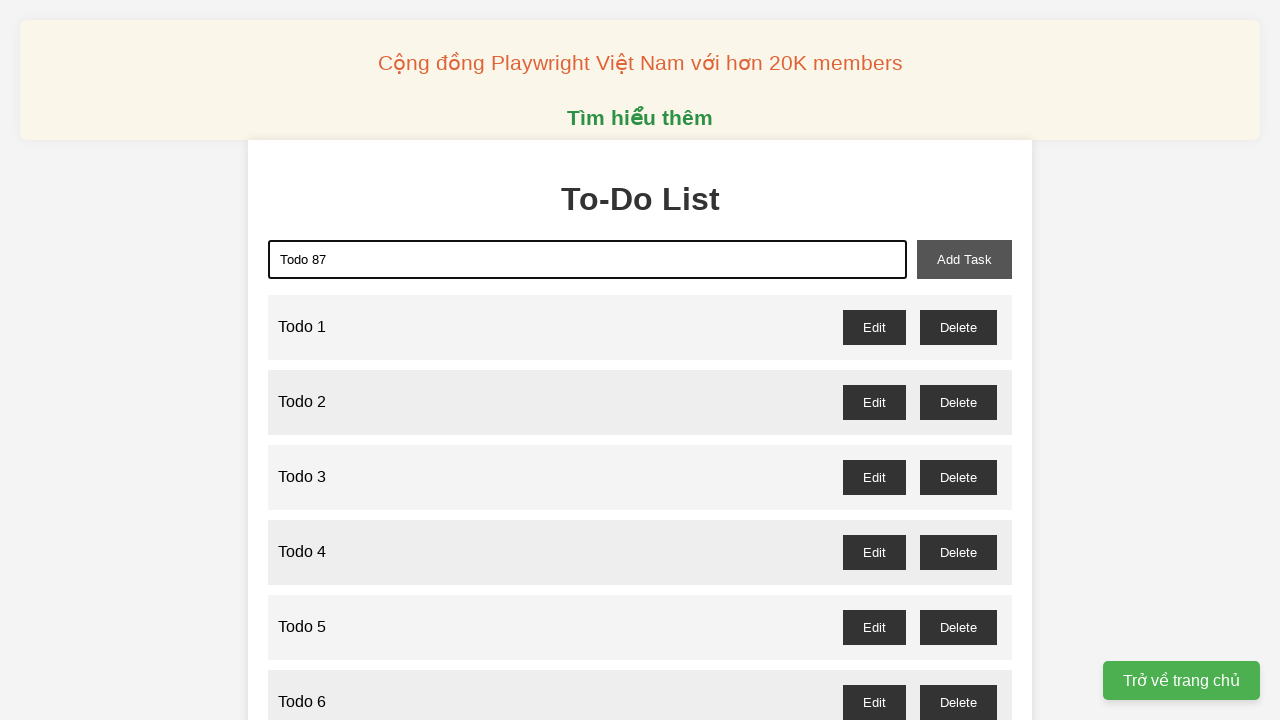

Clicked add button to add 'Todo 87' to the list at (964, 259) on xpath=//button[@id='add-task']
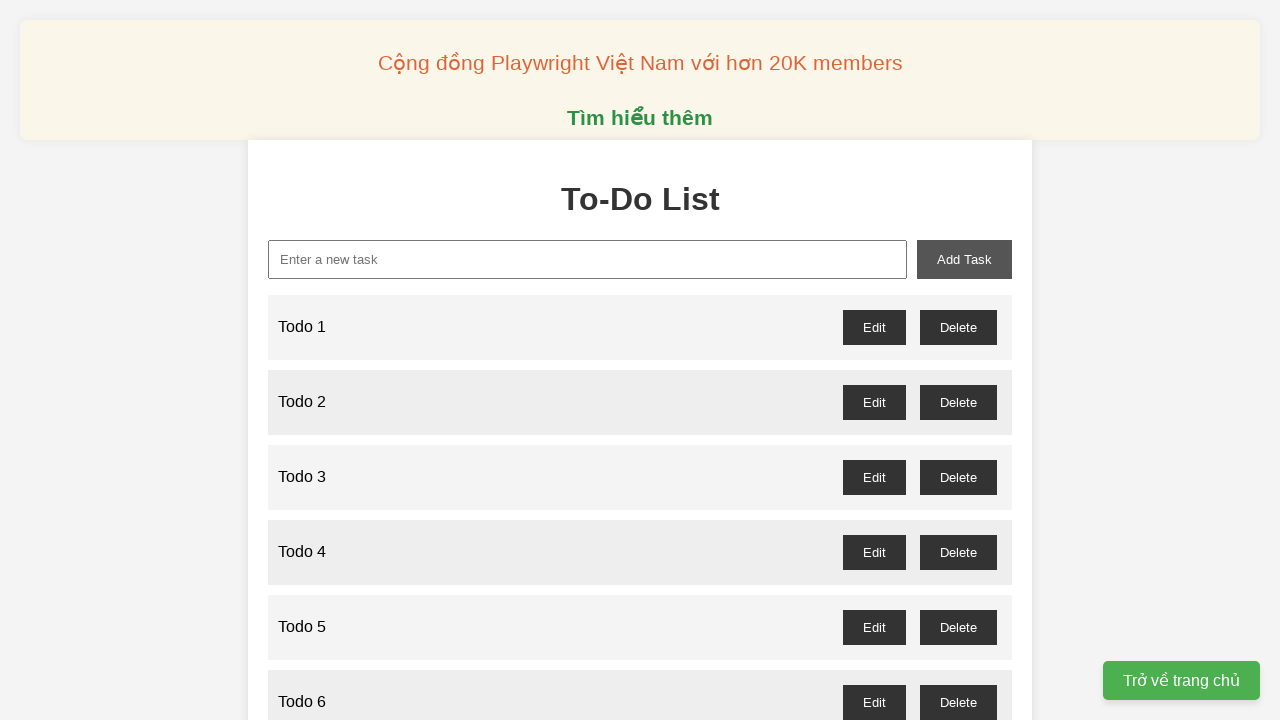

Filled input field with 'Todo 88' on xpath=//input[@id='new-task']
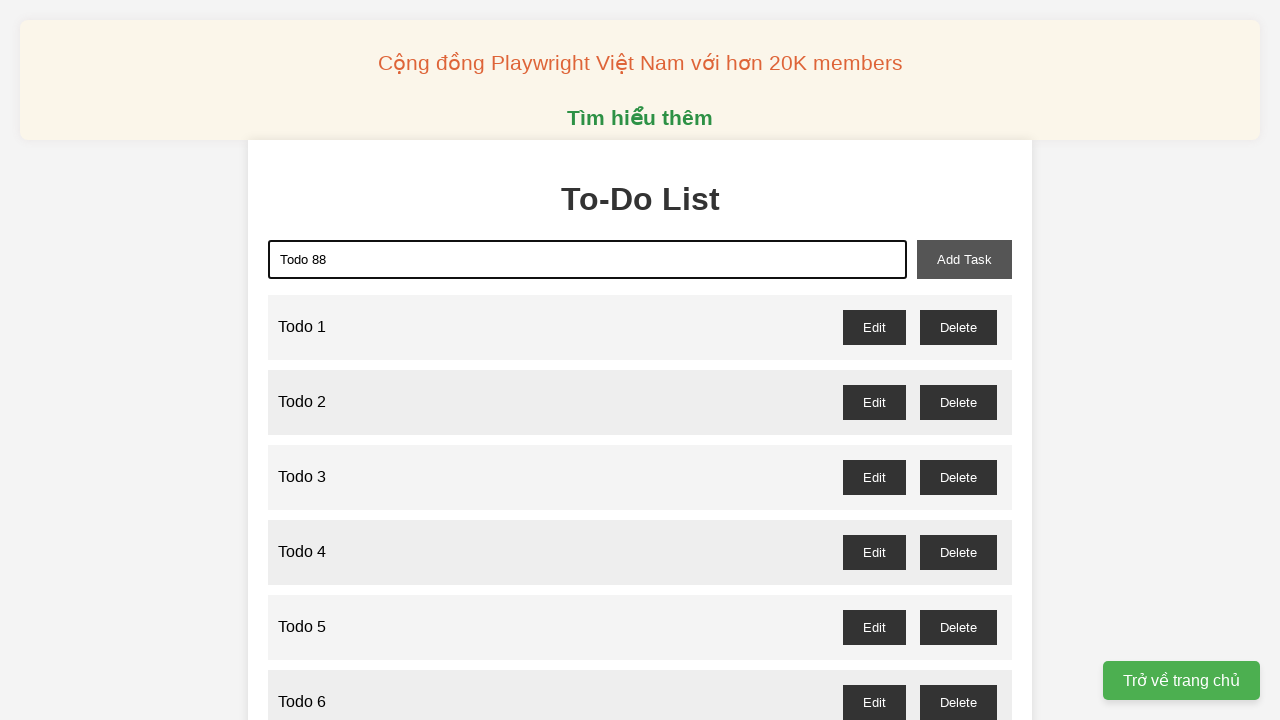

Clicked add button to add 'Todo 88' to the list at (964, 259) on xpath=//button[@id='add-task']
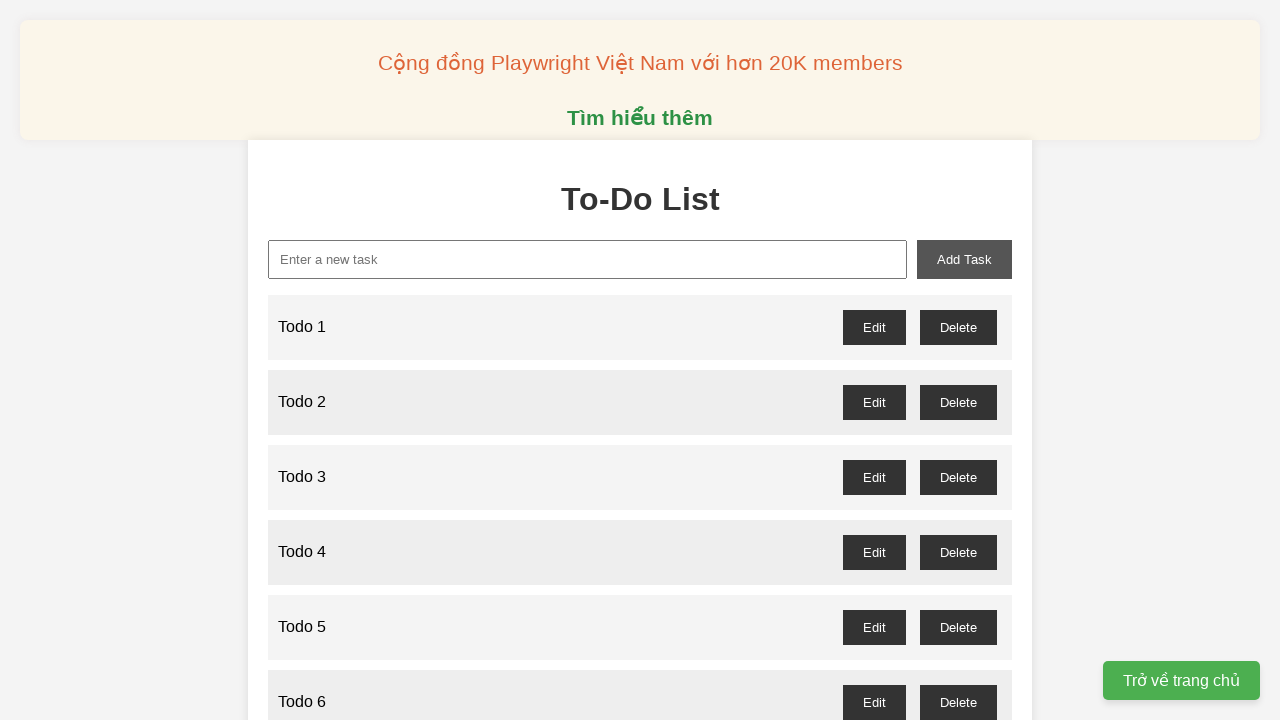

Filled input field with 'Todo 89' on xpath=//input[@id='new-task']
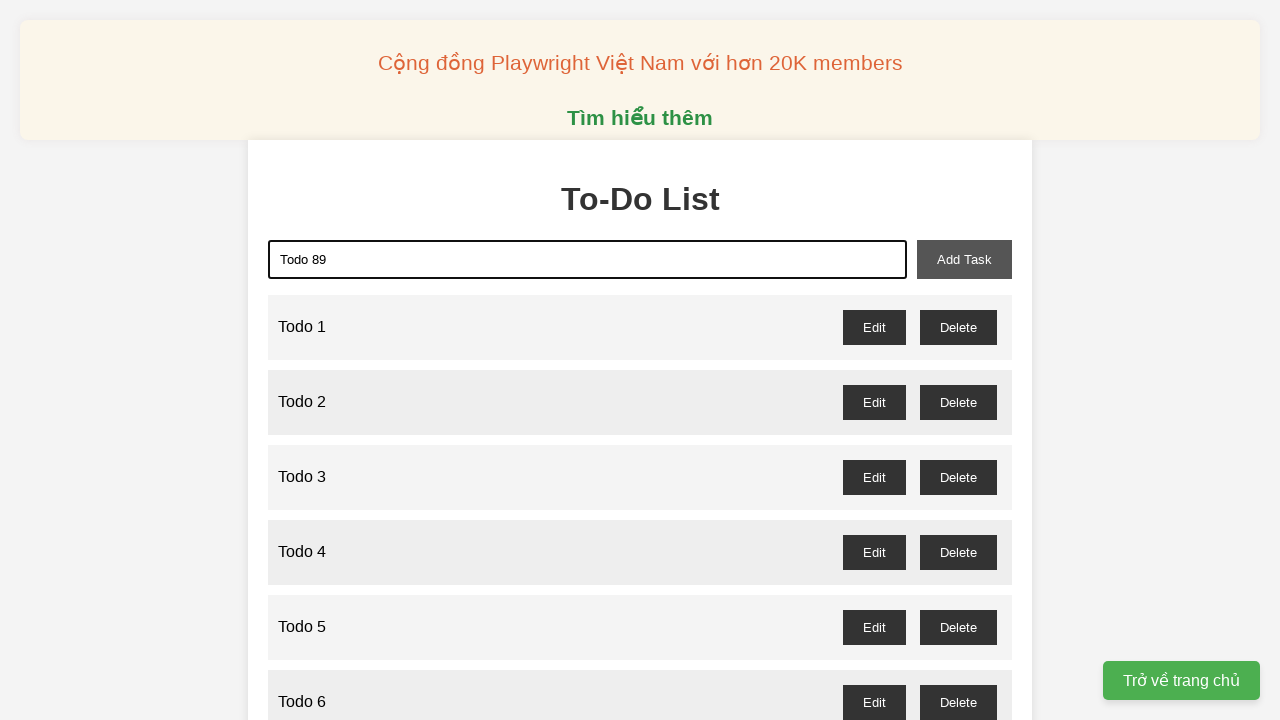

Clicked add button to add 'Todo 89' to the list at (964, 259) on xpath=//button[@id='add-task']
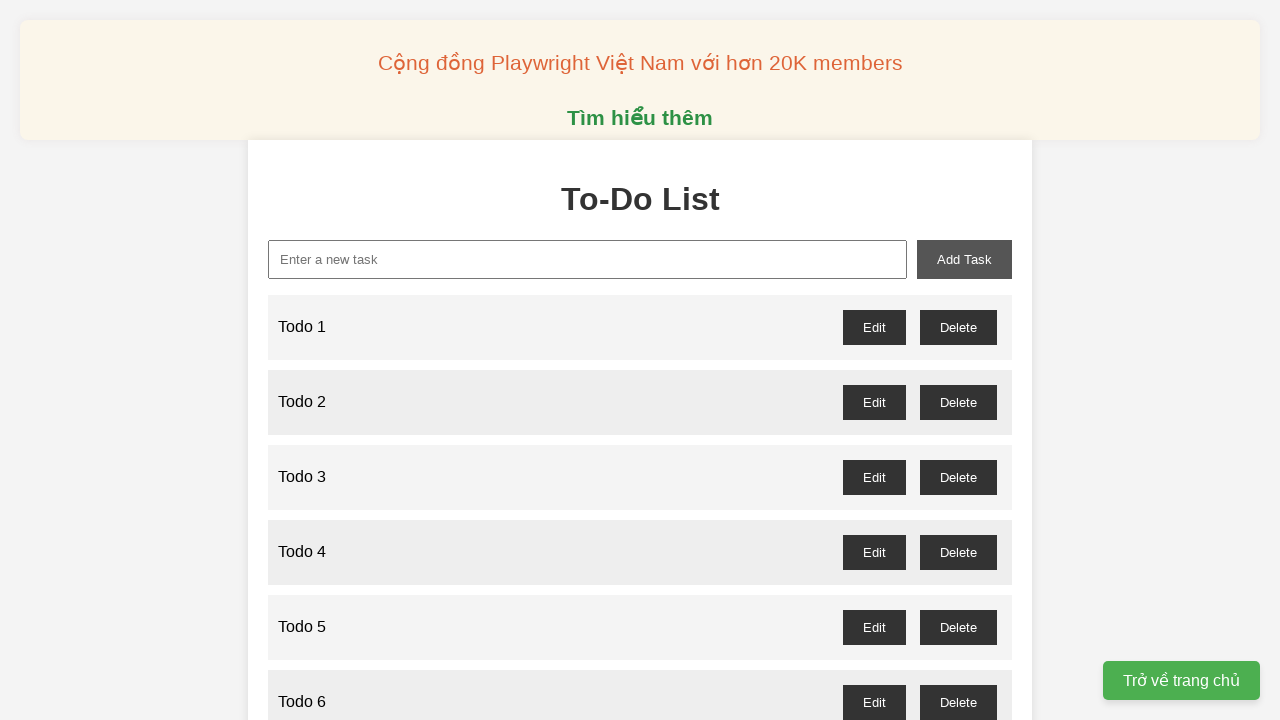

Filled input field with 'Todo 90' on xpath=//input[@id='new-task']
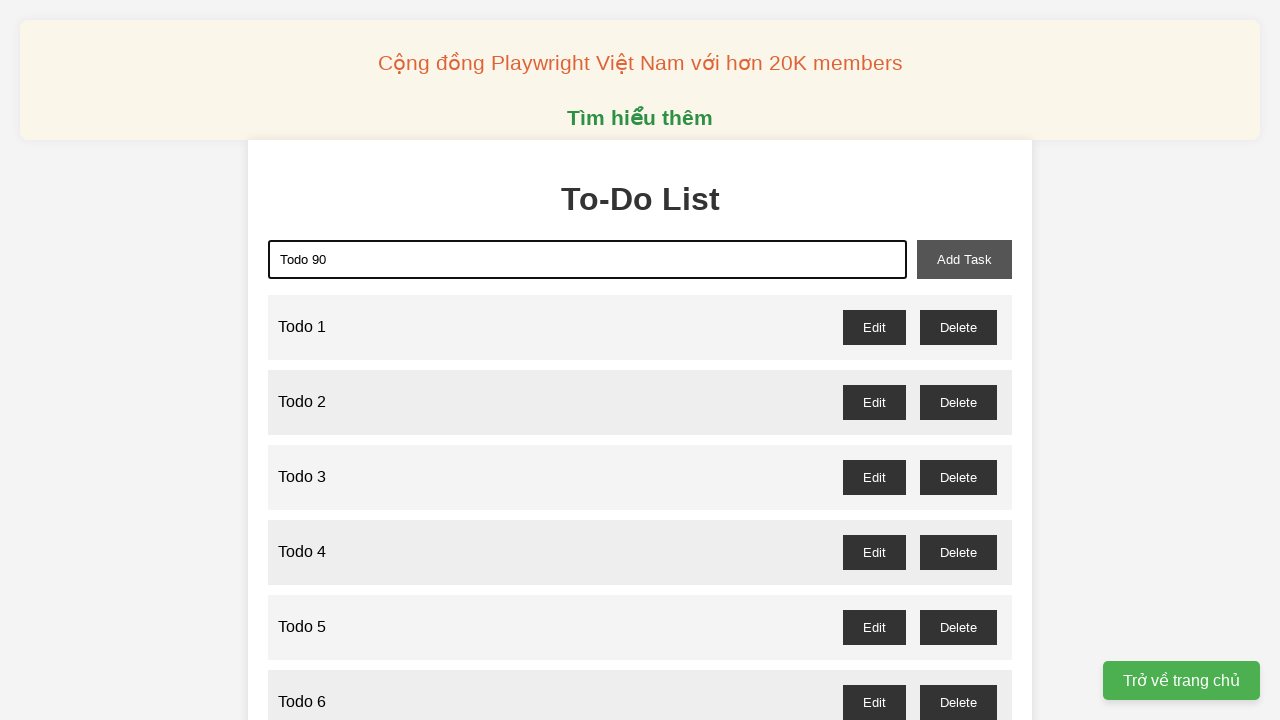

Clicked add button to add 'Todo 90' to the list at (964, 259) on xpath=//button[@id='add-task']
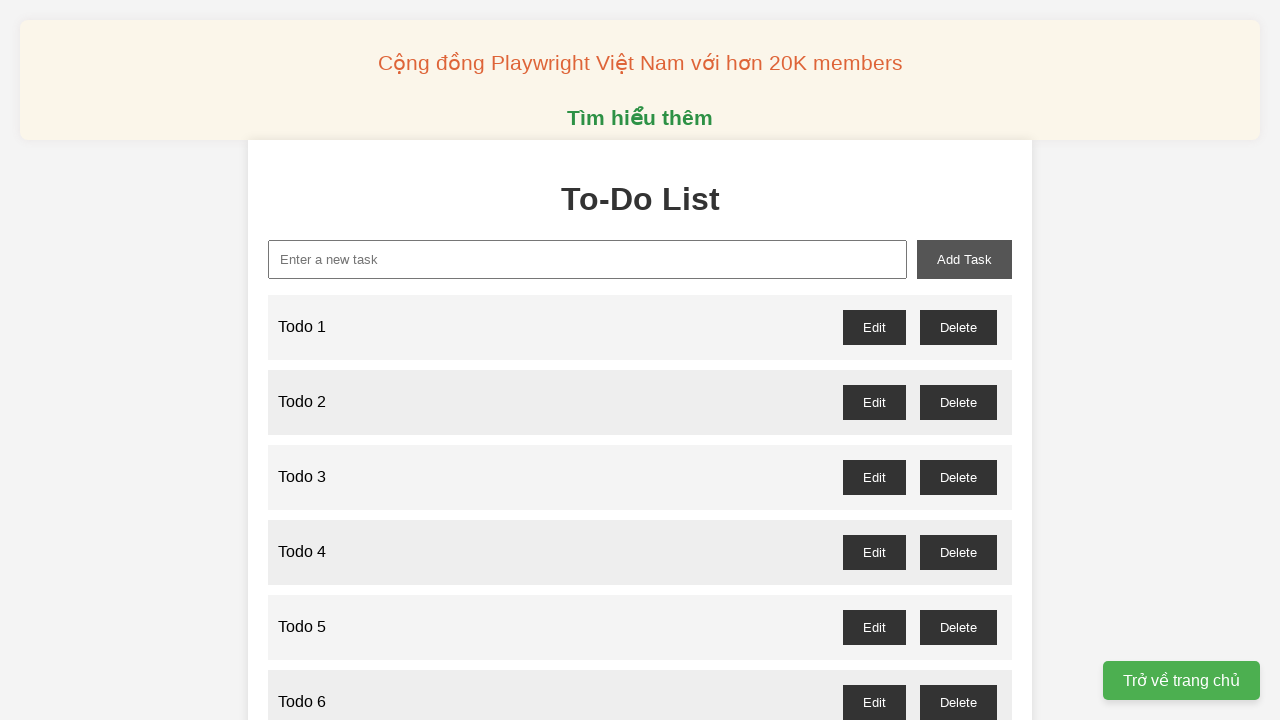

Filled input field with 'Todo 91' on xpath=//input[@id='new-task']
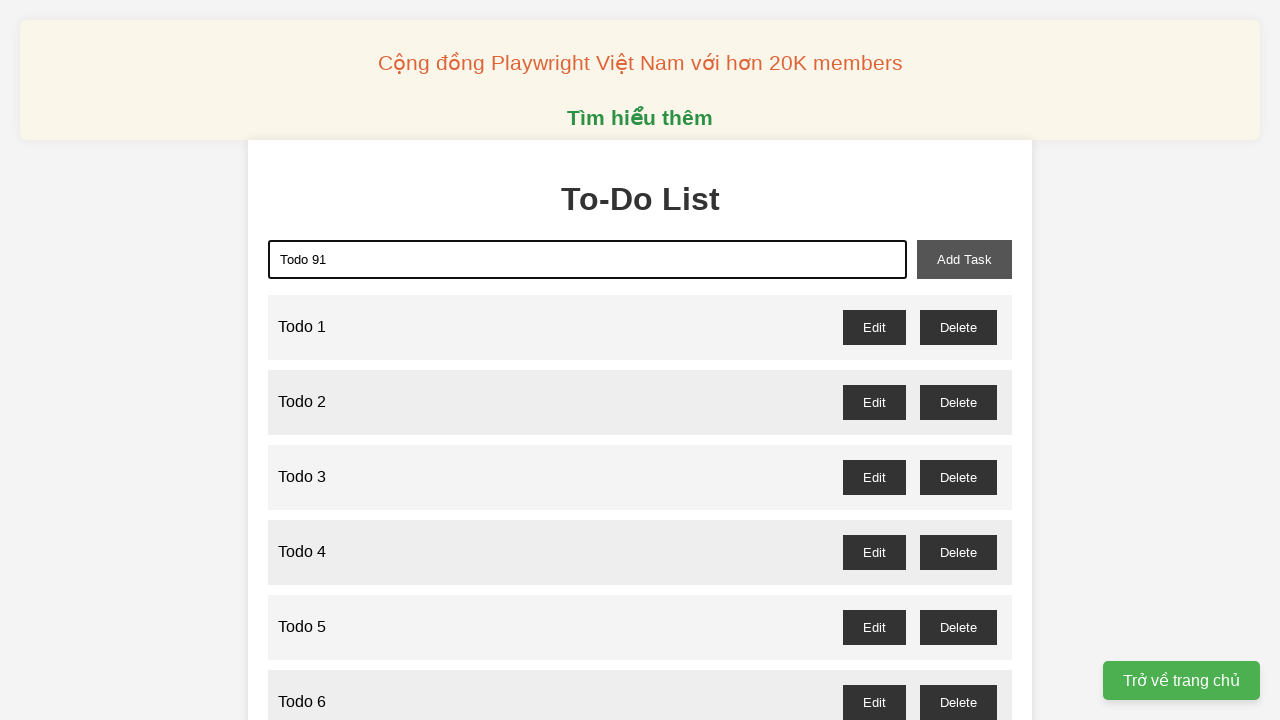

Clicked add button to add 'Todo 91' to the list at (964, 259) on xpath=//button[@id='add-task']
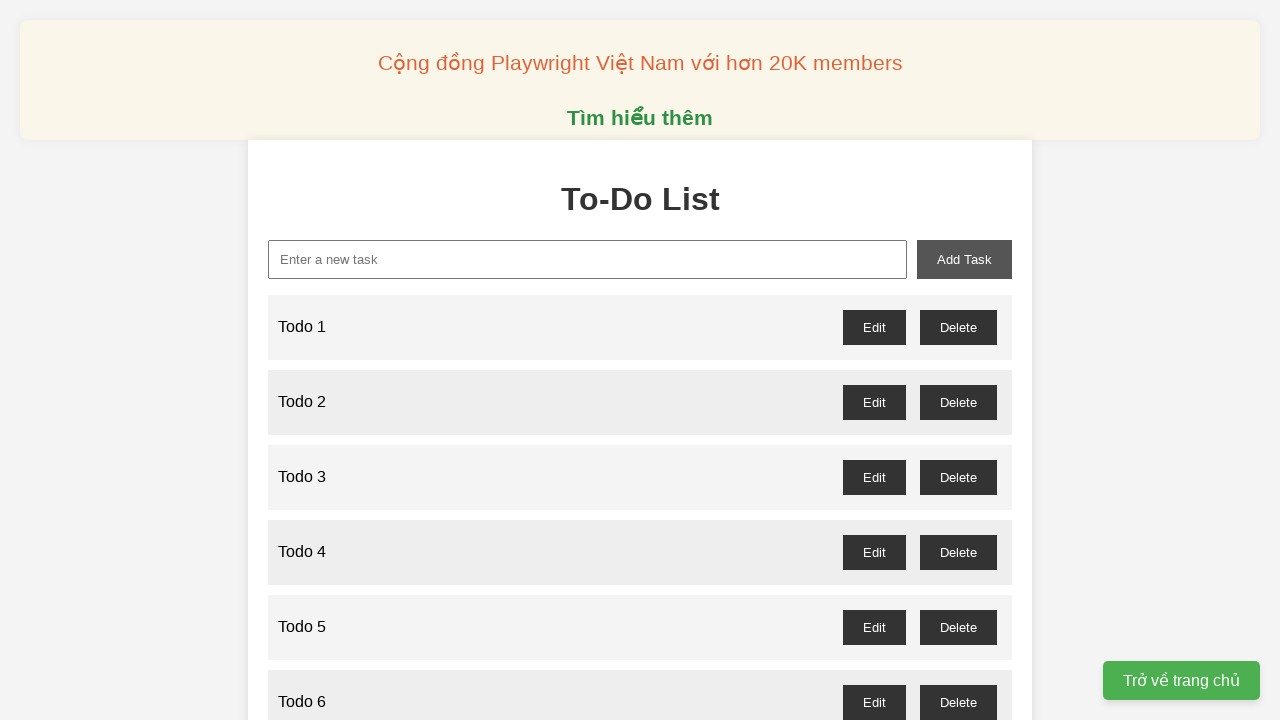

Filled input field with 'Todo 92' on xpath=//input[@id='new-task']
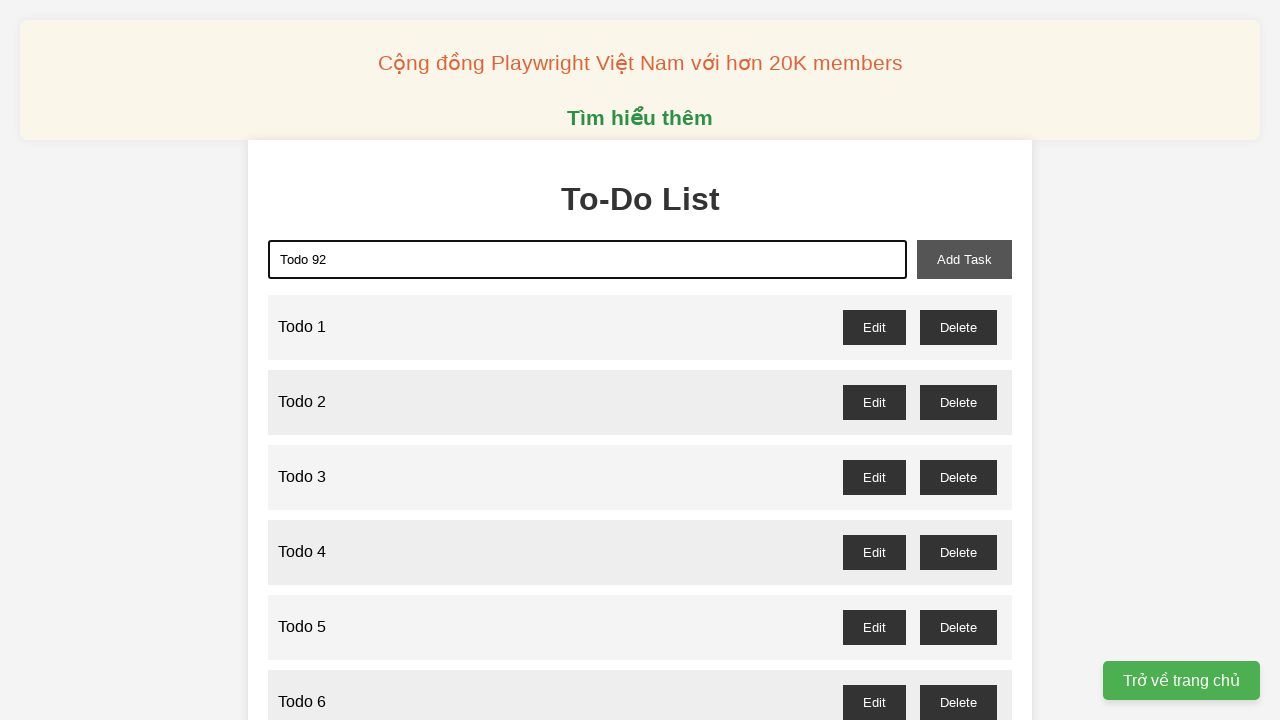

Clicked add button to add 'Todo 92' to the list at (964, 259) on xpath=//button[@id='add-task']
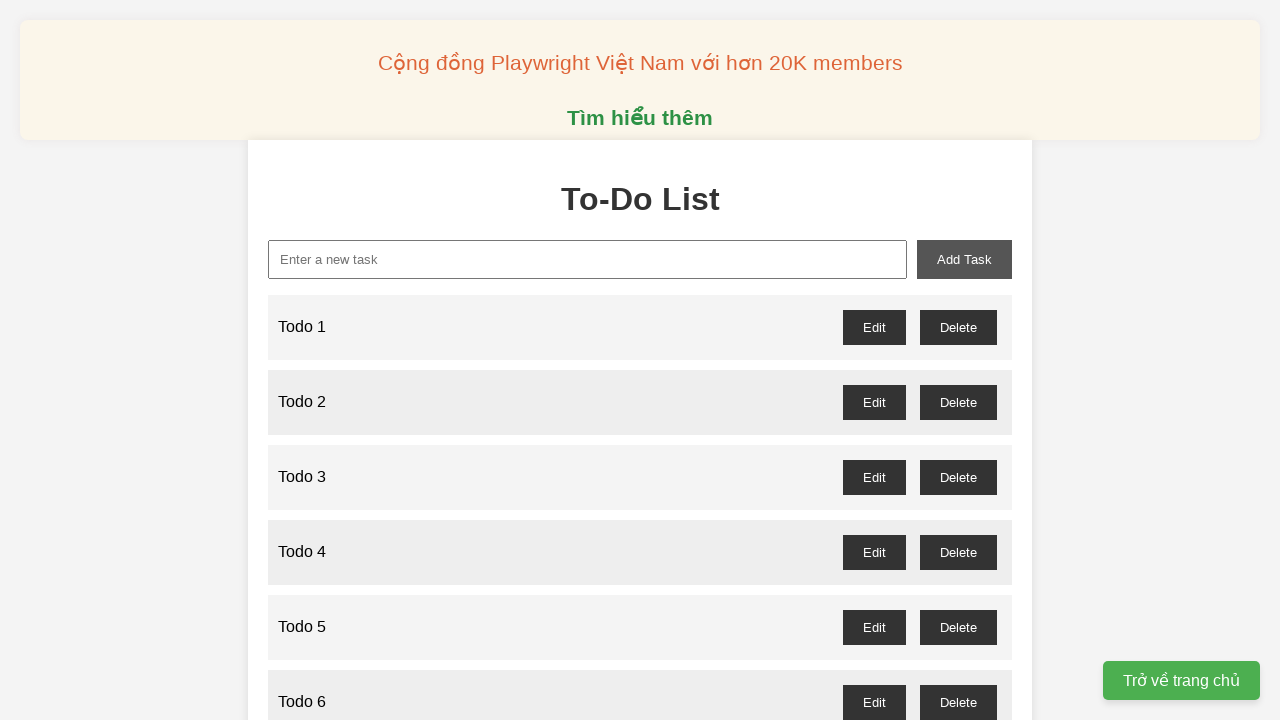

Filled input field with 'Todo 93' on xpath=//input[@id='new-task']
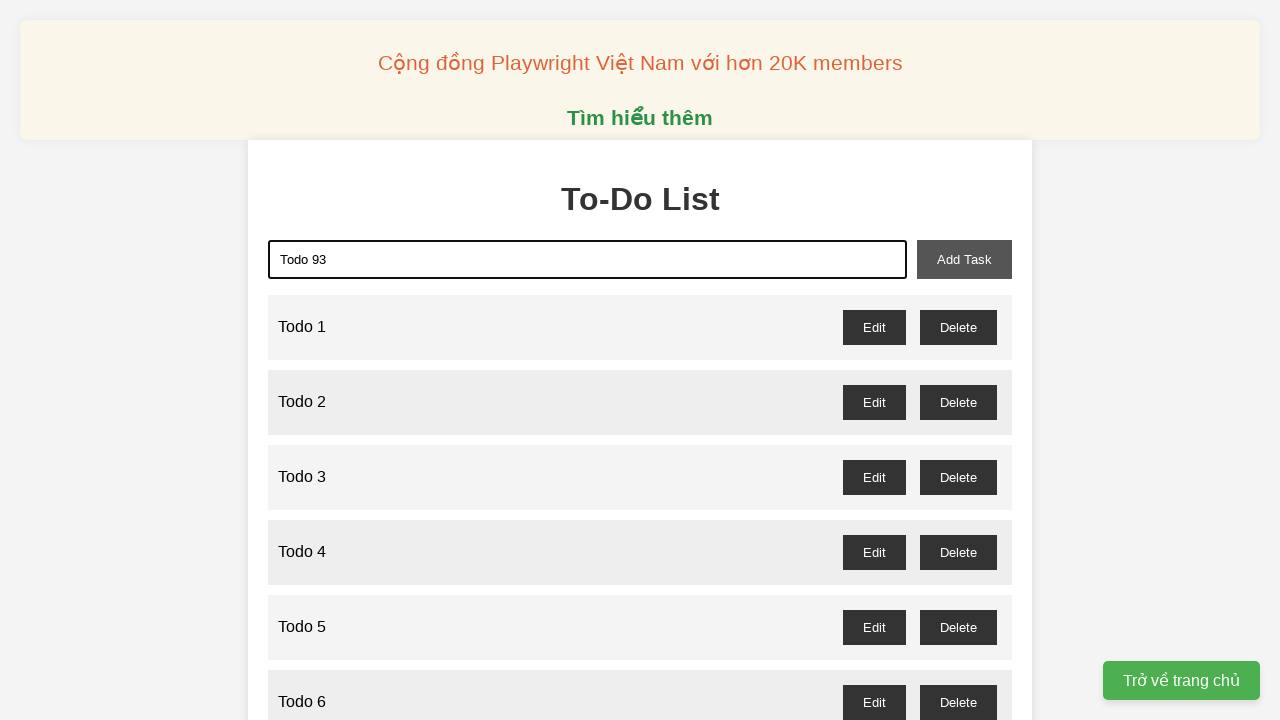

Clicked add button to add 'Todo 93' to the list at (964, 259) on xpath=//button[@id='add-task']
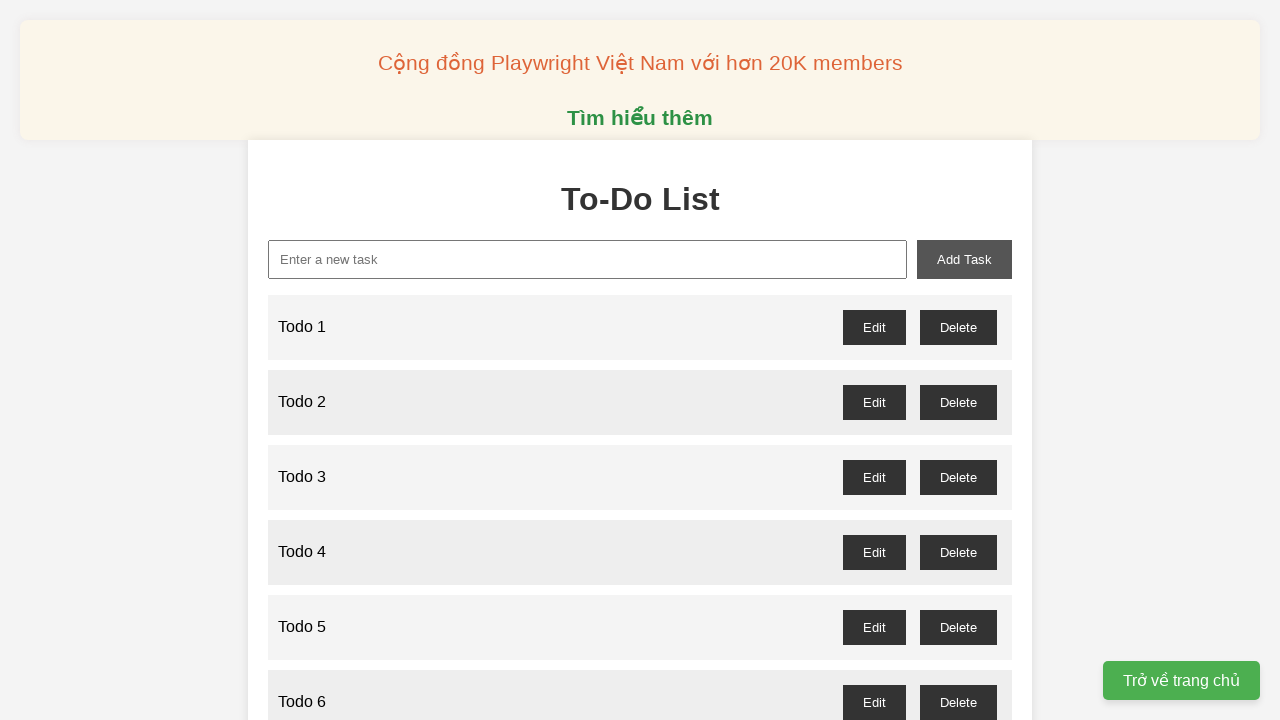

Filled input field with 'Todo 94' on xpath=//input[@id='new-task']
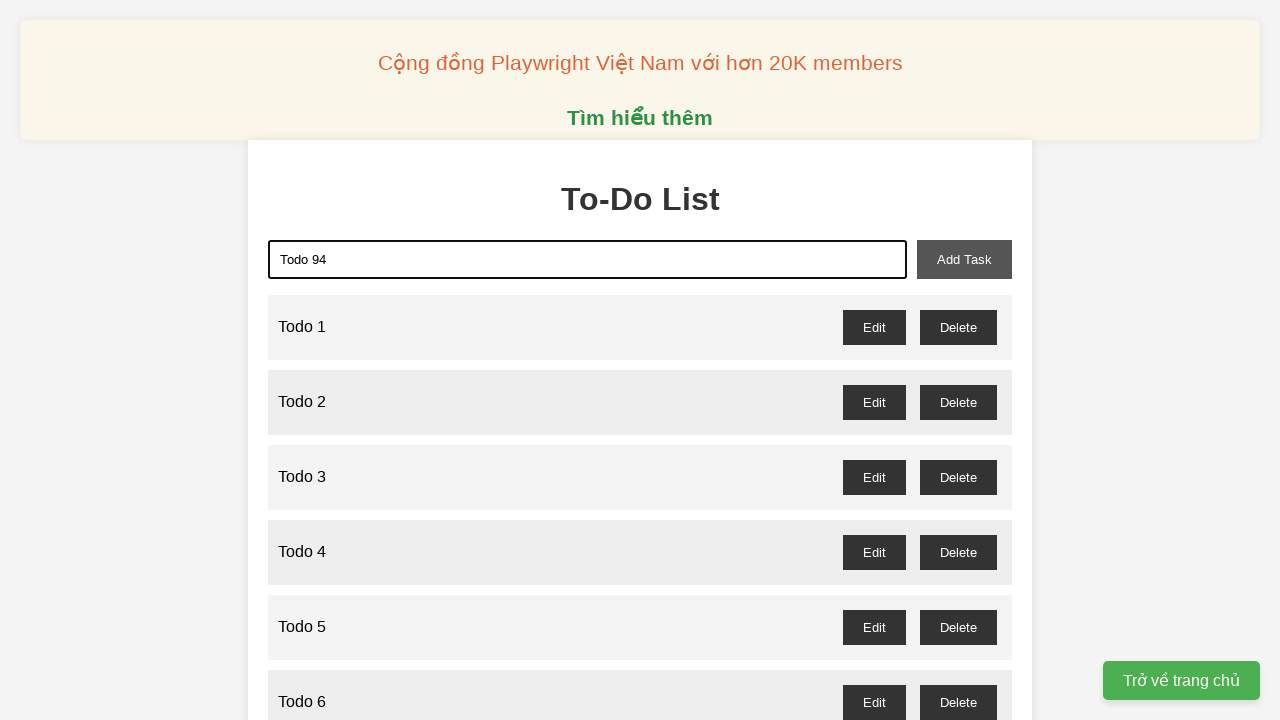

Clicked add button to add 'Todo 94' to the list at (964, 259) on xpath=//button[@id='add-task']
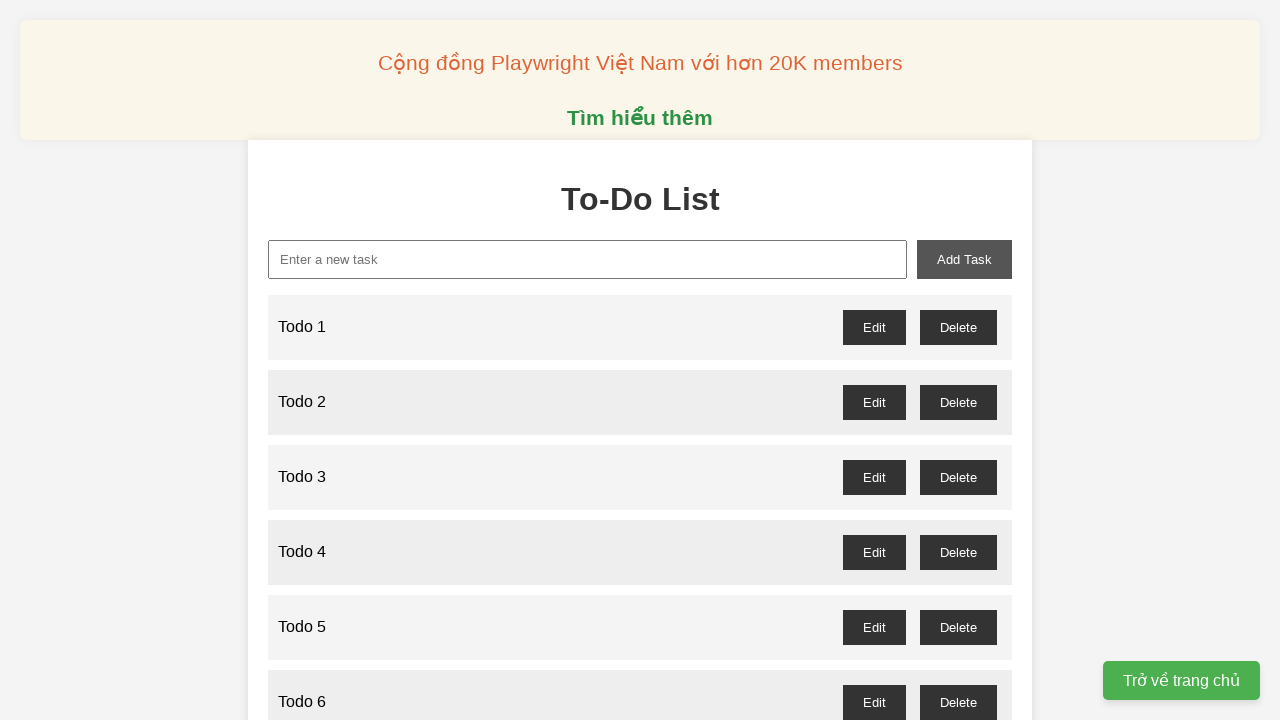

Filled input field with 'Todo 95' on xpath=//input[@id='new-task']
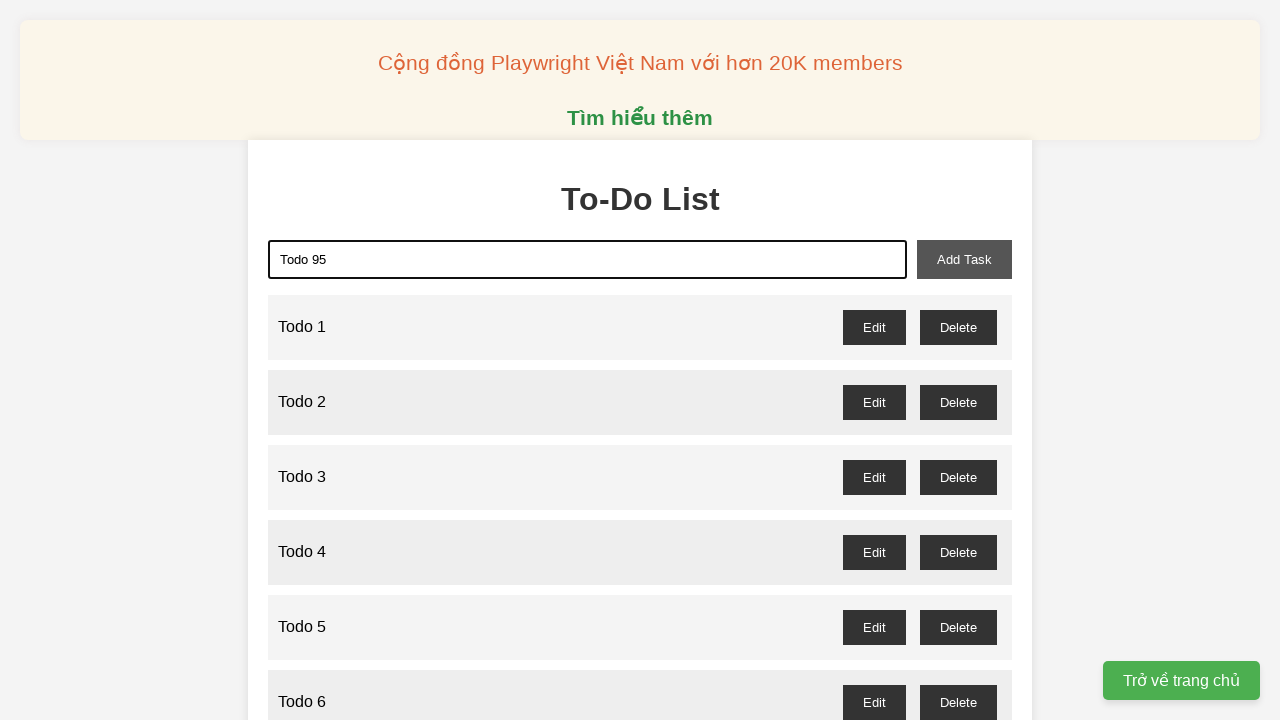

Clicked add button to add 'Todo 95' to the list at (964, 259) on xpath=//button[@id='add-task']
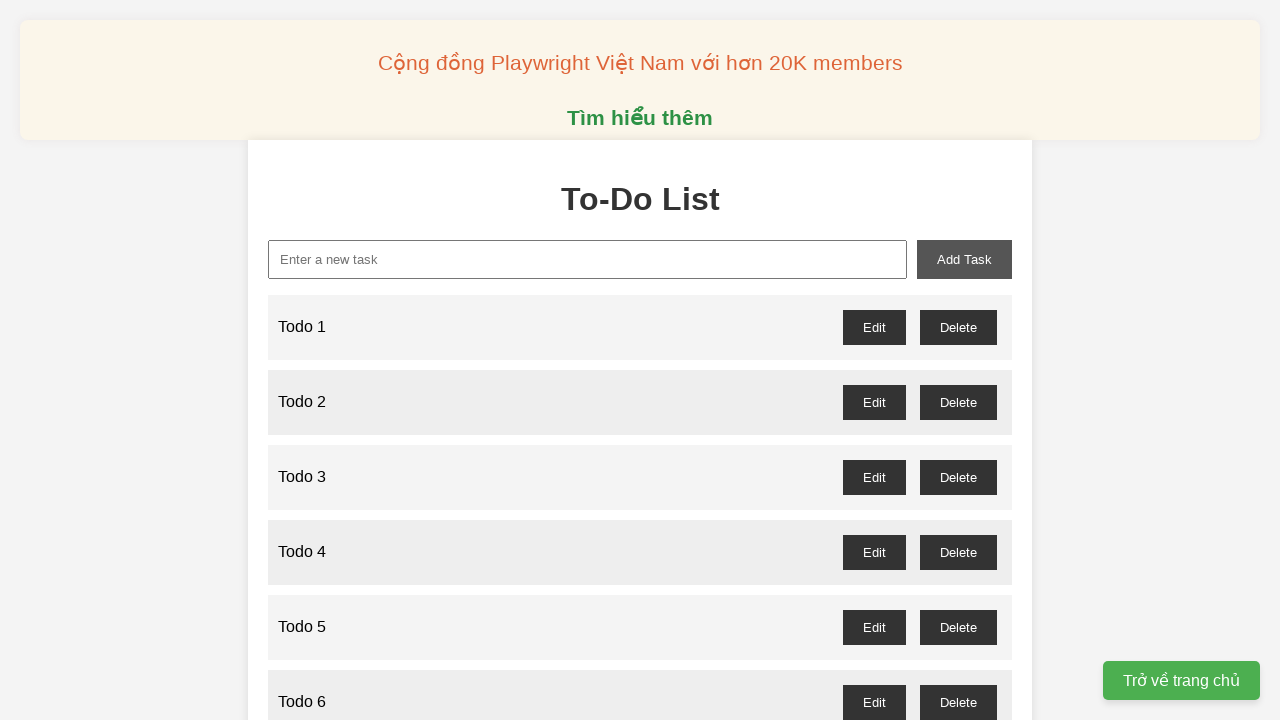

Filled input field with 'Todo 96' on xpath=//input[@id='new-task']
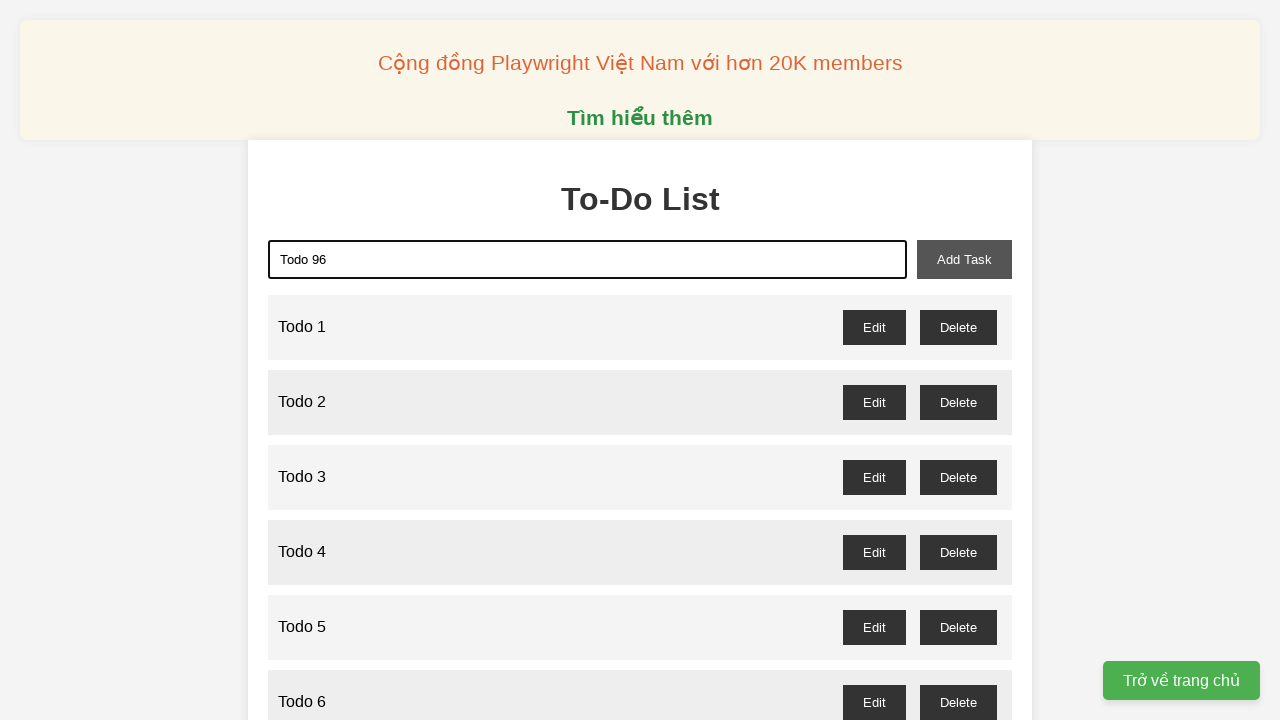

Clicked add button to add 'Todo 96' to the list at (964, 259) on xpath=//button[@id='add-task']
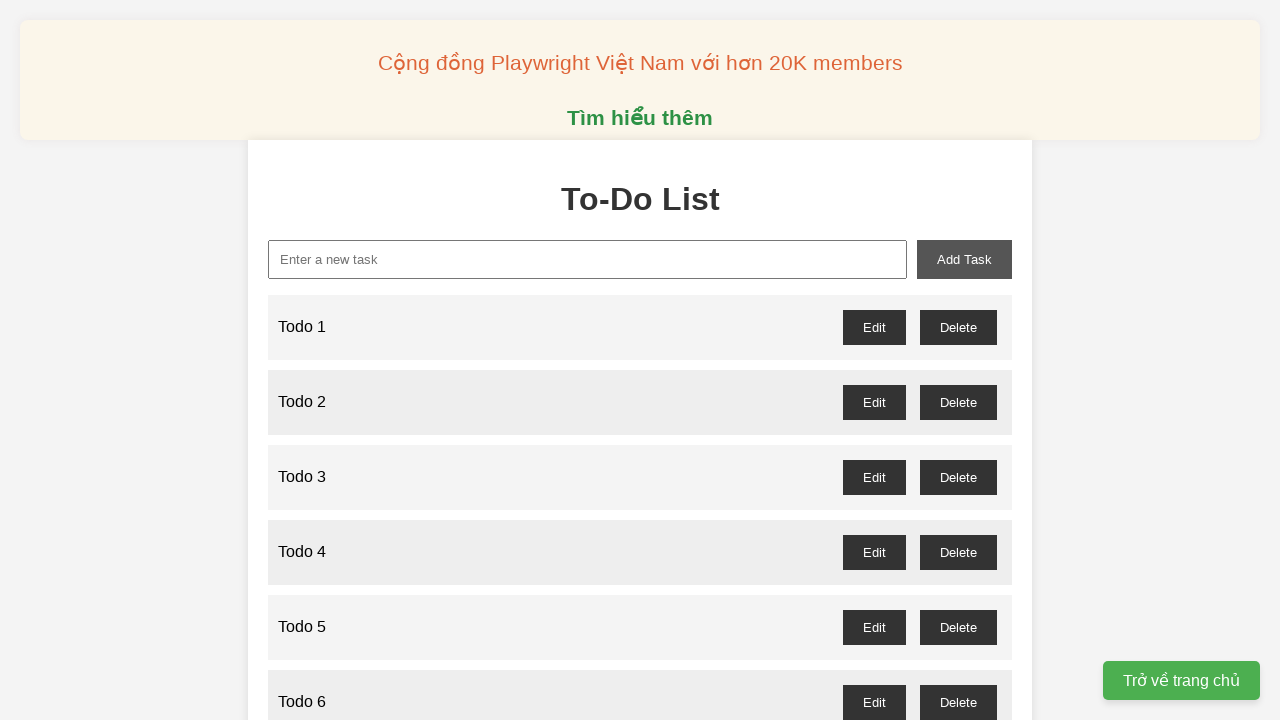

Filled input field with 'Todo 97' on xpath=//input[@id='new-task']
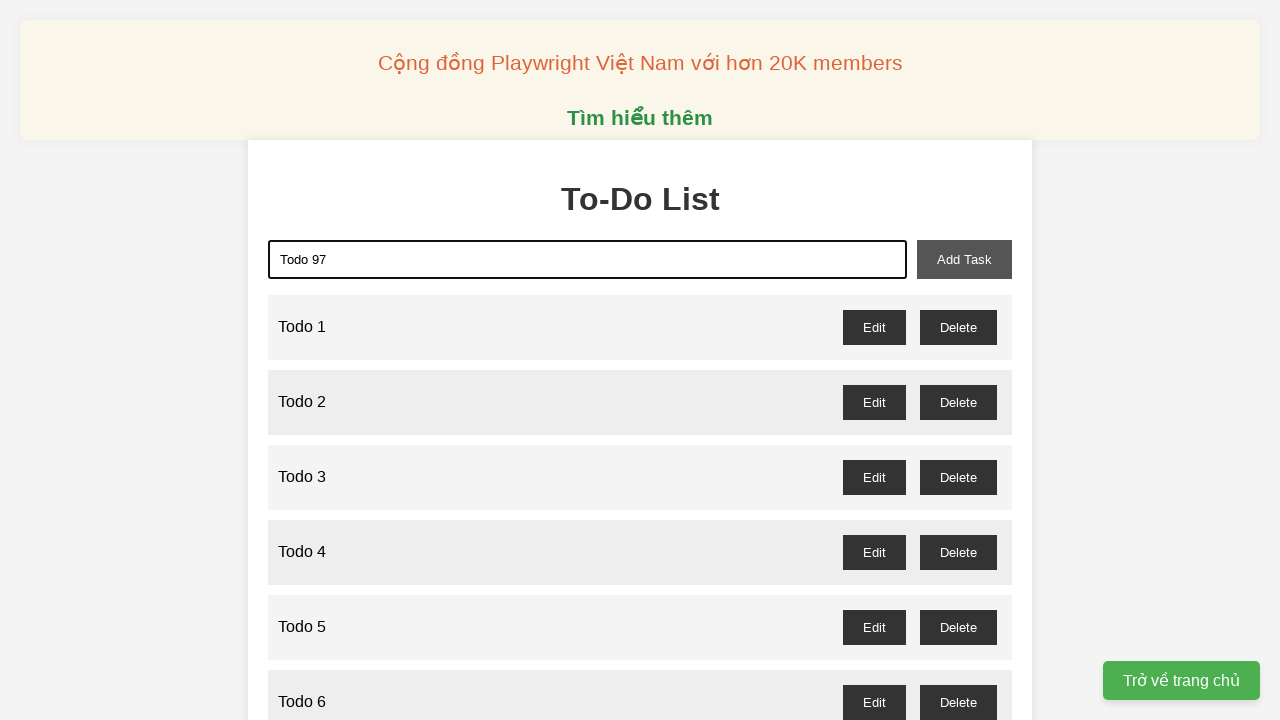

Clicked add button to add 'Todo 97' to the list at (964, 259) on xpath=//button[@id='add-task']
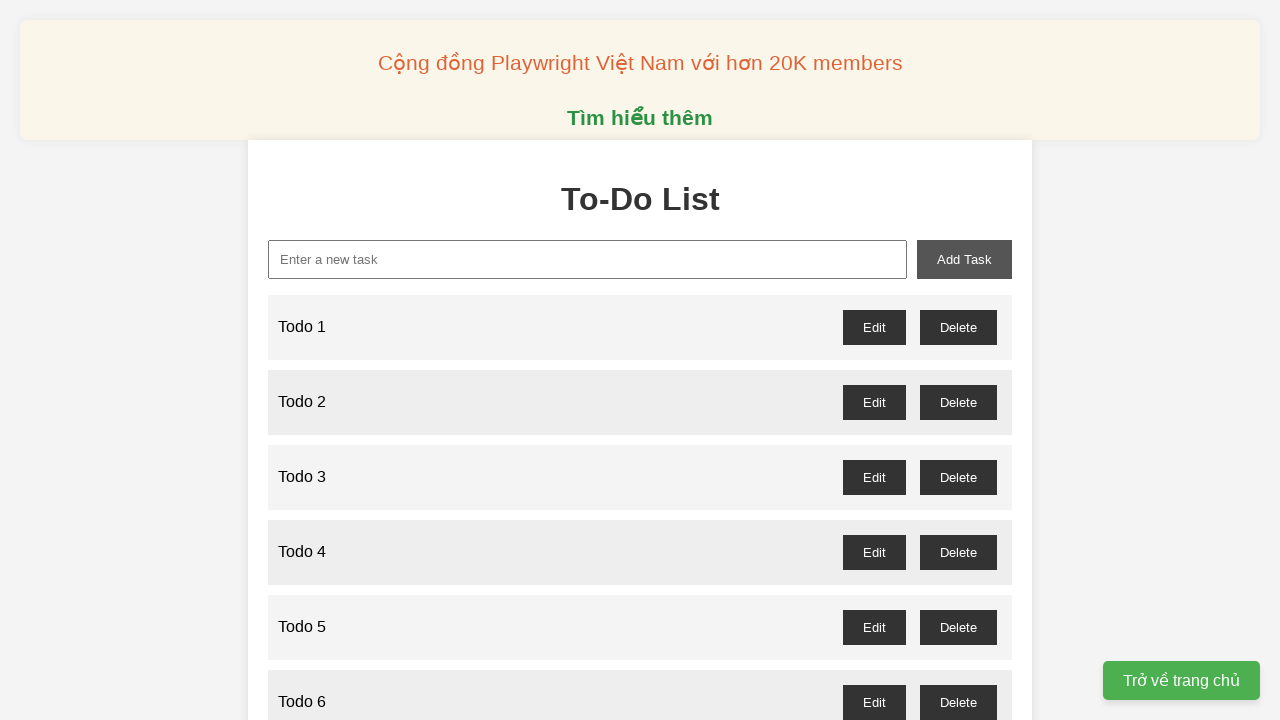

Filled input field with 'Todo 98' on xpath=//input[@id='new-task']
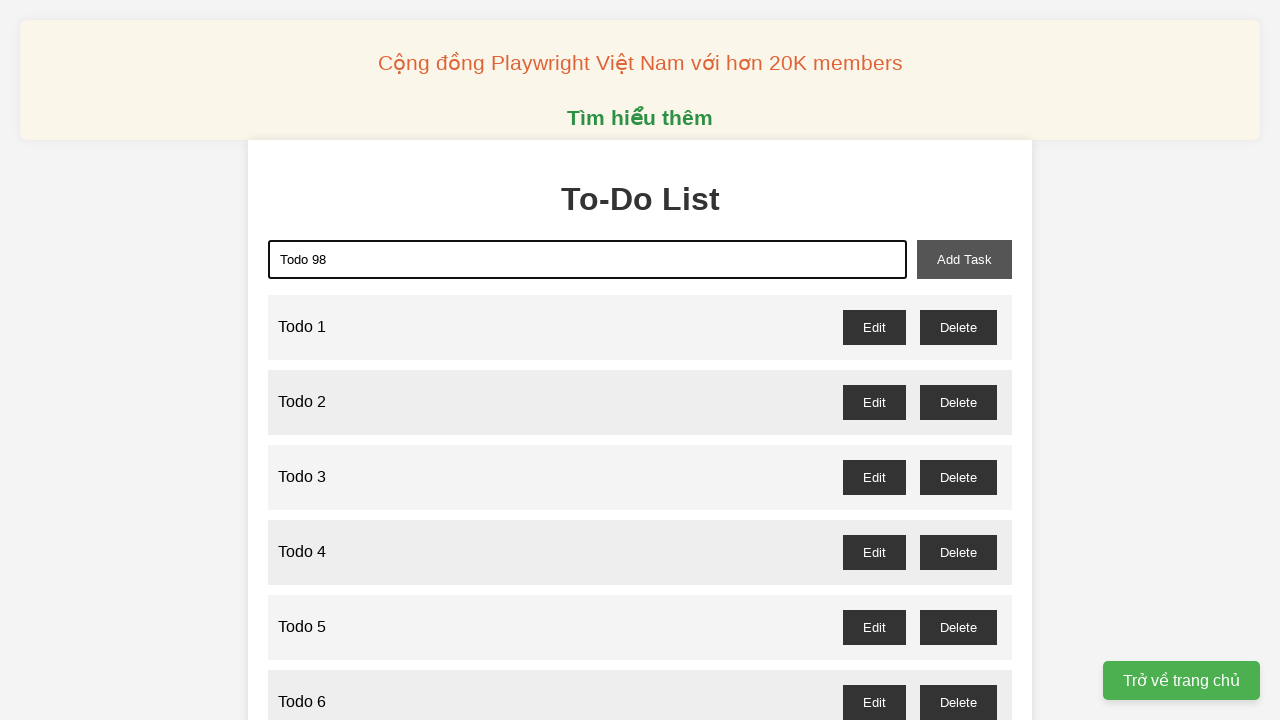

Clicked add button to add 'Todo 98' to the list at (964, 259) on xpath=//button[@id='add-task']
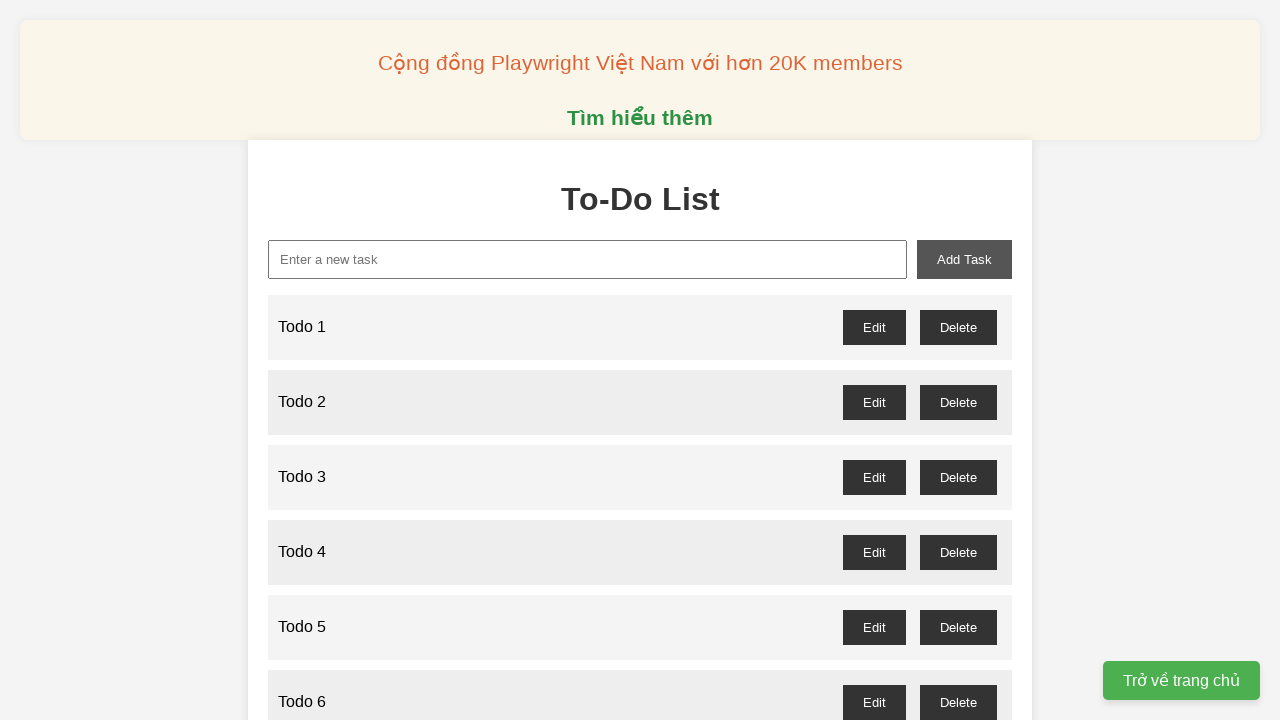

Filled input field with 'Todo 99' on xpath=//input[@id='new-task']
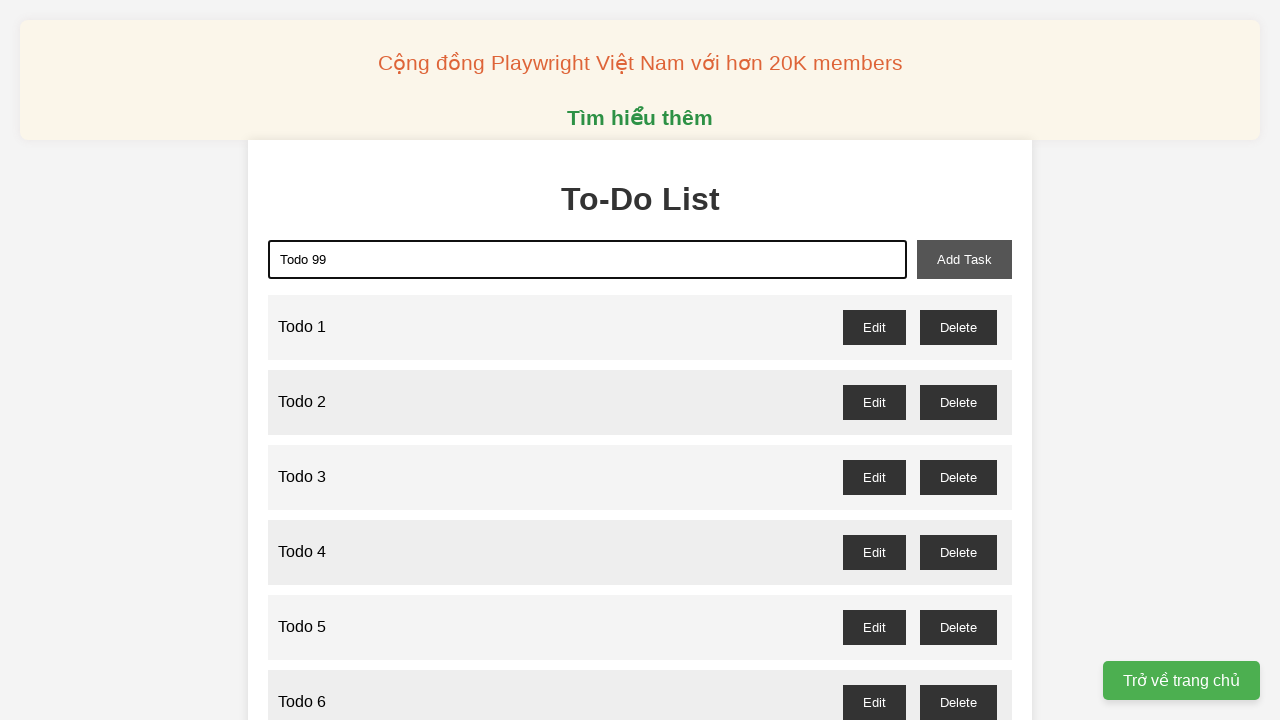

Clicked add button to add 'Todo 99' to the list at (964, 259) on xpath=//button[@id='add-task']
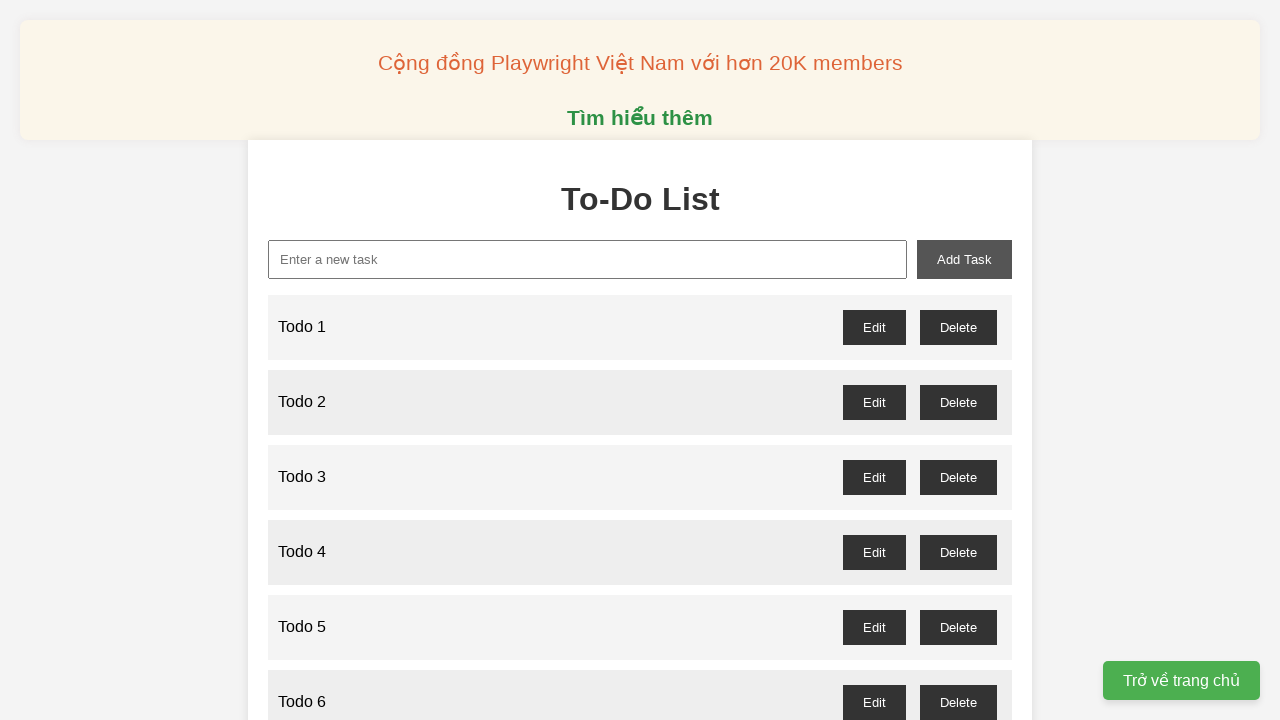

Filled input field with 'Todo 100' on xpath=//input[@id='new-task']
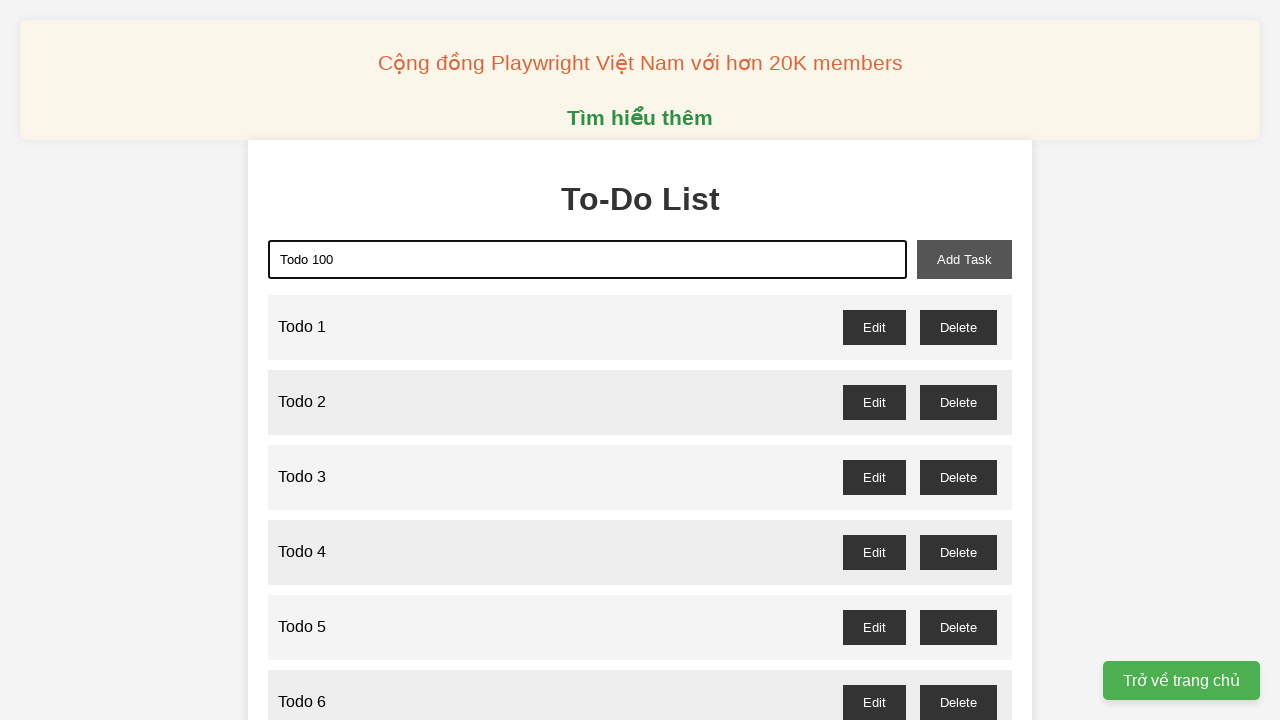

Clicked add button to add 'Todo 100' to the list at (964, 259) on xpath=//button[@id='add-task']
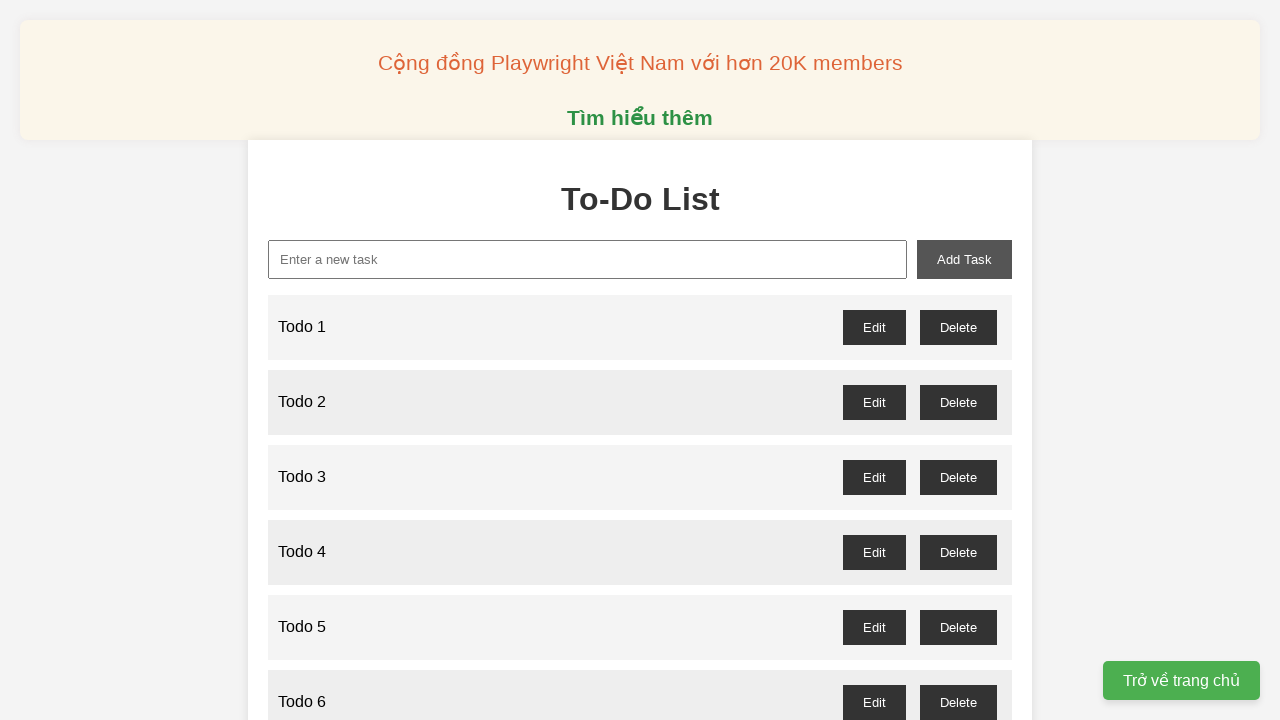

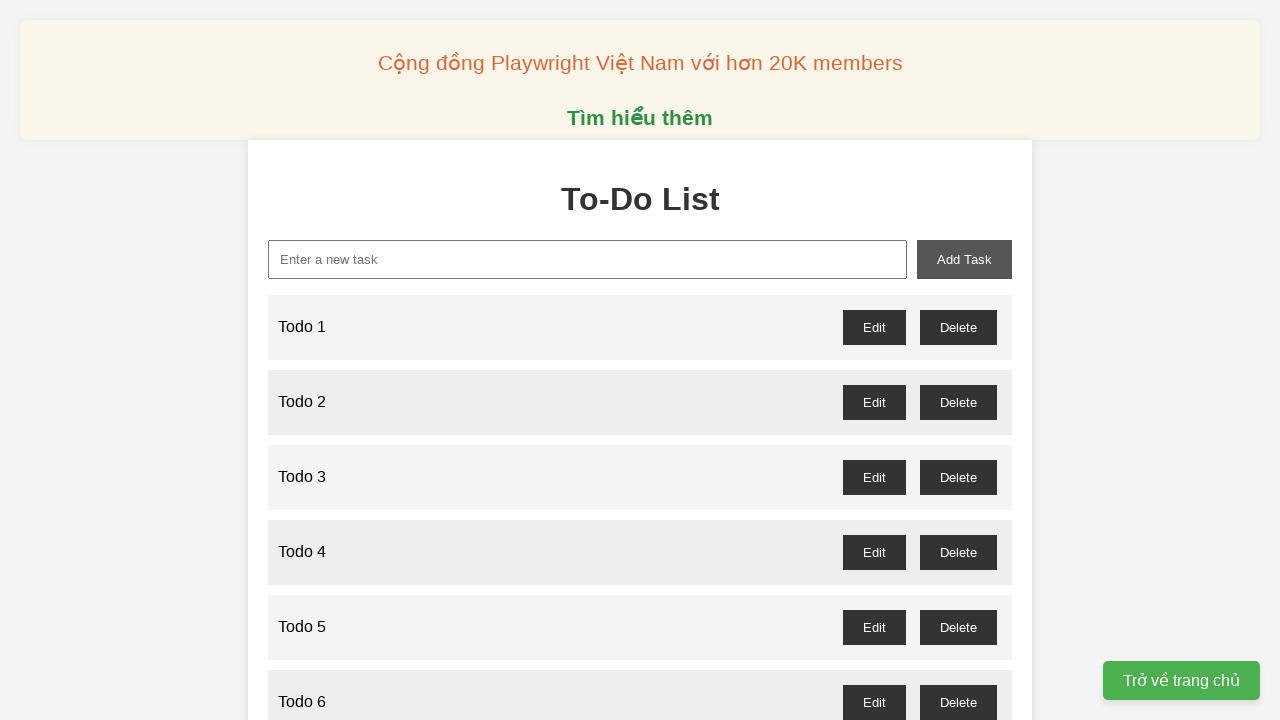